Tests slider widget functionality by moving the slider to various positions using keyboard arrow keys

Starting URL: http://www.seleniumui.moderntester.pl/slider.php

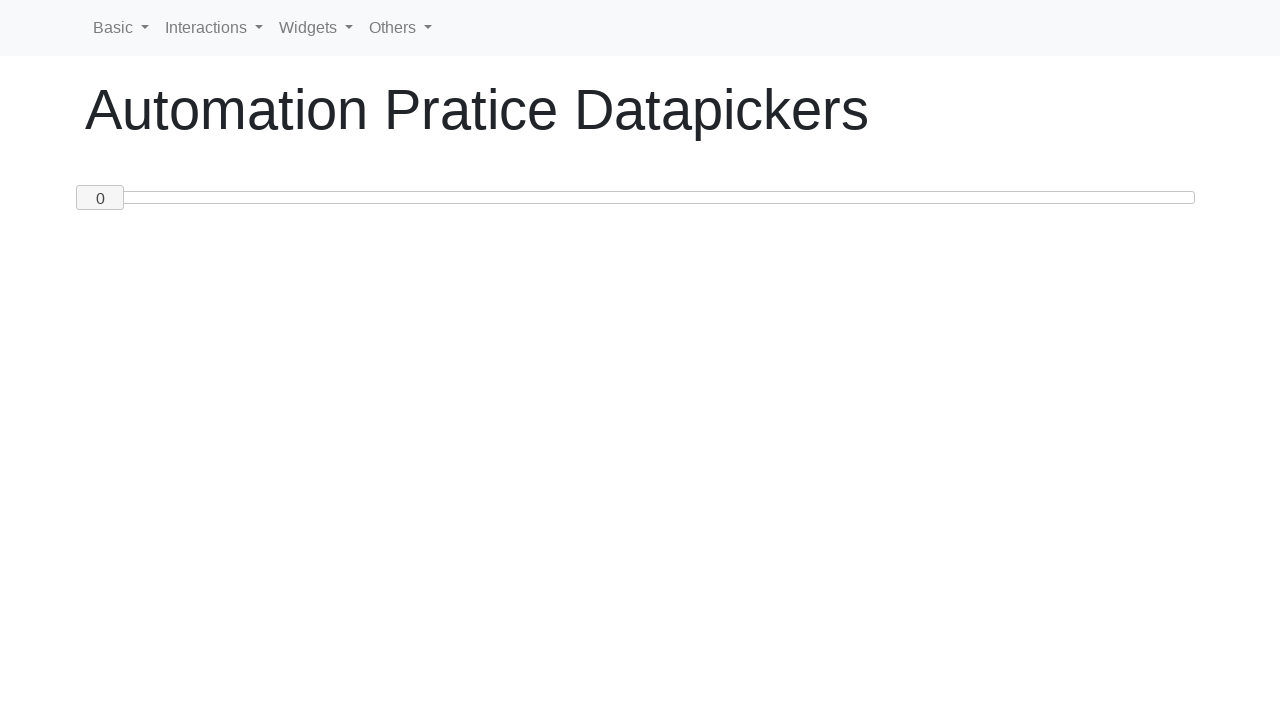

Located slider handle element
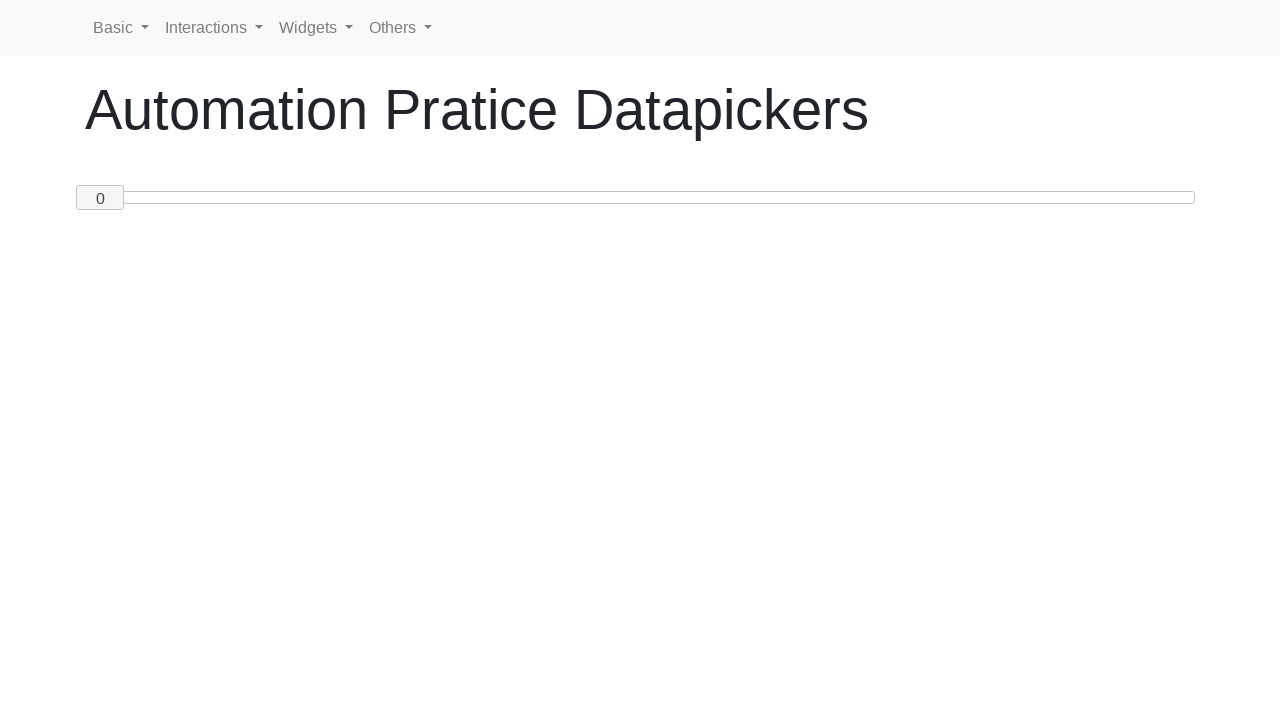

Clicked on slider handle at (100, 198) on #custom-handle
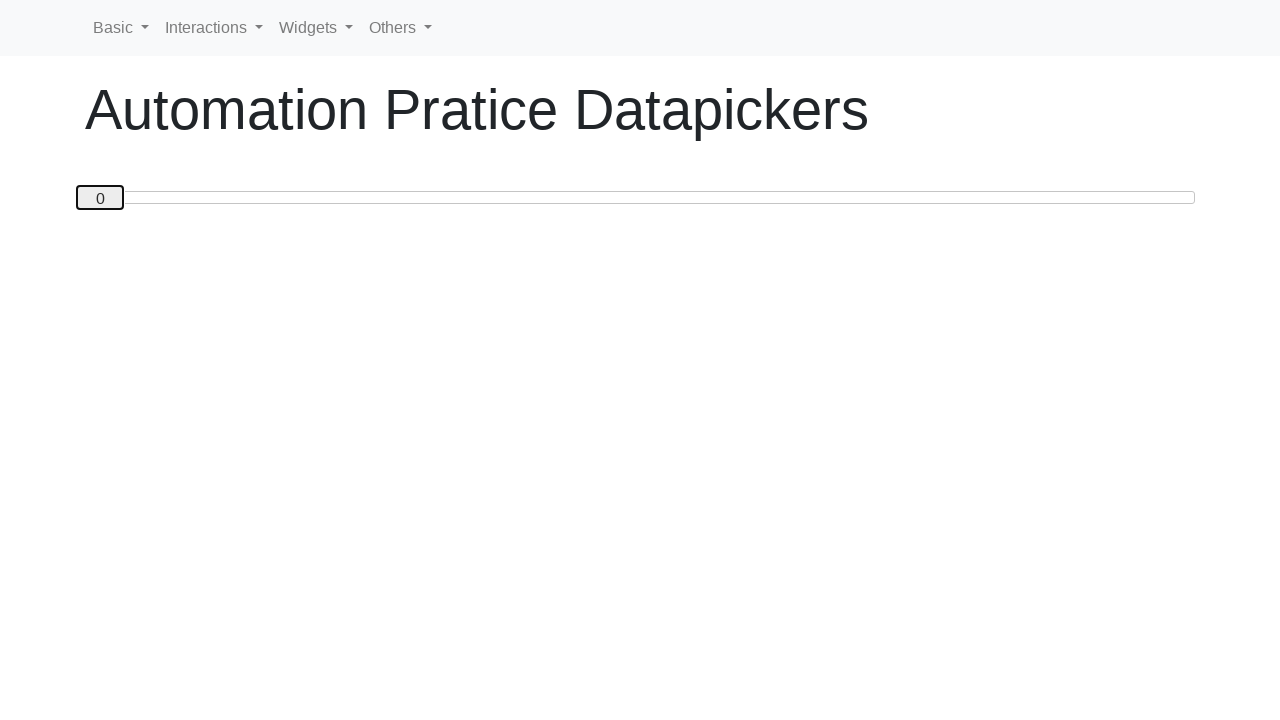

Retrieved current slider value: 0
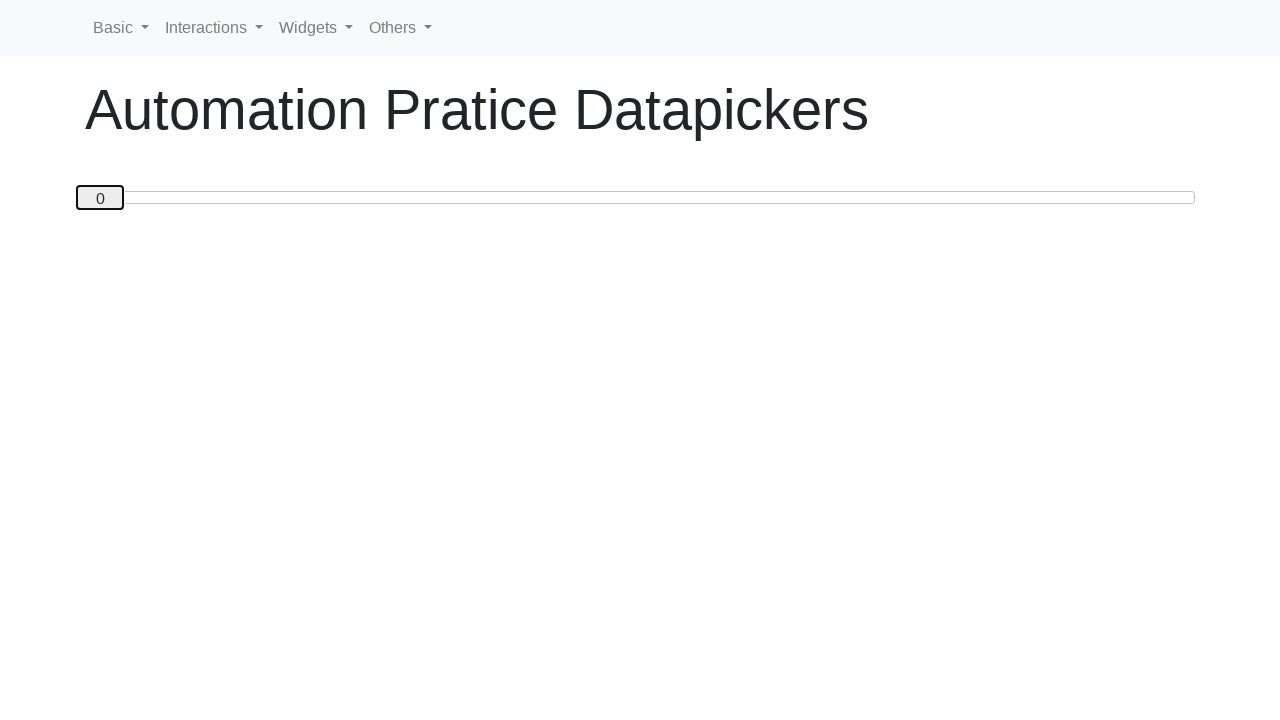

Pressed ArrowRight to move slider right (iteration 1) on #custom-handle
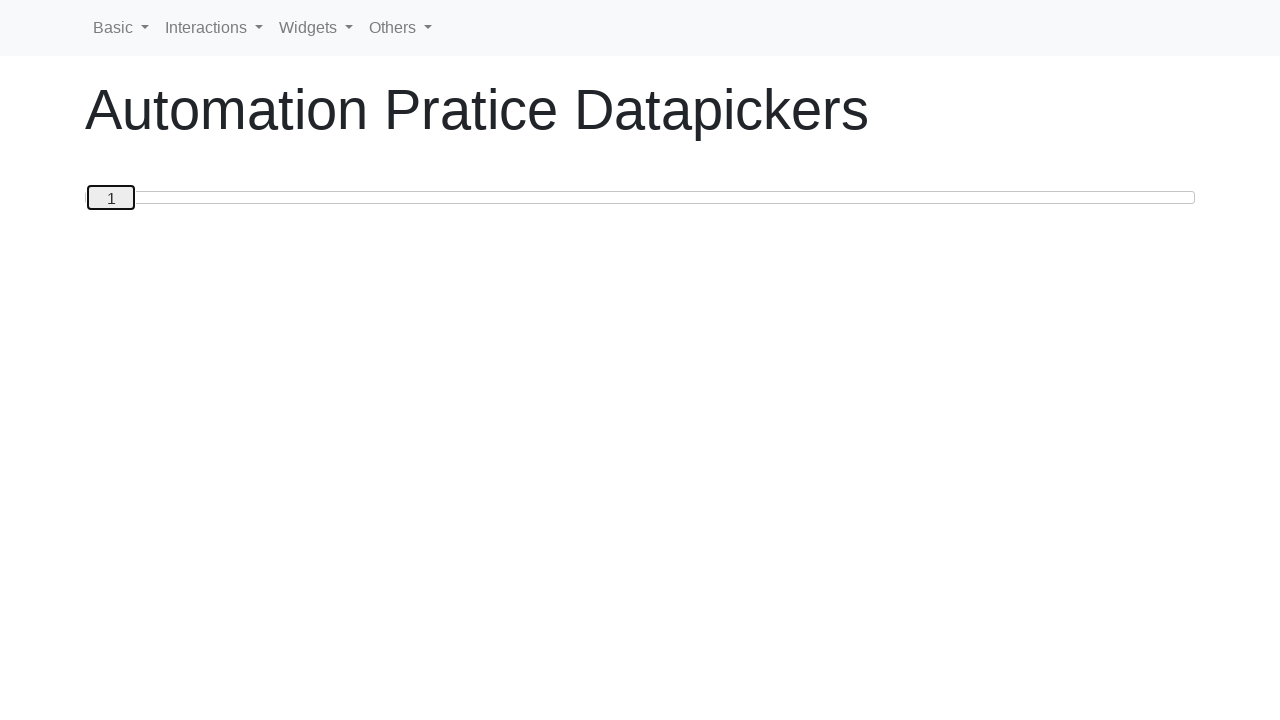

Pressed ArrowRight to move slider right (iteration 2) on #custom-handle
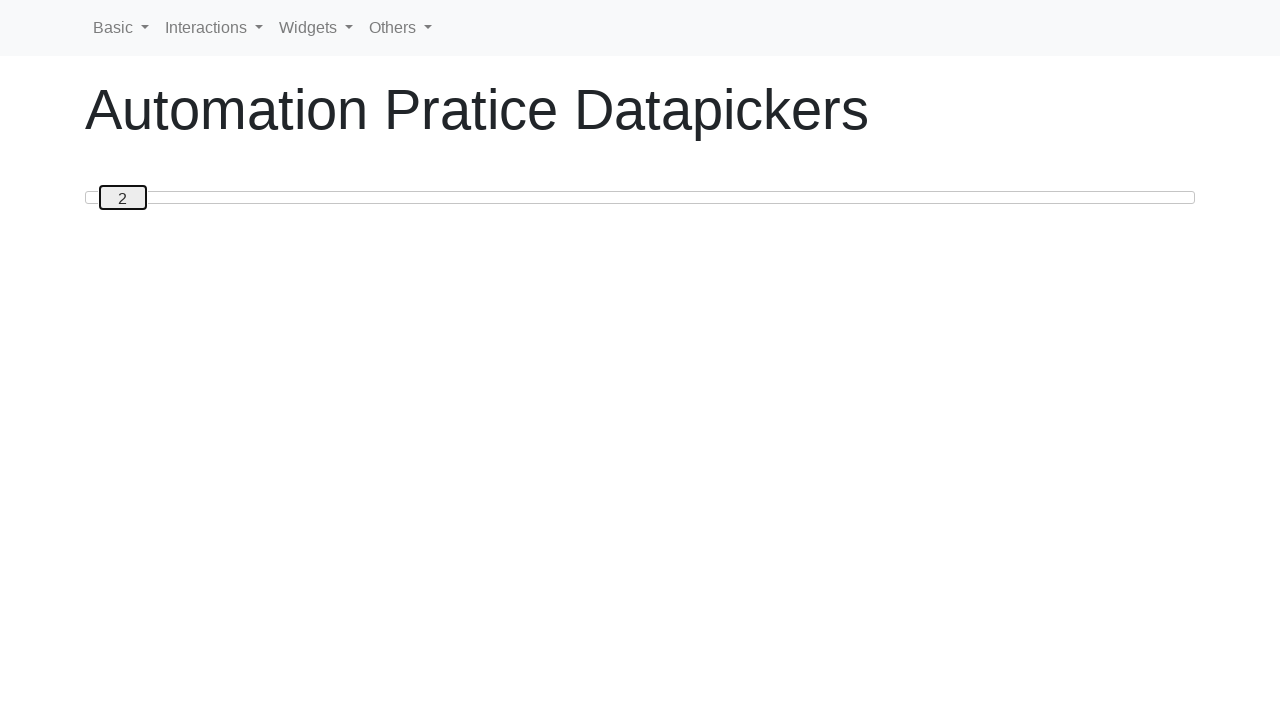

Pressed ArrowRight to move slider right (iteration 3) on #custom-handle
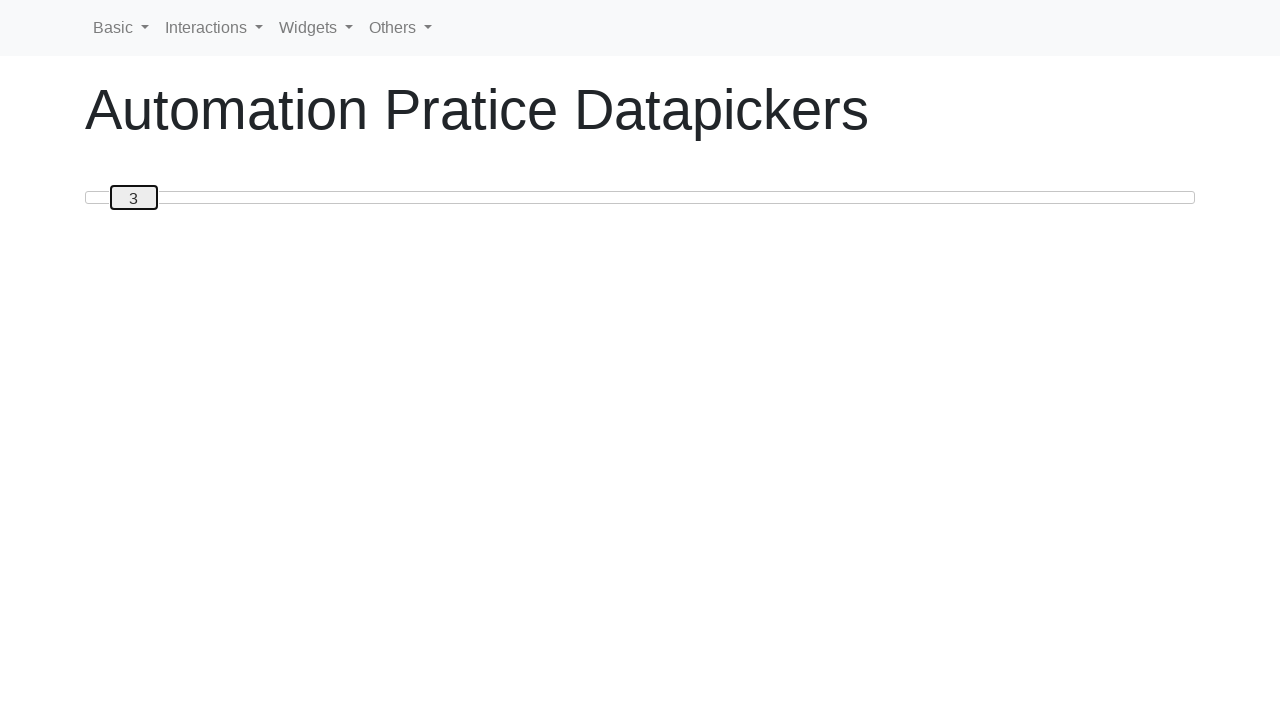

Pressed ArrowRight to move slider right (iteration 4) on #custom-handle
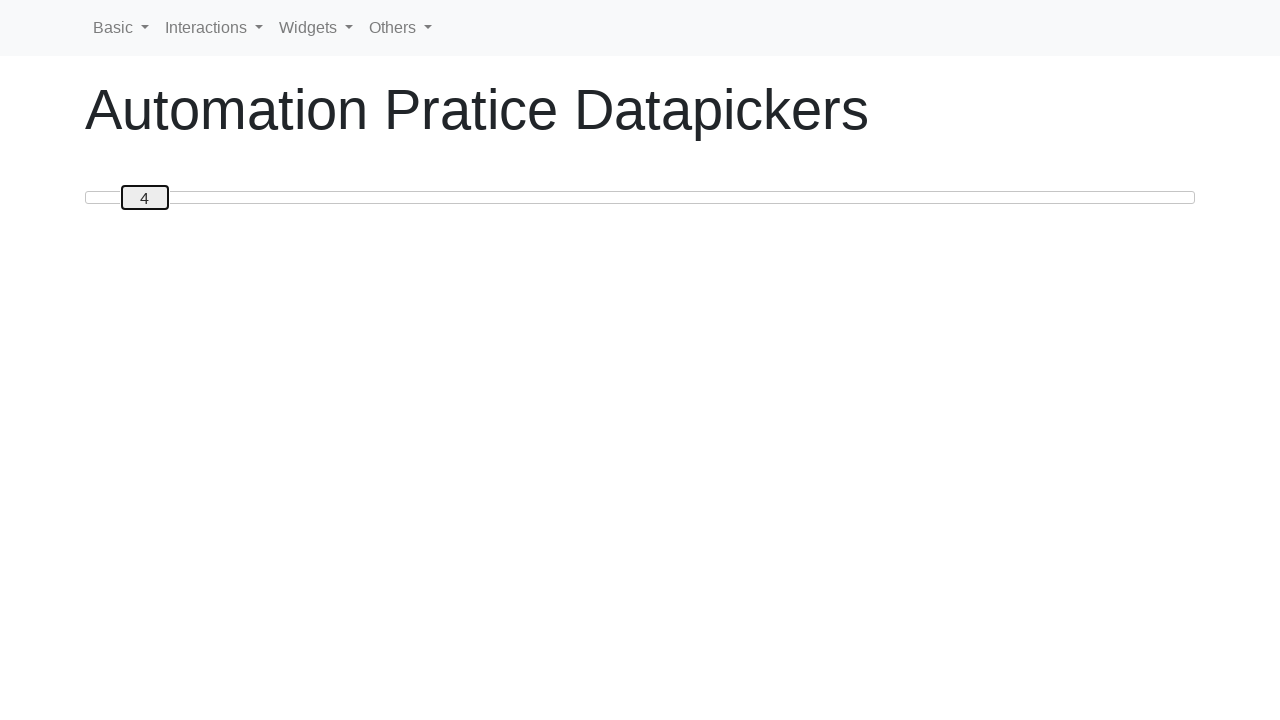

Pressed ArrowRight to move slider right (iteration 5) on #custom-handle
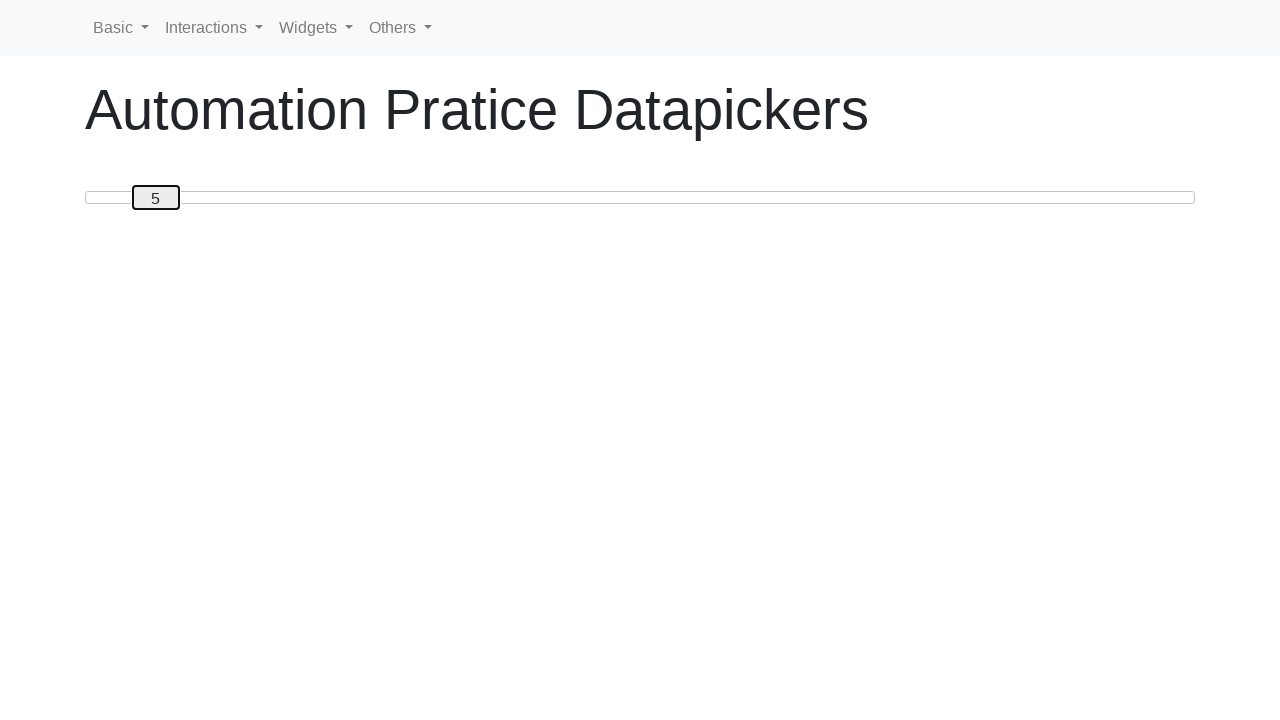

Pressed ArrowRight to move slider right (iteration 6) on #custom-handle
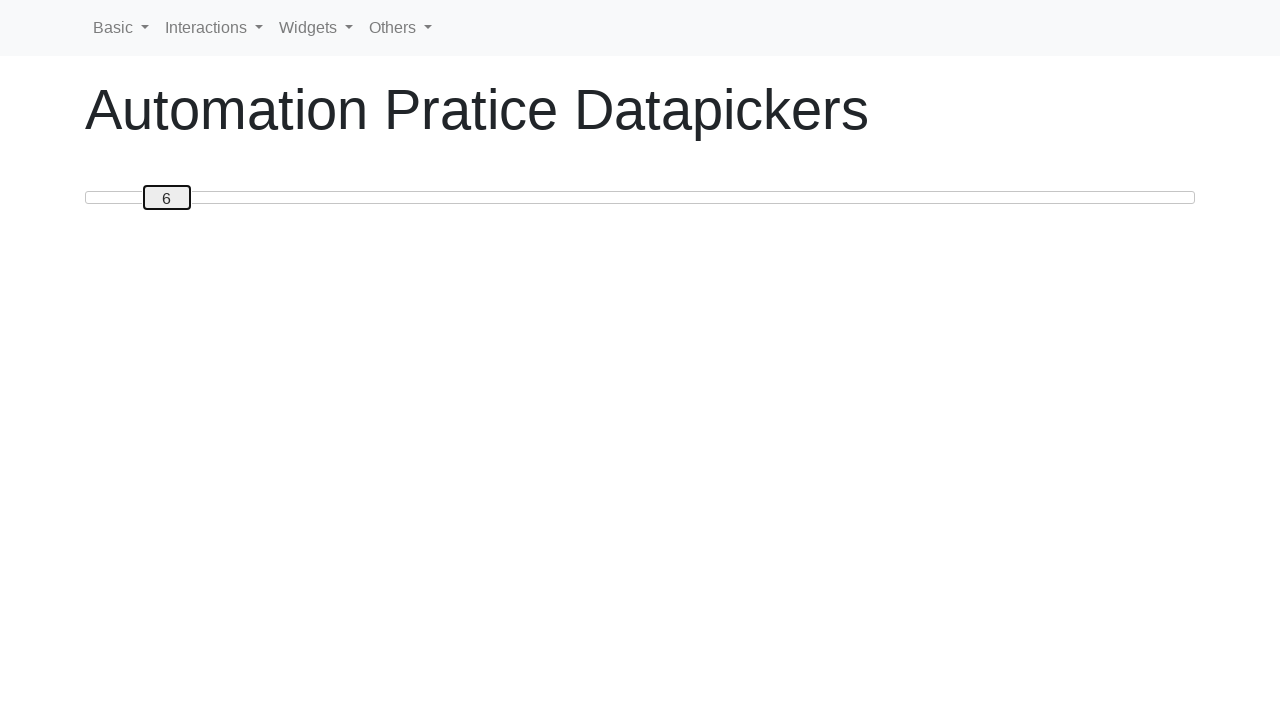

Pressed ArrowRight to move slider right (iteration 7) on #custom-handle
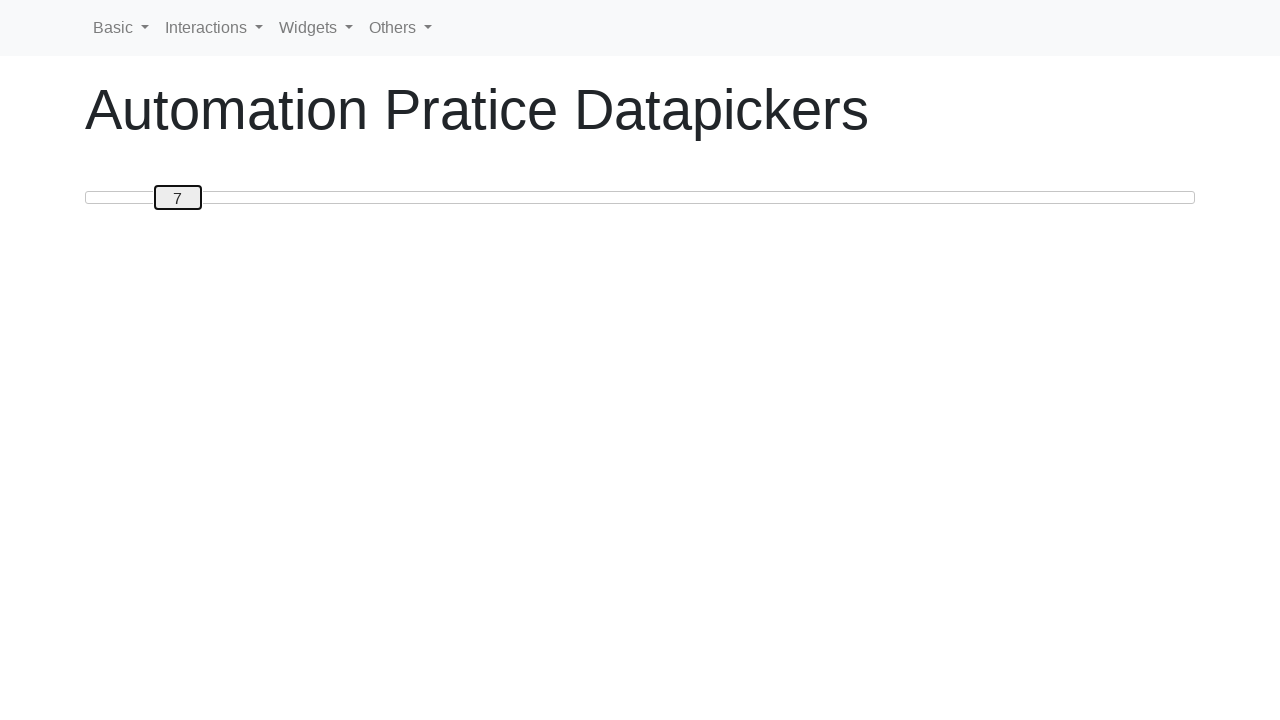

Pressed ArrowRight to move slider right (iteration 8) on #custom-handle
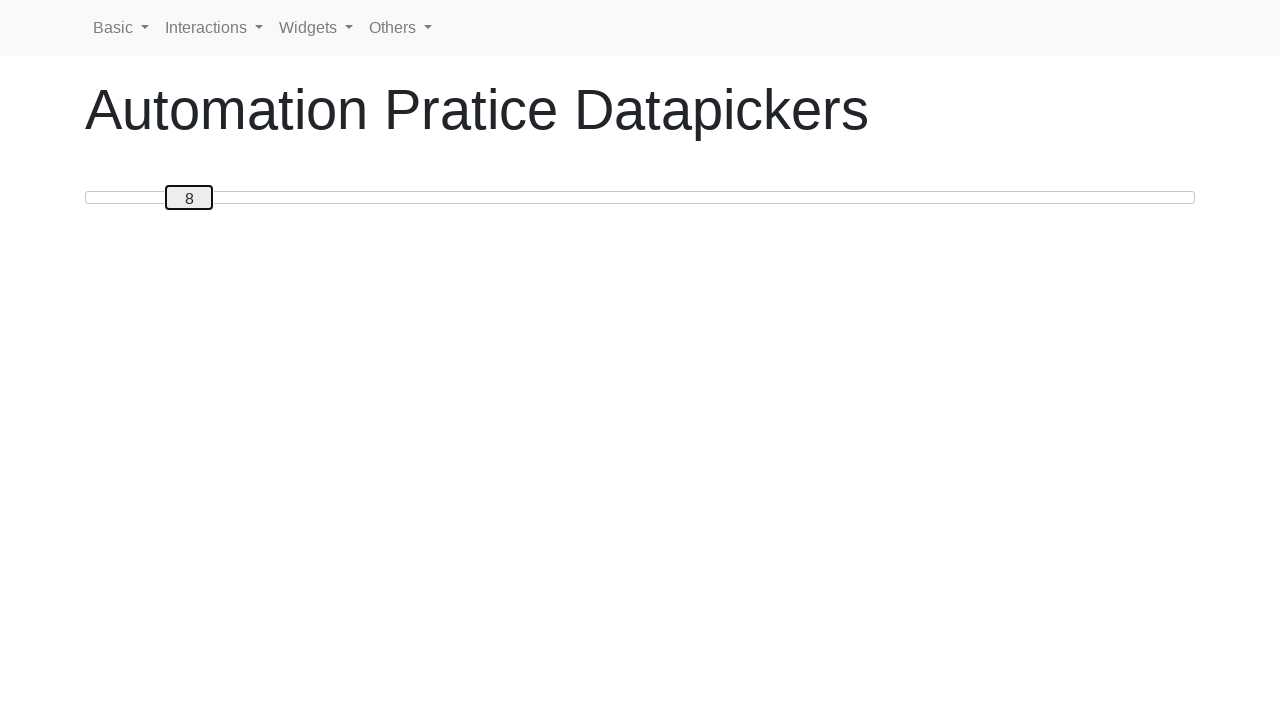

Pressed ArrowRight to move slider right (iteration 9) on #custom-handle
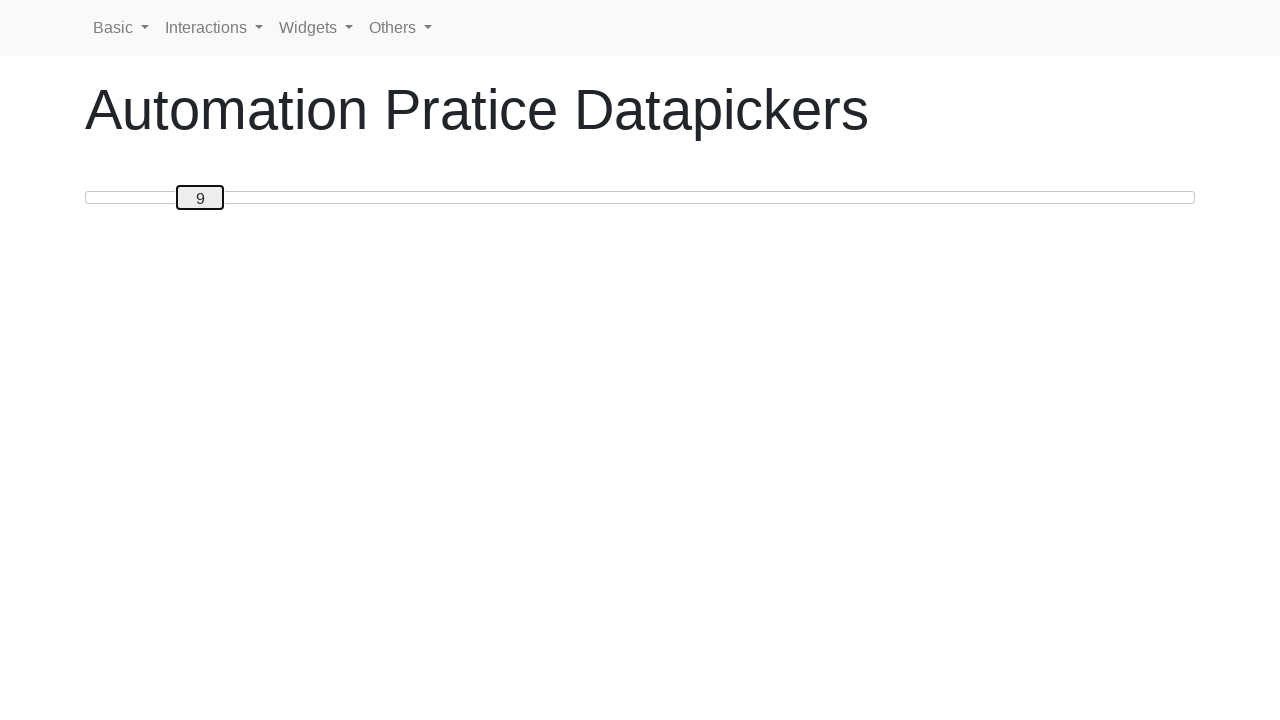

Pressed ArrowRight to move slider right (iteration 10) on #custom-handle
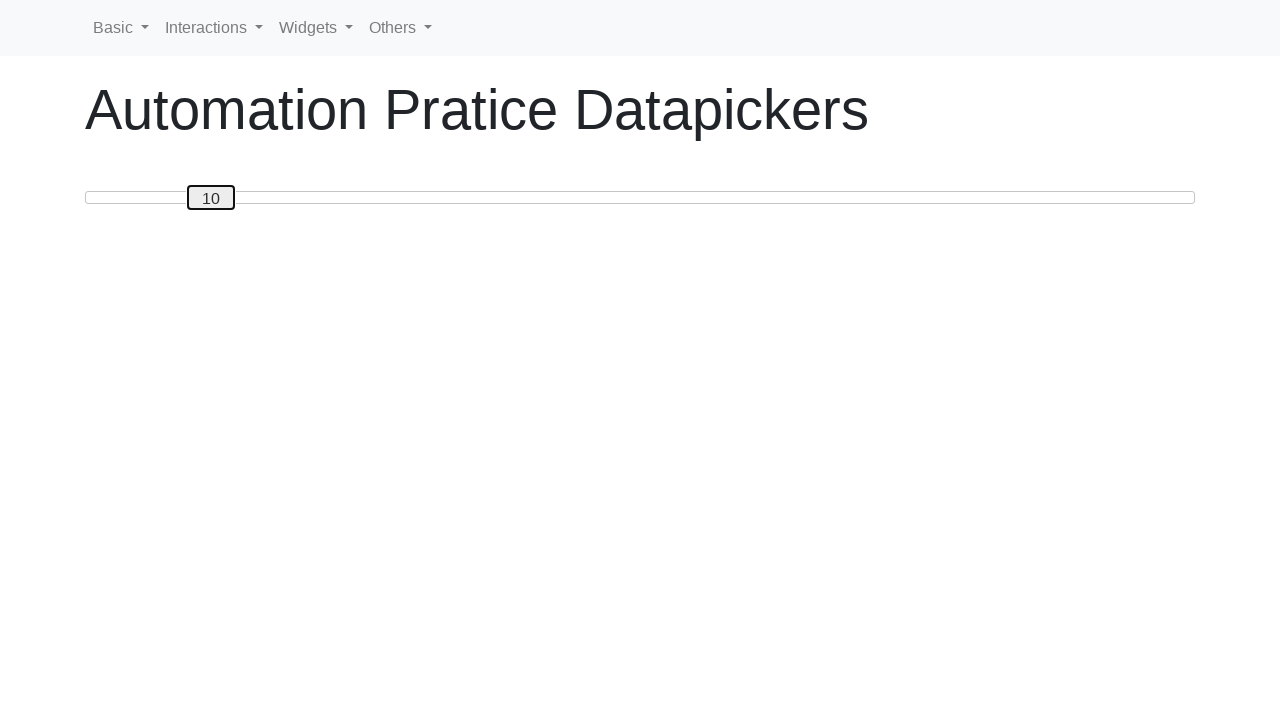

Pressed ArrowRight to move slider right (iteration 11) on #custom-handle
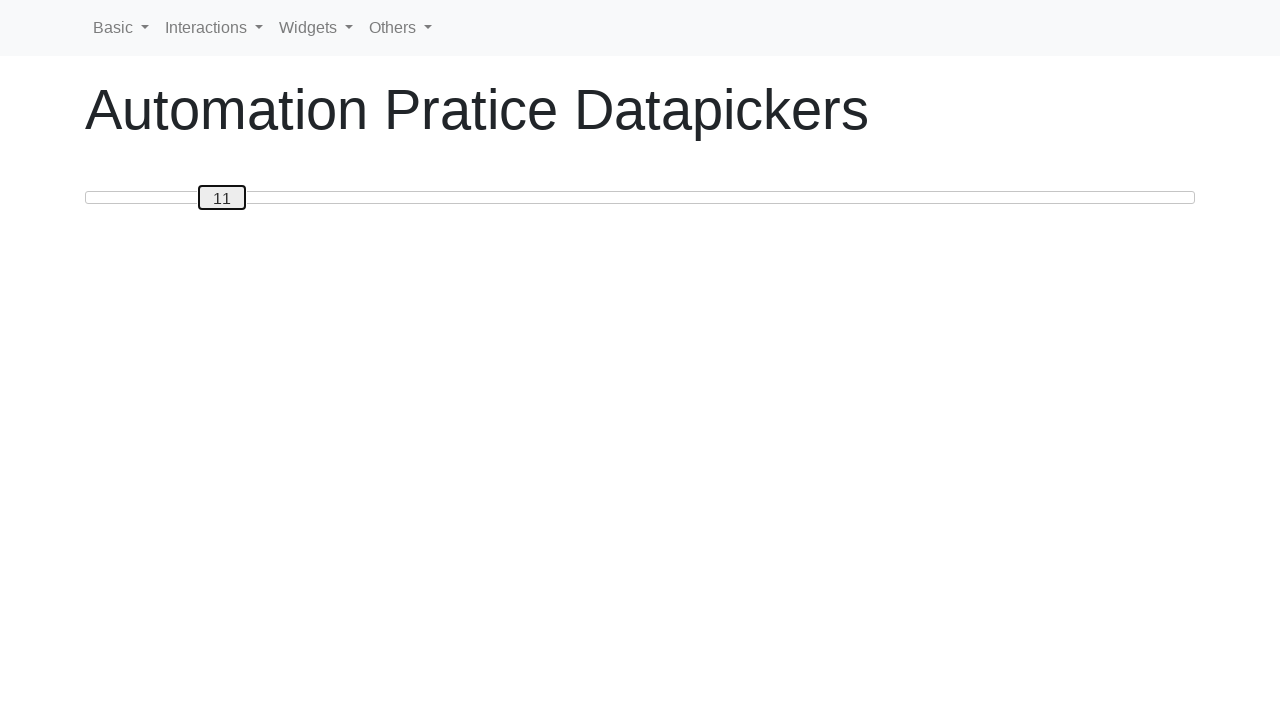

Pressed ArrowRight to move slider right (iteration 12) on #custom-handle
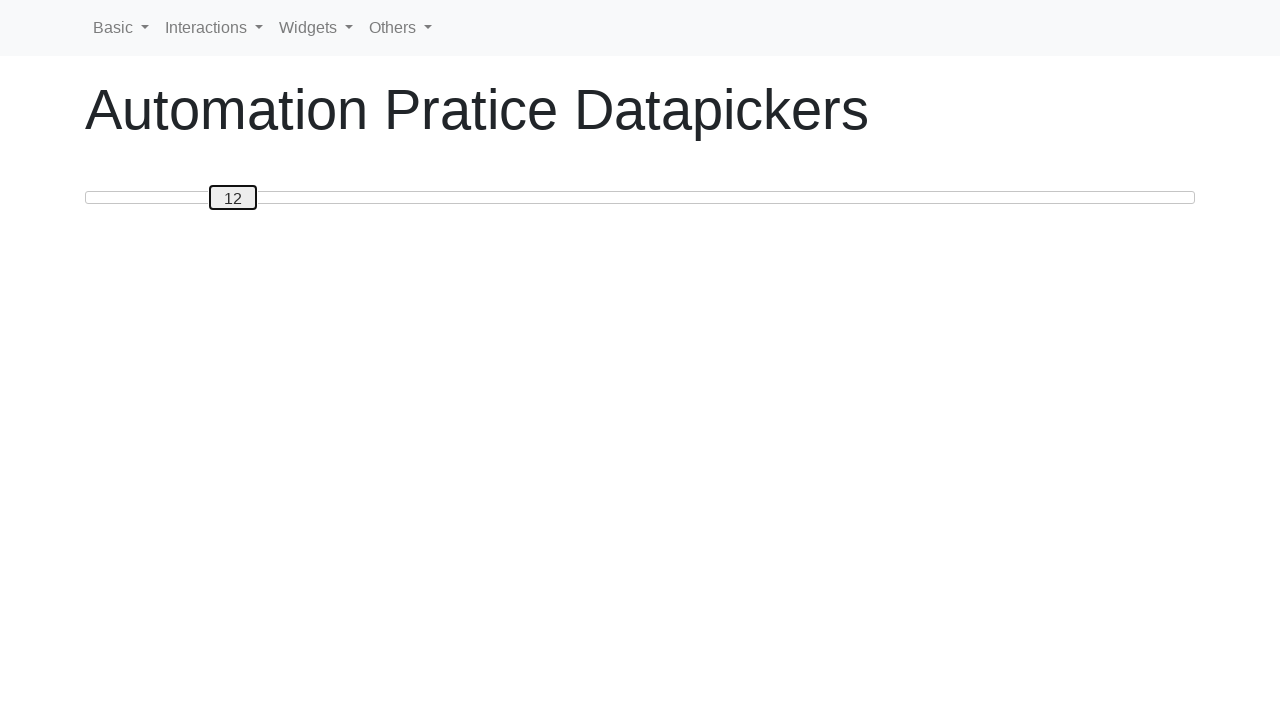

Pressed ArrowRight to move slider right (iteration 13) on #custom-handle
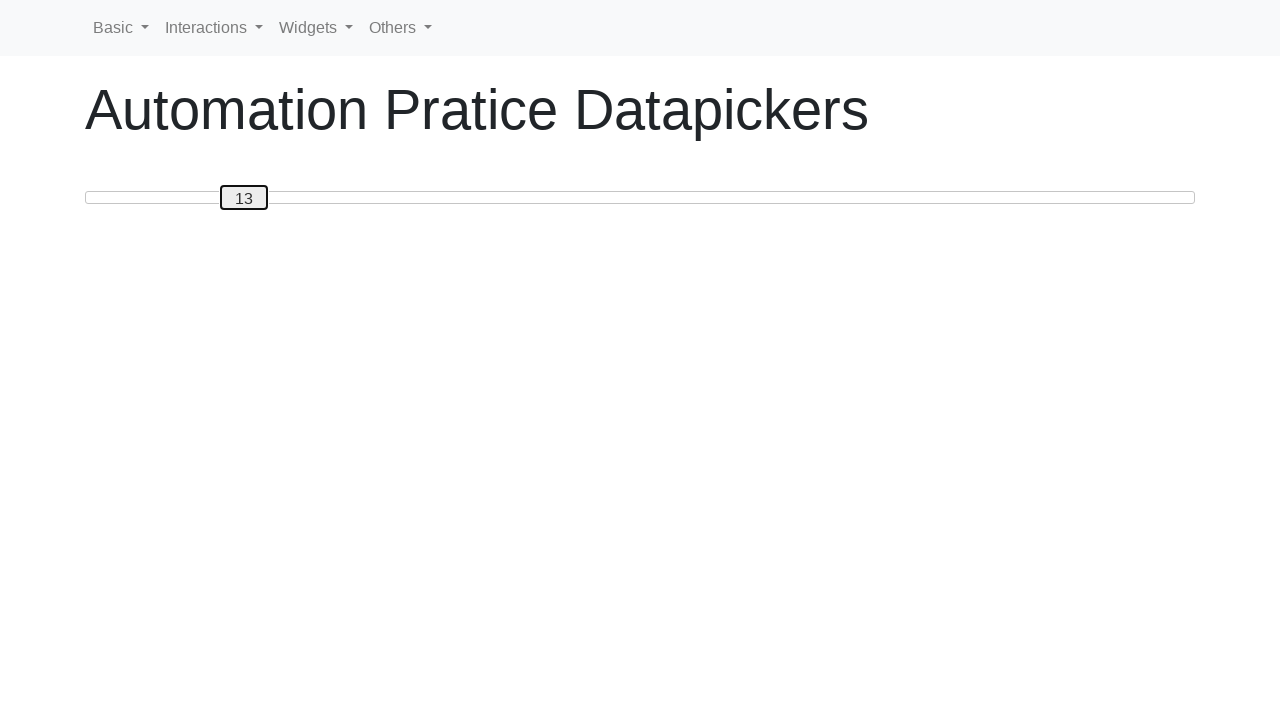

Pressed ArrowRight to move slider right (iteration 14) on #custom-handle
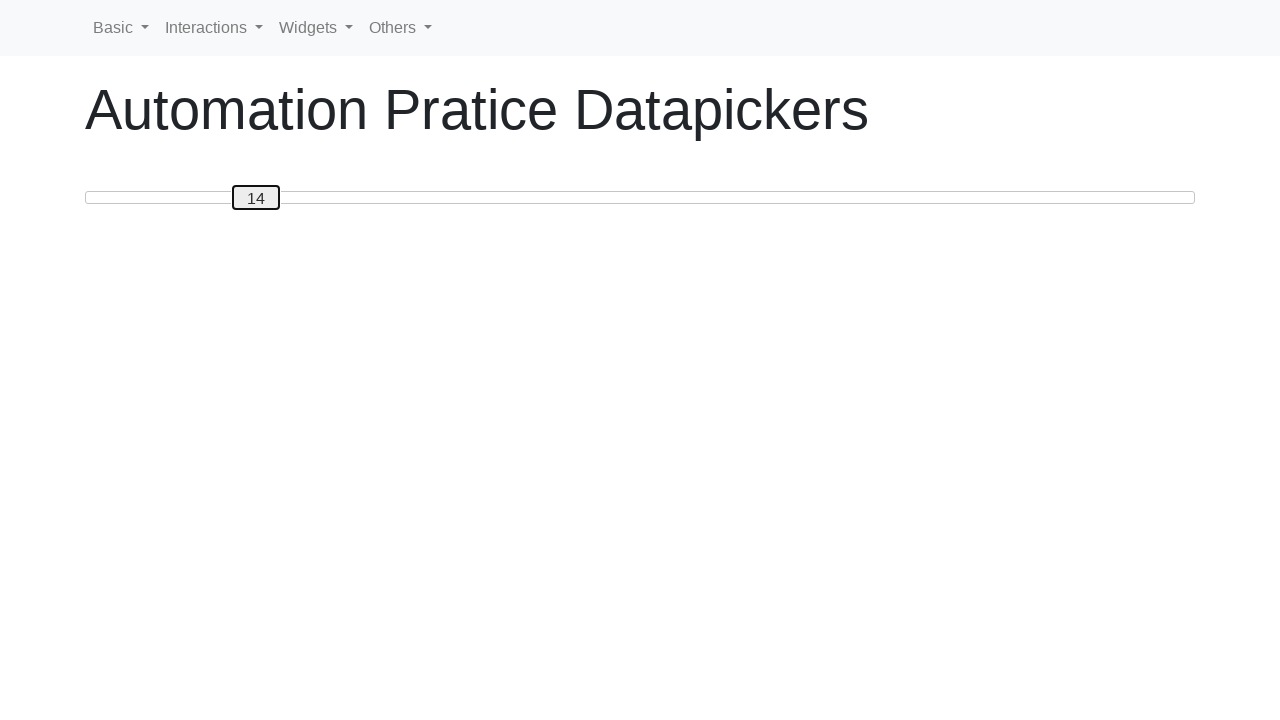

Pressed ArrowRight to move slider right (iteration 15) on #custom-handle
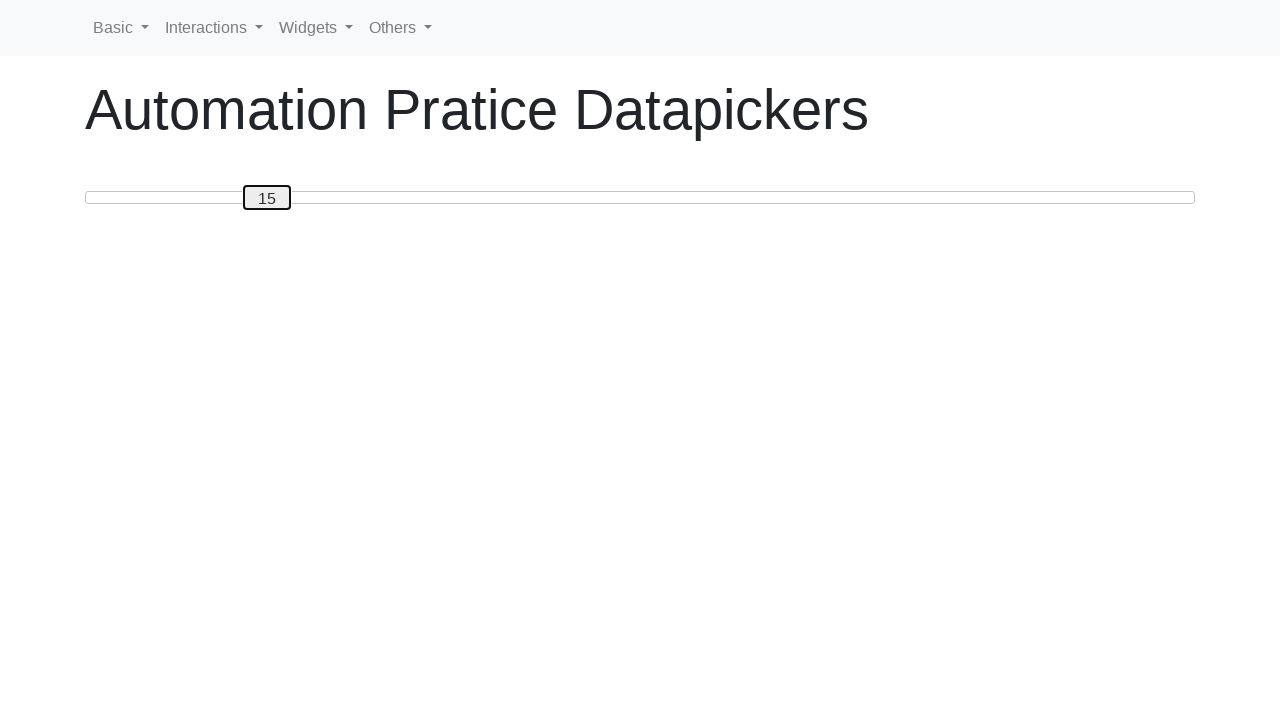

Pressed ArrowRight to move slider right (iteration 16) on #custom-handle
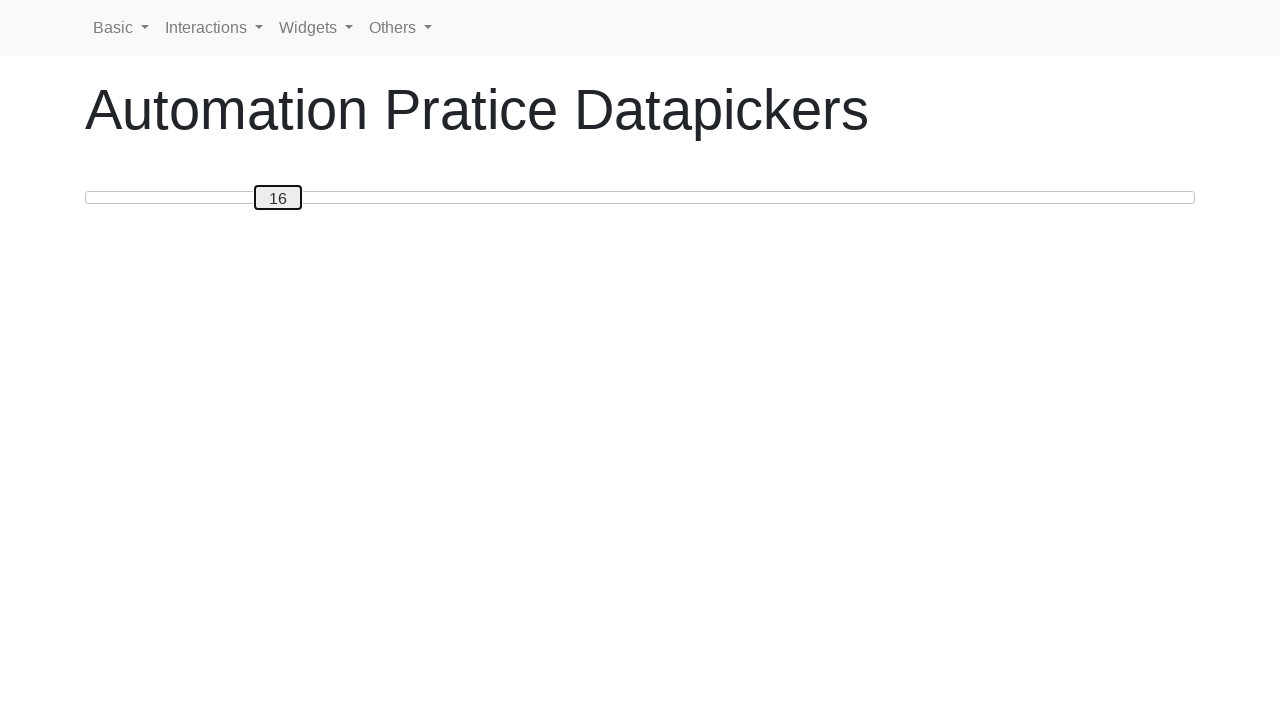

Pressed ArrowRight to move slider right (iteration 17) on #custom-handle
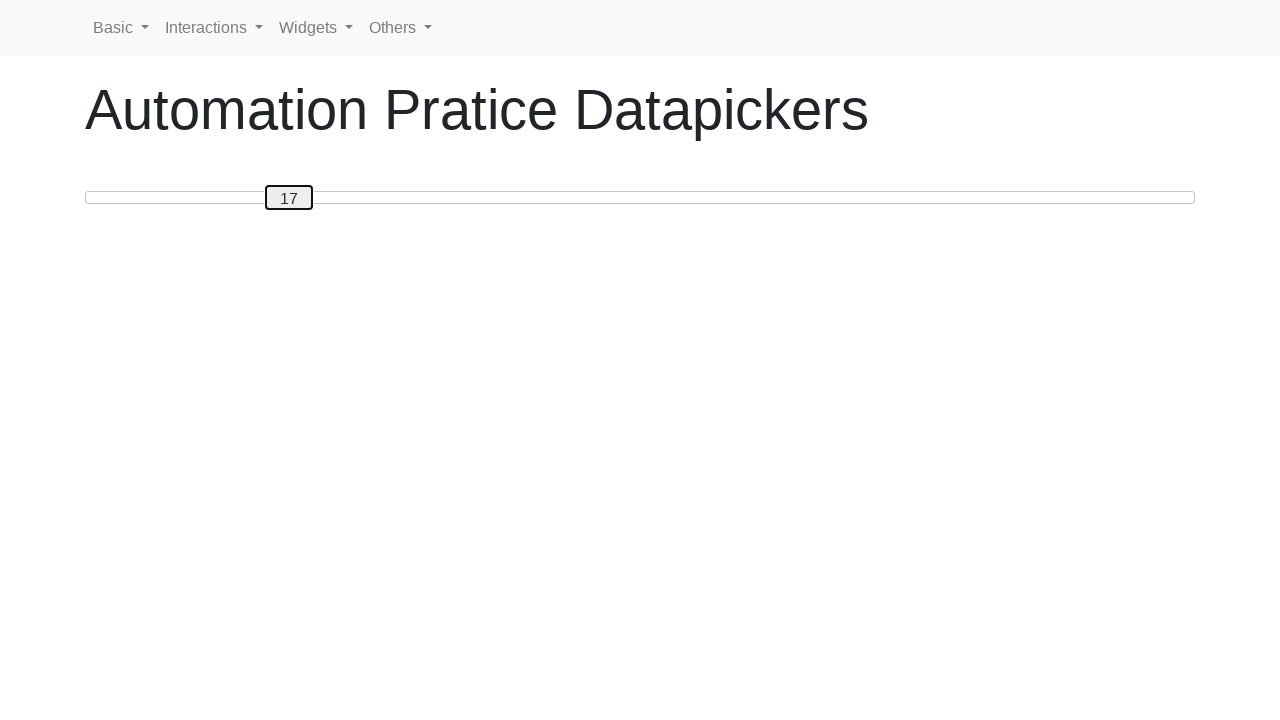

Pressed ArrowRight to move slider right (iteration 18) on #custom-handle
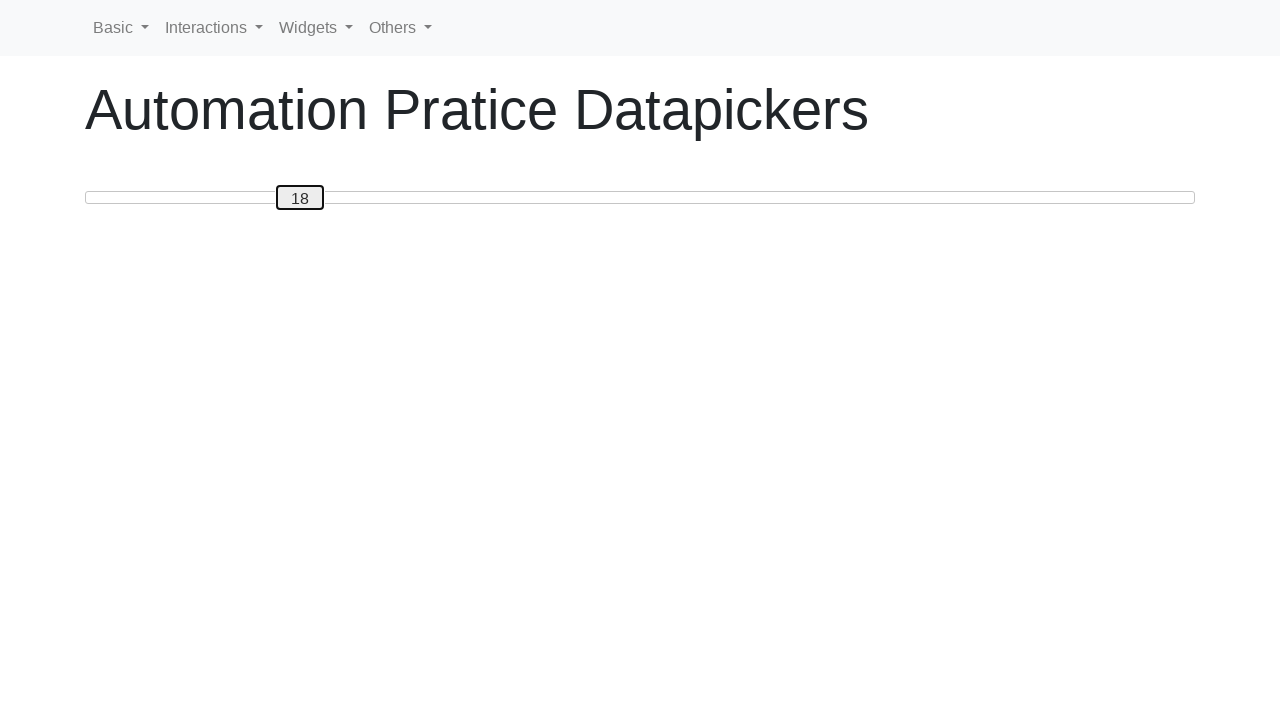

Pressed ArrowRight to move slider right (iteration 19) on #custom-handle
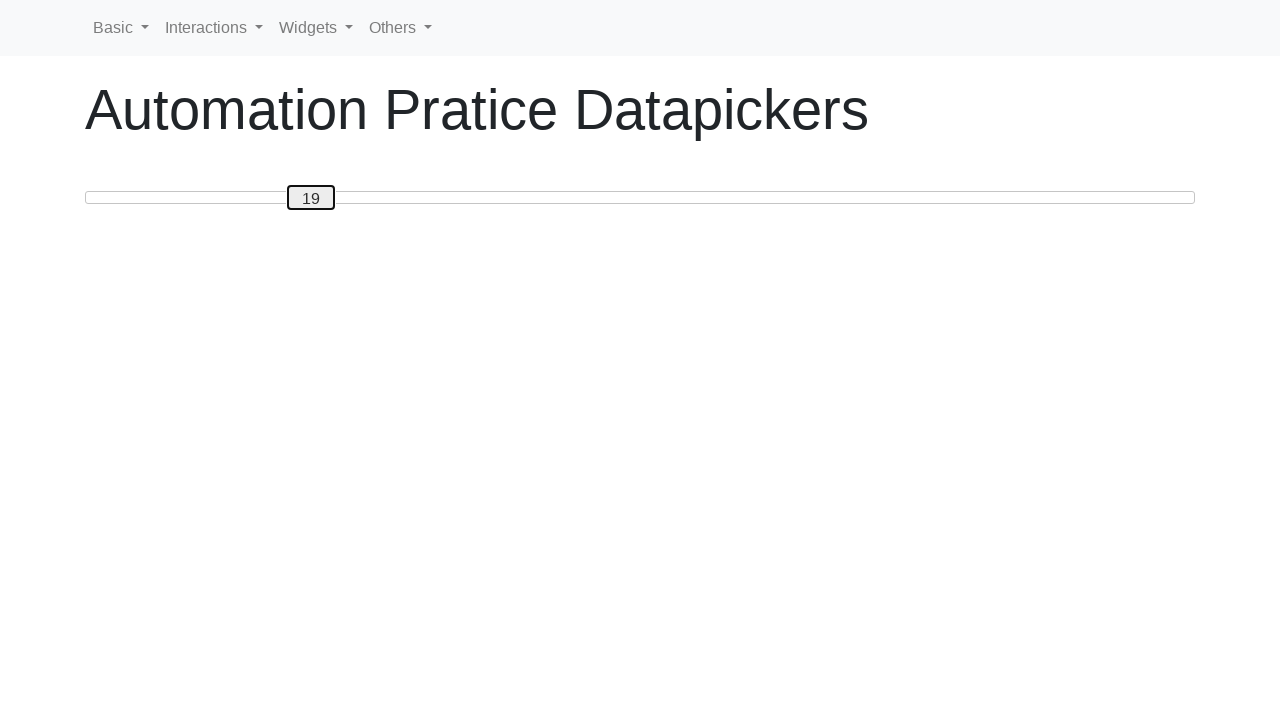

Pressed ArrowRight to move slider right (iteration 20) on #custom-handle
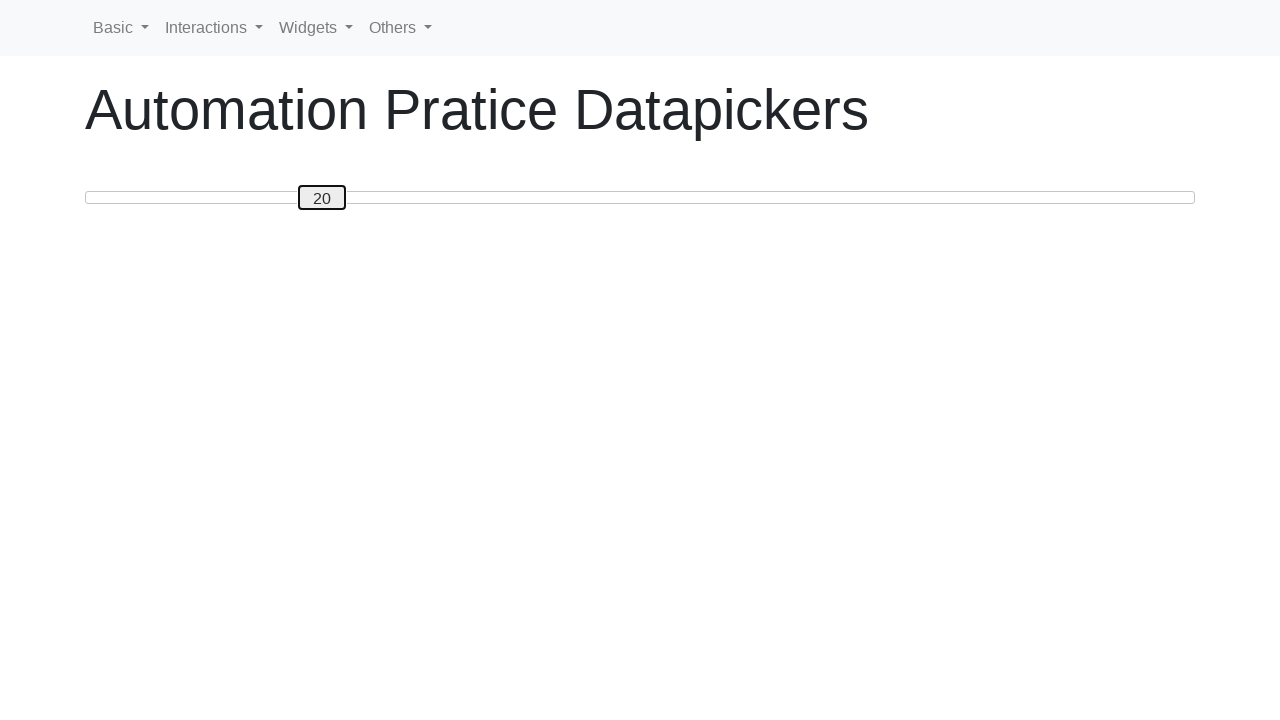

Retrieved current slider value: 20
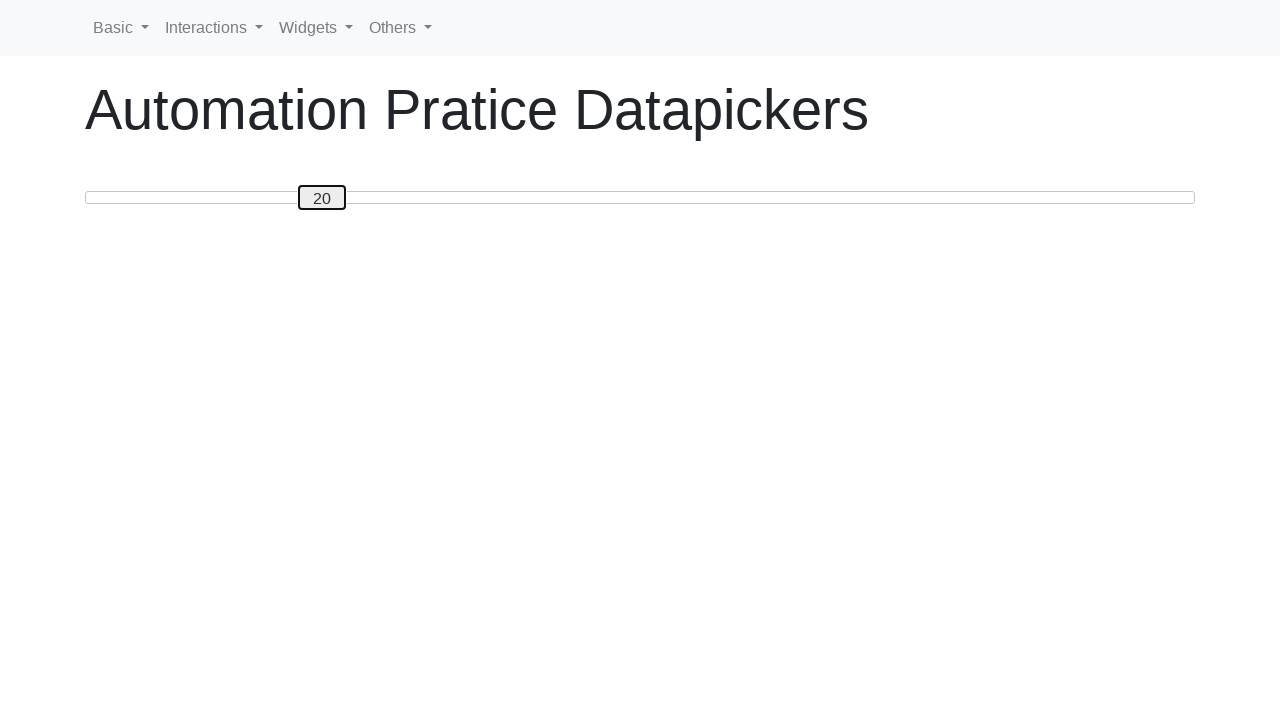

Pressed ArrowRight to move slider right (iteration 1) on #custom-handle
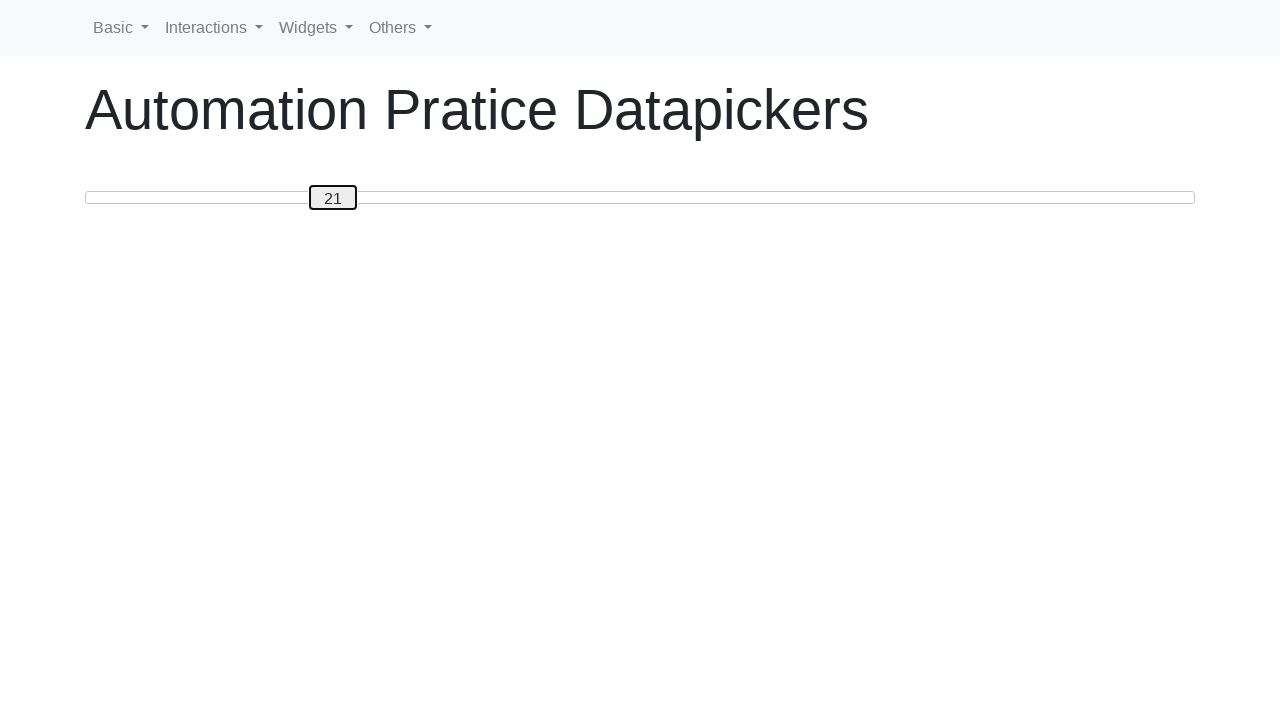

Pressed ArrowRight to move slider right (iteration 2) on #custom-handle
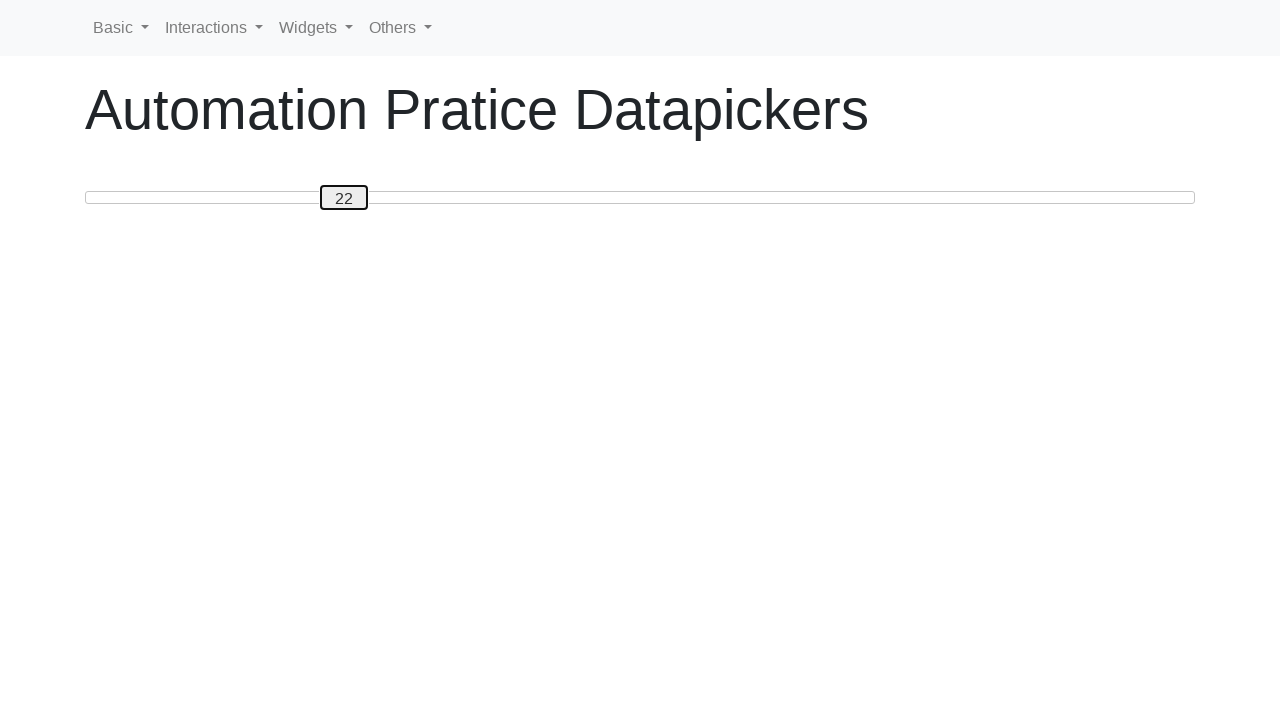

Pressed ArrowRight to move slider right (iteration 3) on #custom-handle
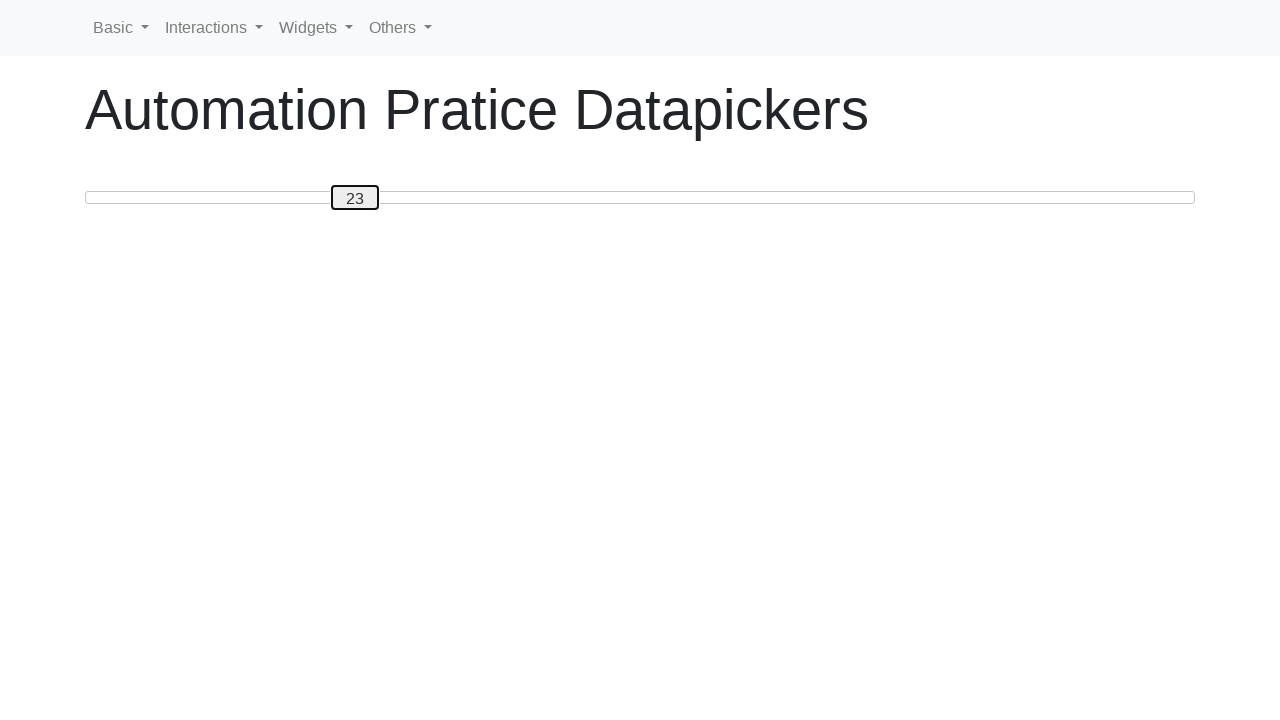

Pressed ArrowRight to move slider right (iteration 4) on #custom-handle
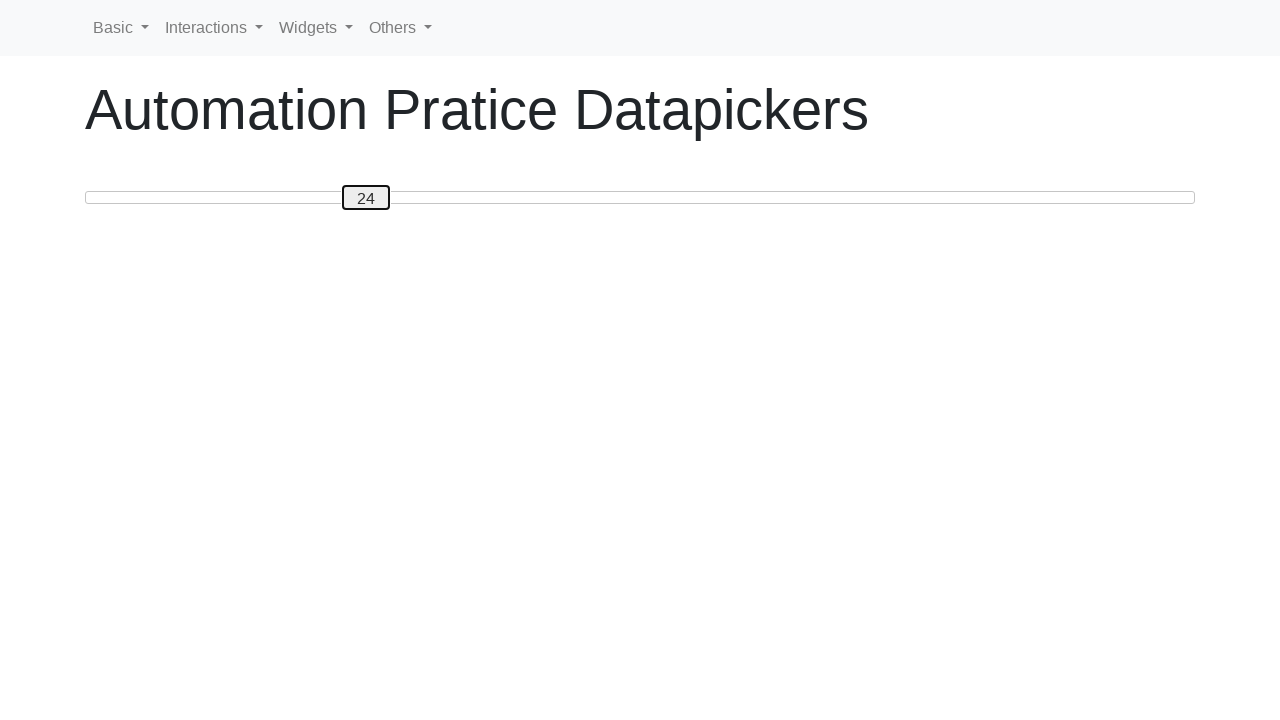

Pressed ArrowRight to move slider right (iteration 5) on #custom-handle
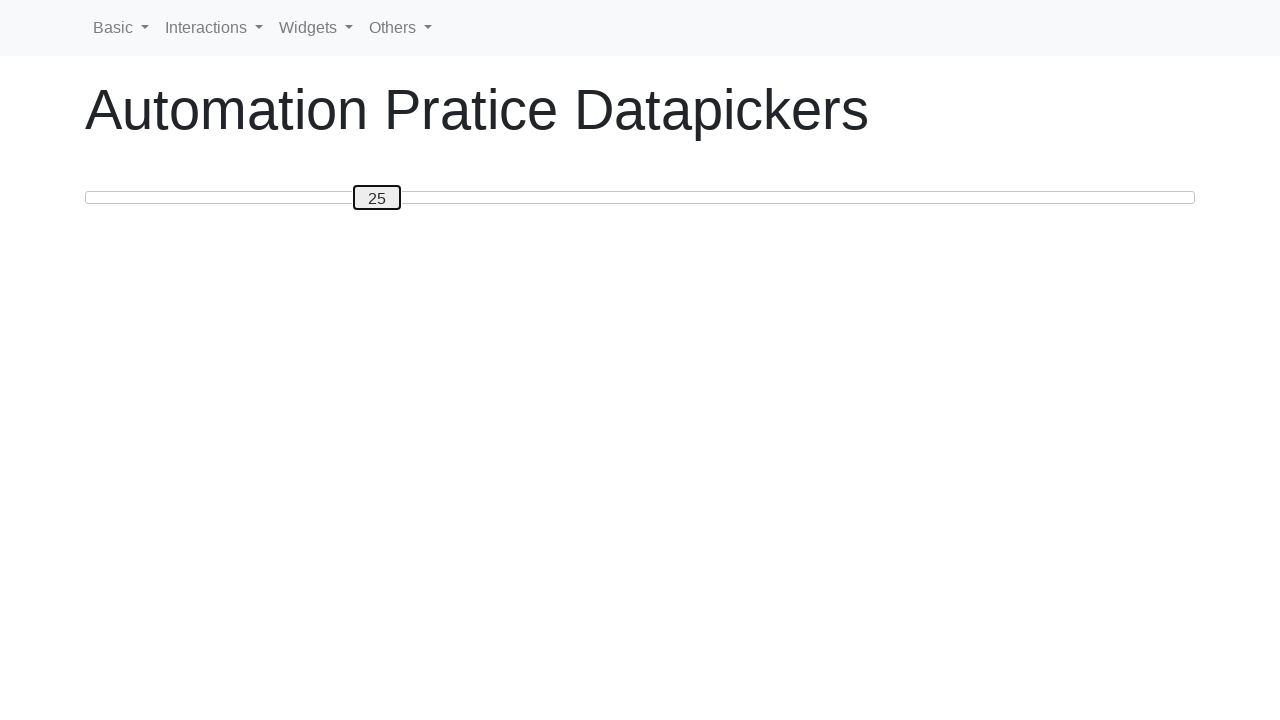

Pressed ArrowRight to move slider right (iteration 6) on #custom-handle
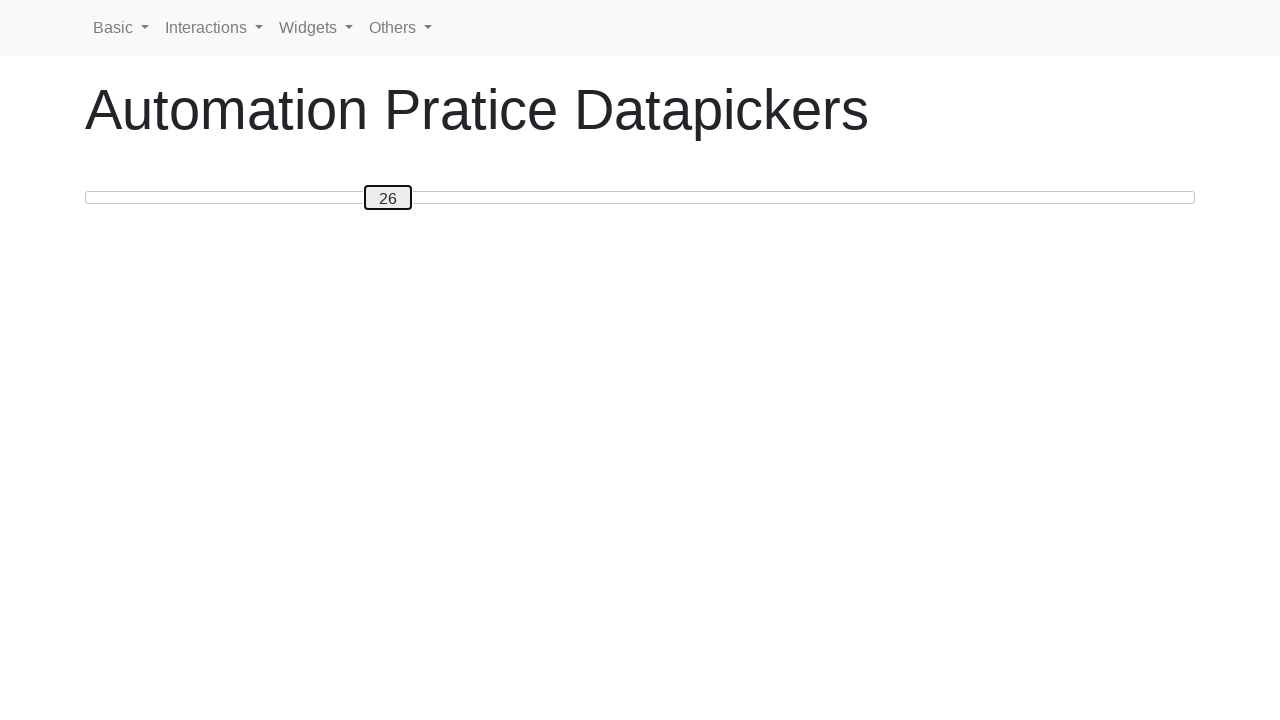

Pressed ArrowRight to move slider right (iteration 7) on #custom-handle
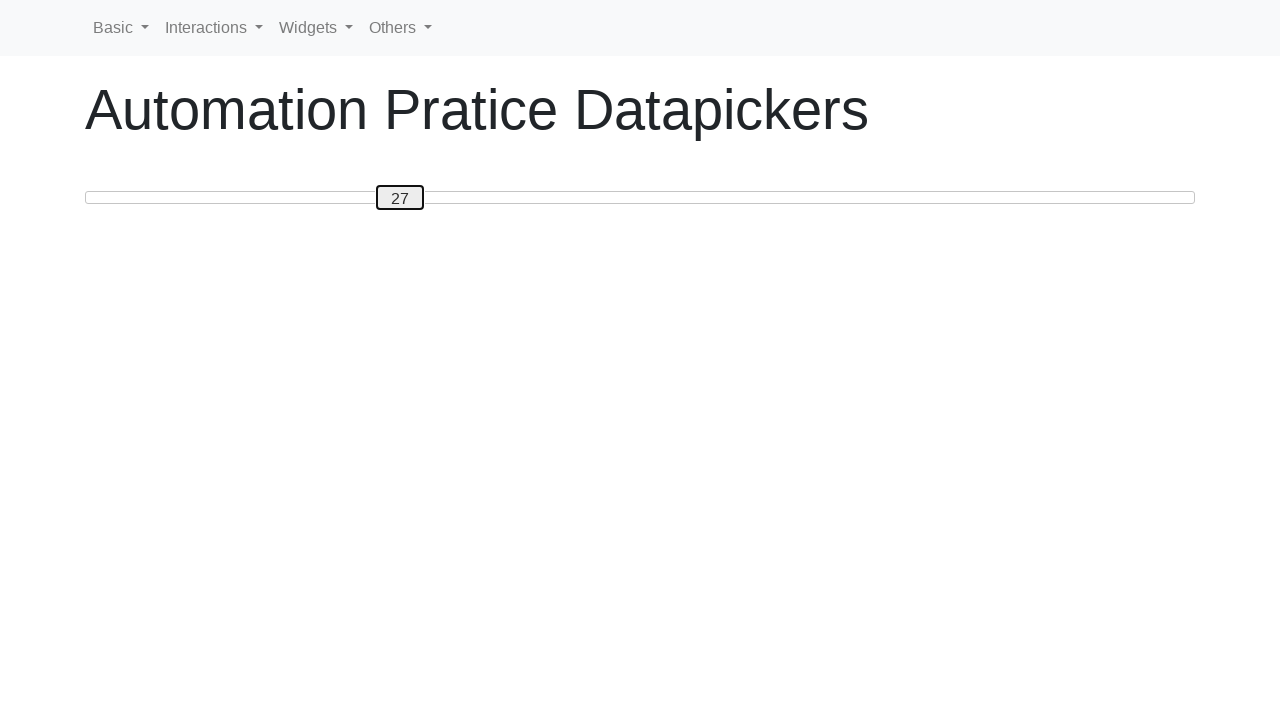

Pressed ArrowRight to move slider right (iteration 8) on #custom-handle
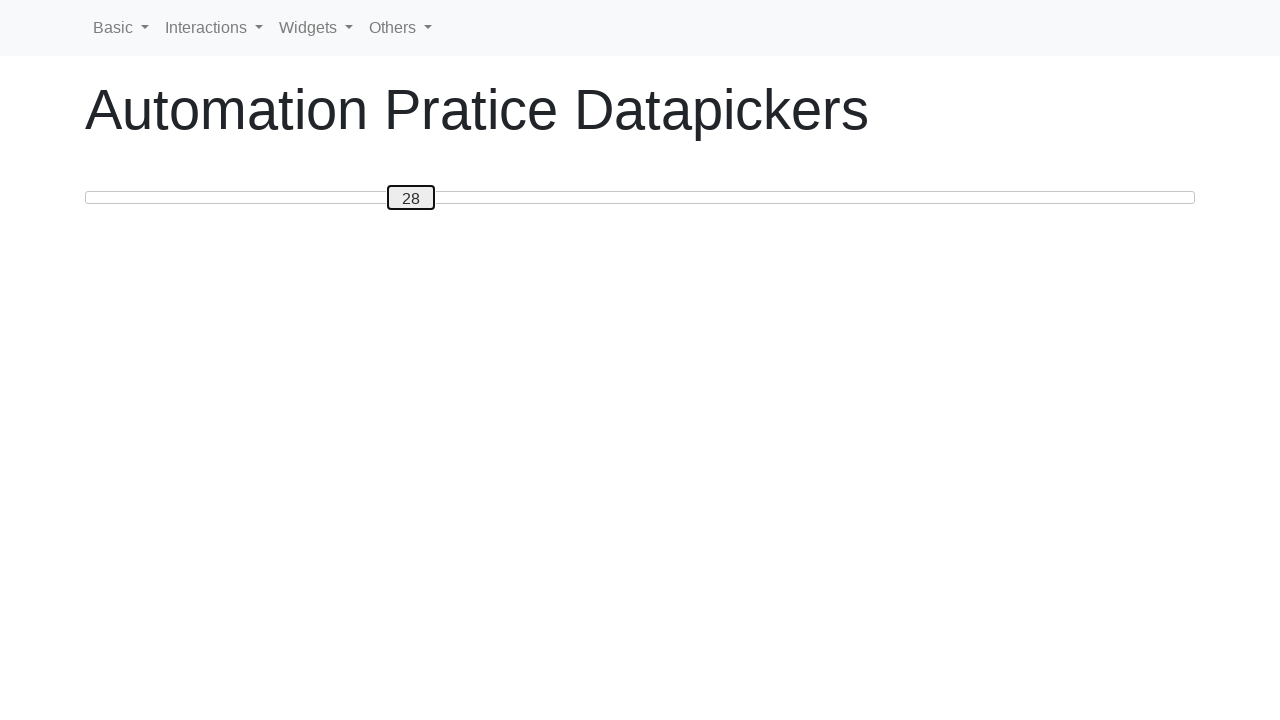

Pressed ArrowRight to move slider right (iteration 9) on #custom-handle
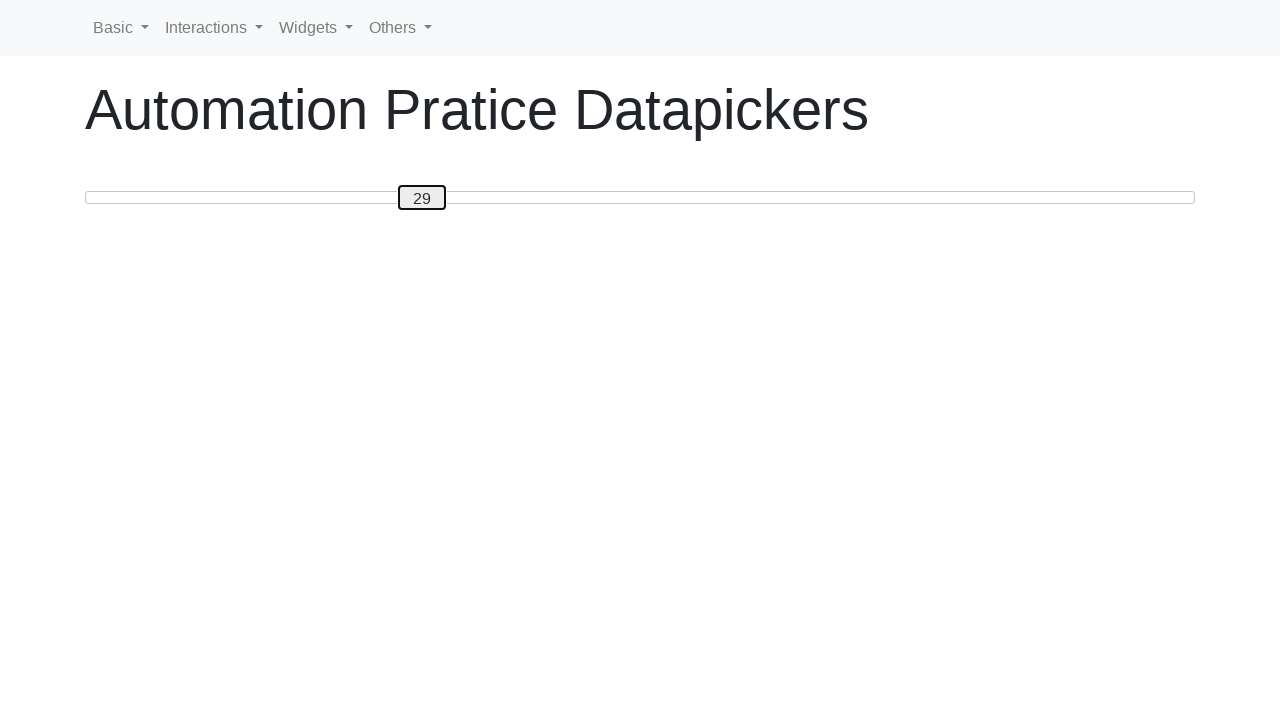

Pressed ArrowRight to move slider right (iteration 10) on #custom-handle
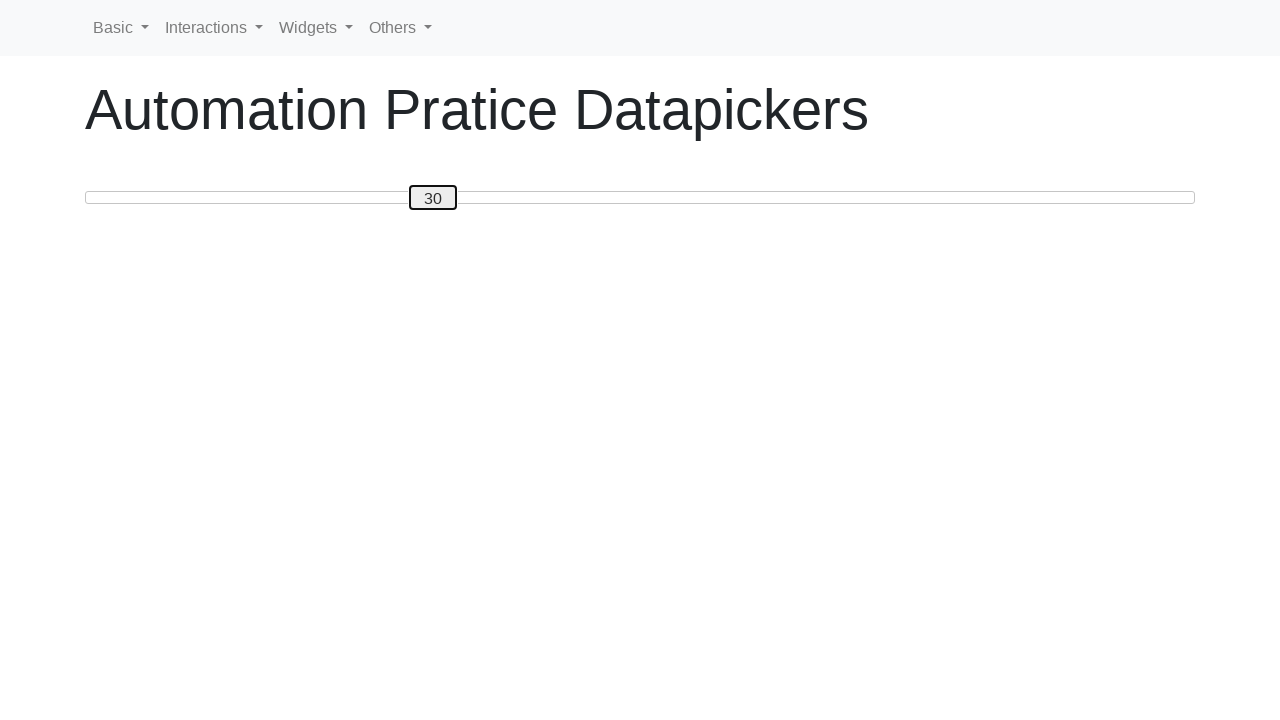

Pressed ArrowRight to move slider right (iteration 11) on #custom-handle
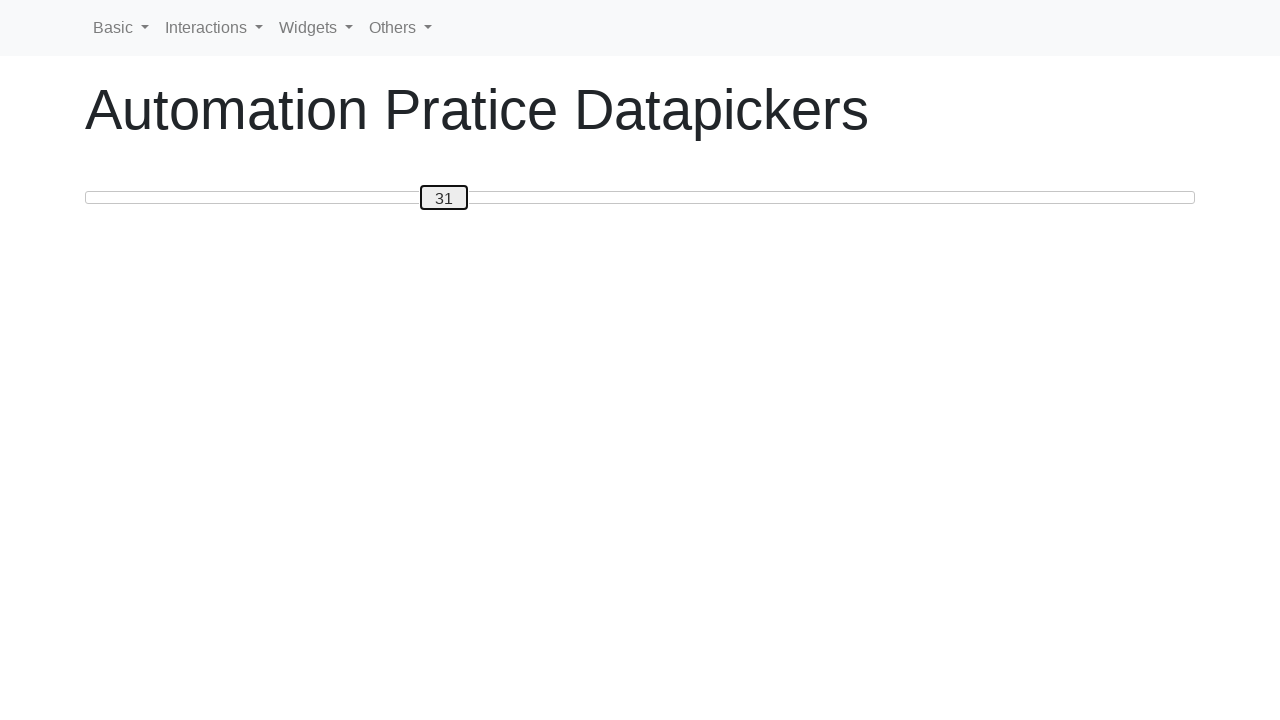

Pressed ArrowRight to move slider right (iteration 12) on #custom-handle
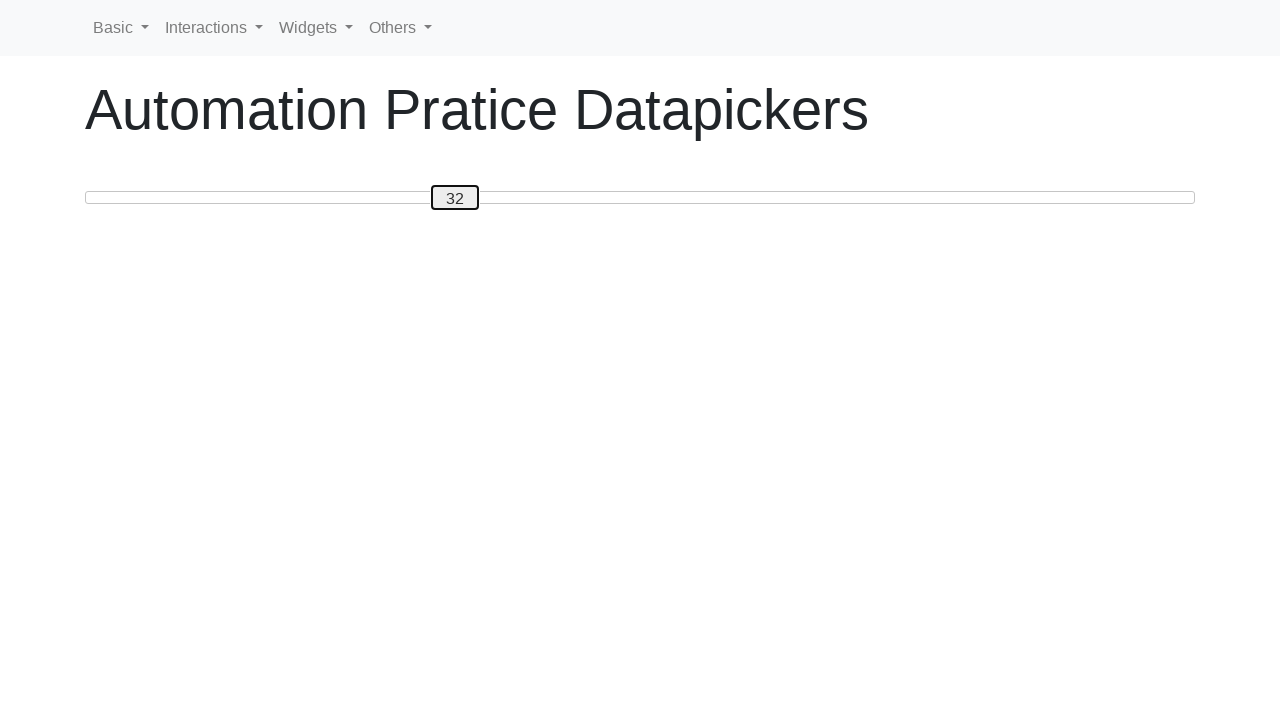

Pressed ArrowRight to move slider right (iteration 13) on #custom-handle
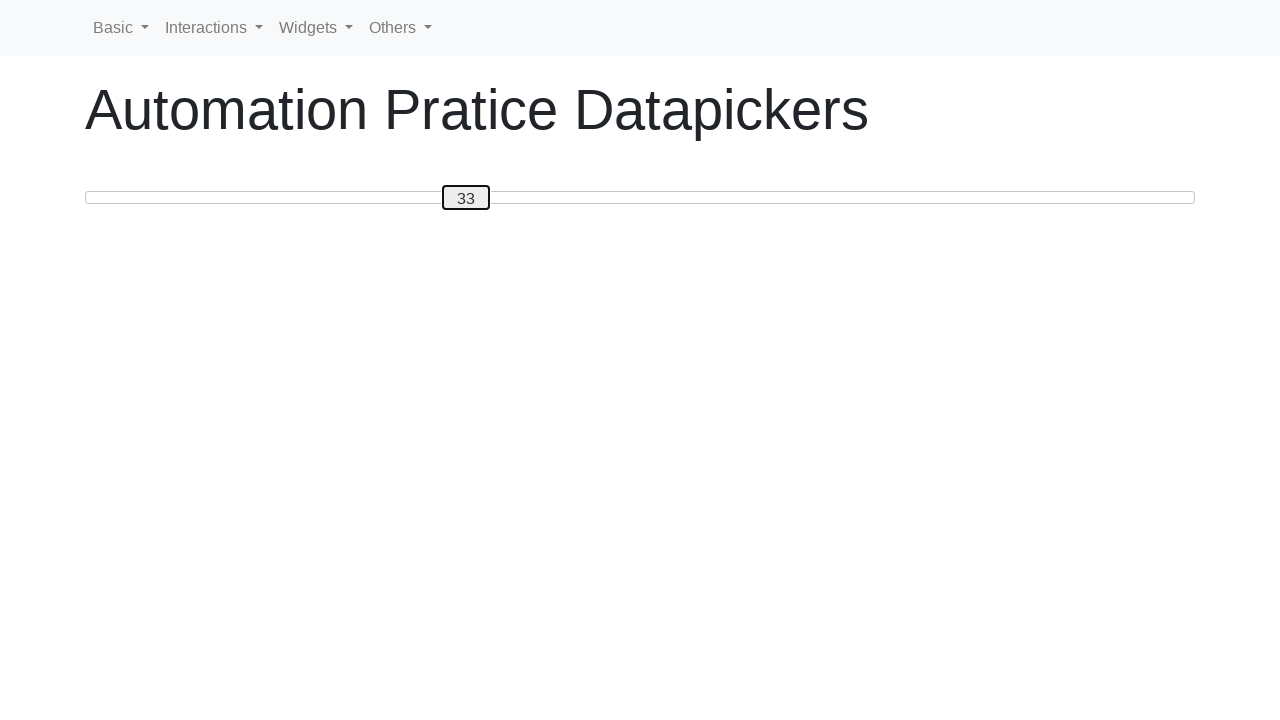

Pressed ArrowRight to move slider right (iteration 14) on #custom-handle
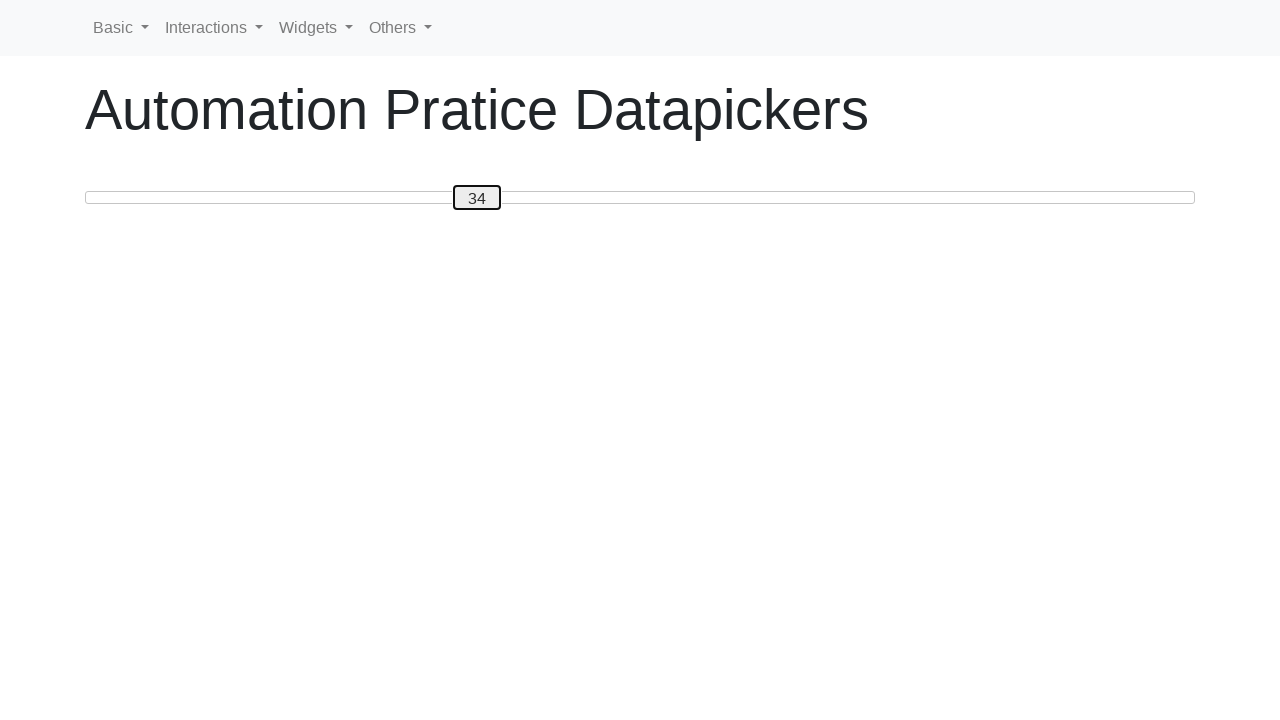

Pressed ArrowRight to move slider right (iteration 15) on #custom-handle
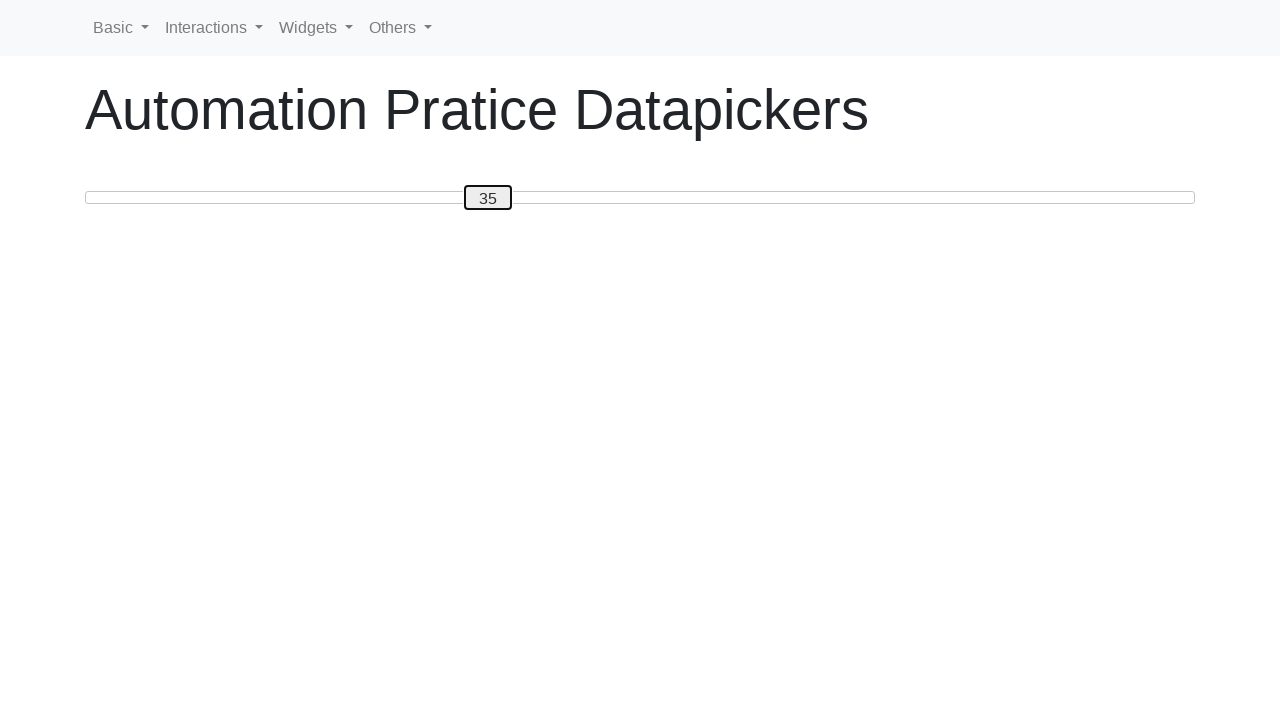

Pressed ArrowRight to move slider right (iteration 16) on #custom-handle
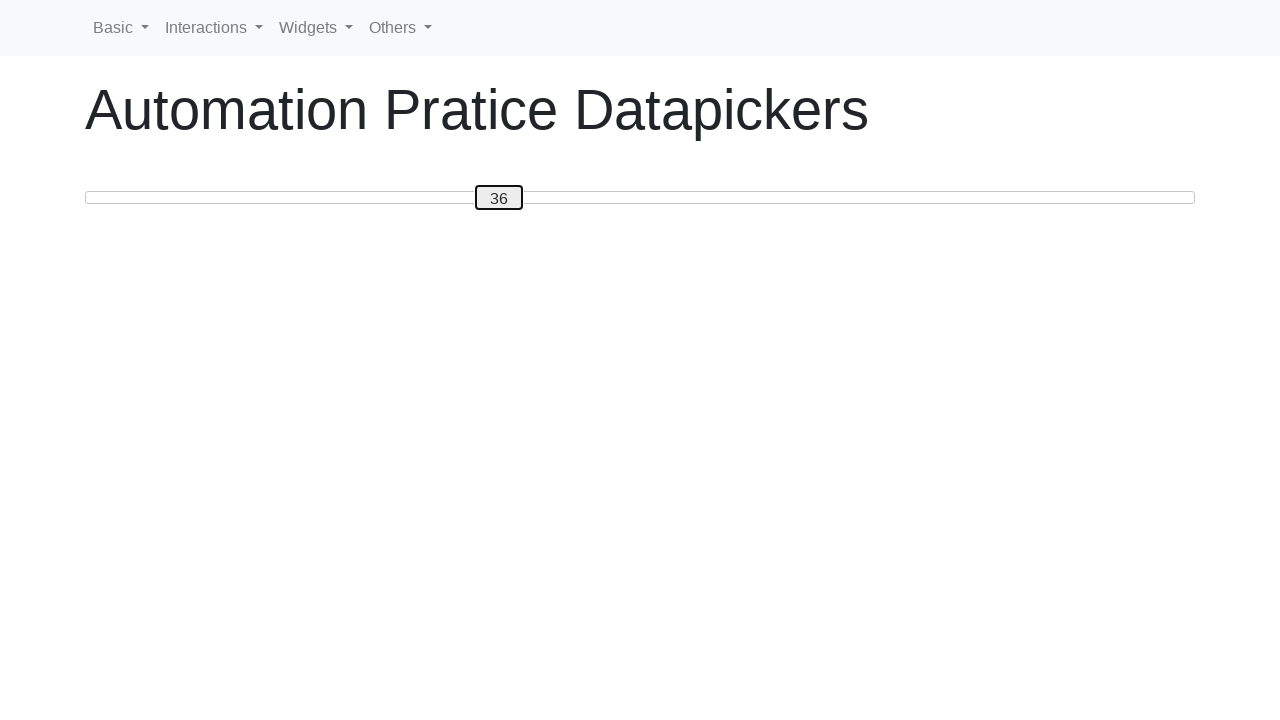

Pressed ArrowRight to move slider right (iteration 17) on #custom-handle
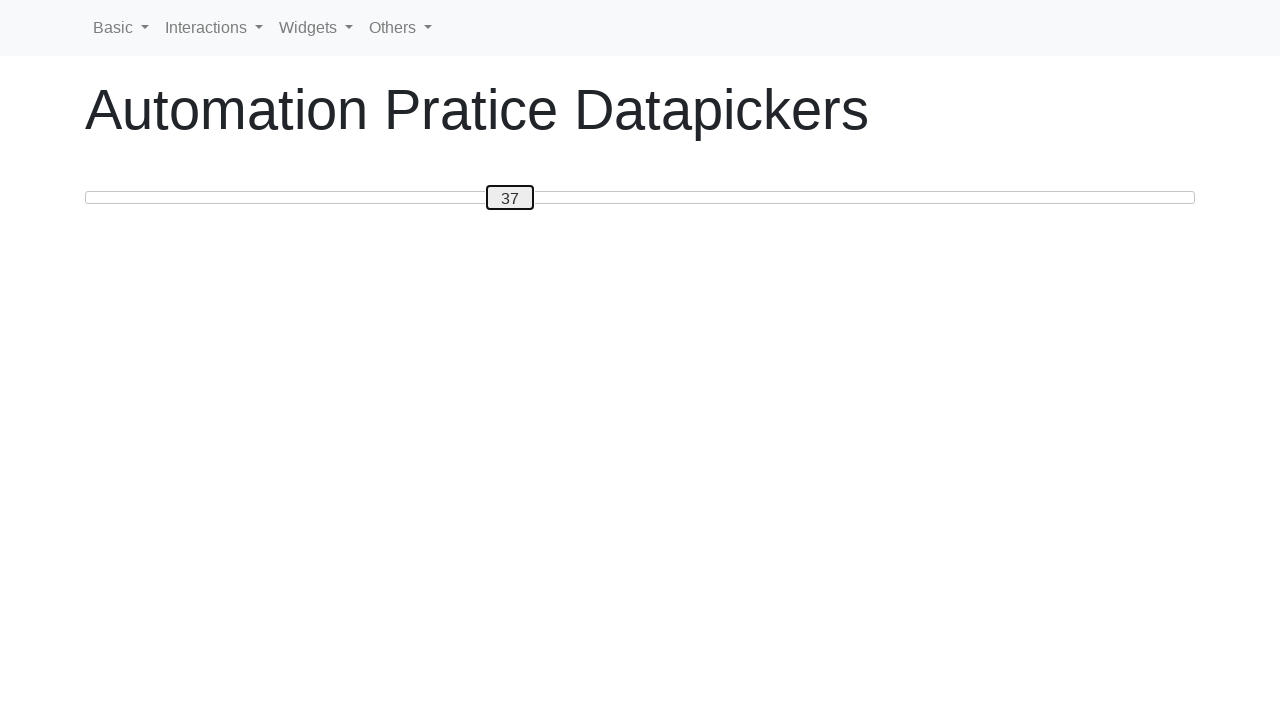

Pressed ArrowRight to move slider right (iteration 18) on #custom-handle
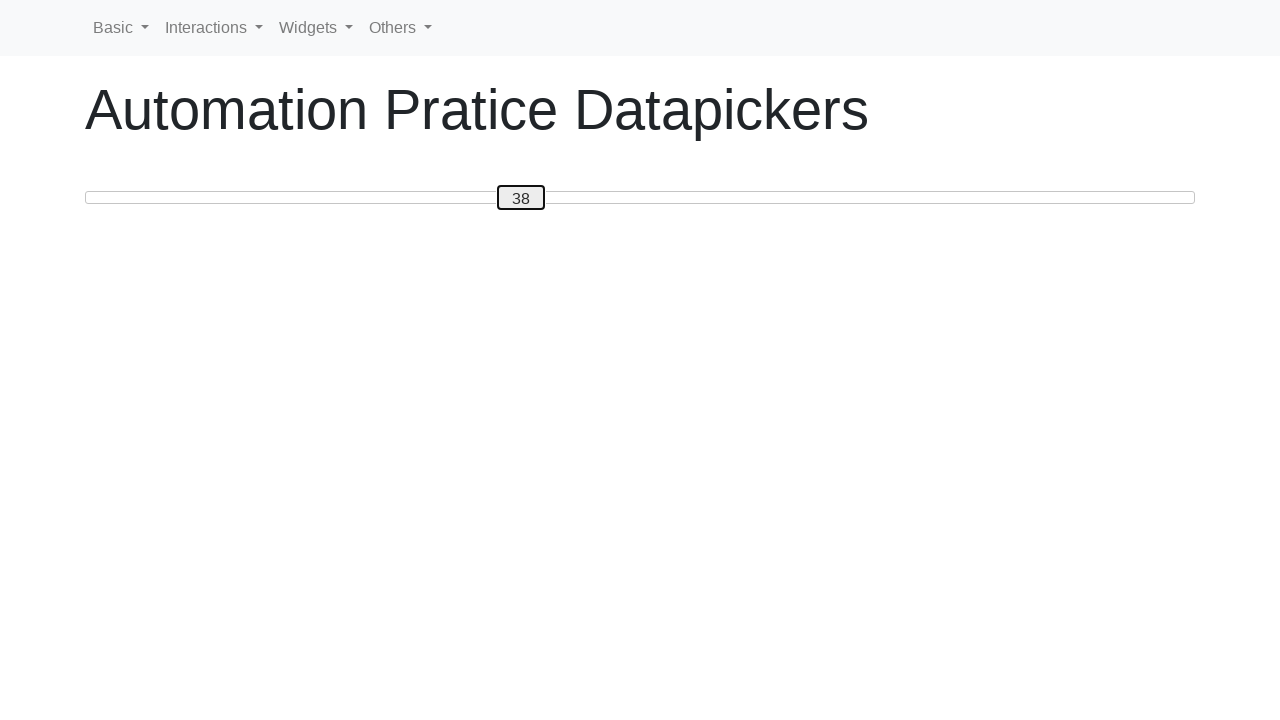

Pressed ArrowRight to move slider right (iteration 19) on #custom-handle
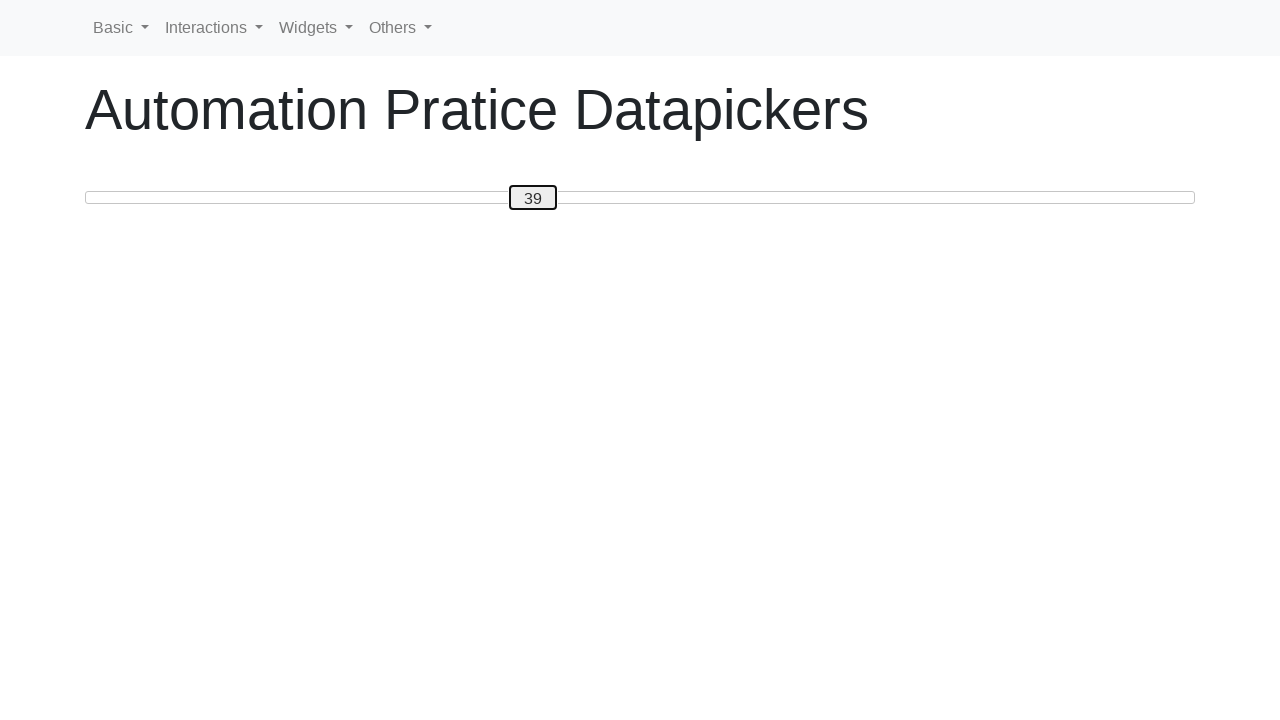

Pressed ArrowRight to move slider right (iteration 20) on #custom-handle
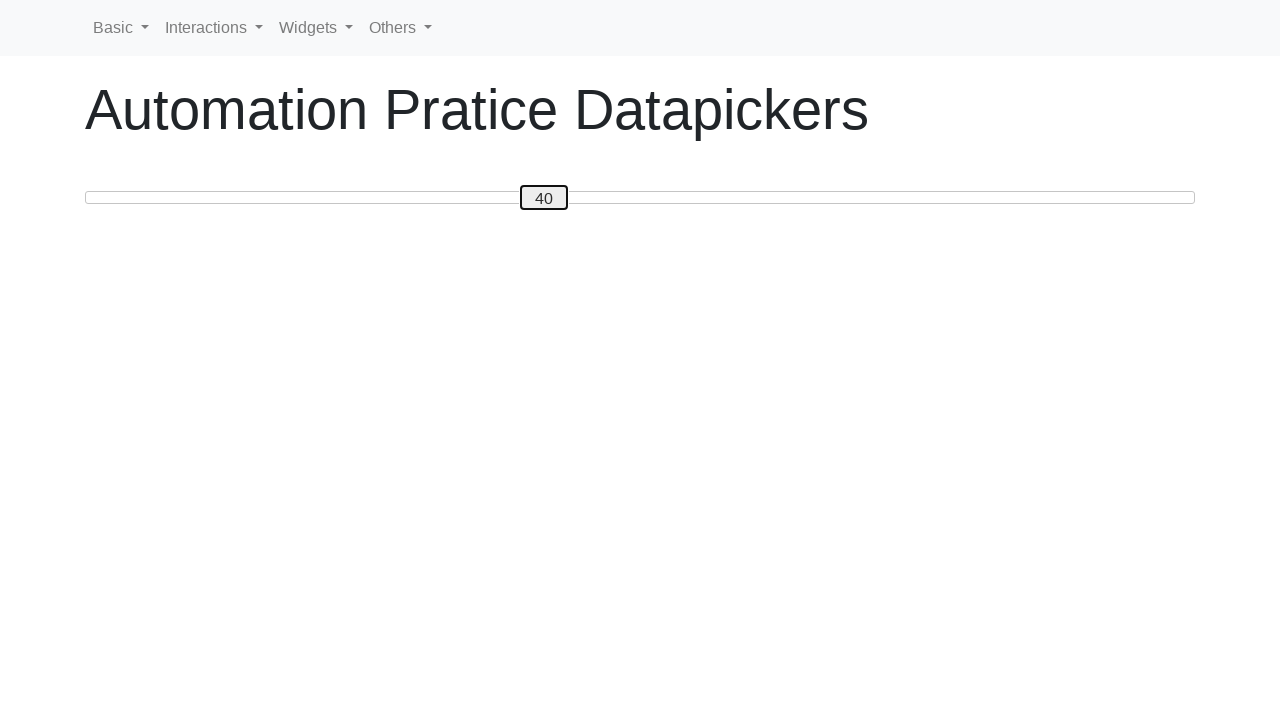

Pressed ArrowRight to move slider right (iteration 21) on #custom-handle
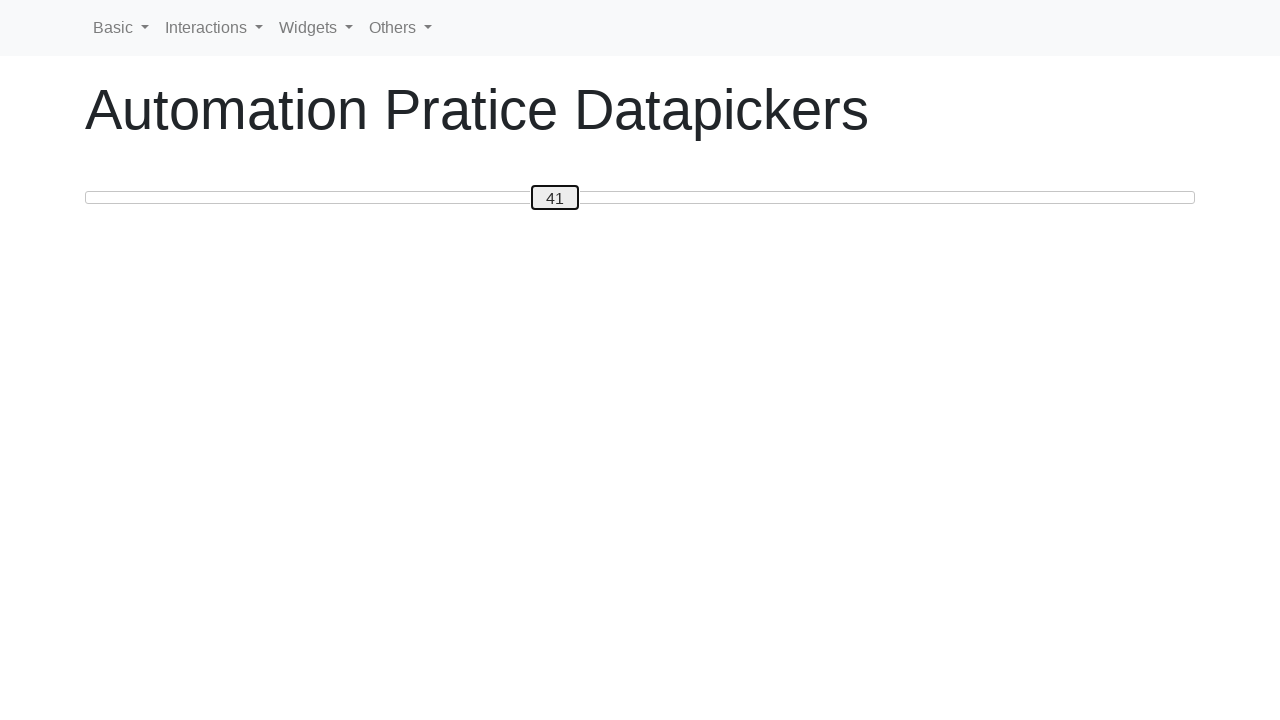

Pressed ArrowRight to move slider right (iteration 22) on #custom-handle
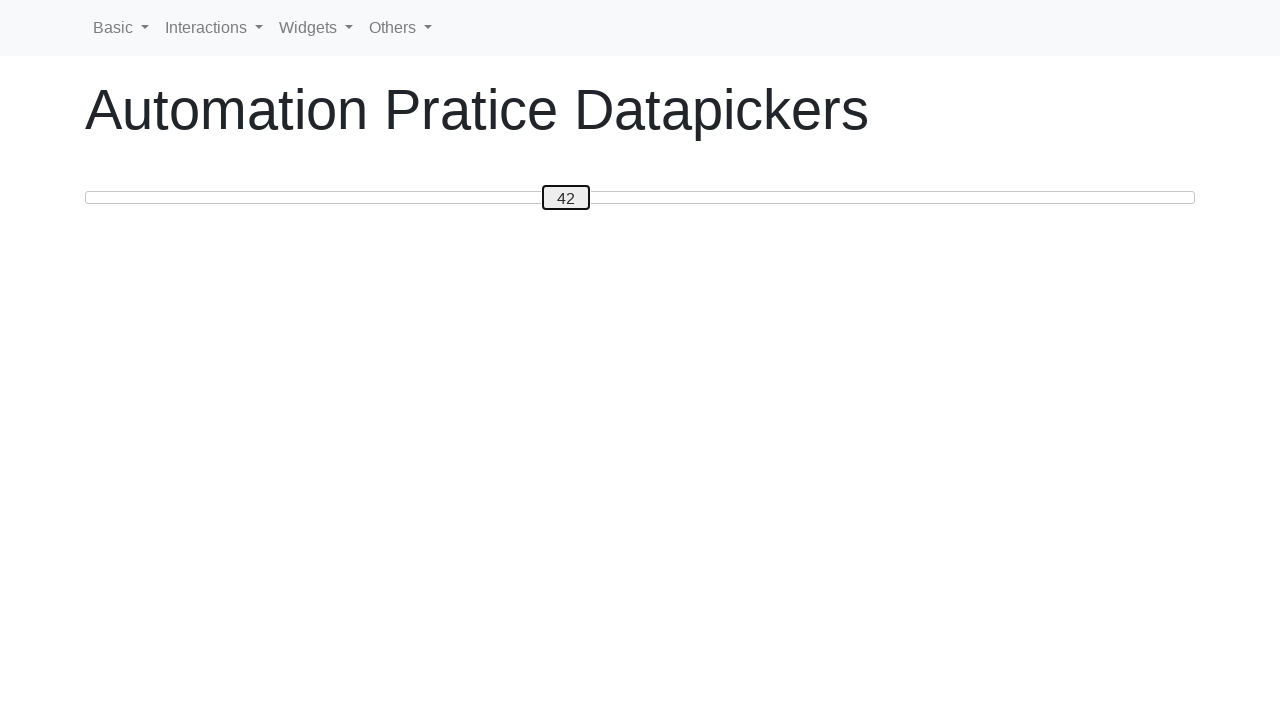

Pressed ArrowRight to move slider right (iteration 23) on #custom-handle
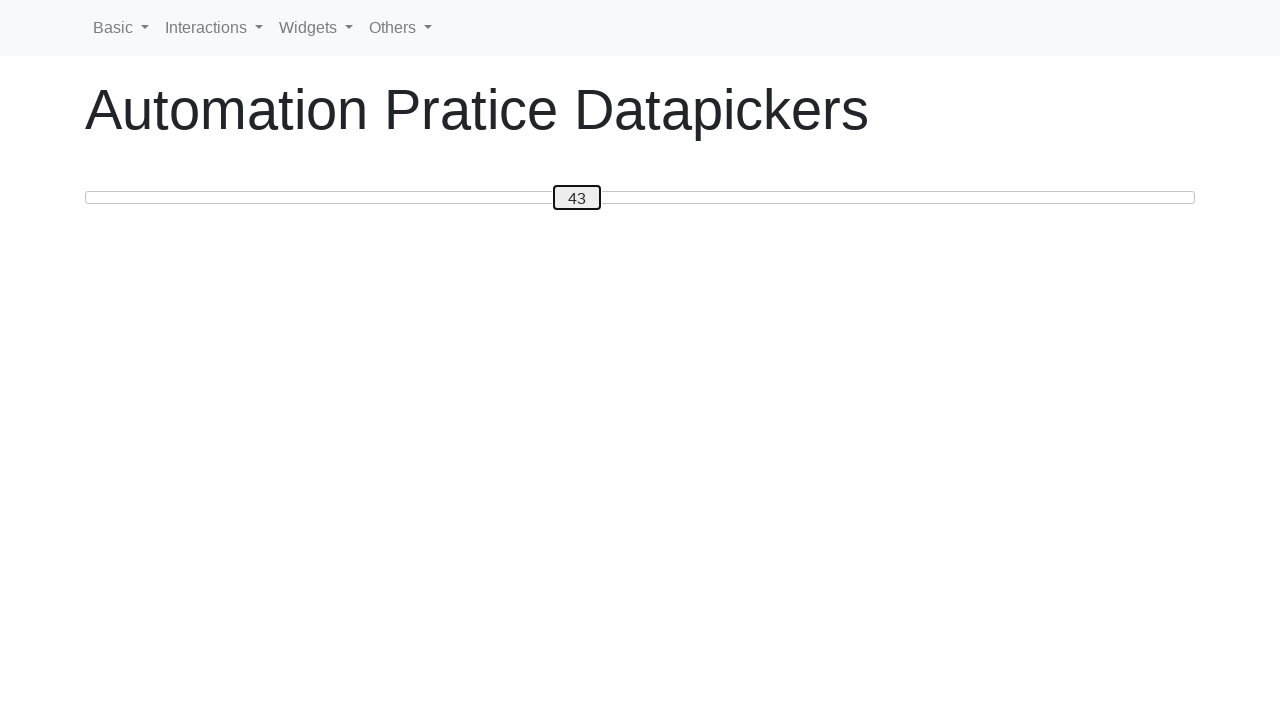

Pressed ArrowRight to move slider right (iteration 24) on #custom-handle
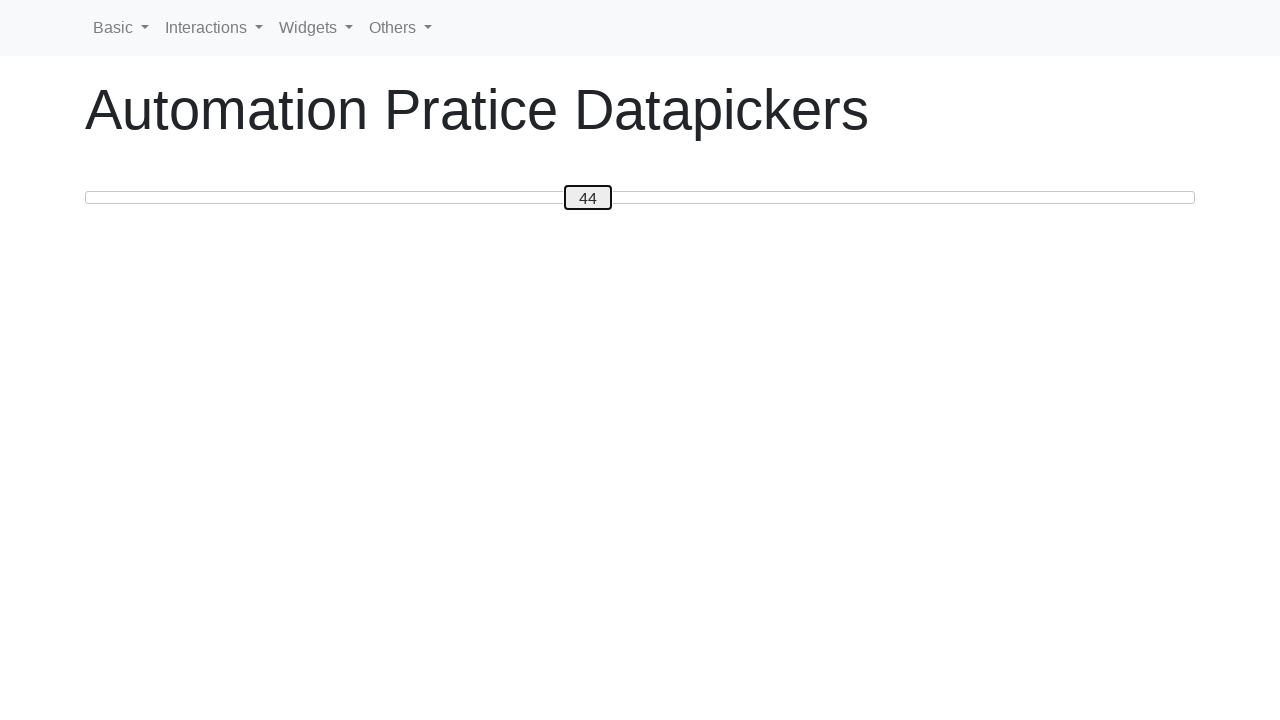

Pressed ArrowRight to move slider right (iteration 25) on #custom-handle
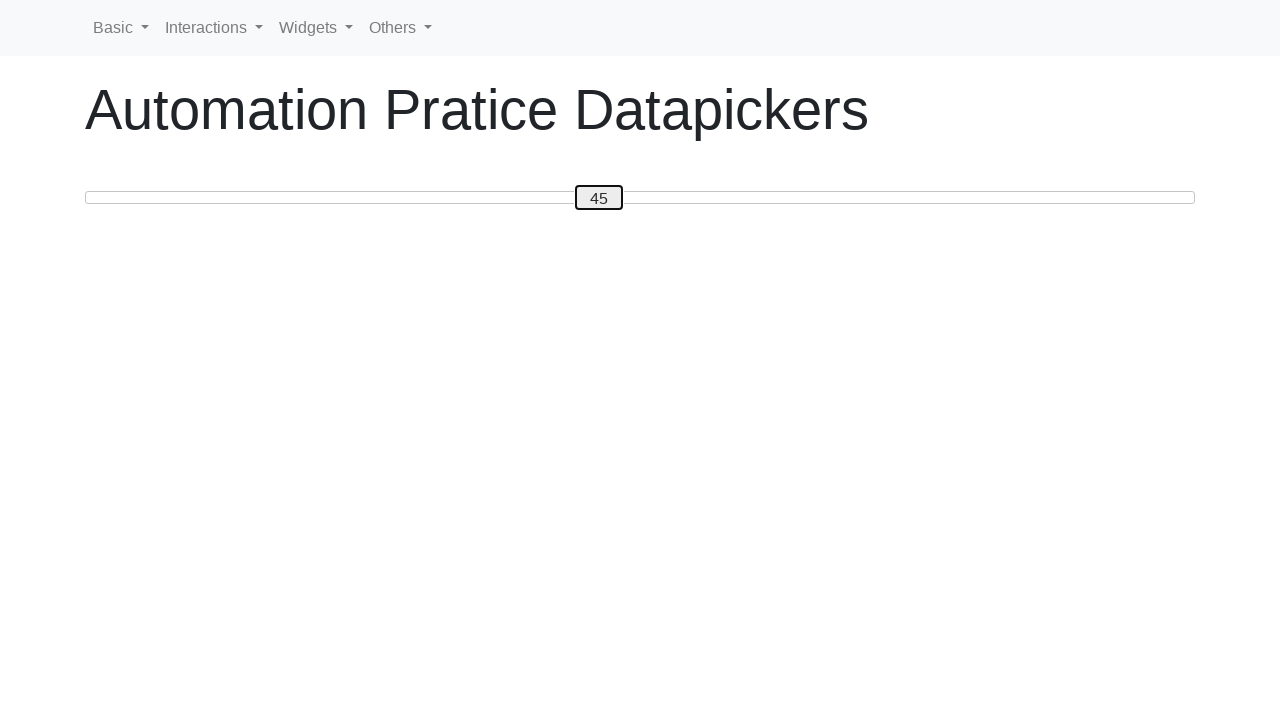

Pressed ArrowRight to move slider right (iteration 26) on #custom-handle
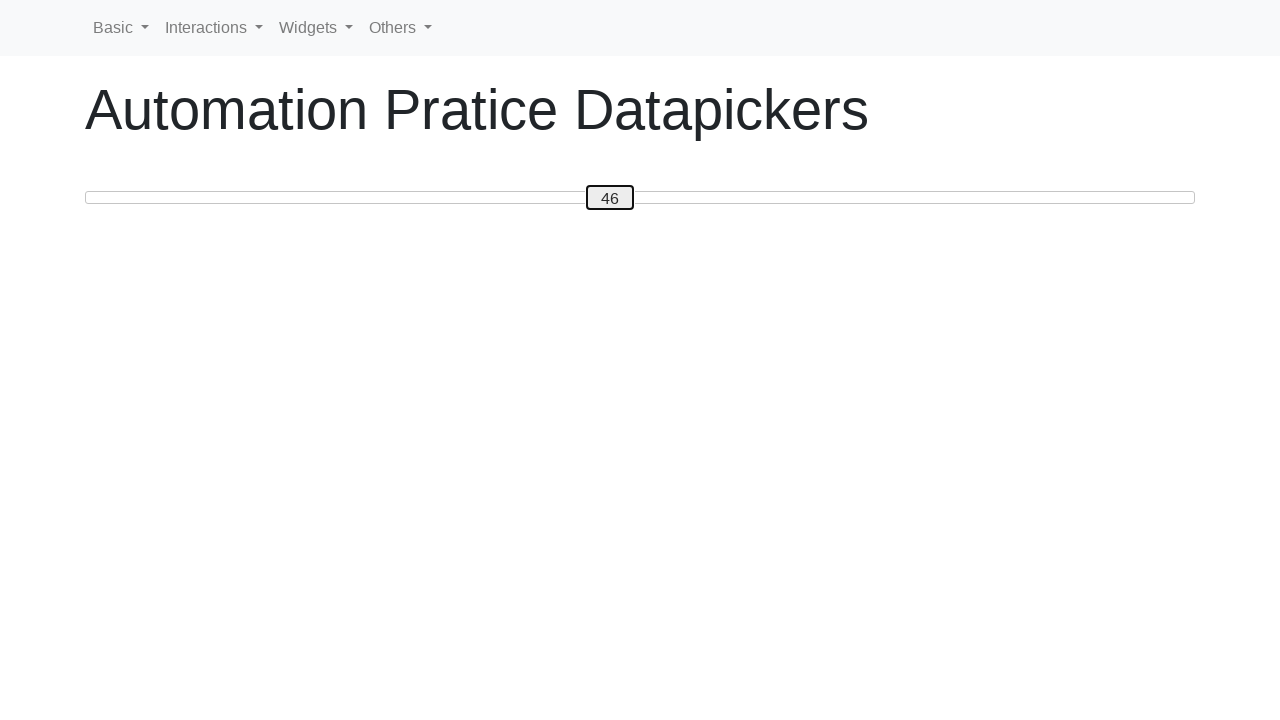

Pressed ArrowRight to move slider right (iteration 27) on #custom-handle
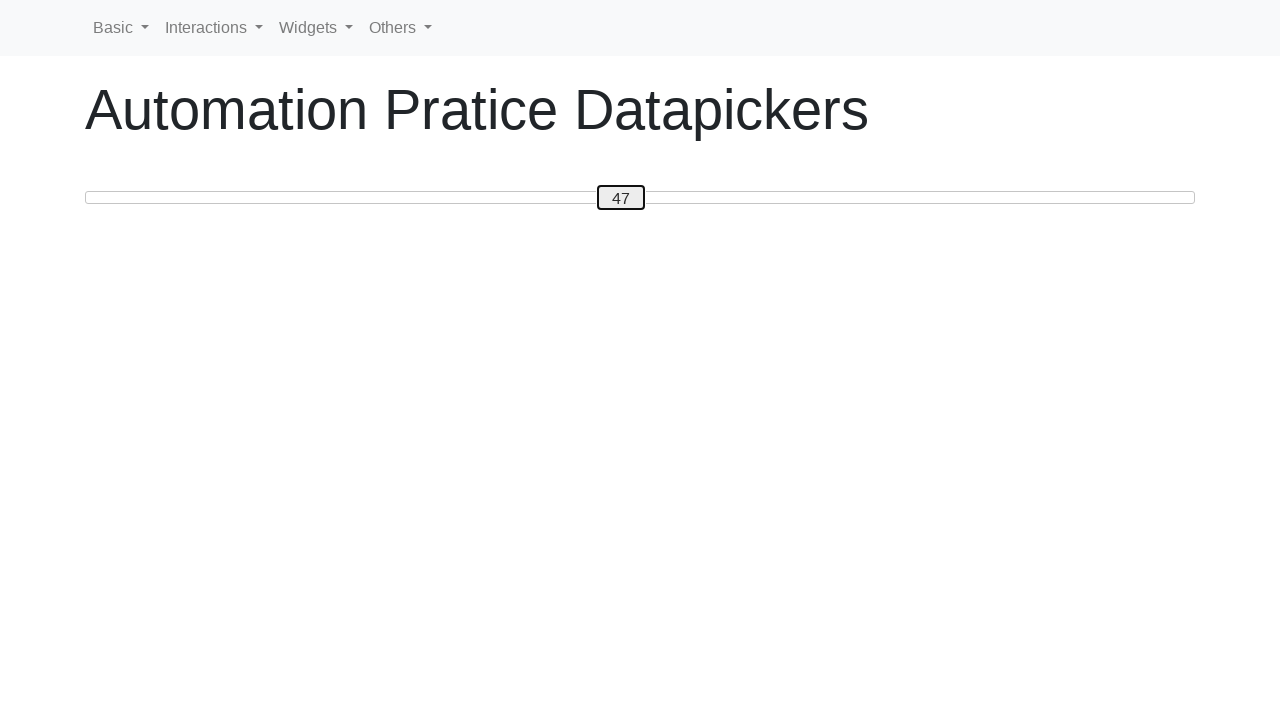

Pressed ArrowRight to move slider right (iteration 28) on #custom-handle
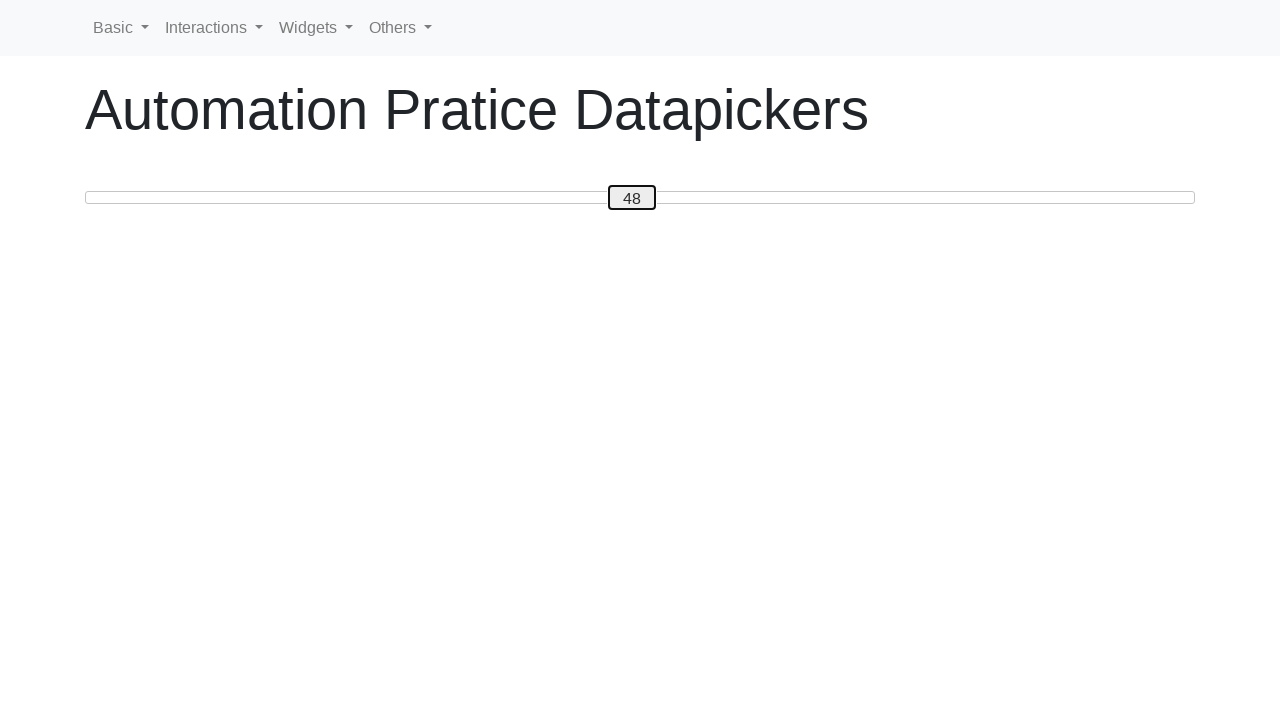

Pressed ArrowRight to move slider right (iteration 29) on #custom-handle
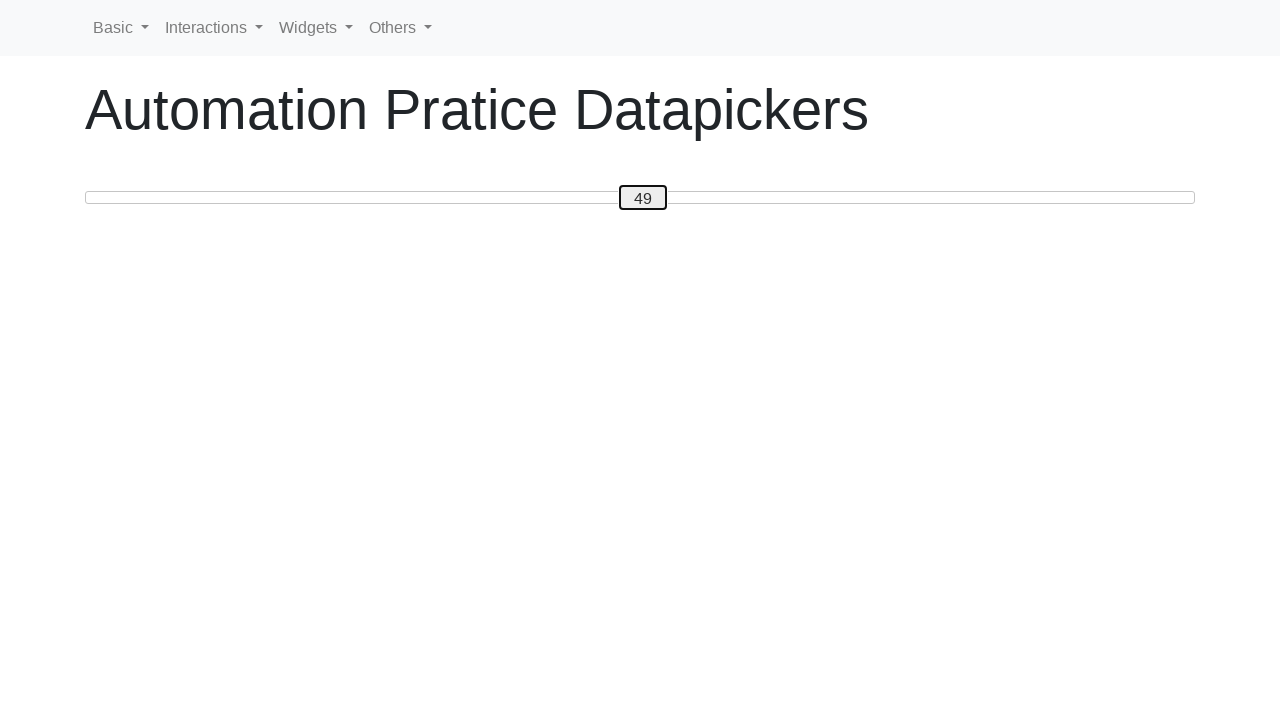

Pressed ArrowRight to move slider right (iteration 30) on #custom-handle
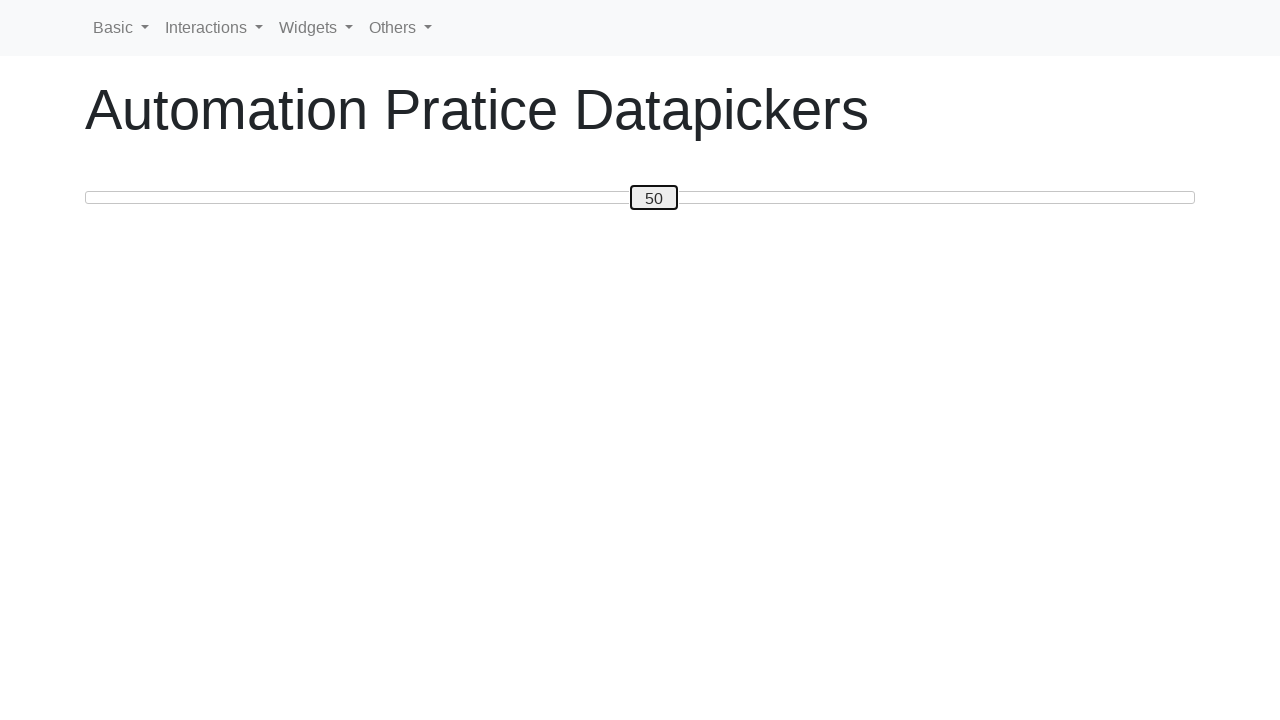

Pressed ArrowRight to move slider right (iteration 31) on #custom-handle
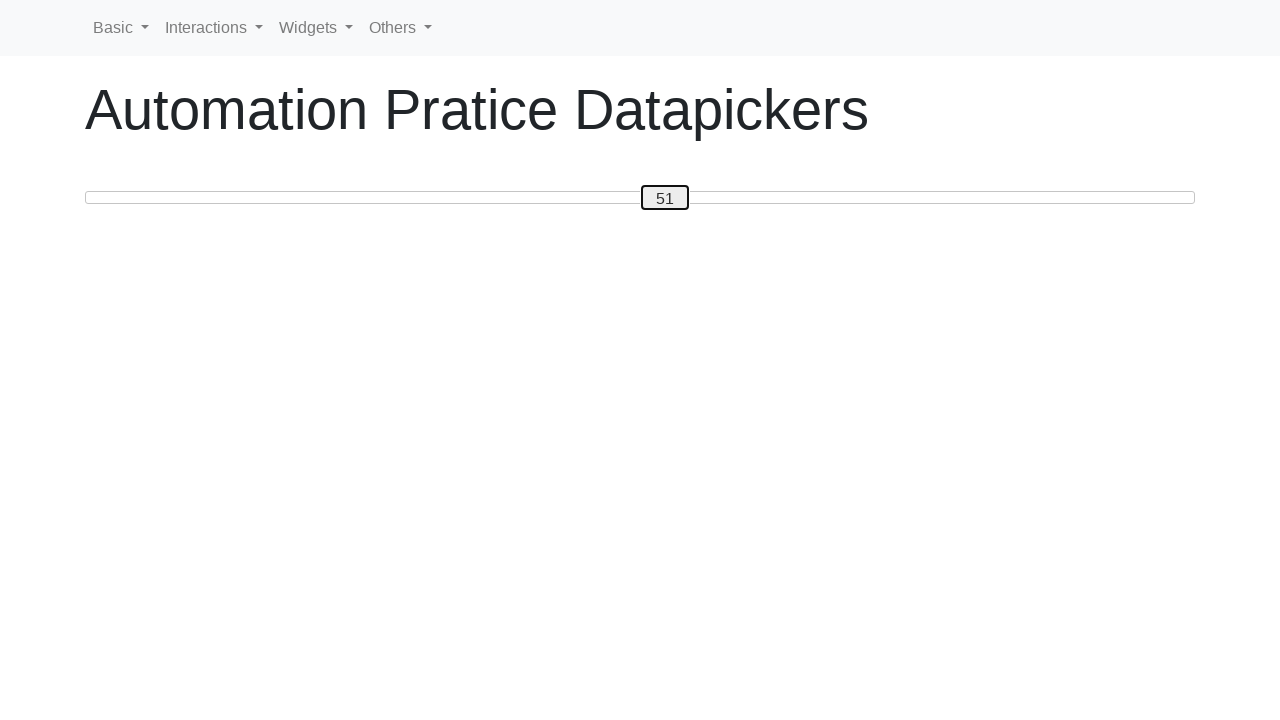

Pressed ArrowRight to move slider right (iteration 32) on #custom-handle
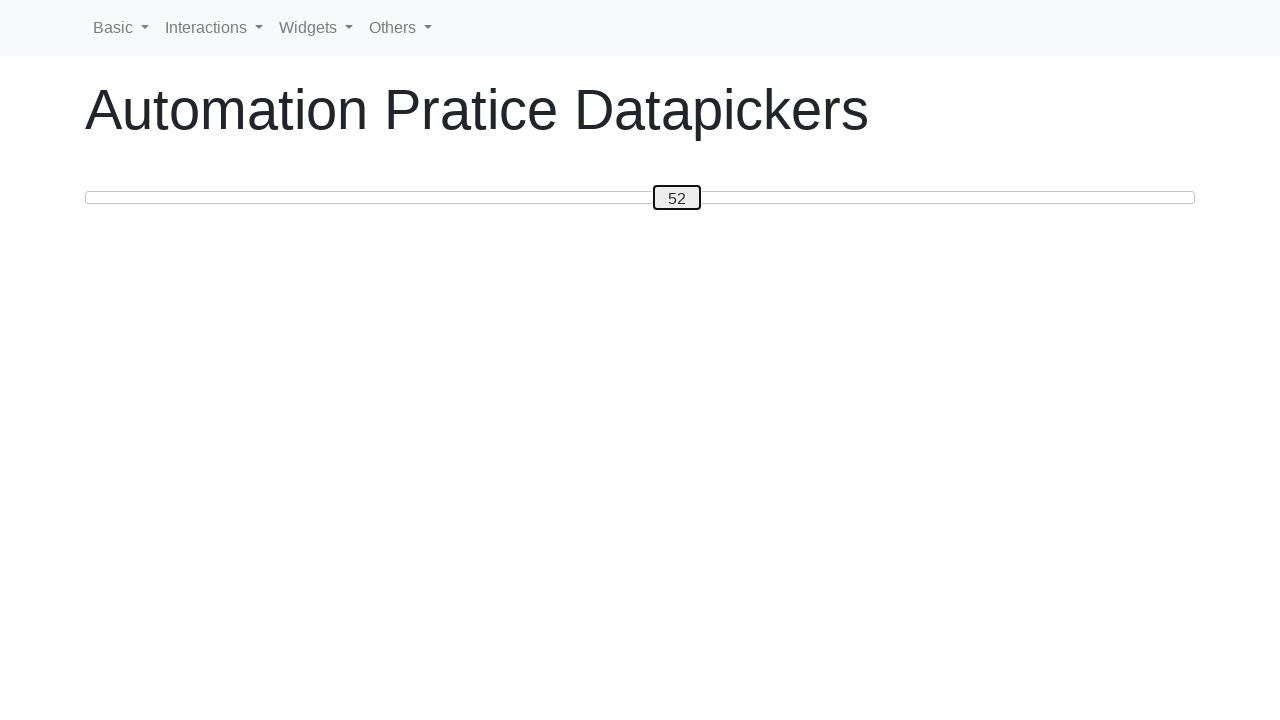

Pressed ArrowRight to move slider right (iteration 33) on #custom-handle
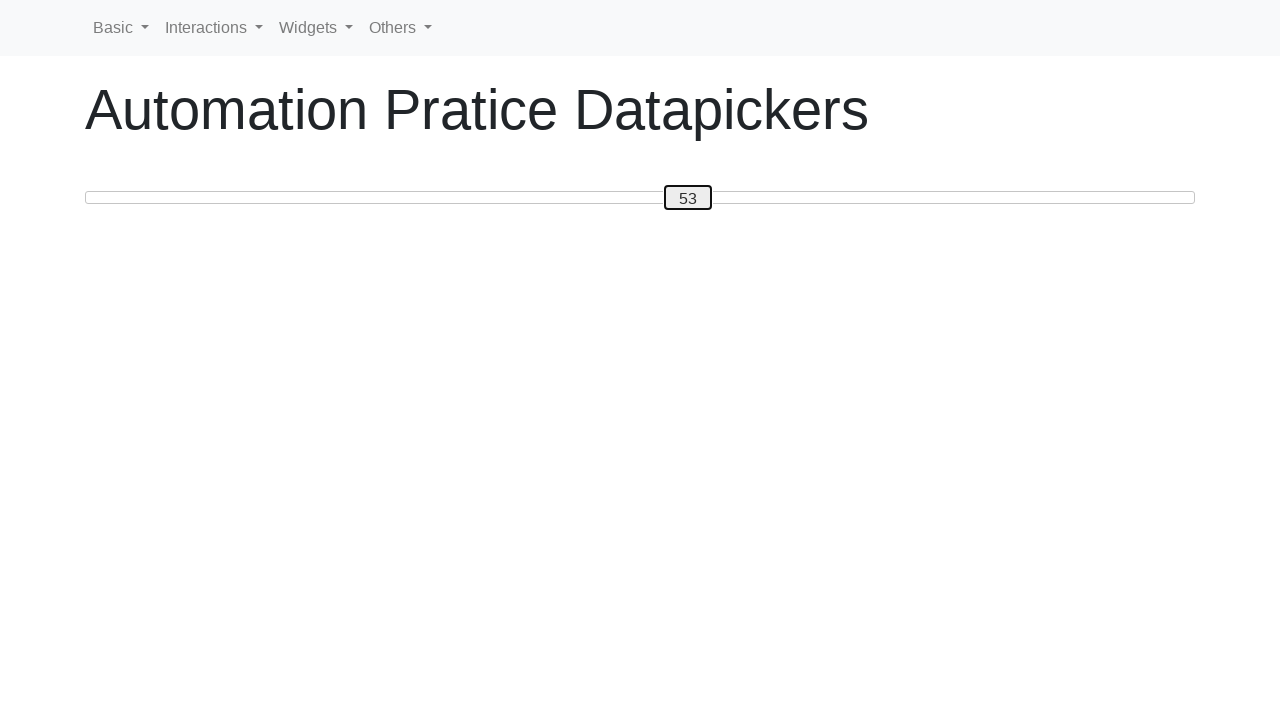

Pressed ArrowRight to move slider right (iteration 34) on #custom-handle
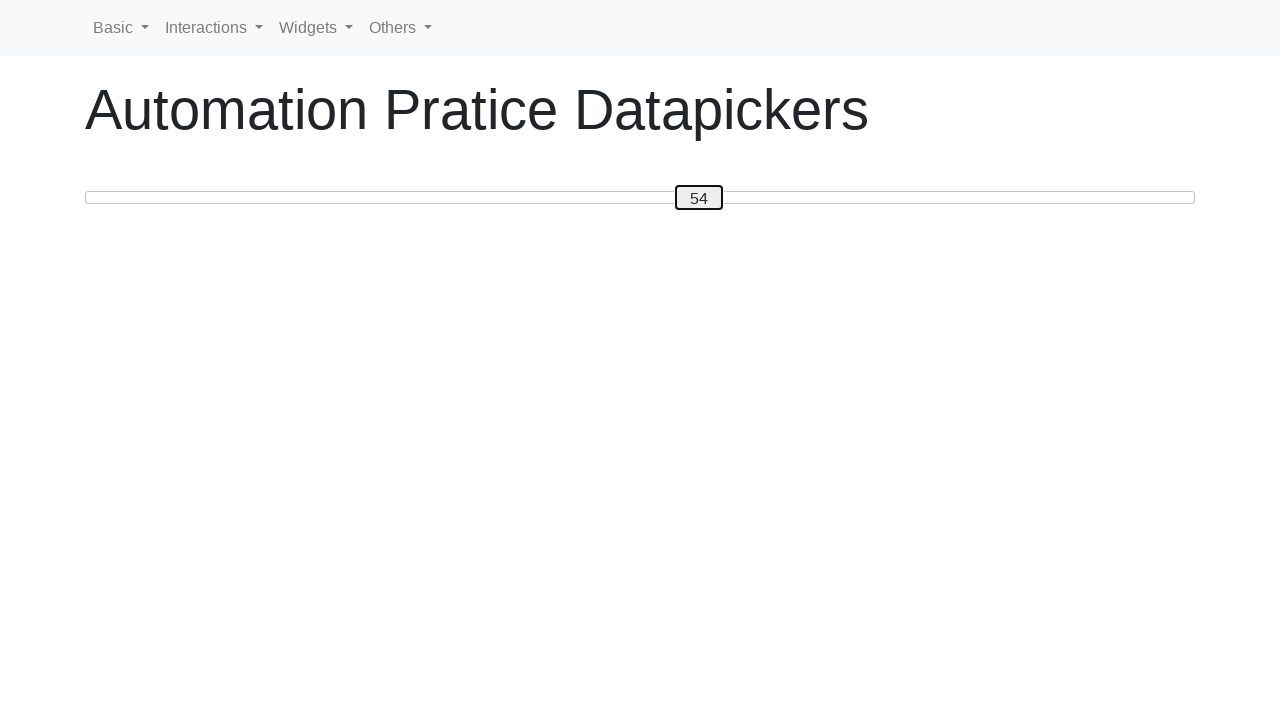

Pressed ArrowRight to move slider right (iteration 35) on #custom-handle
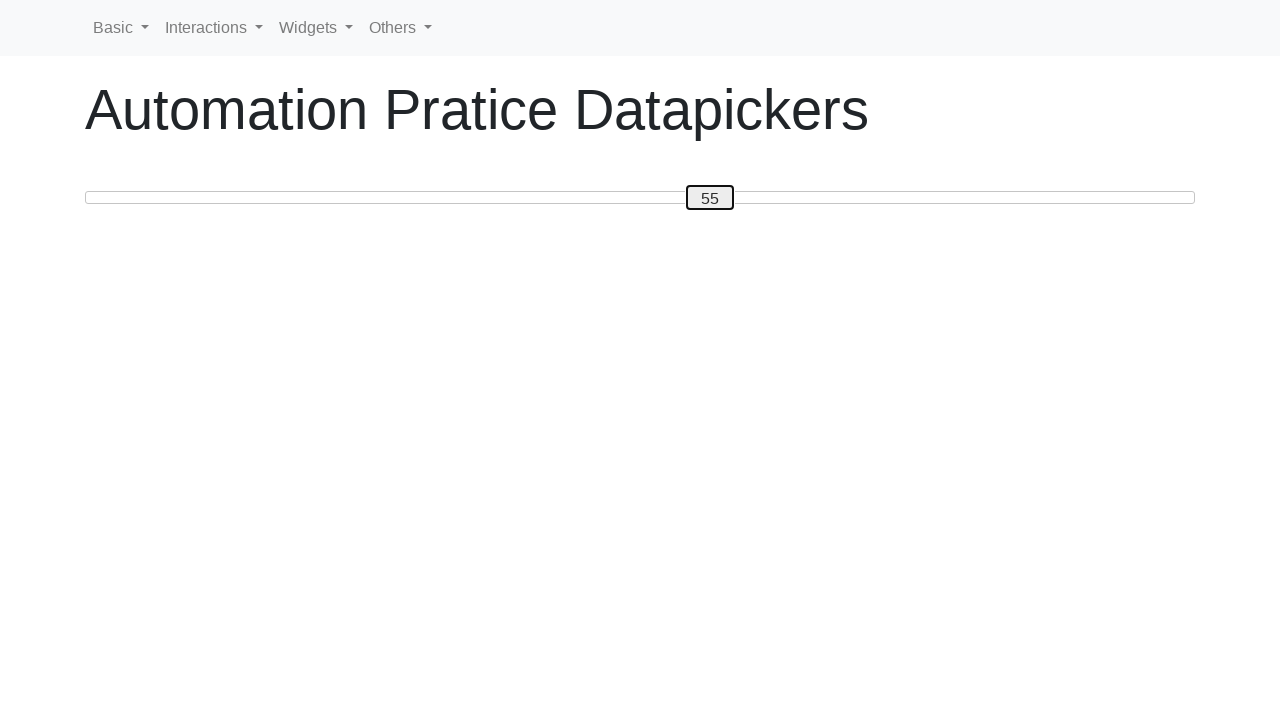

Pressed ArrowRight to move slider right (iteration 36) on #custom-handle
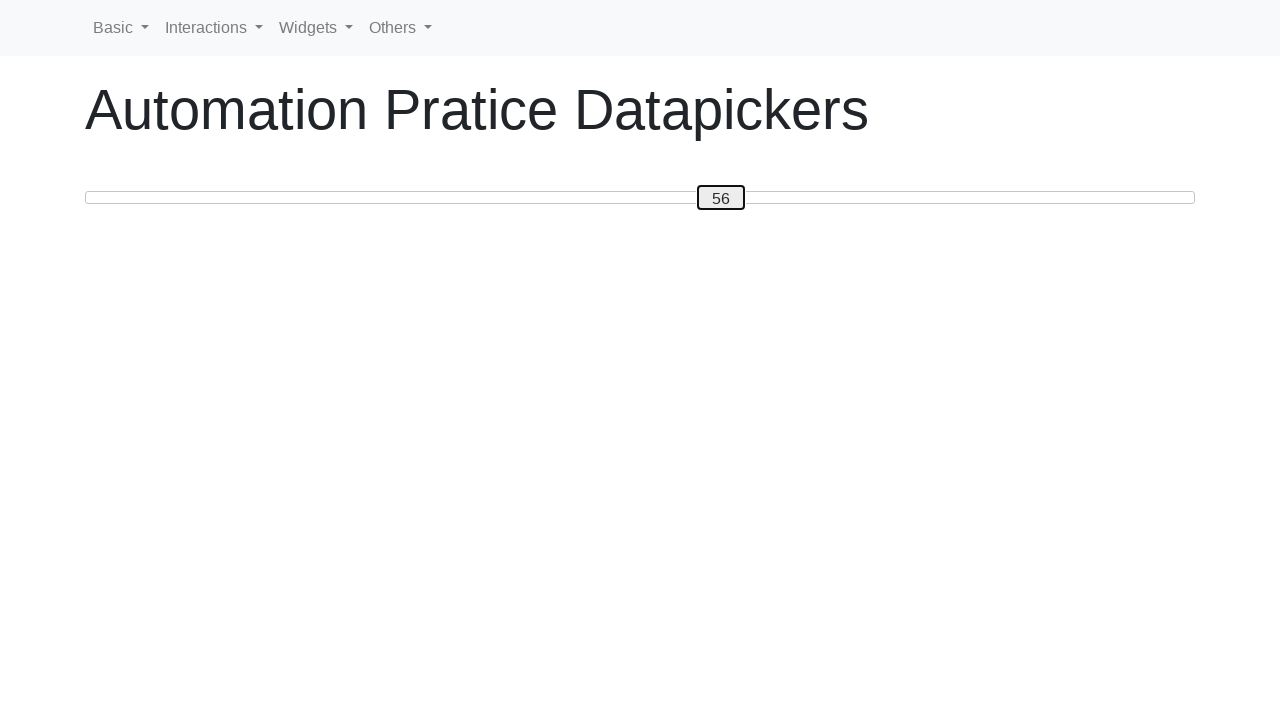

Pressed ArrowRight to move slider right (iteration 37) on #custom-handle
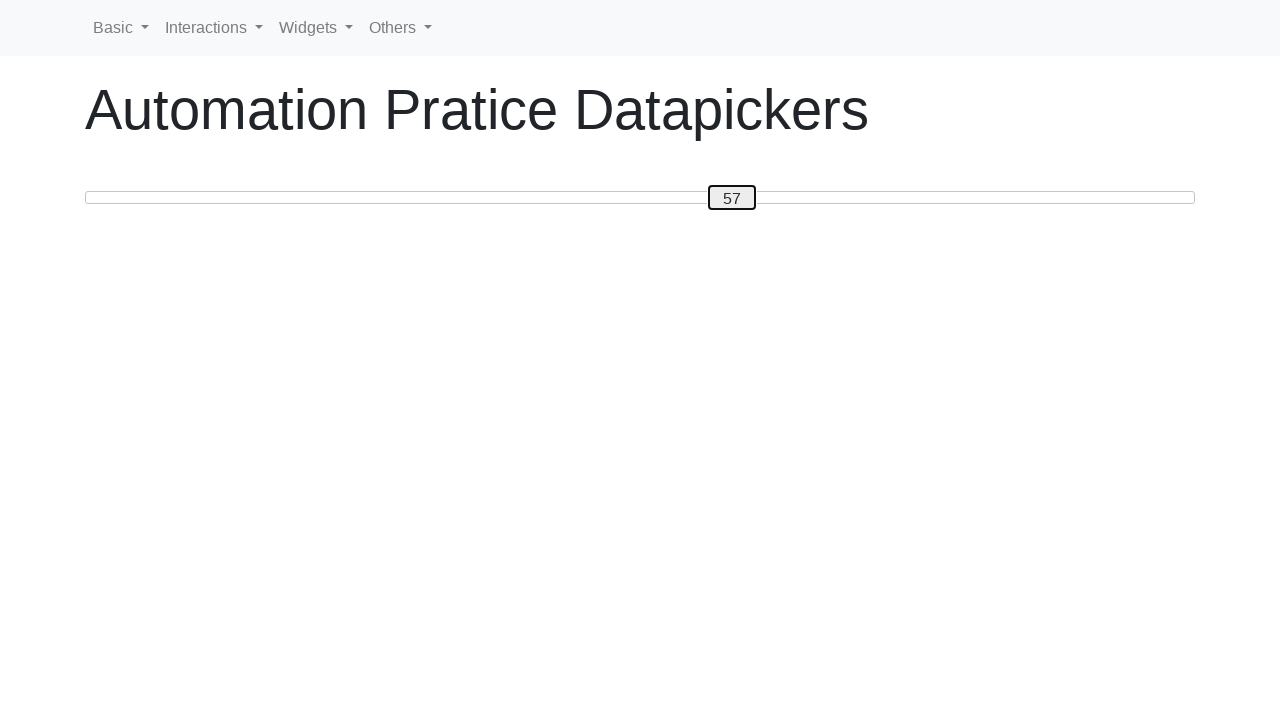

Pressed ArrowRight to move slider right (iteration 38) on #custom-handle
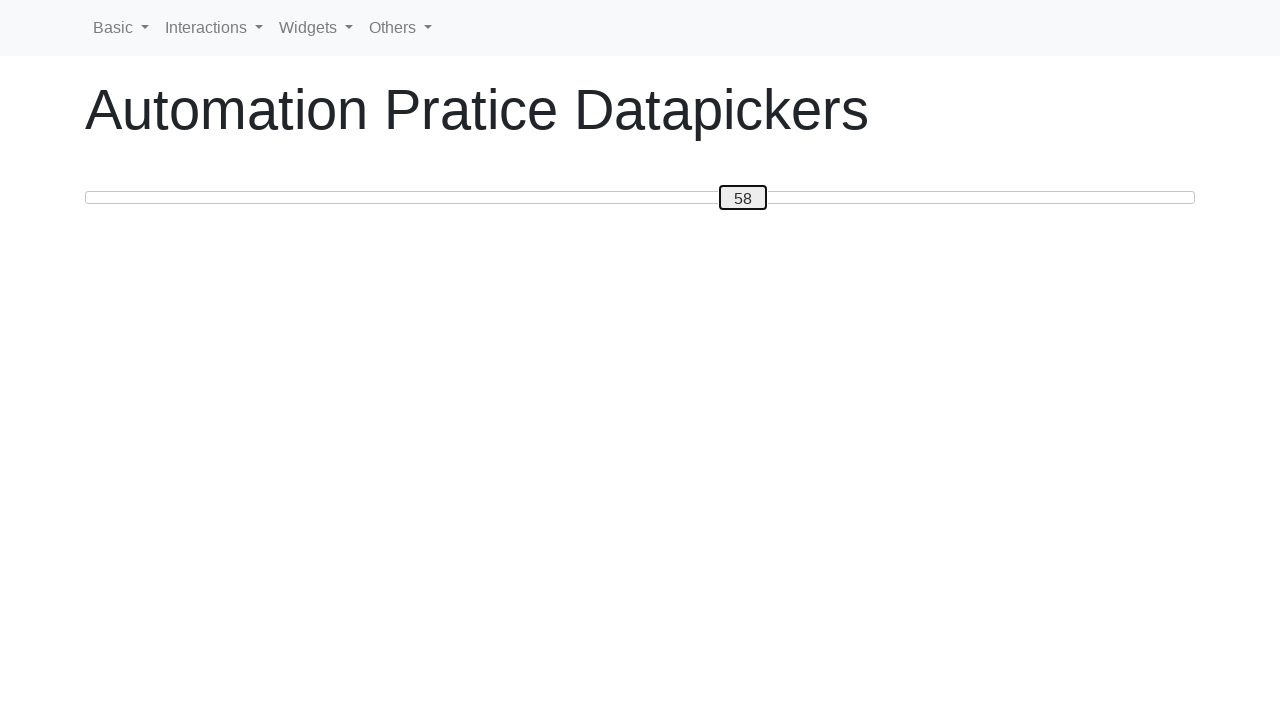

Retrieved current slider value: 58
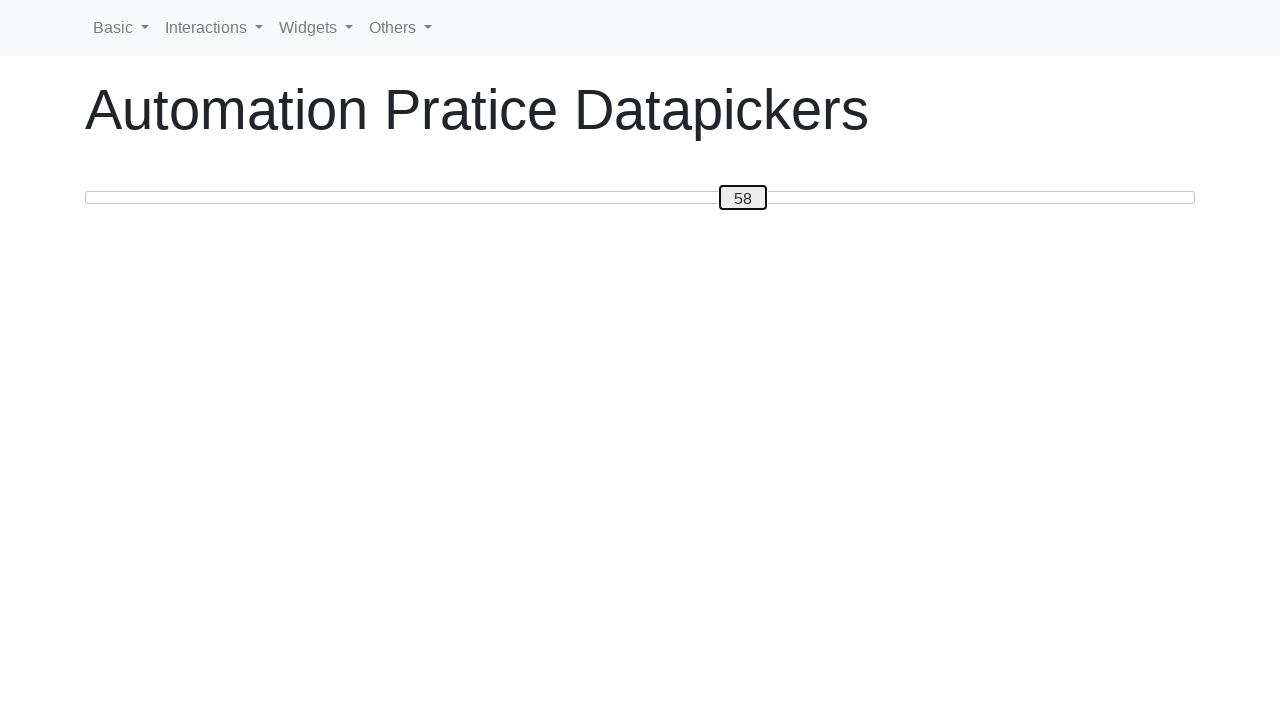

Retrieved current slider value: 58
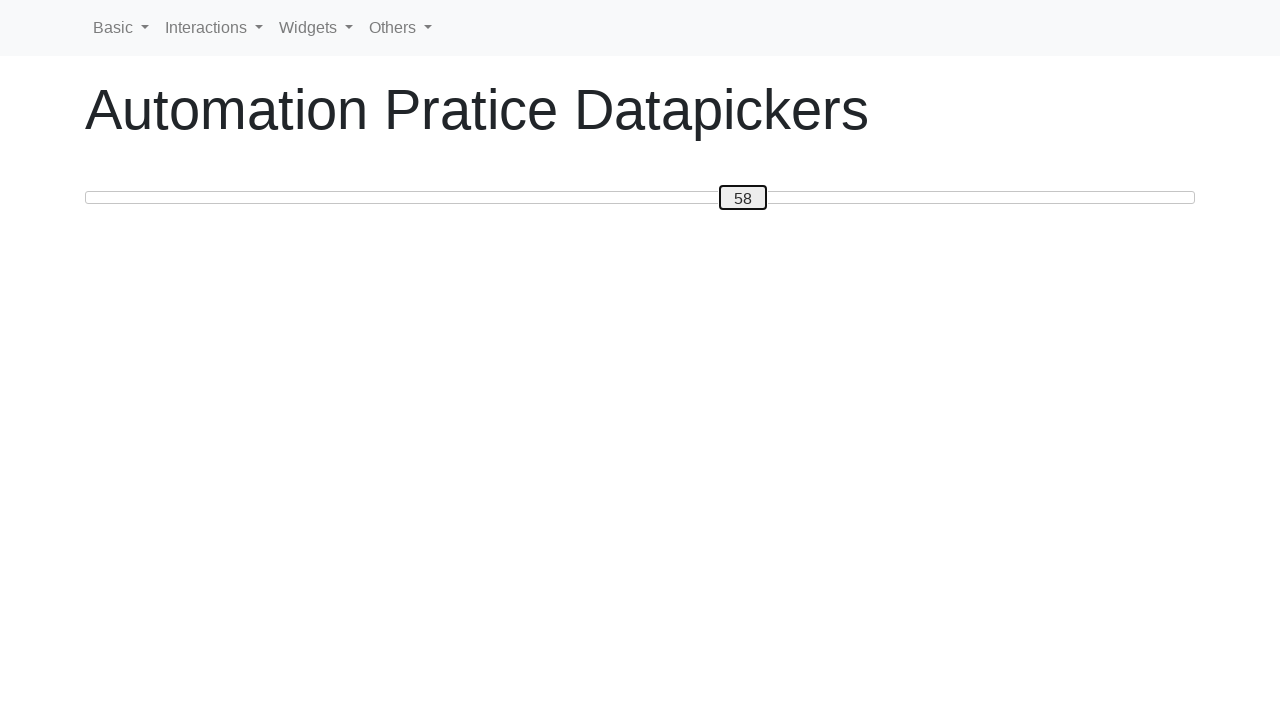

Pressed ArrowLeft to move slider left (iteration 1) on #custom-handle
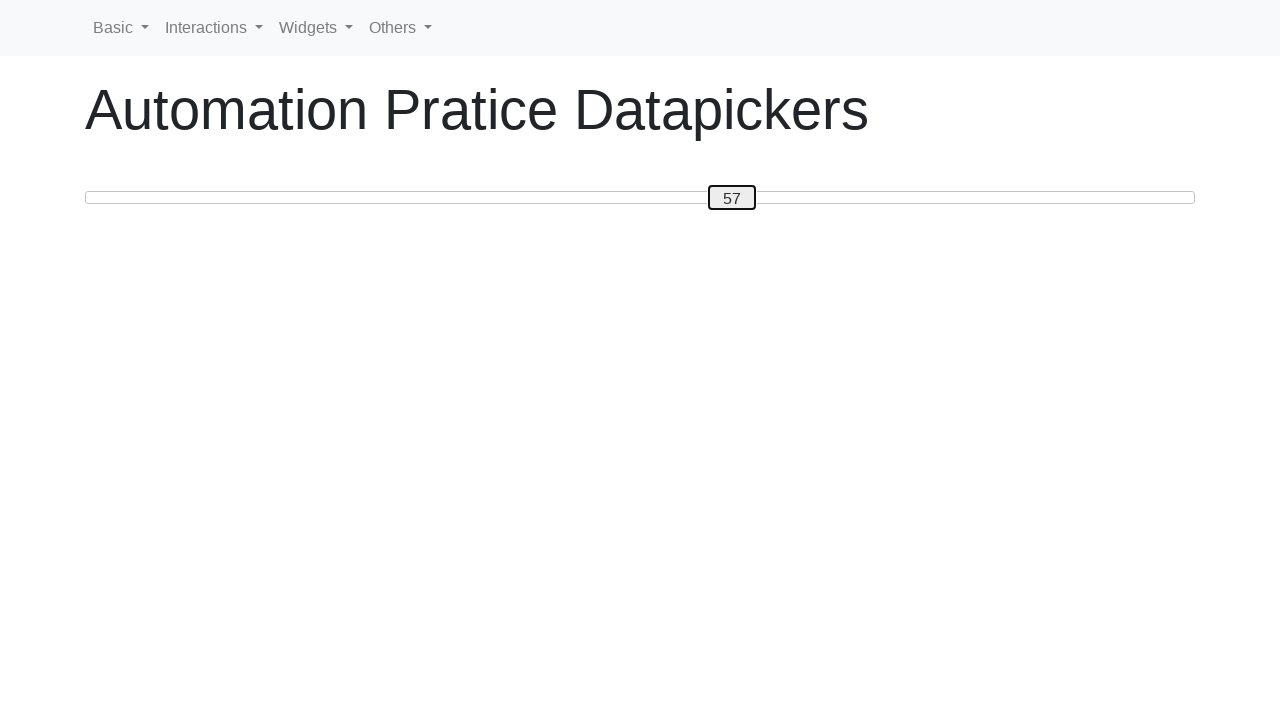

Pressed ArrowLeft to move slider left (iteration 2) on #custom-handle
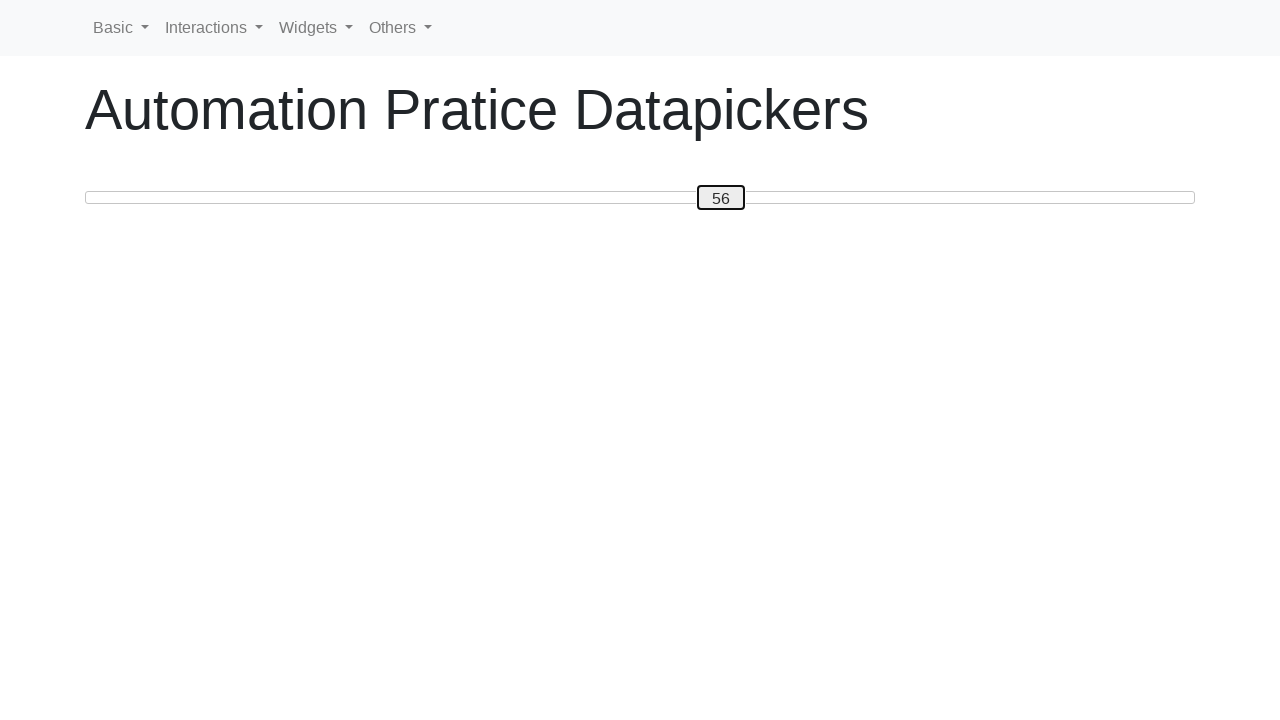

Pressed ArrowLeft to move slider left (iteration 3) on #custom-handle
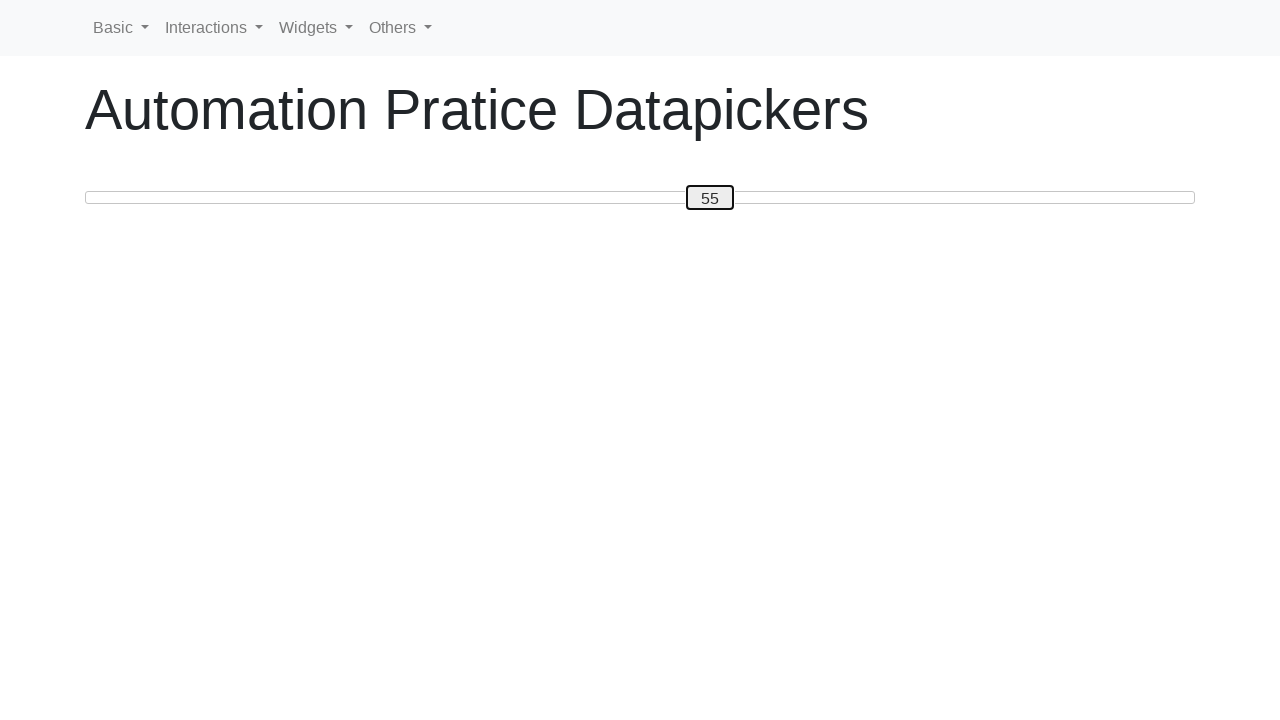

Pressed ArrowLeft to move slider left (iteration 4) on #custom-handle
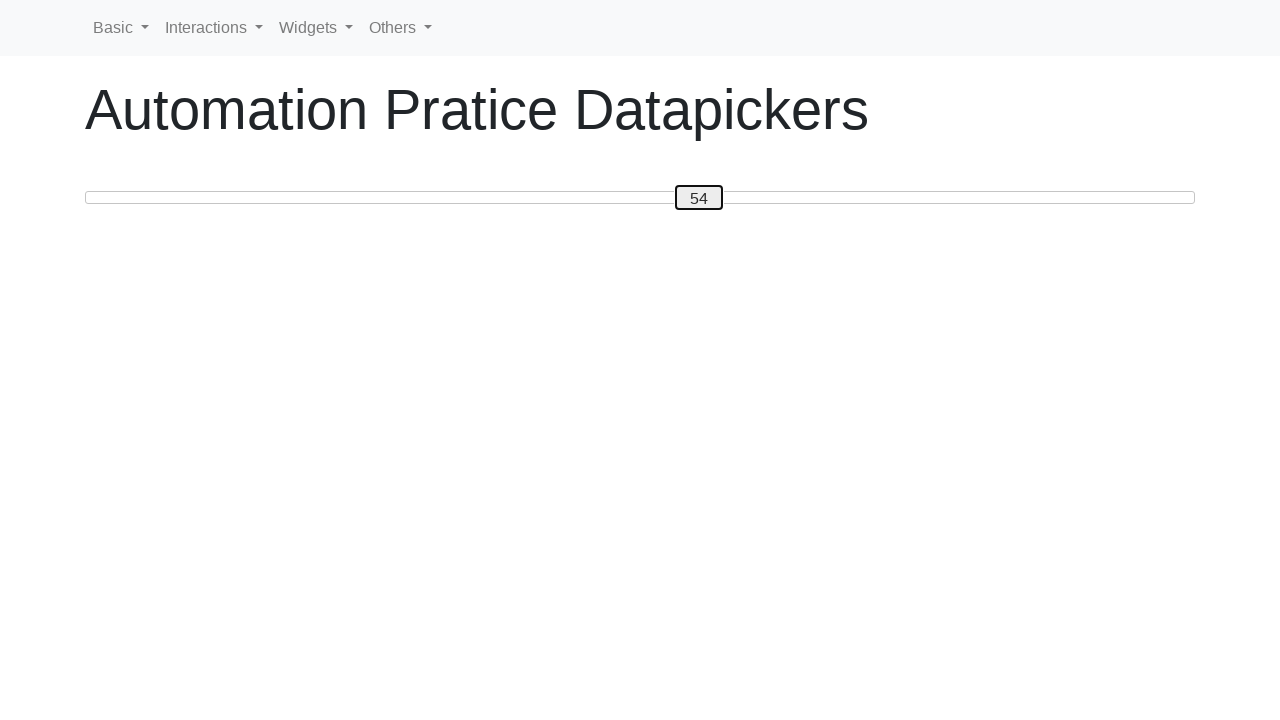

Pressed ArrowLeft to move slider left (iteration 5) on #custom-handle
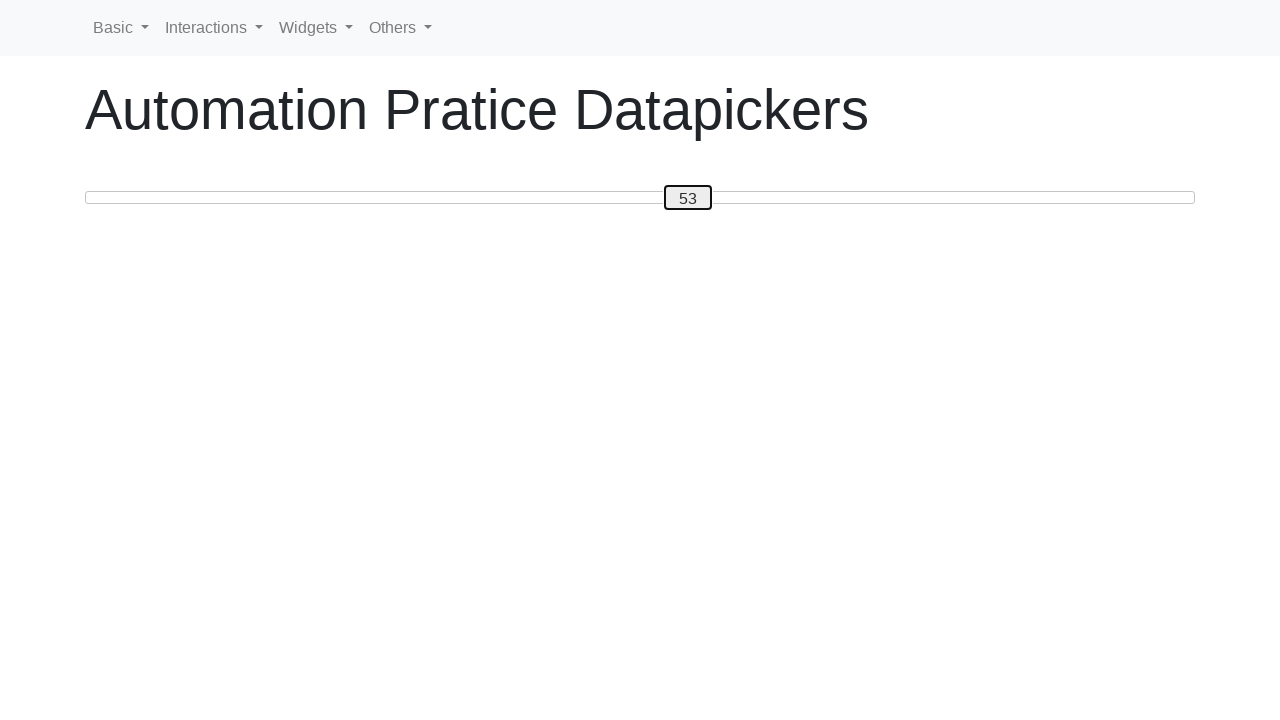

Pressed ArrowLeft to move slider left (iteration 6) on #custom-handle
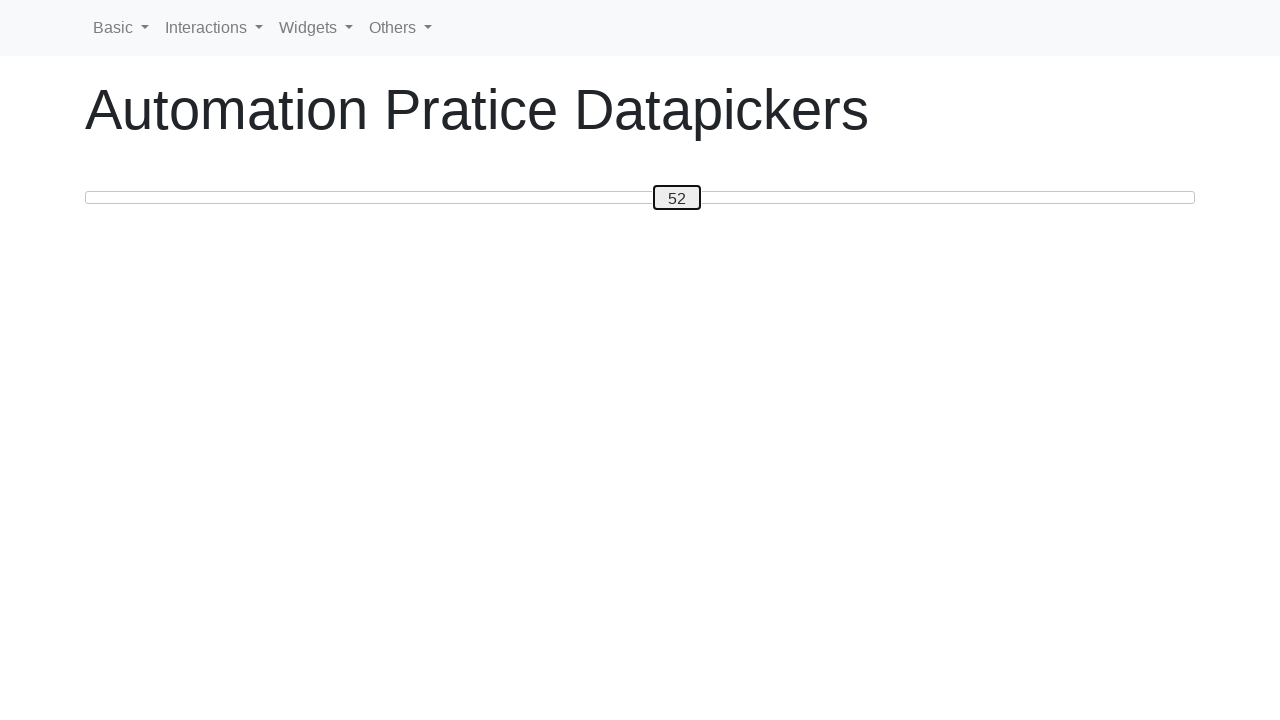

Pressed ArrowLeft to move slider left (iteration 7) on #custom-handle
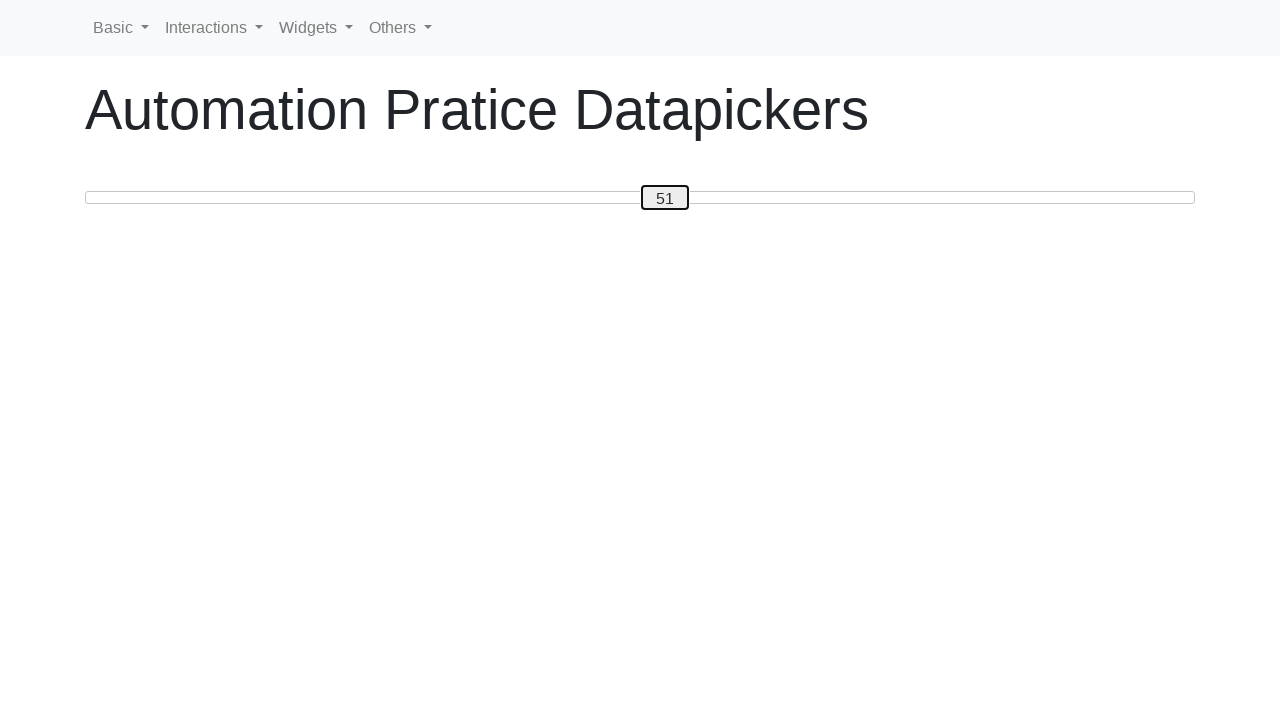

Pressed ArrowLeft to move slider left (iteration 8) on #custom-handle
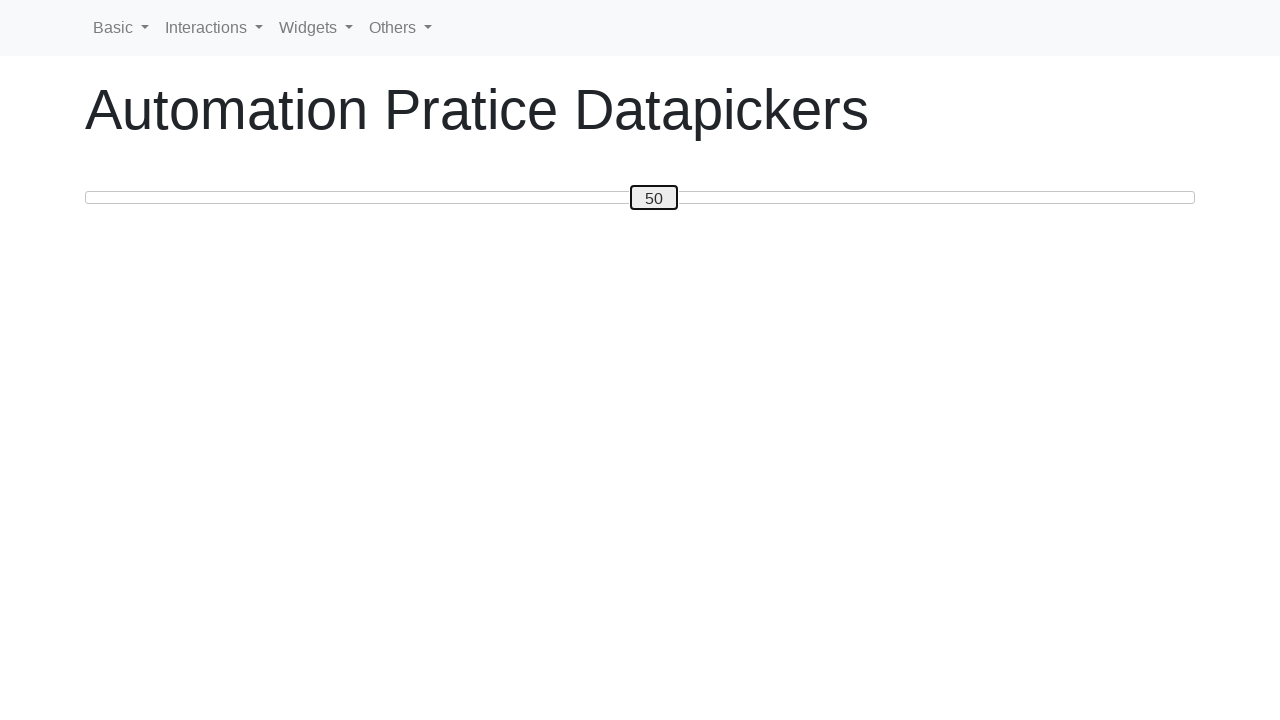

Pressed ArrowLeft to move slider left (iteration 9) on #custom-handle
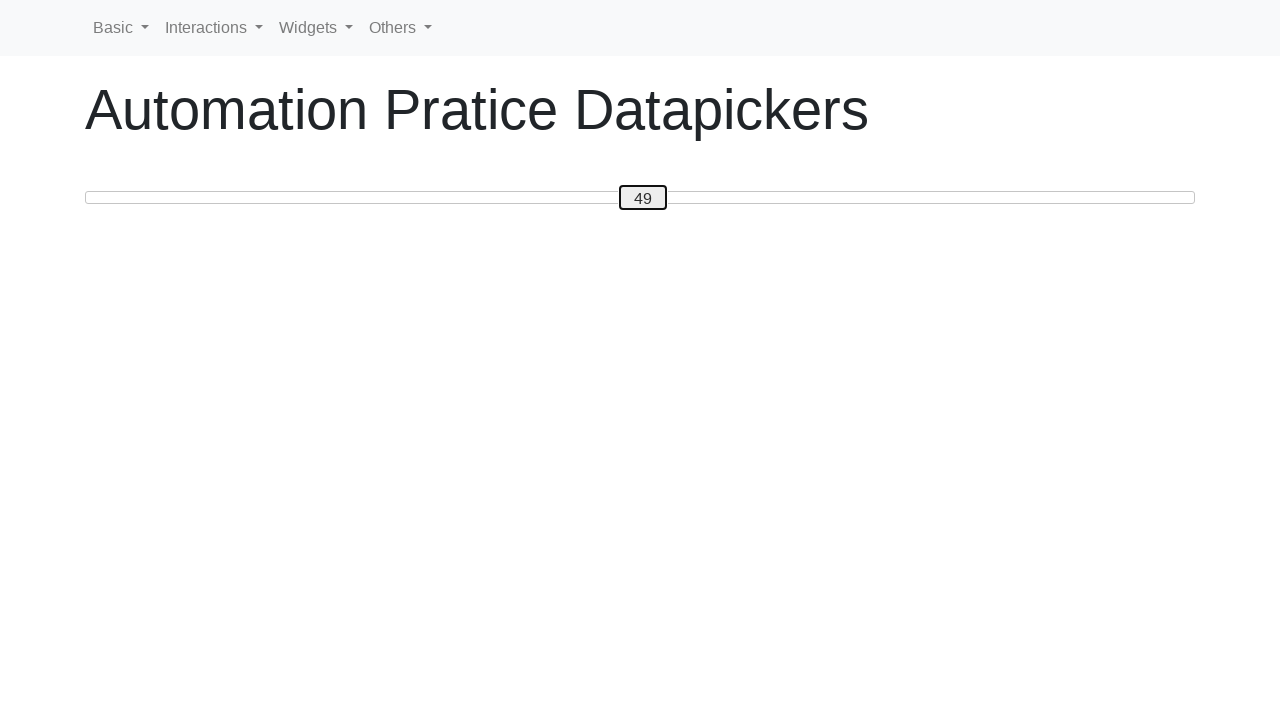

Pressed ArrowLeft to move slider left (iteration 10) on #custom-handle
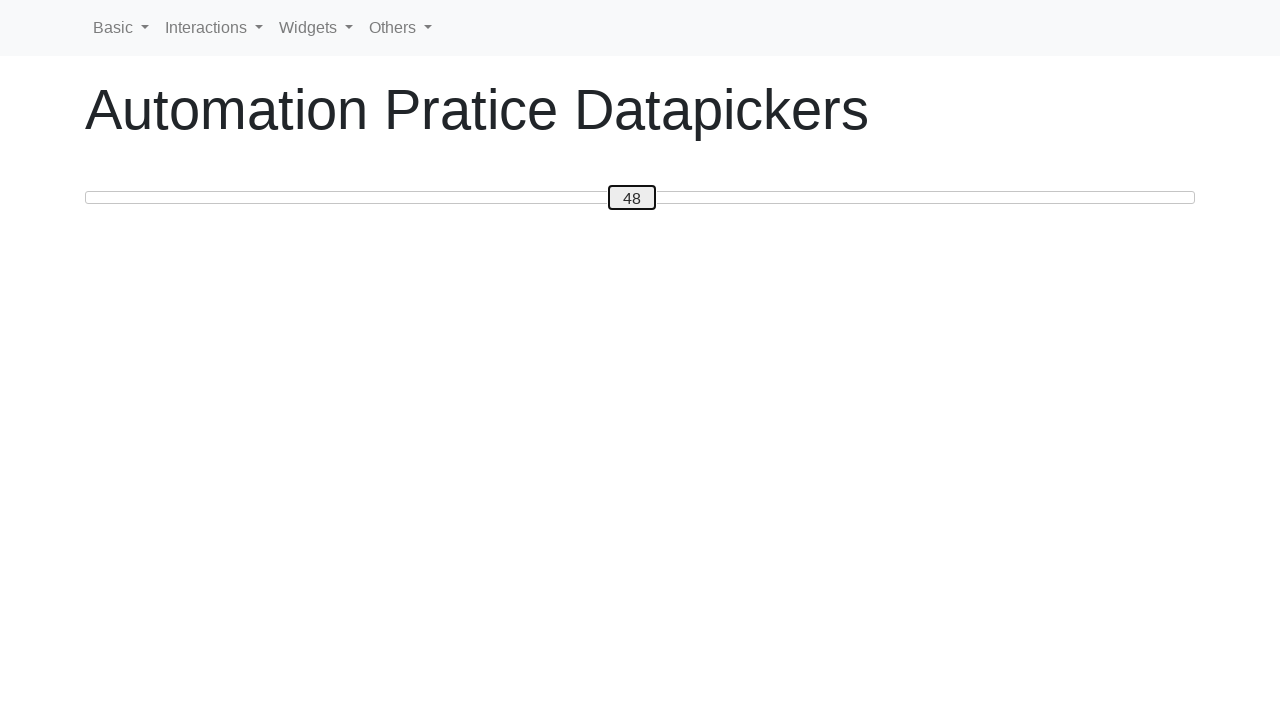

Pressed ArrowLeft to move slider left (iteration 11) on #custom-handle
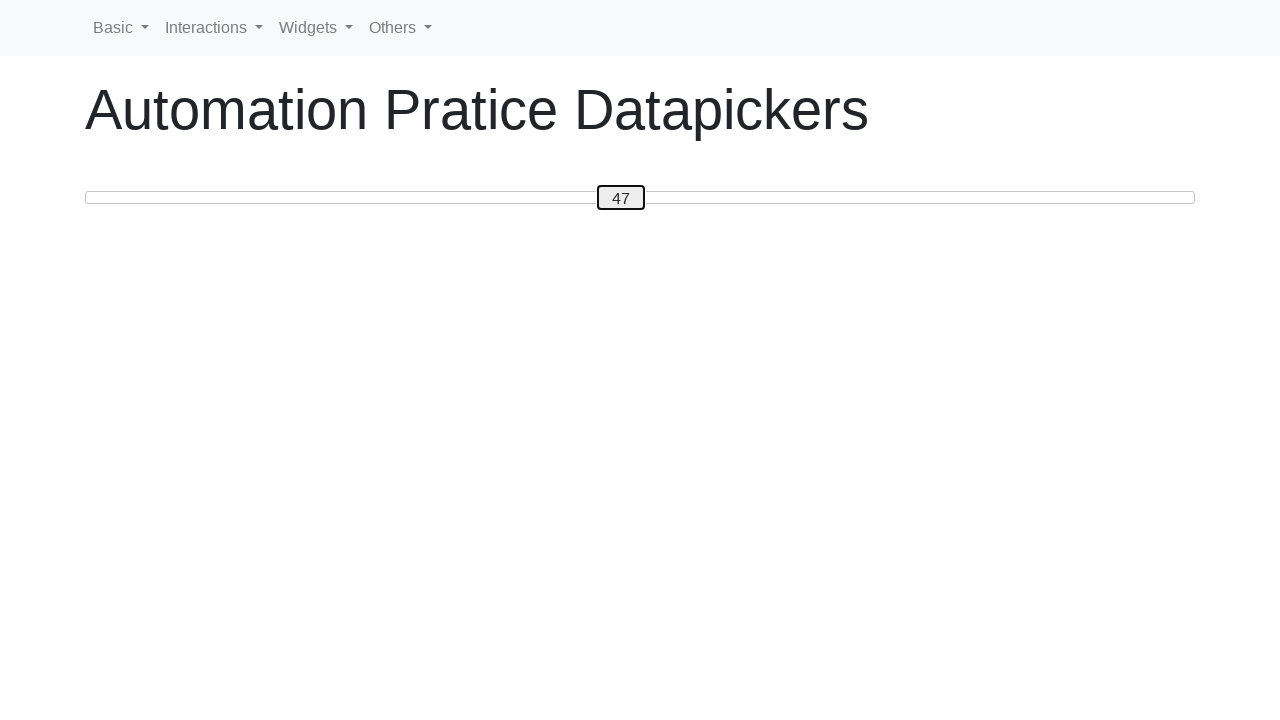

Pressed ArrowLeft to move slider left (iteration 12) on #custom-handle
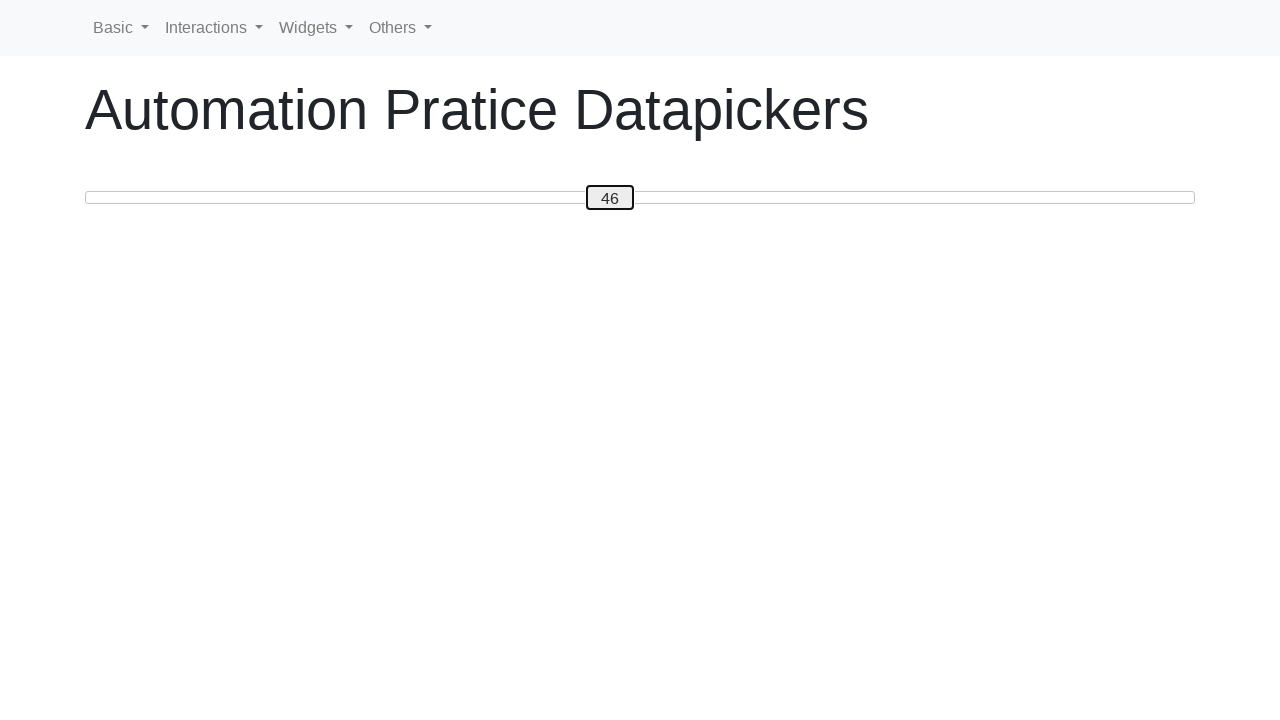

Pressed ArrowLeft to move slider left (iteration 13) on #custom-handle
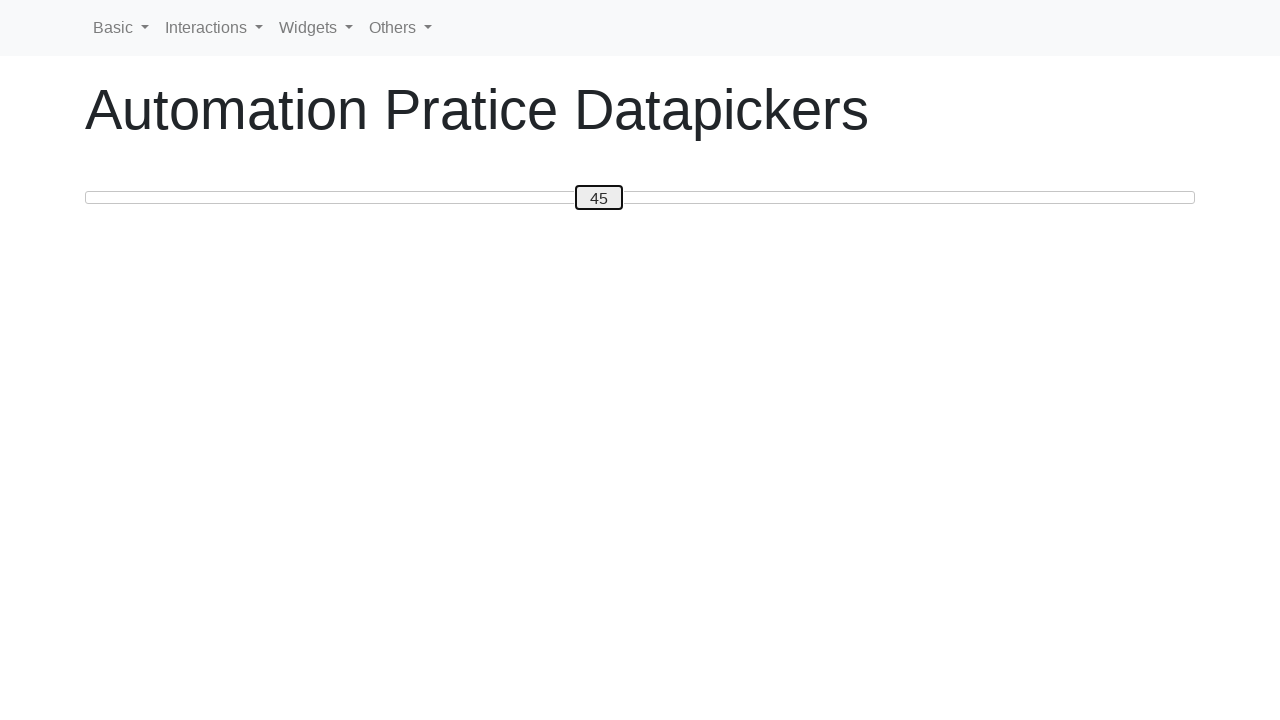

Pressed ArrowLeft to move slider left (iteration 14) on #custom-handle
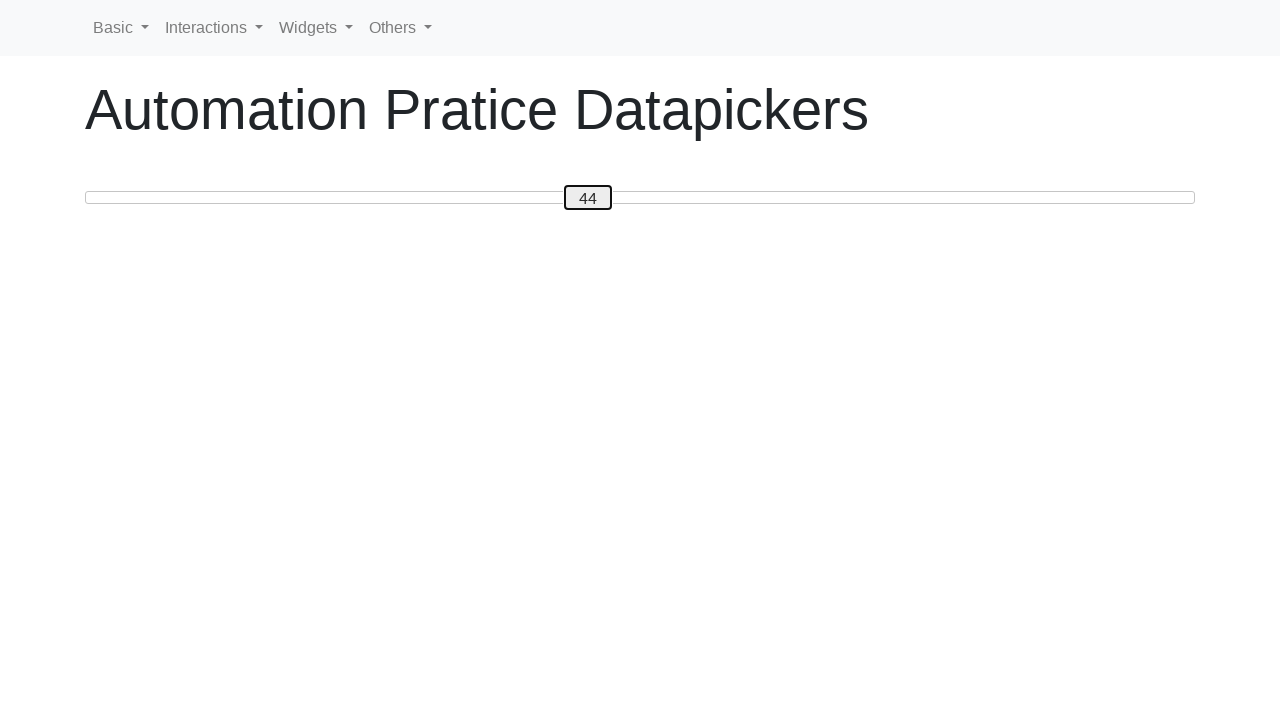

Pressed ArrowLeft to move slider left (iteration 15) on #custom-handle
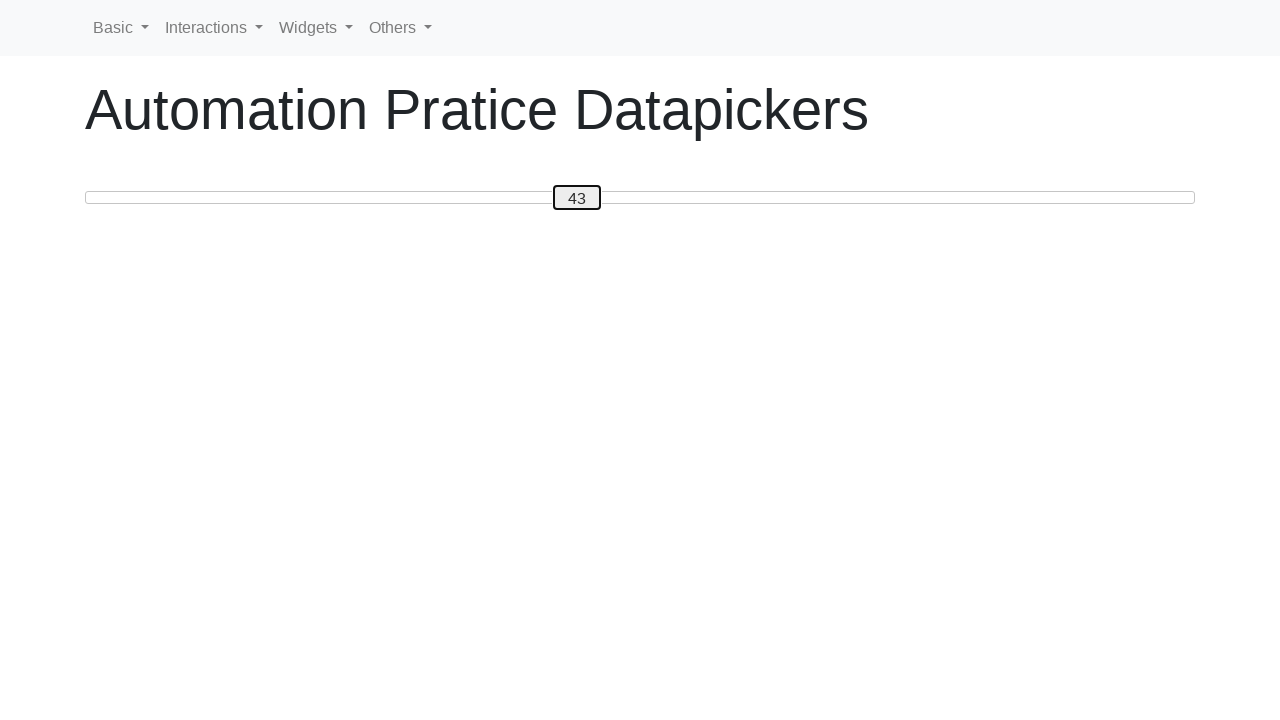

Pressed ArrowLeft to move slider left (iteration 16) on #custom-handle
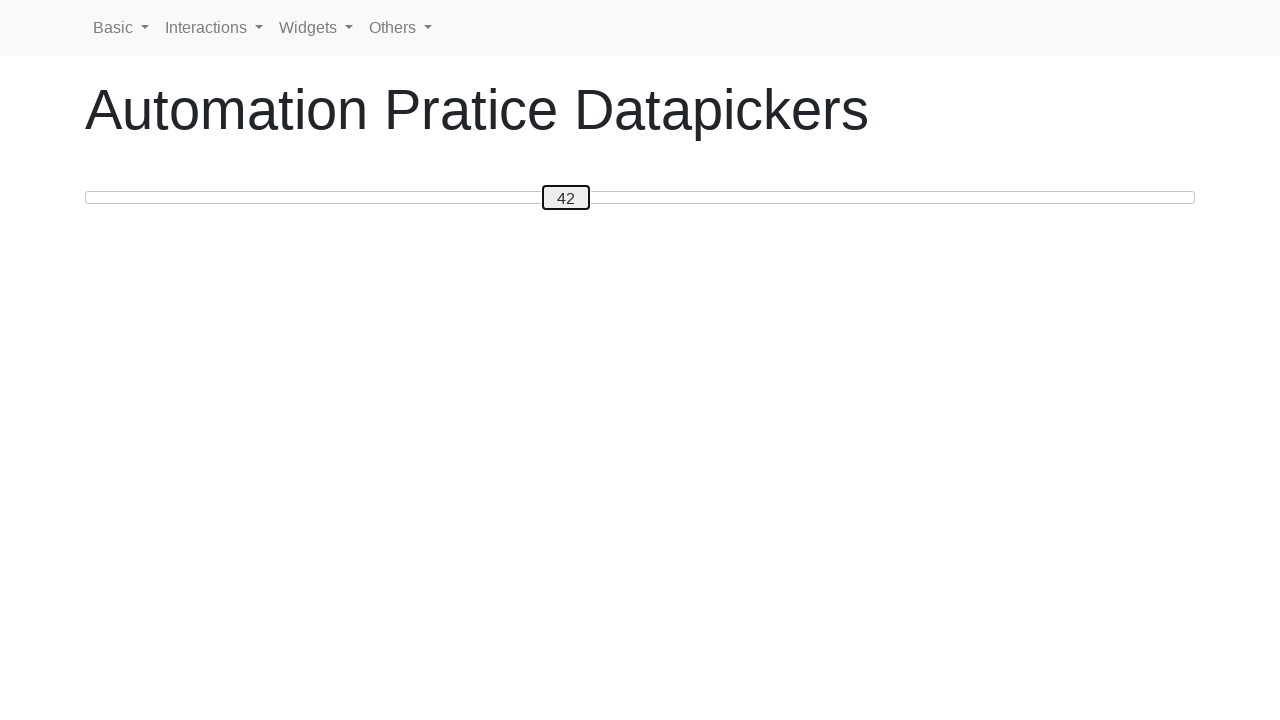

Pressed ArrowLeft to move slider left (iteration 17) on #custom-handle
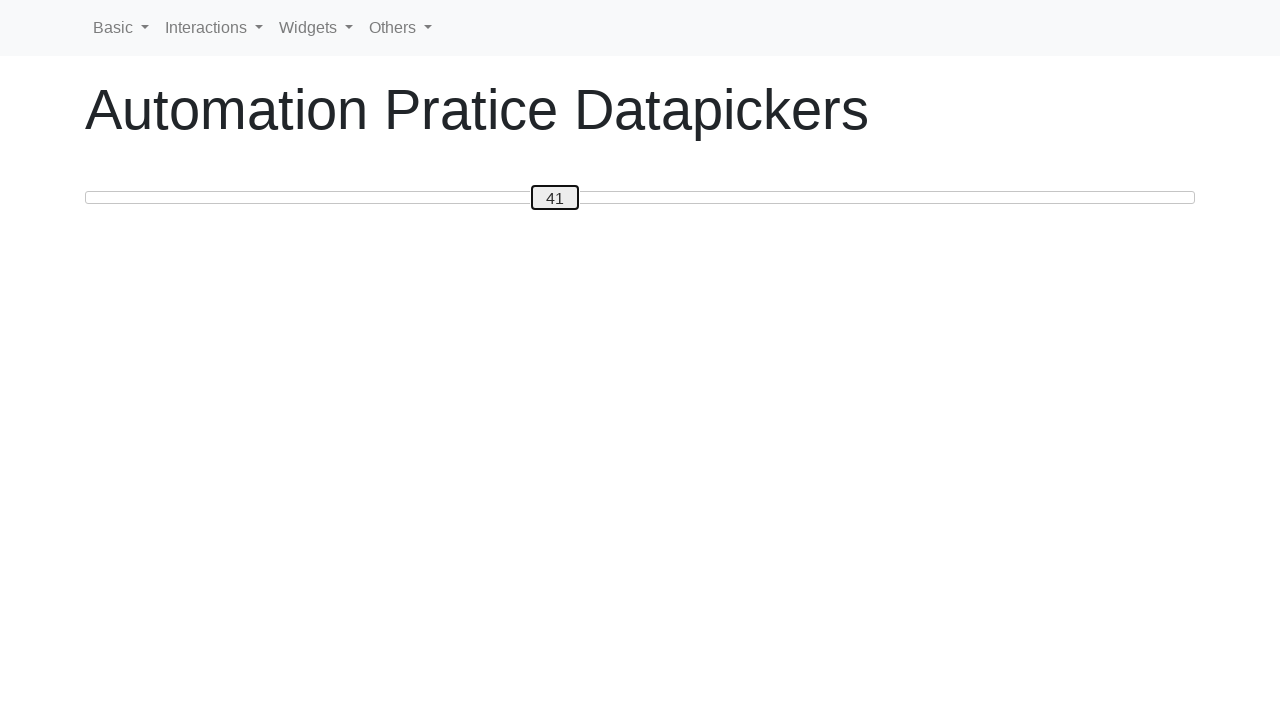

Pressed ArrowLeft to move slider left (iteration 18) on #custom-handle
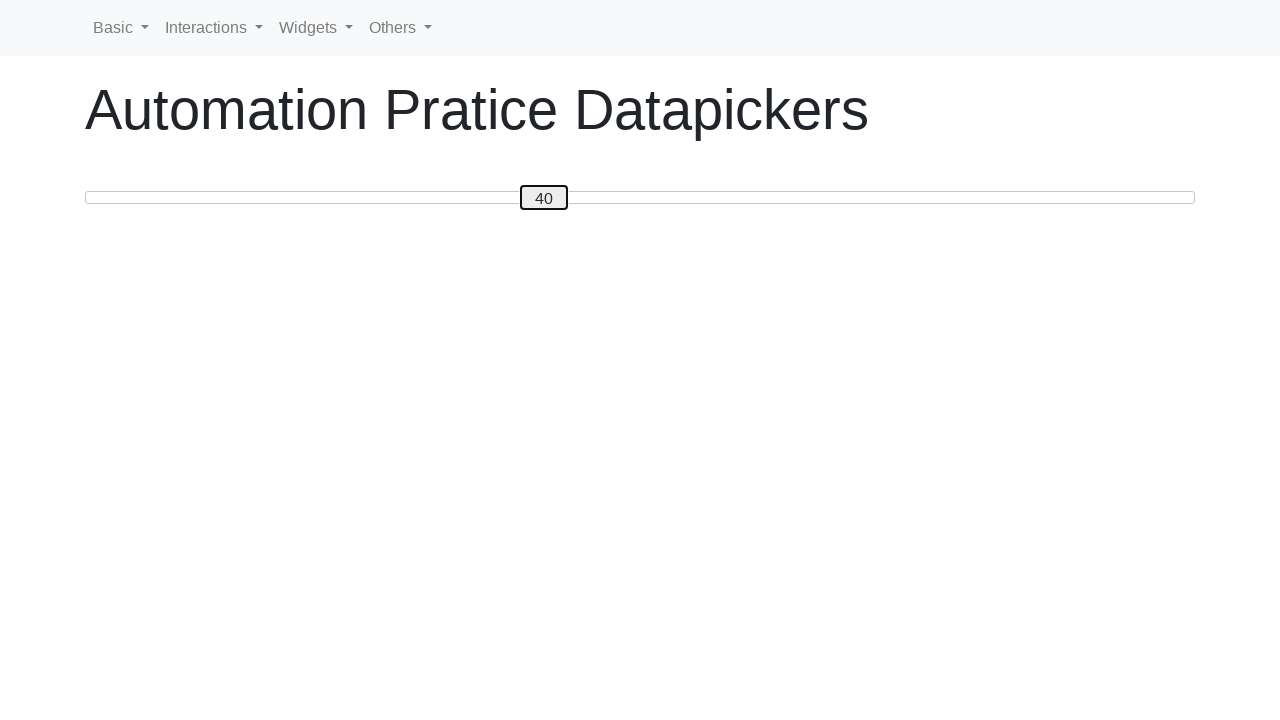

Pressed ArrowLeft to move slider left (iteration 19) on #custom-handle
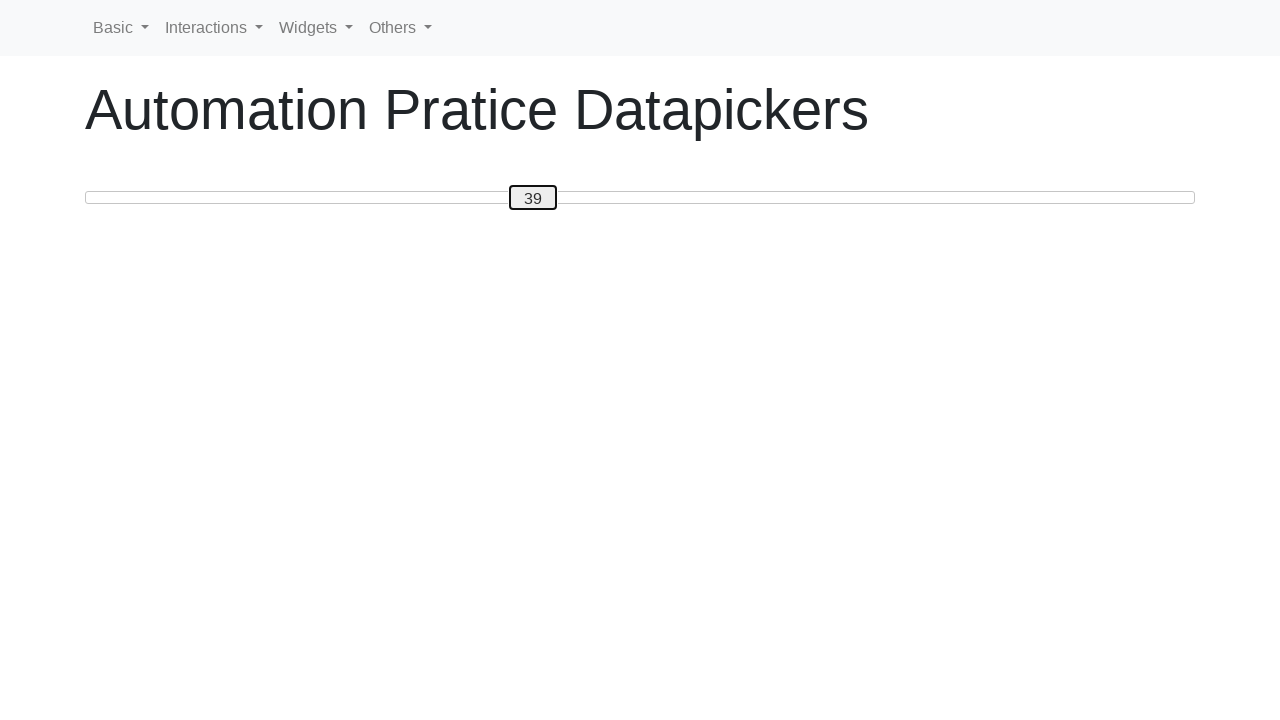

Pressed ArrowLeft to move slider left (iteration 20) on #custom-handle
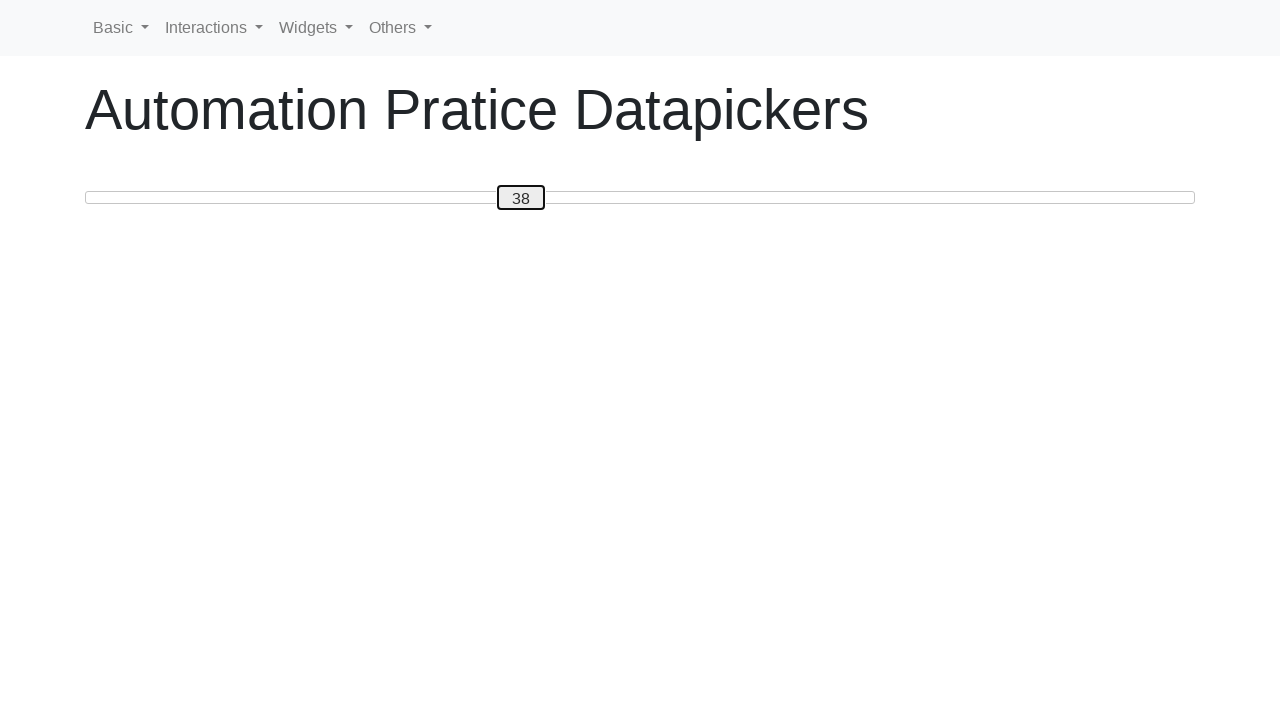

Pressed ArrowLeft to move slider left (iteration 21) on #custom-handle
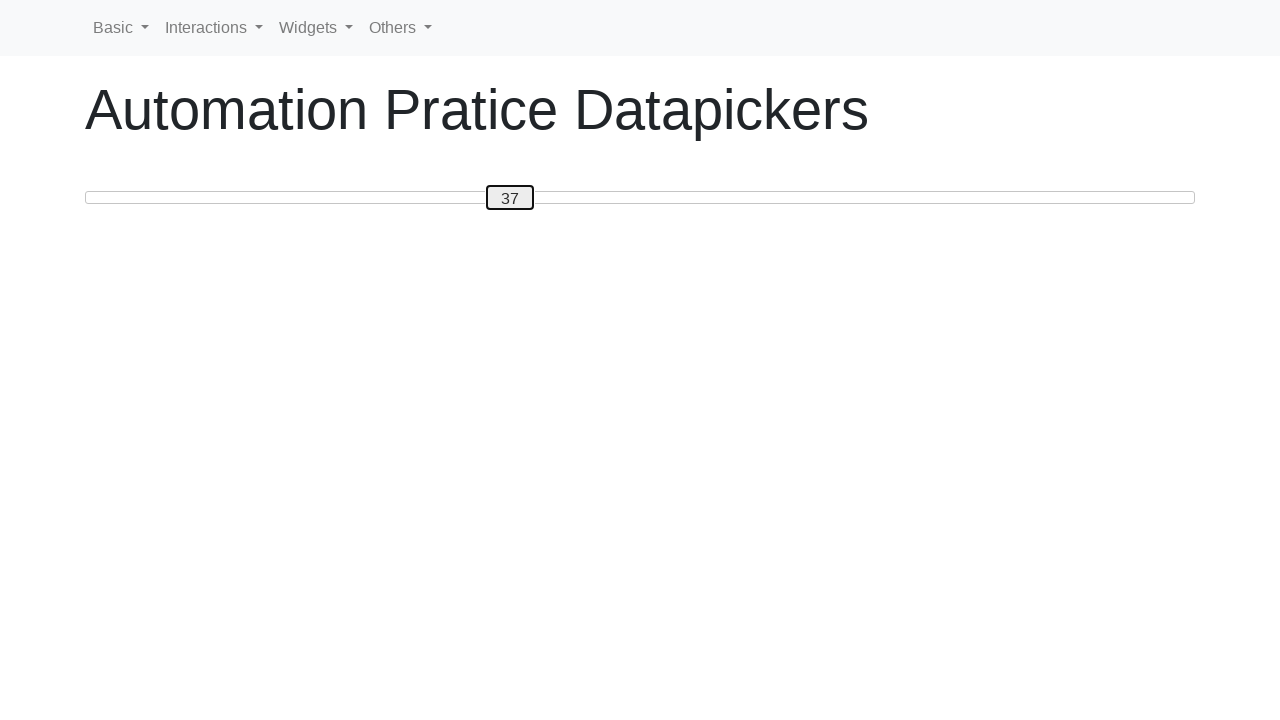

Pressed ArrowLeft to move slider left (iteration 22) on #custom-handle
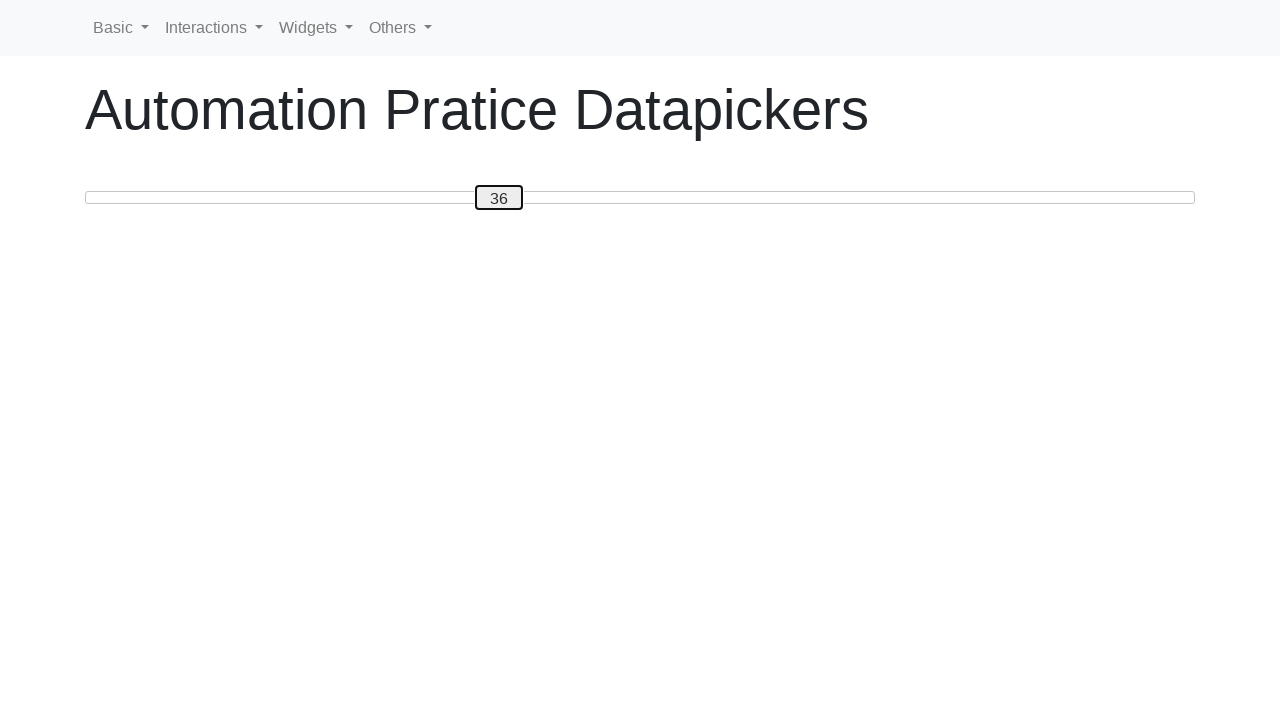

Pressed ArrowLeft to move slider left (iteration 23) on #custom-handle
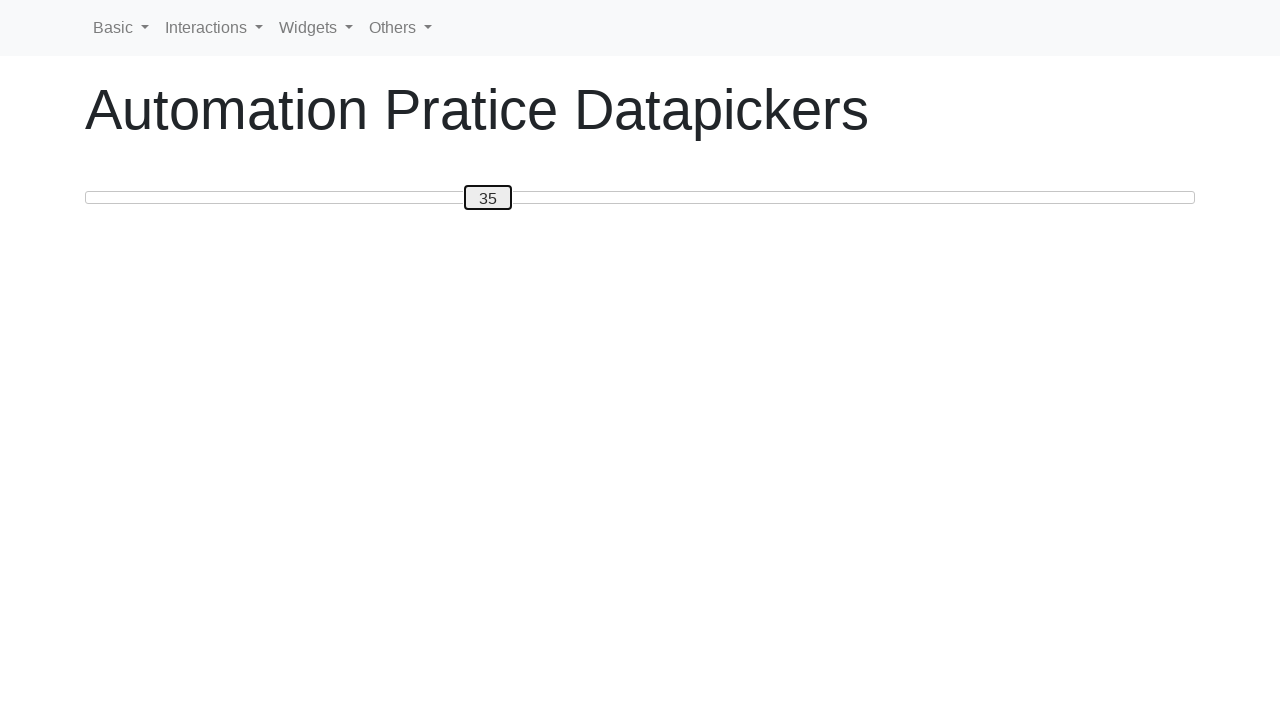

Pressed ArrowLeft to move slider left (iteration 24) on #custom-handle
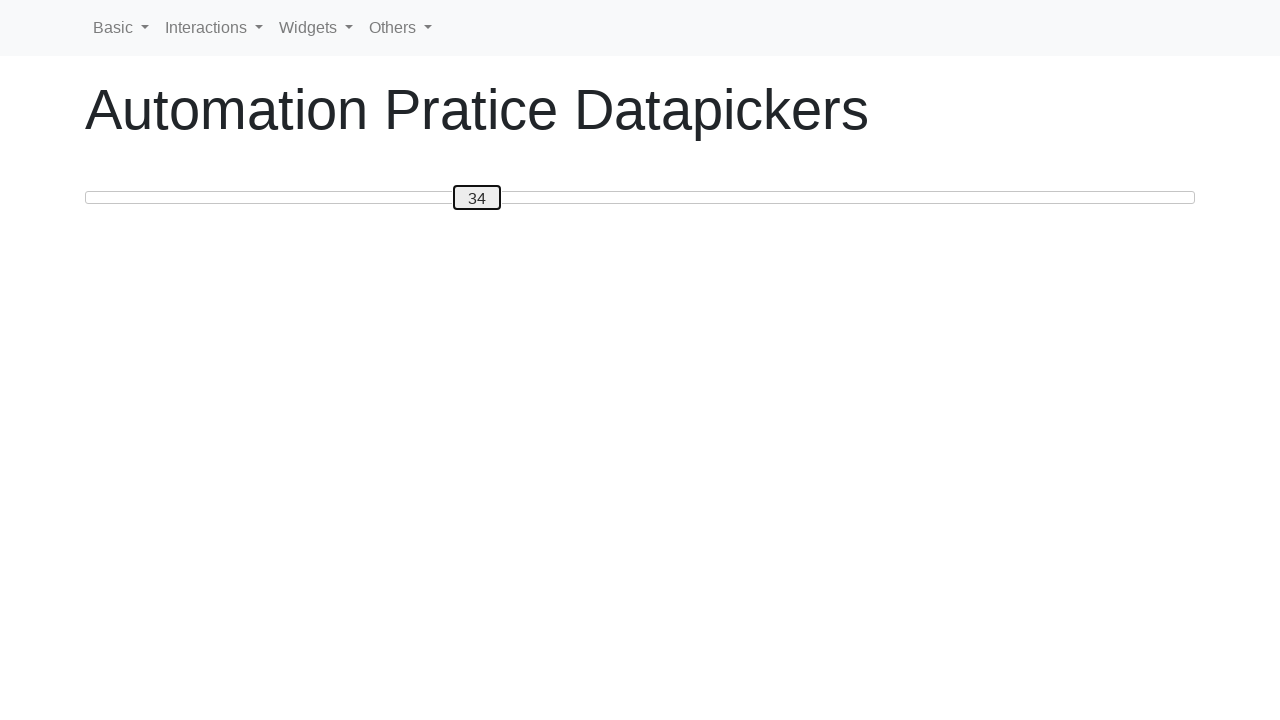

Pressed ArrowLeft to move slider left (iteration 25) on #custom-handle
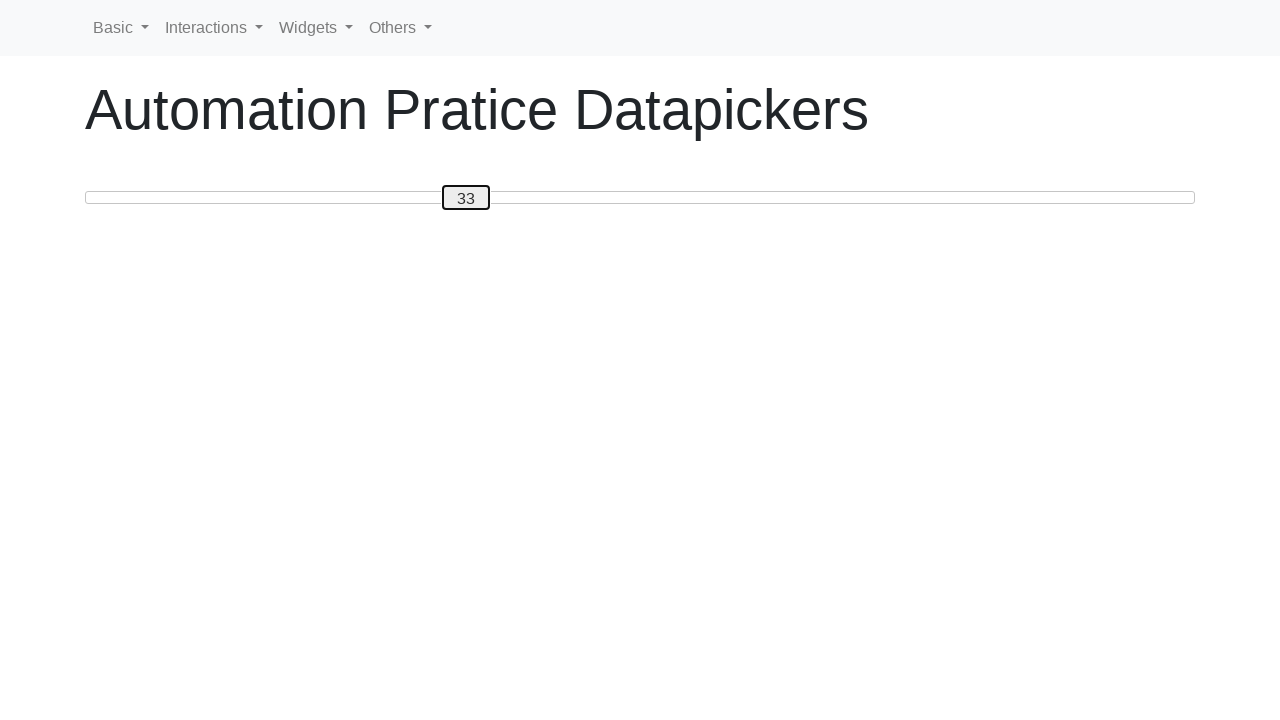

Pressed ArrowLeft to move slider left (iteration 26) on #custom-handle
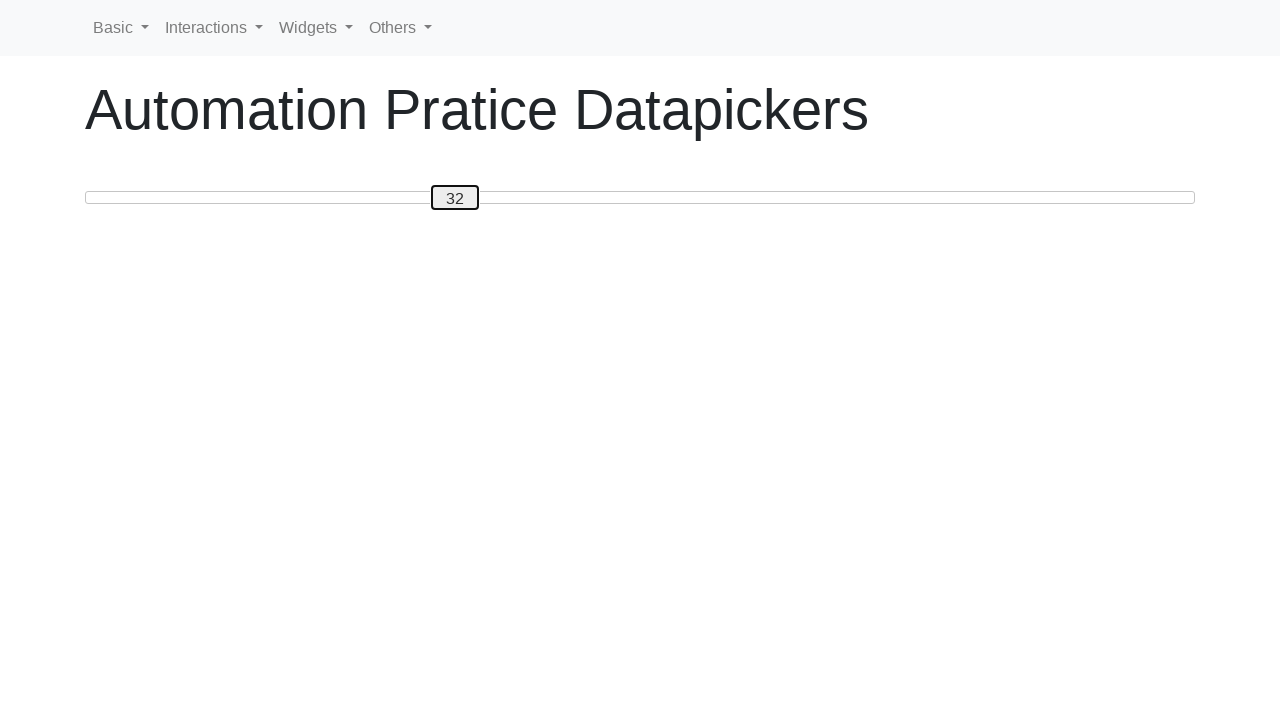

Pressed ArrowLeft to move slider left (iteration 27) on #custom-handle
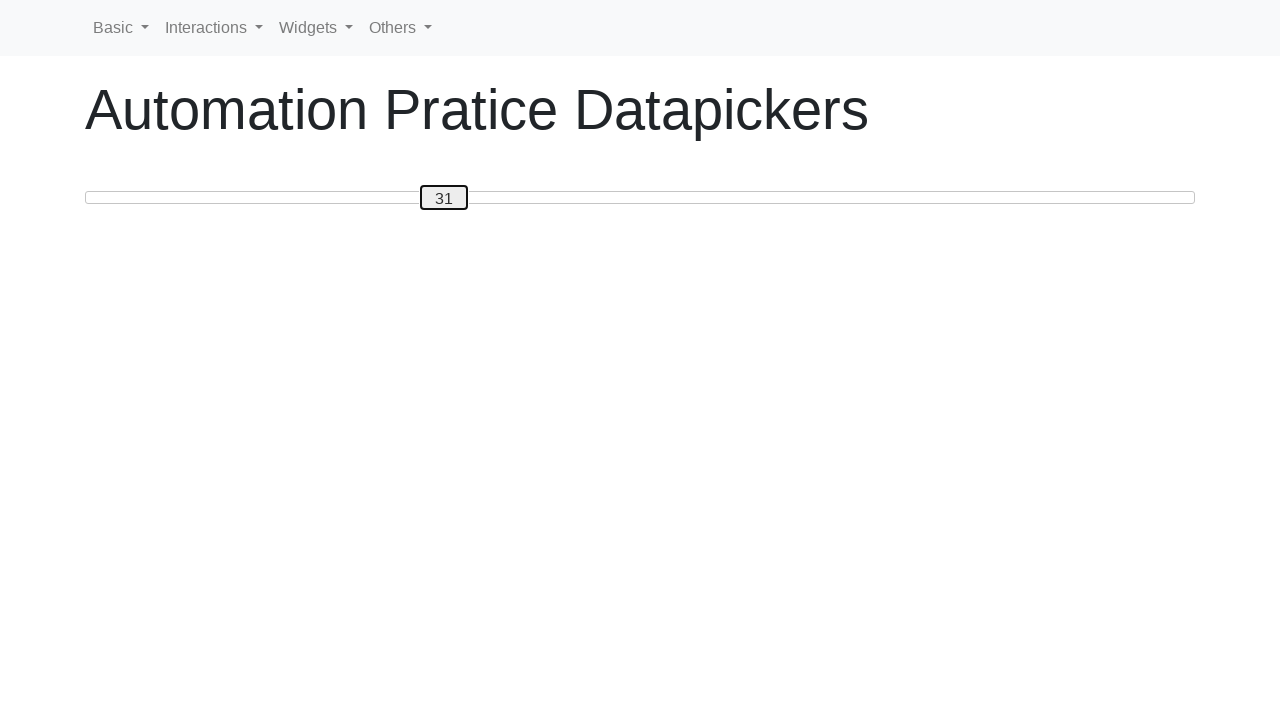

Pressed ArrowLeft to move slider left (iteration 28) on #custom-handle
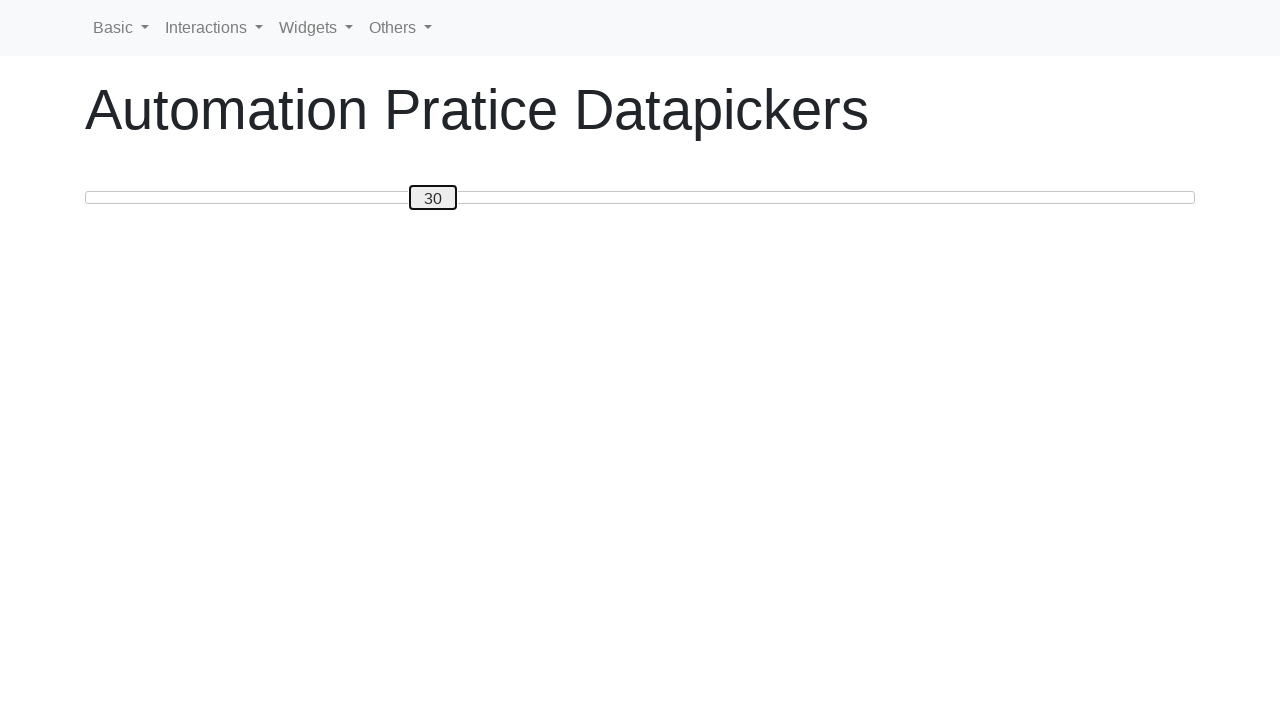

Pressed ArrowLeft to move slider left (iteration 29) on #custom-handle
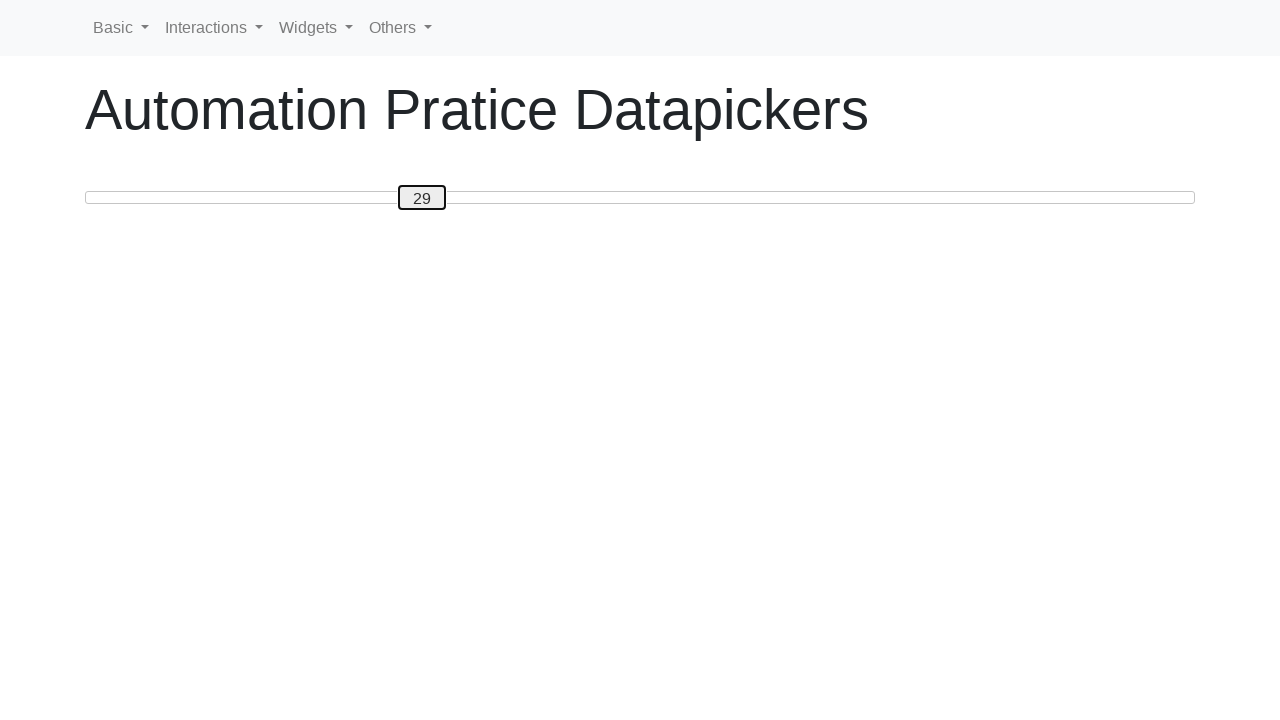

Pressed ArrowLeft to move slider left (iteration 30) on #custom-handle
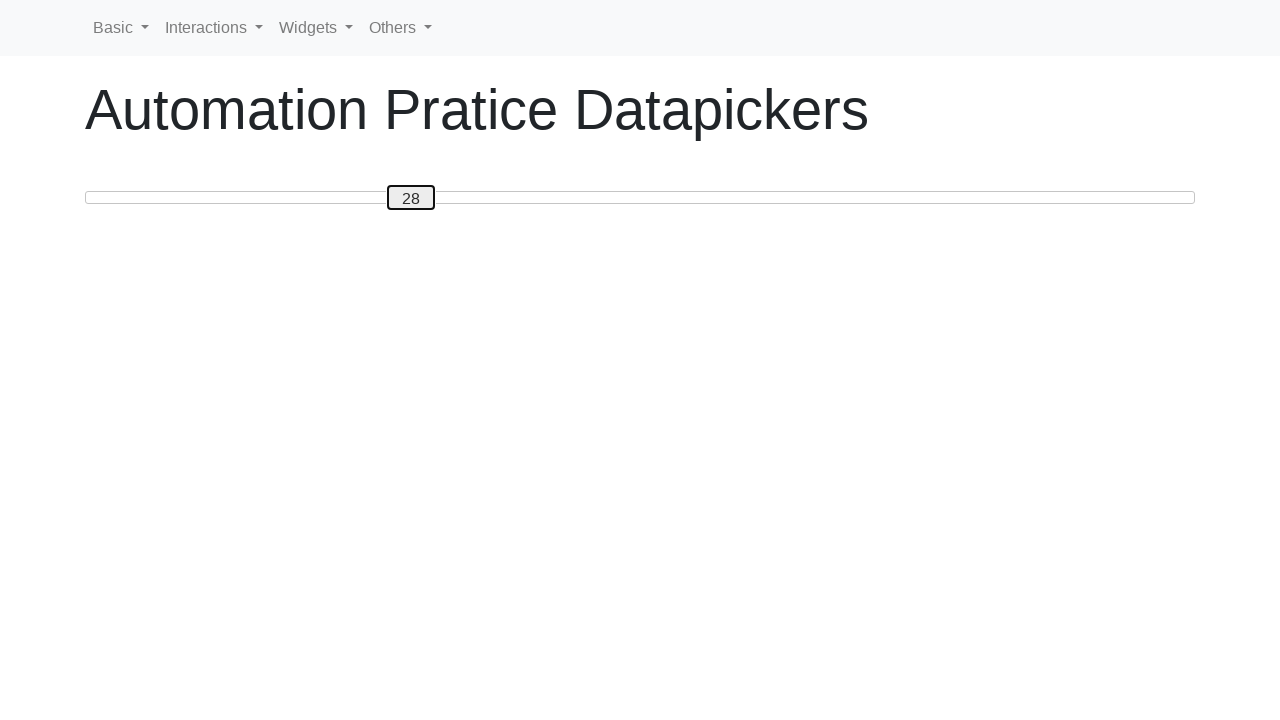

Pressed ArrowLeft to move slider left (iteration 31) on #custom-handle
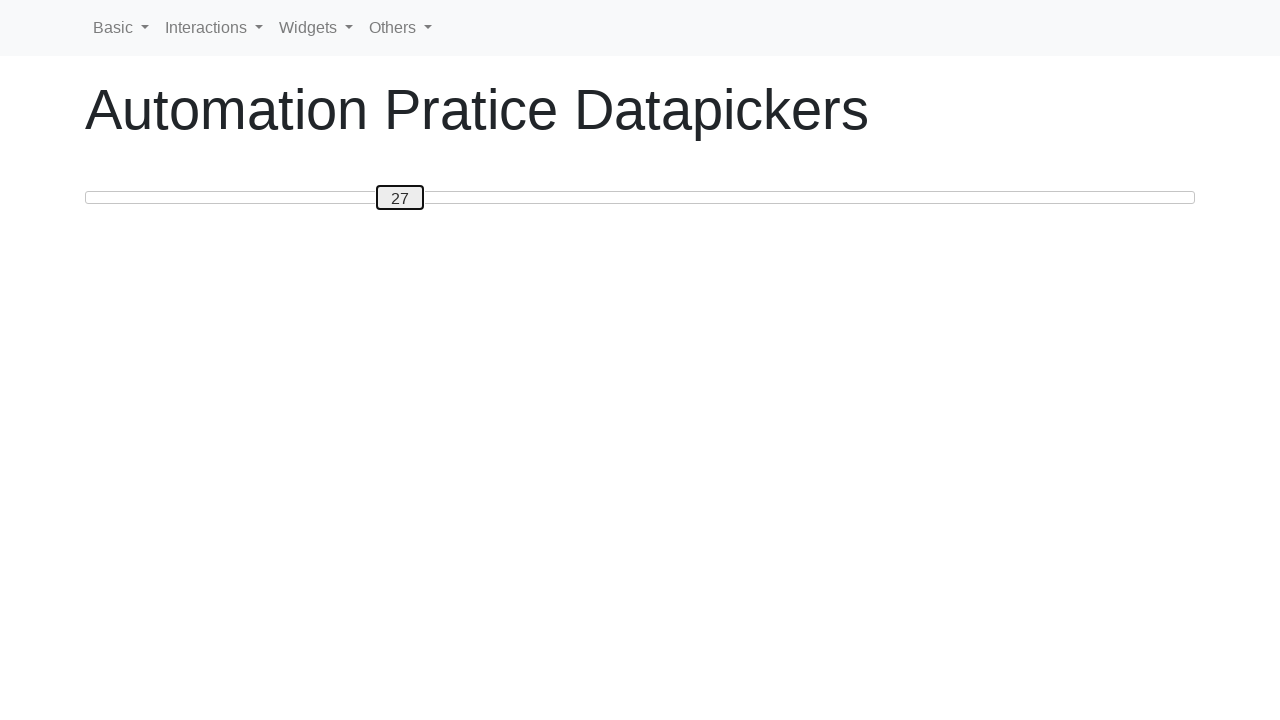

Pressed ArrowLeft to move slider left (iteration 32) on #custom-handle
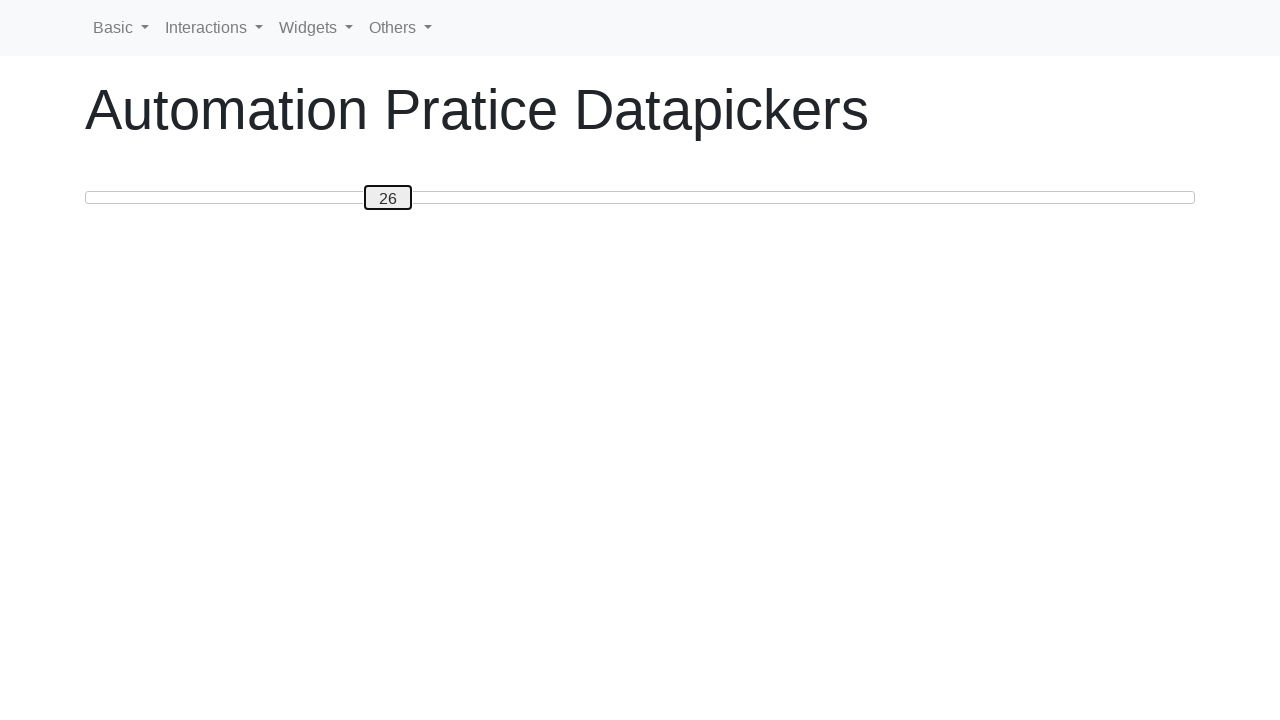

Pressed ArrowLeft to move slider left (iteration 33) on #custom-handle
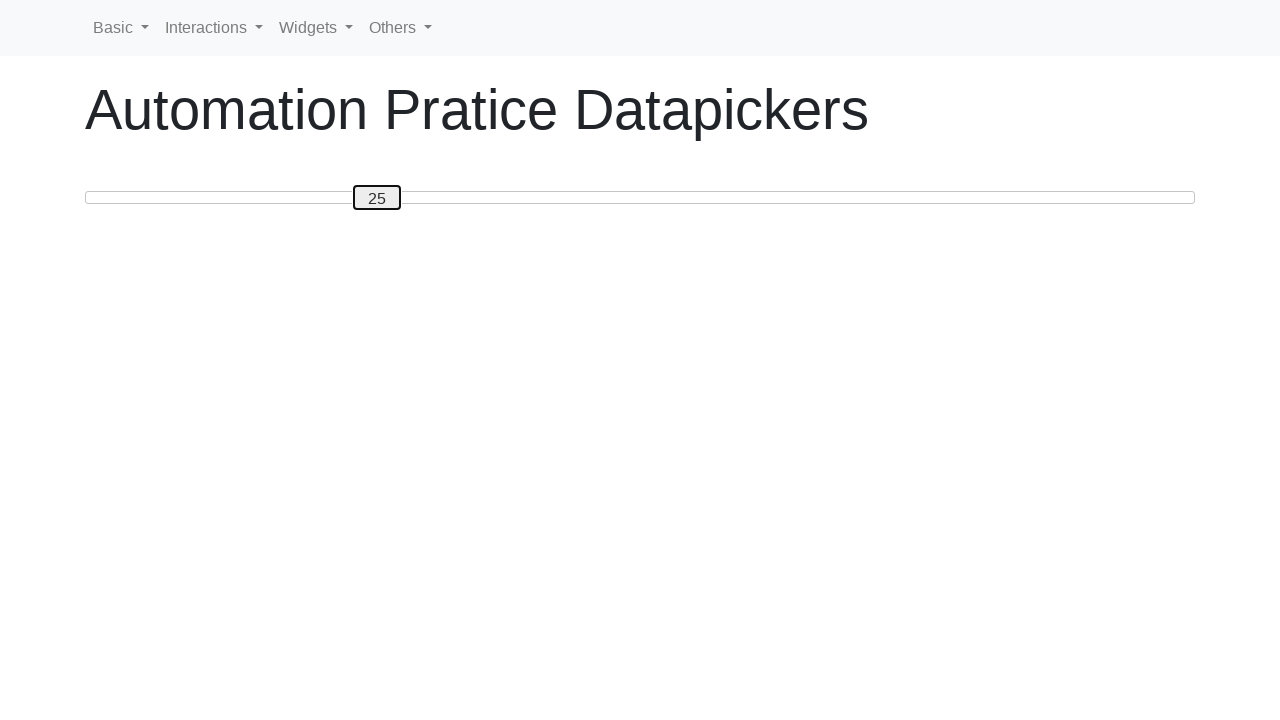

Pressed ArrowLeft to move slider left (iteration 34) on #custom-handle
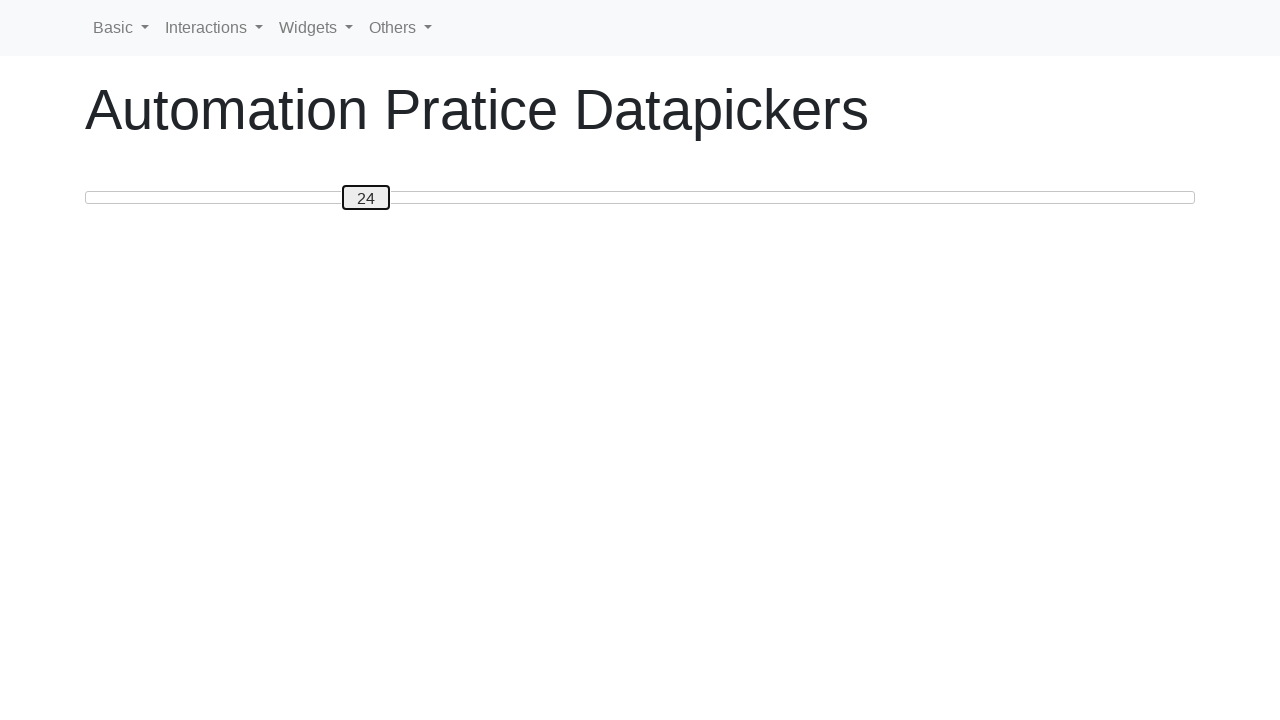

Pressed ArrowLeft to move slider left (iteration 35) on #custom-handle
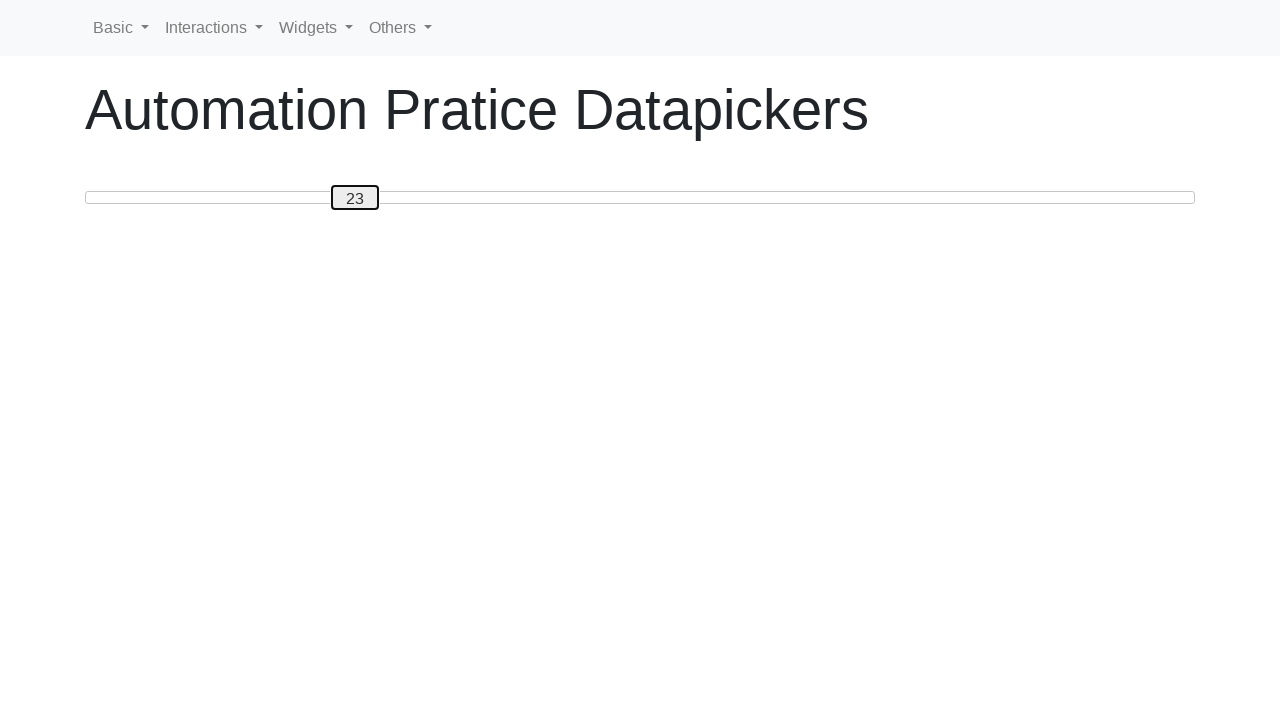

Pressed ArrowLeft to move slider left (iteration 36) on #custom-handle
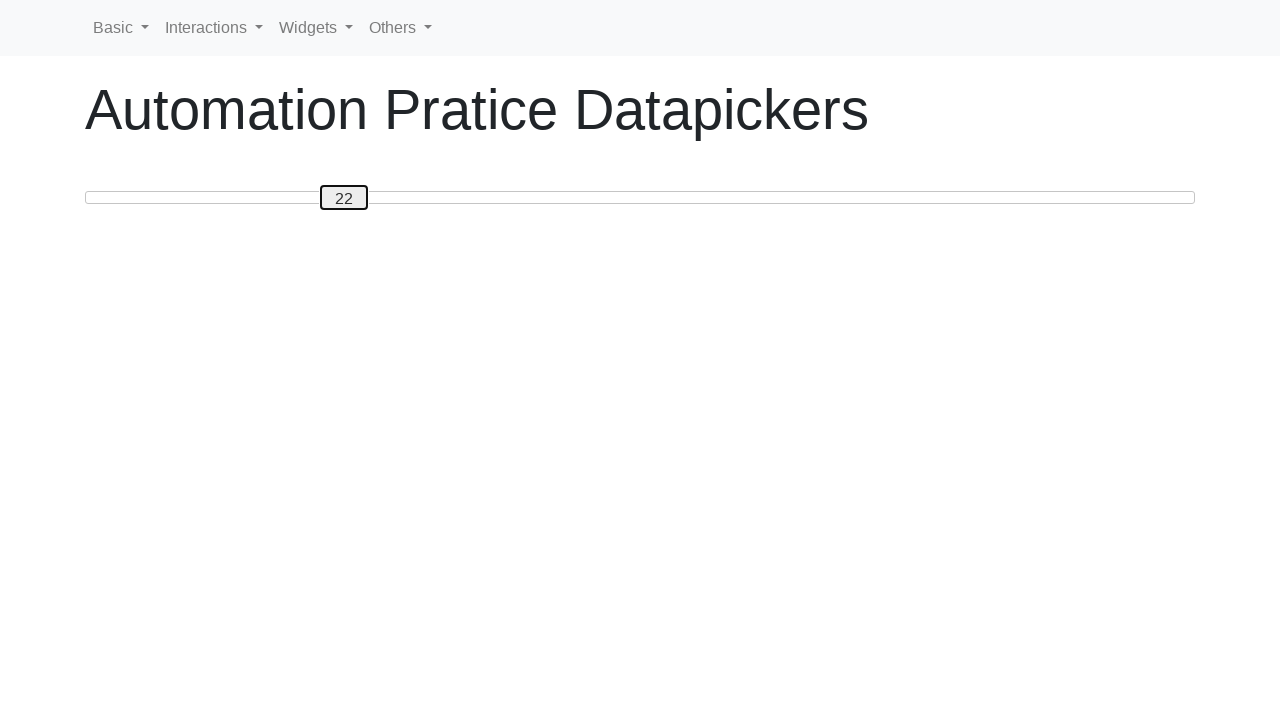

Pressed ArrowLeft to move slider left (iteration 37) on #custom-handle
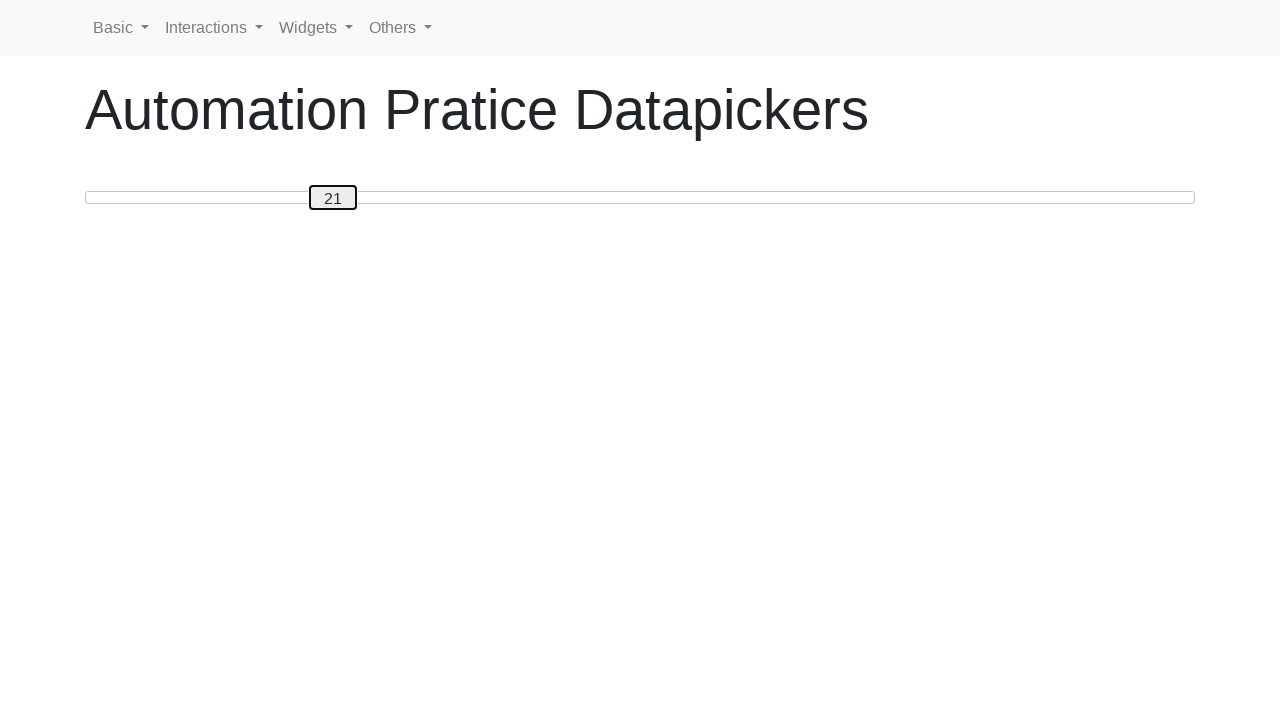

Pressed ArrowLeft to move slider left (iteration 38) on #custom-handle
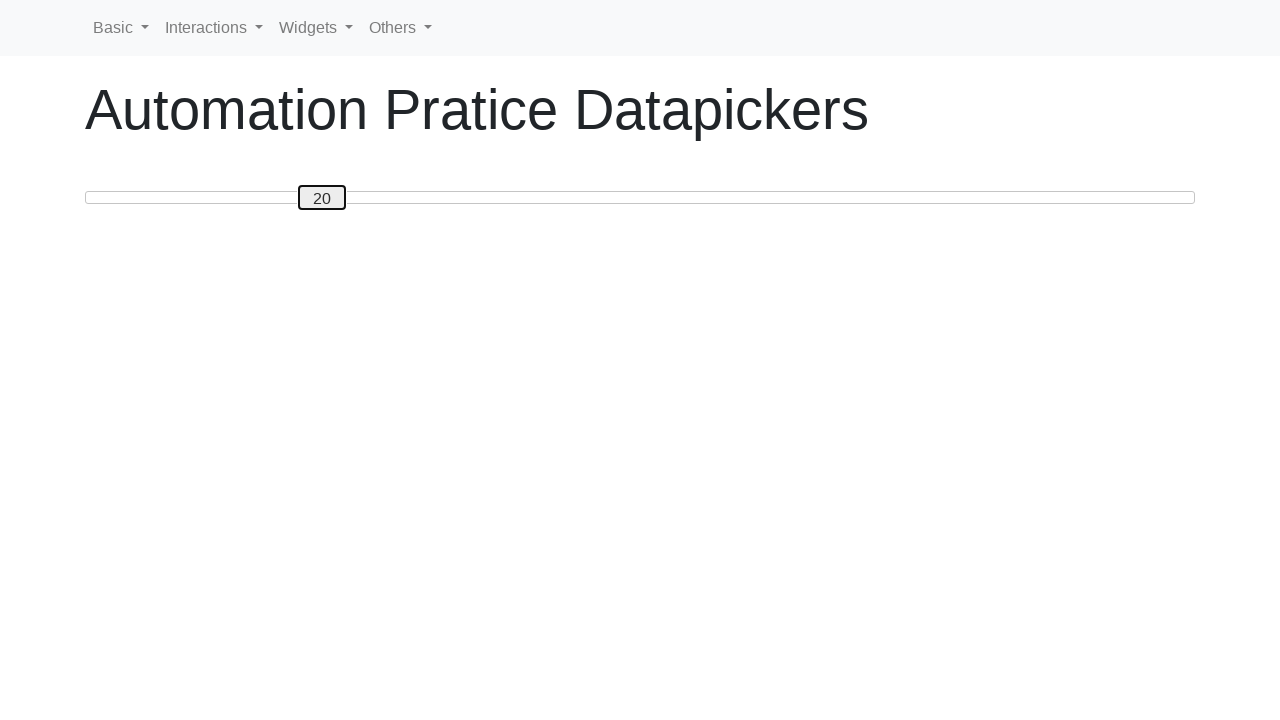

Pressed ArrowLeft to move slider left (iteration 39) on #custom-handle
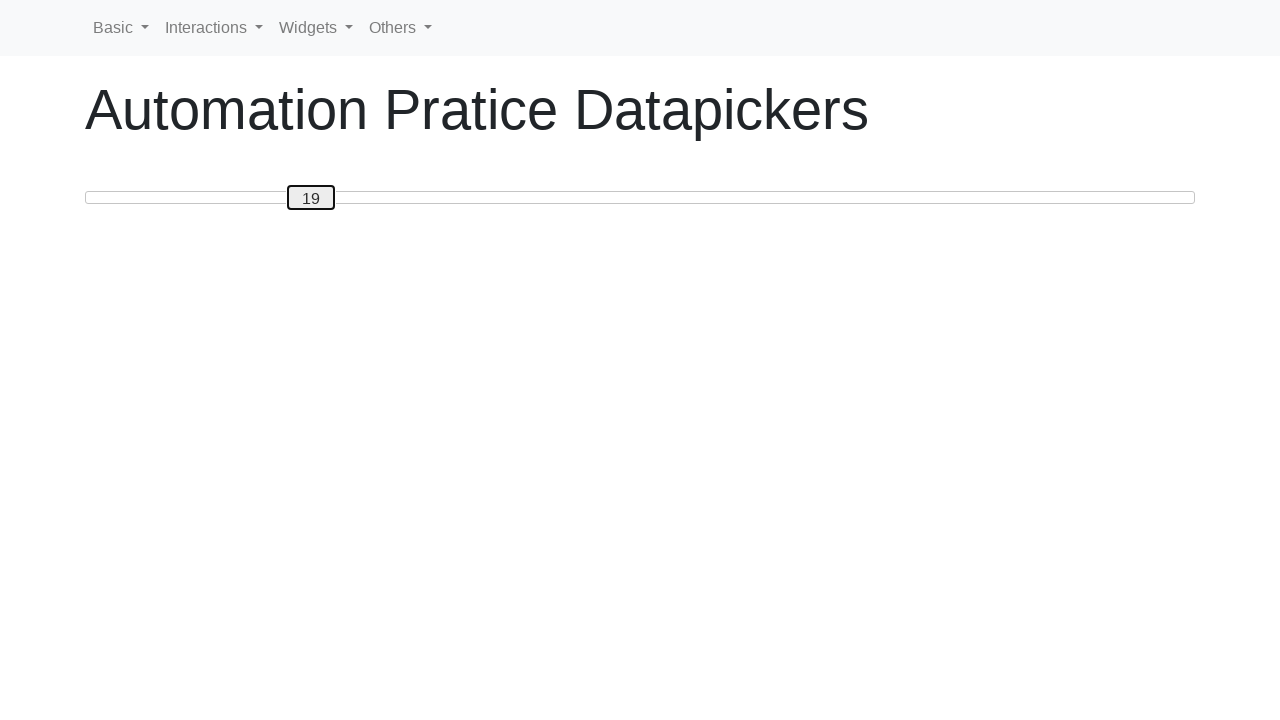

Pressed ArrowLeft to move slider left (iteration 40) on #custom-handle
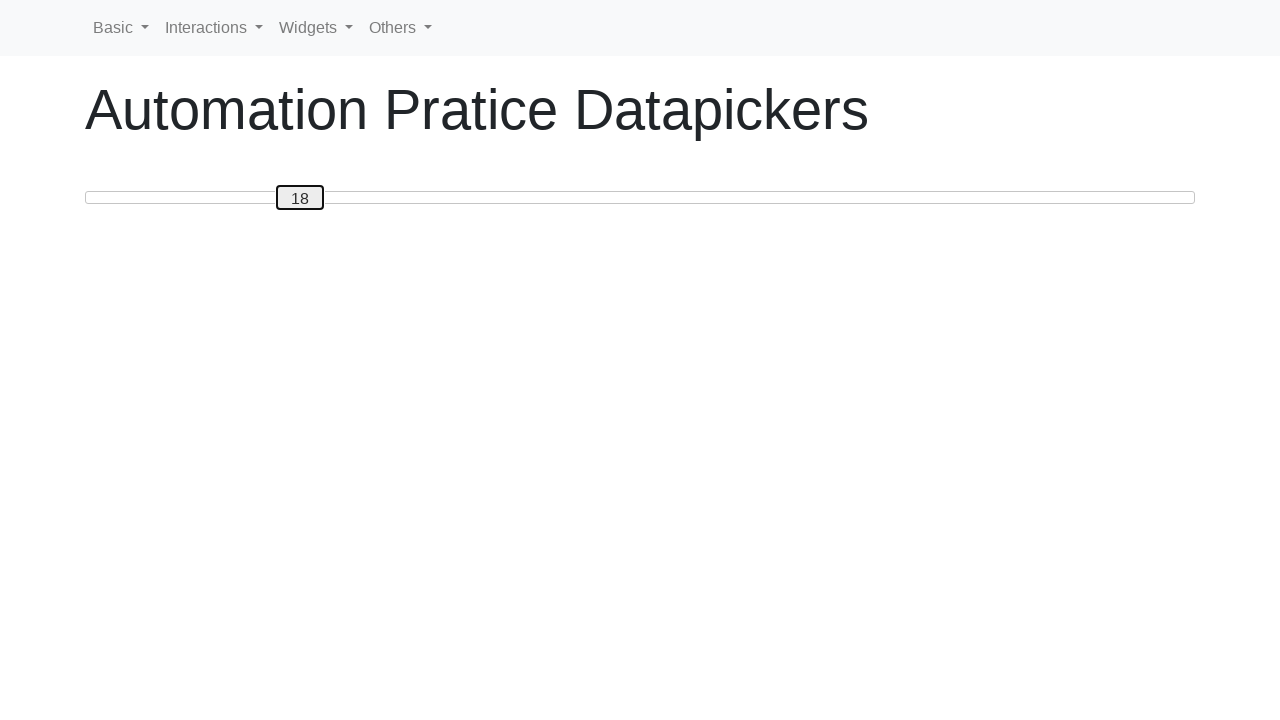

Pressed ArrowLeft to move slider left (iteration 41) on #custom-handle
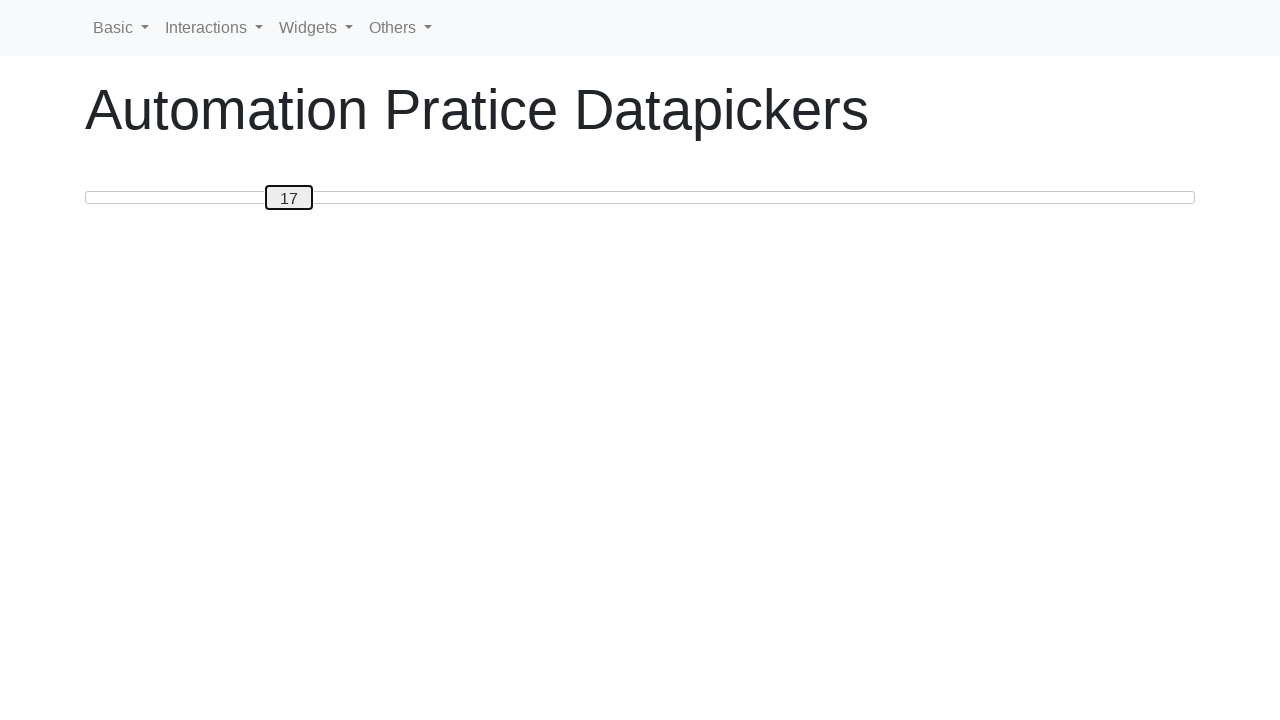

Pressed ArrowLeft to move slider left (iteration 42) on #custom-handle
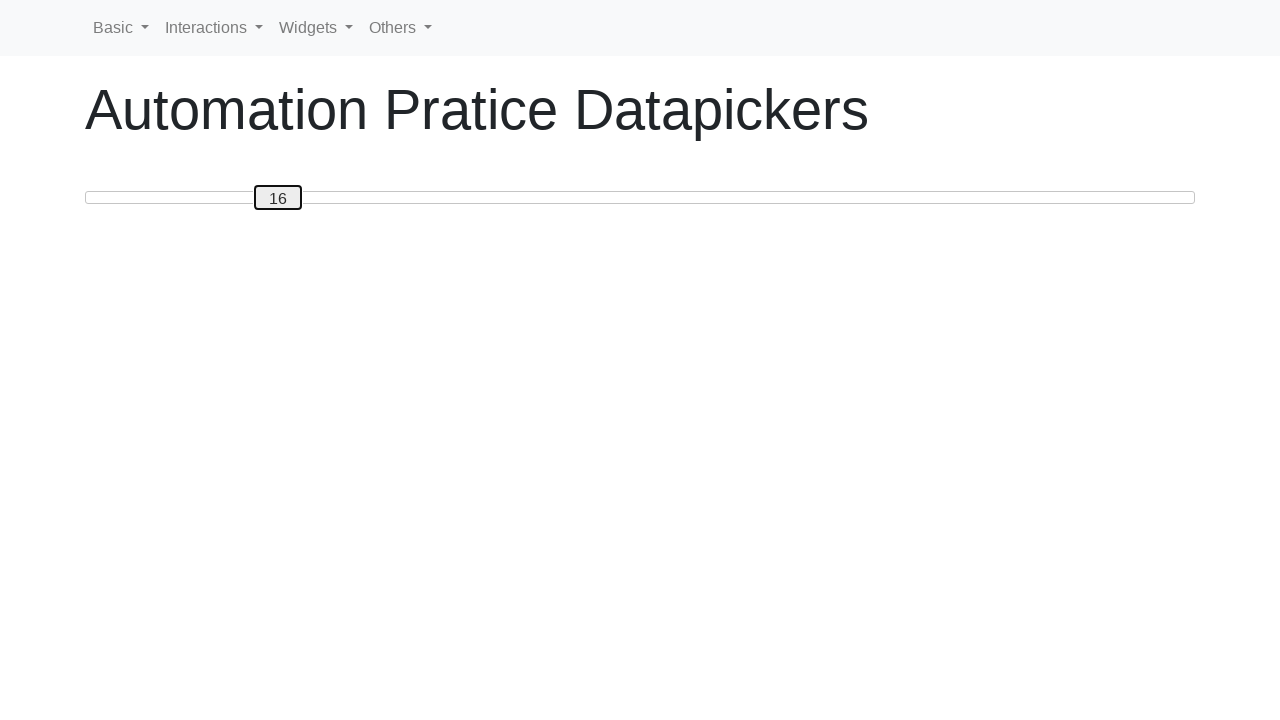

Pressed ArrowLeft to move slider left (iteration 43) on #custom-handle
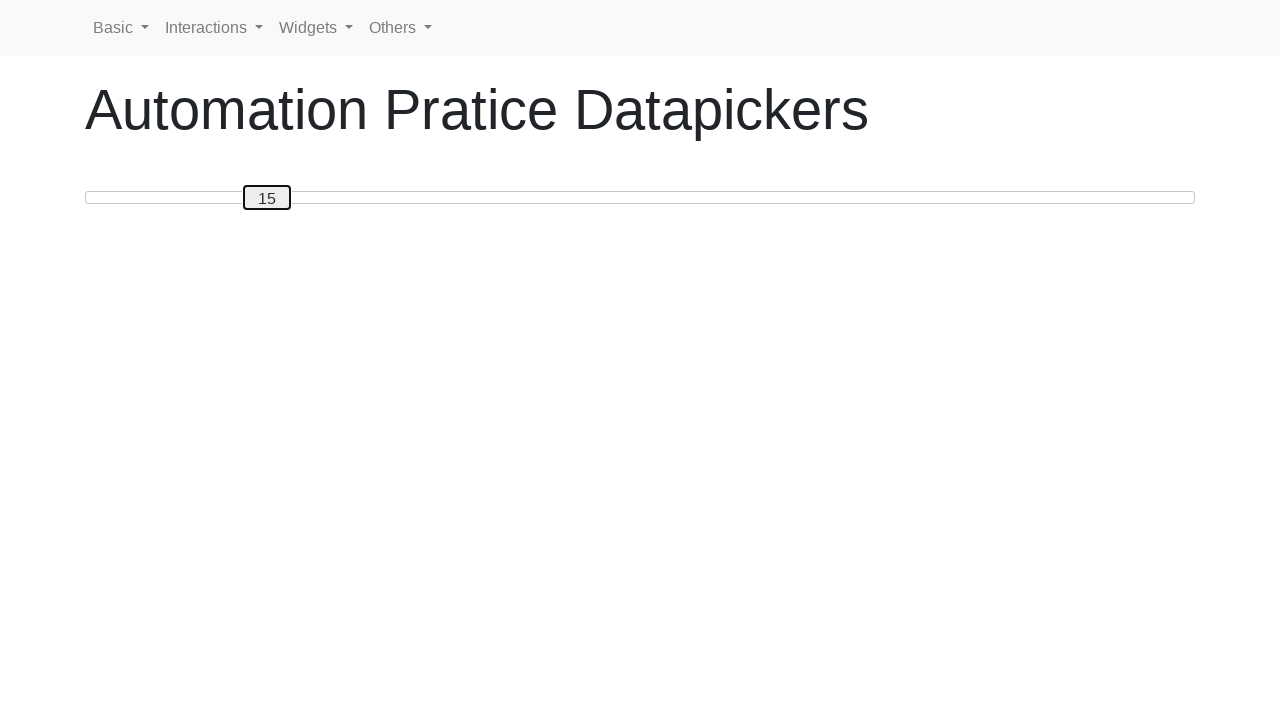

Pressed ArrowLeft to move slider left (iteration 44) on #custom-handle
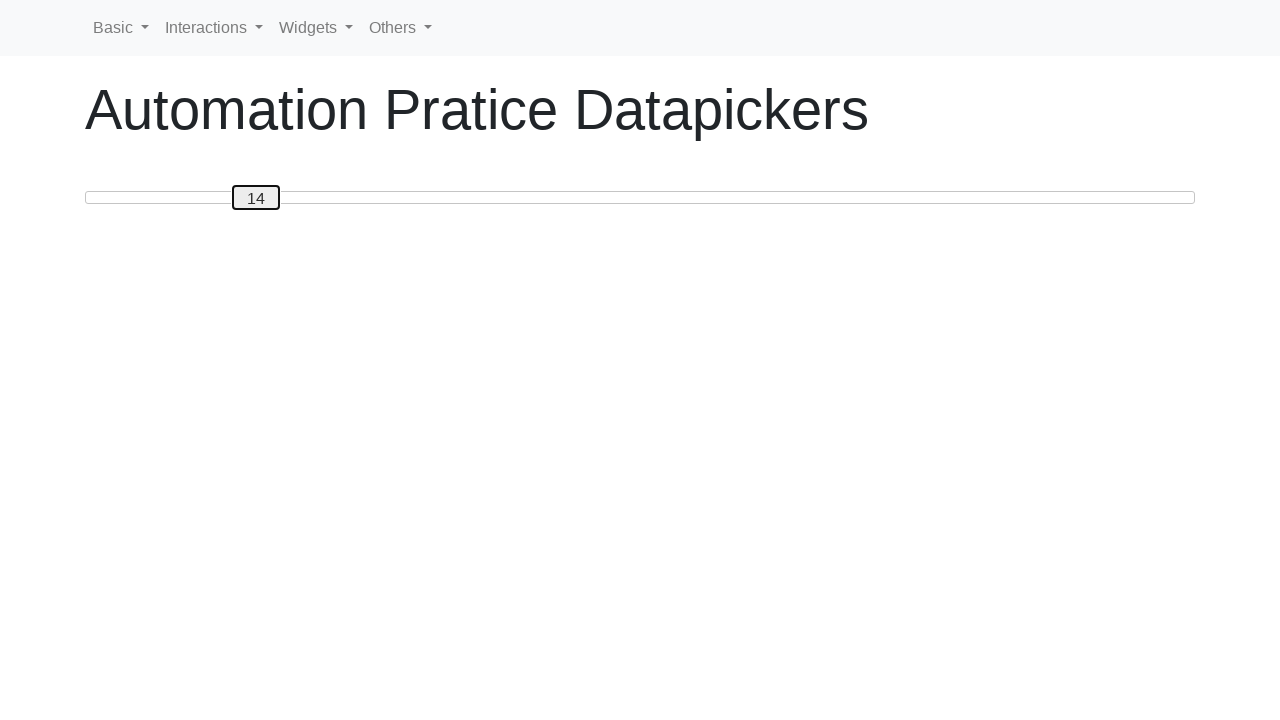

Pressed ArrowLeft to move slider left (iteration 45) on #custom-handle
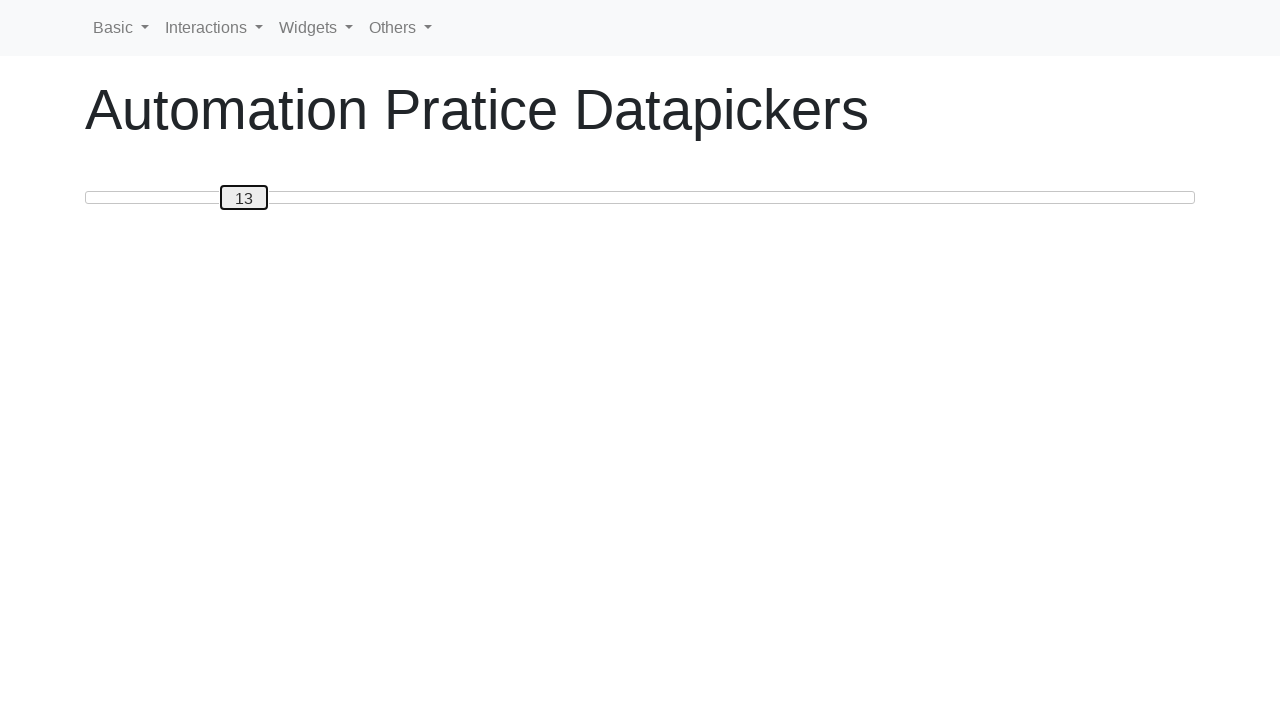

Pressed ArrowLeft to move slider left (iteration 46) on #custom-handle
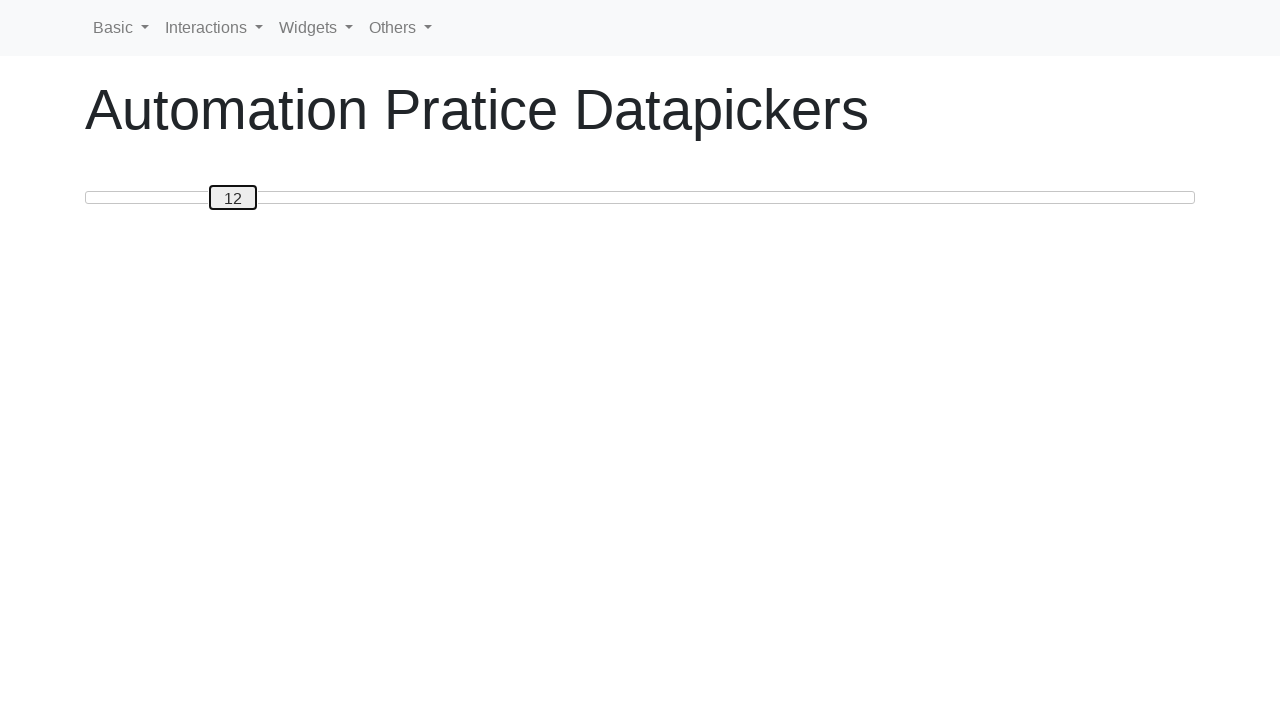

Pressed ArrowLeft to move slider left (iteration 47) on #custom-handle
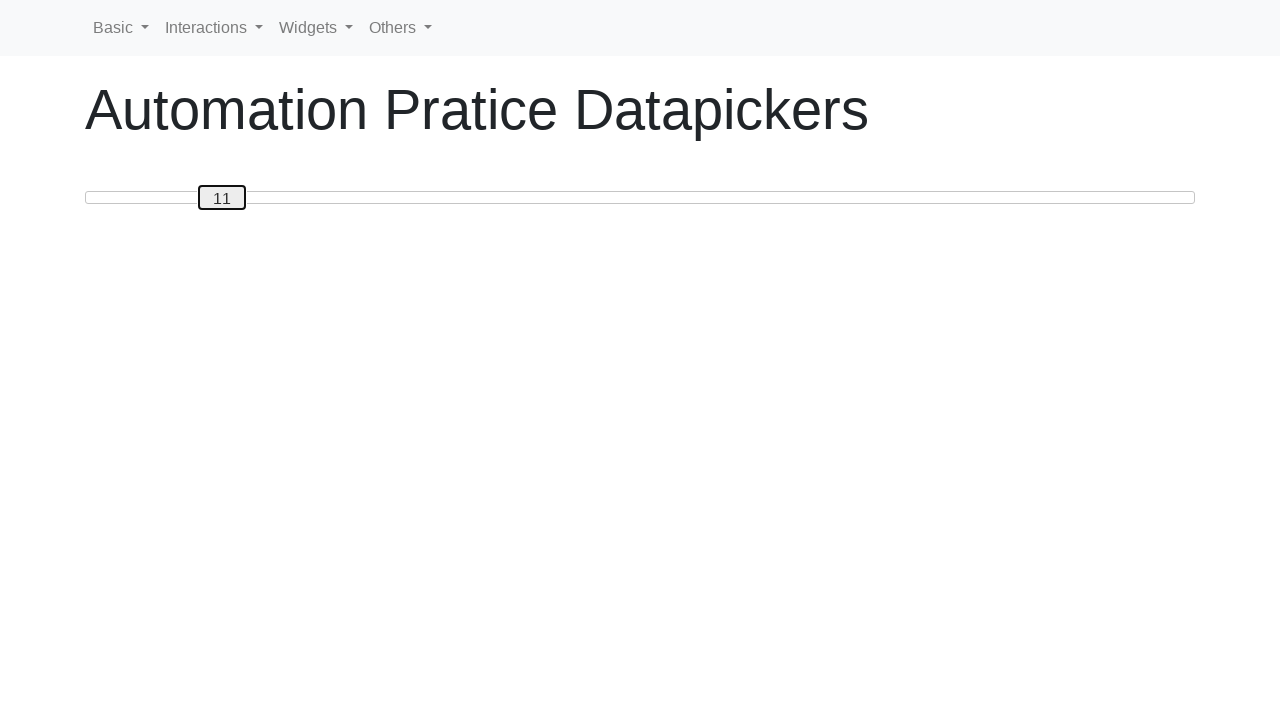

Pressed ArrowLeft to move slider left (iteration 48) on #custom-handle
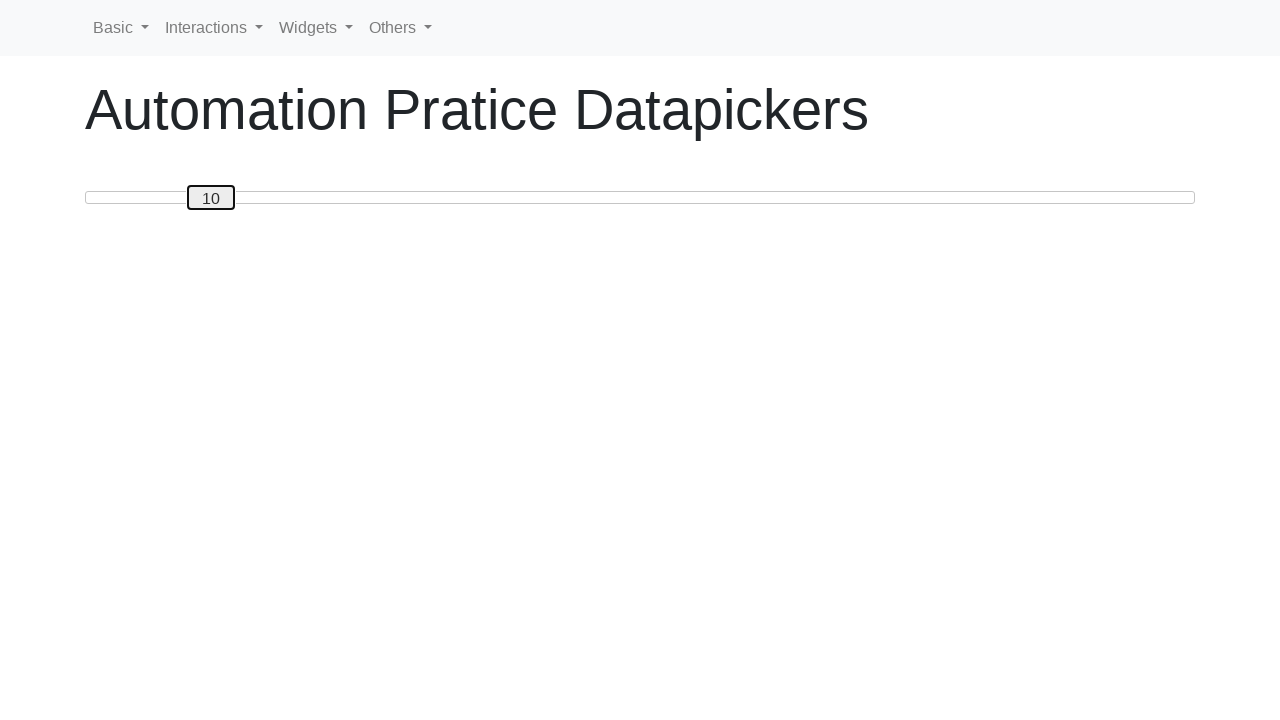

Retrieved current slider value: 10
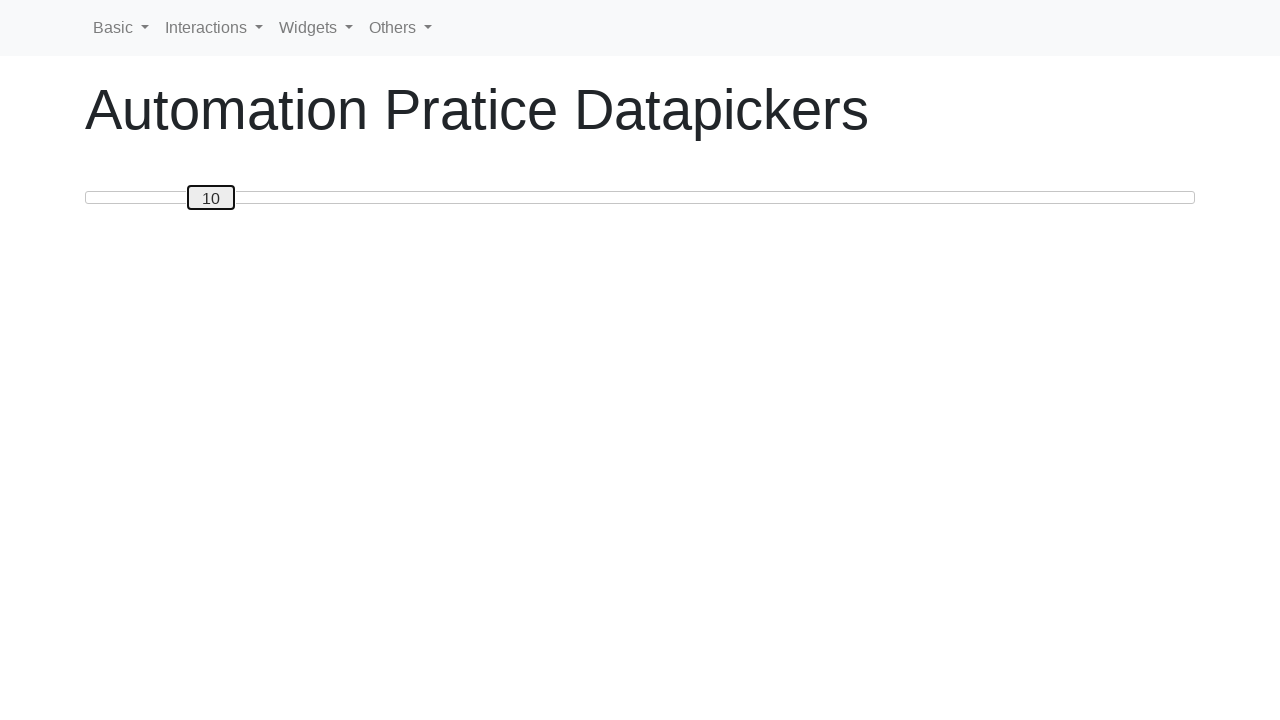

Pressed ArrowRight to move slider right (iteration 1) on #custom-handle
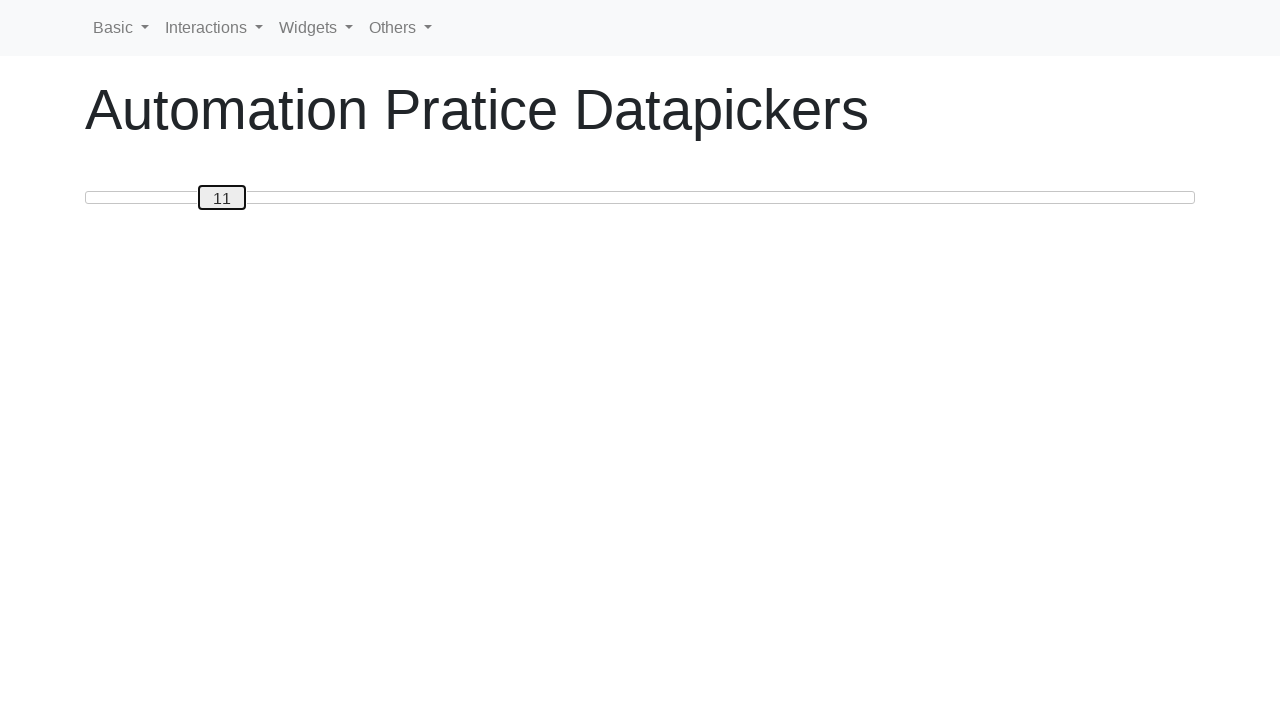

Pressed ArrowRight to move slider right (iteration 2) on #custom-handle
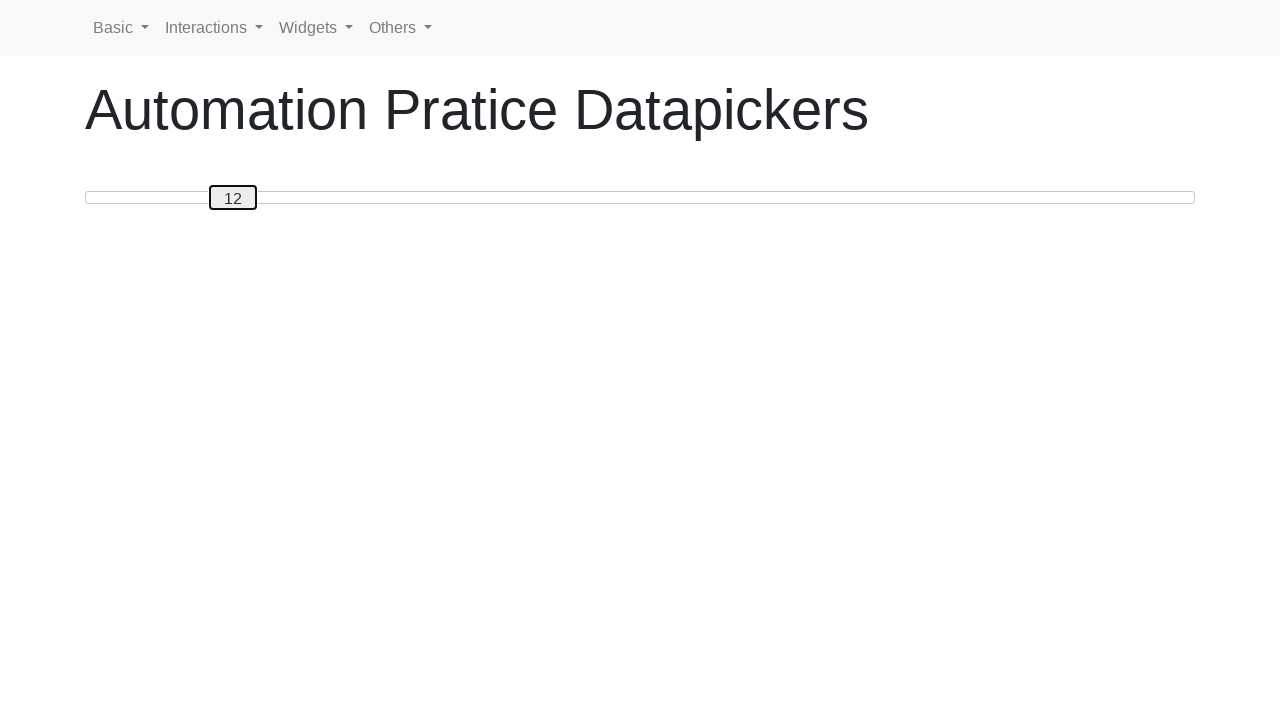

Pressed ArrowRight to move slider right (iteration 3) on #custom-handle
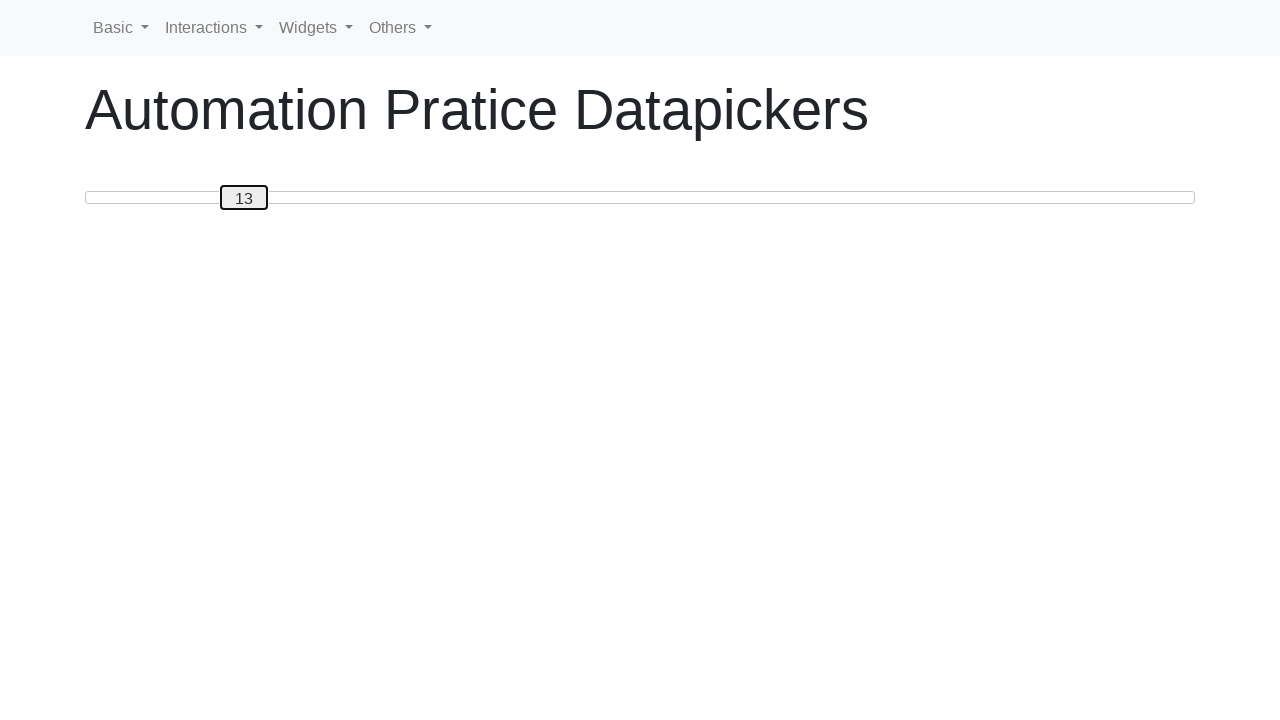

Pressed ArrowRight to move slider right (iteration 4) on #custom-handle
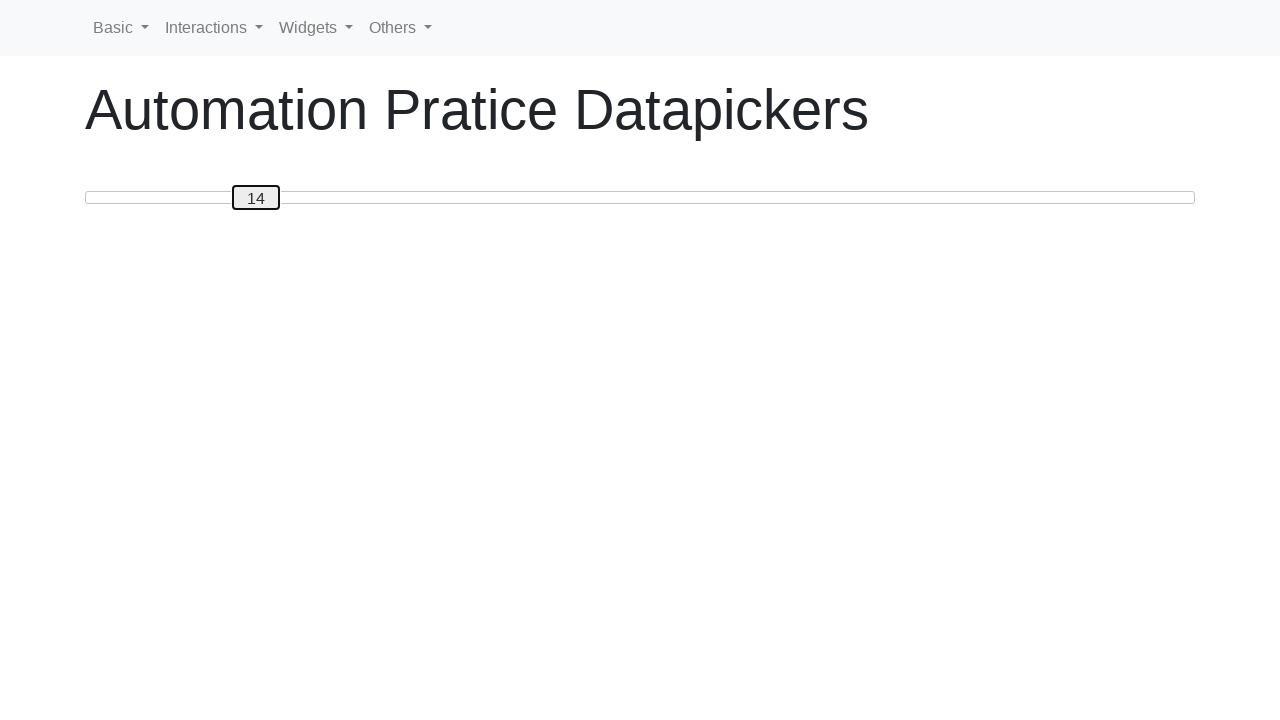

Pressed ArrowRight to move slider right (iteration 5) on #custom-handle
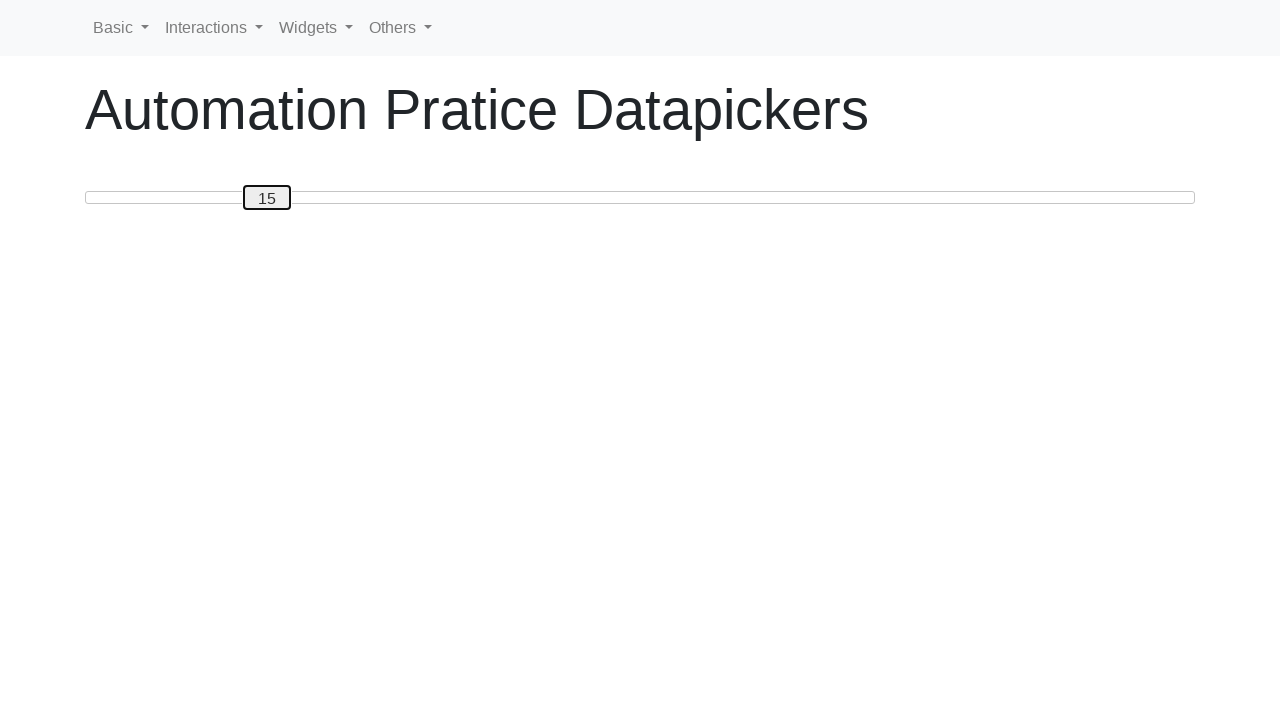

Pressed ArrowRight to move slider right (iteration 6) on #custom-handle
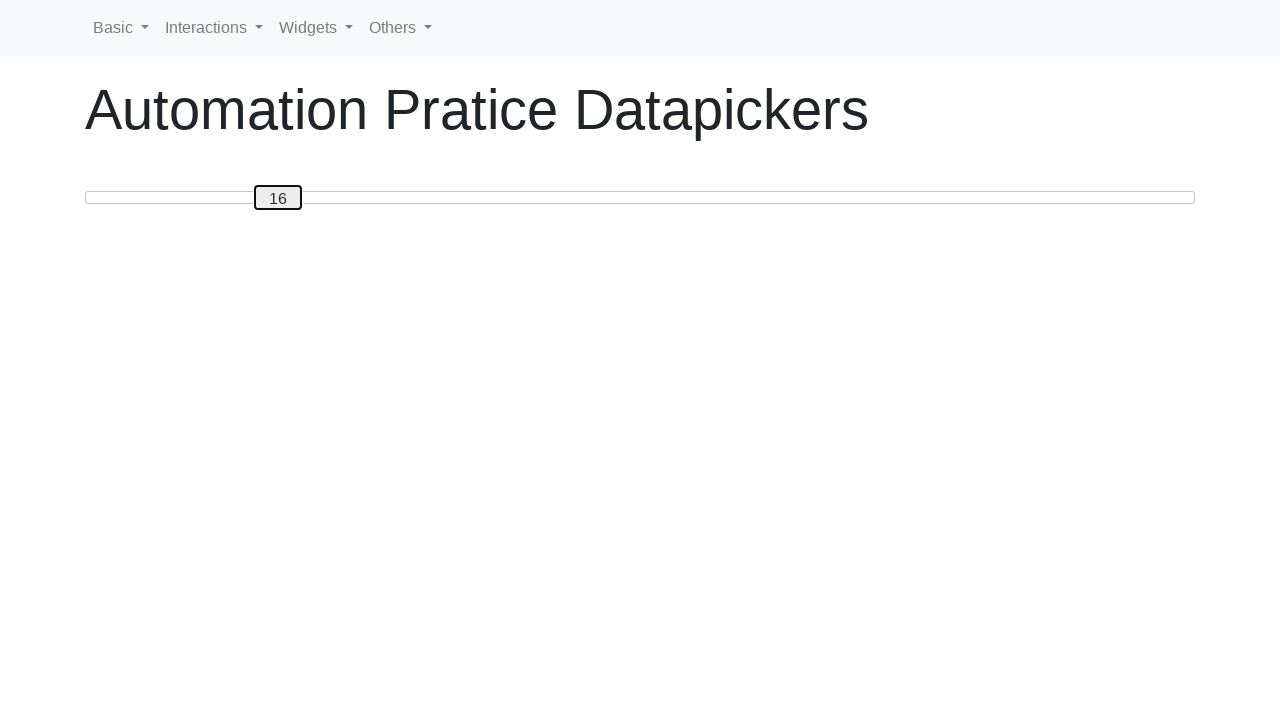

Pressed ArrowRight to move slider right (iteration 7) on #custom-handle
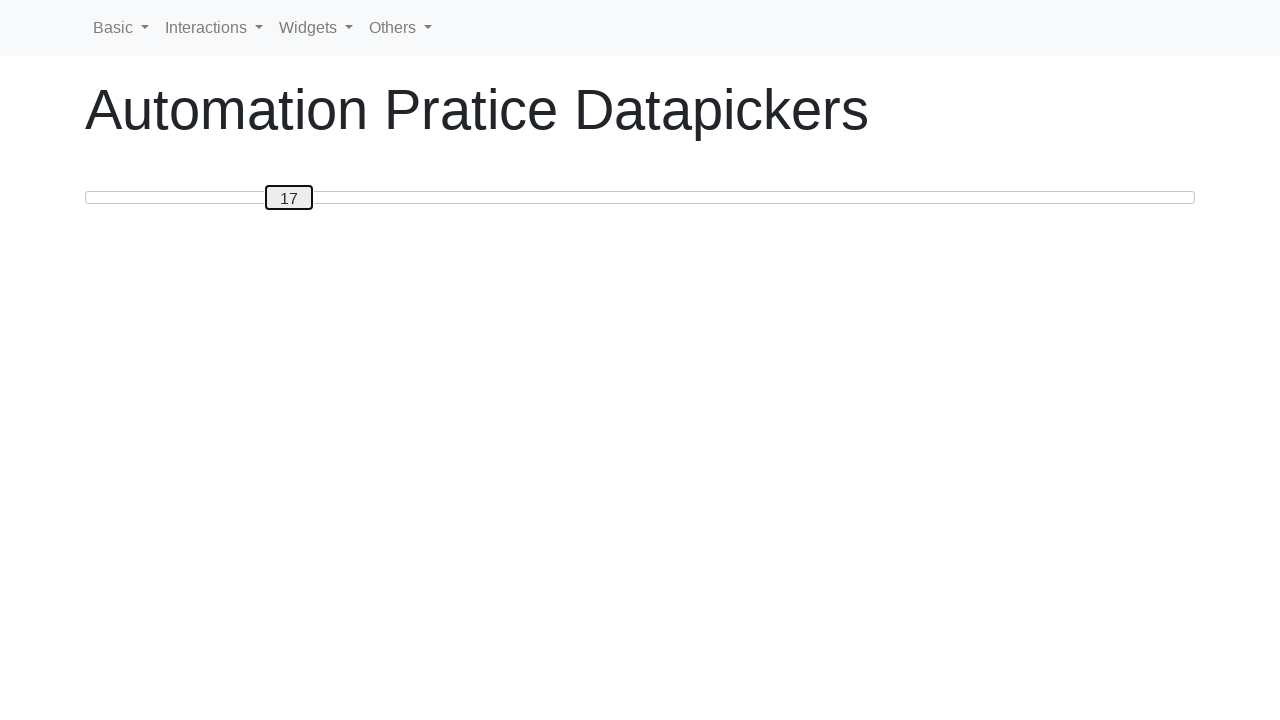

Pressed ArrowRight to move slider right (iteration 8) on #custom-handle
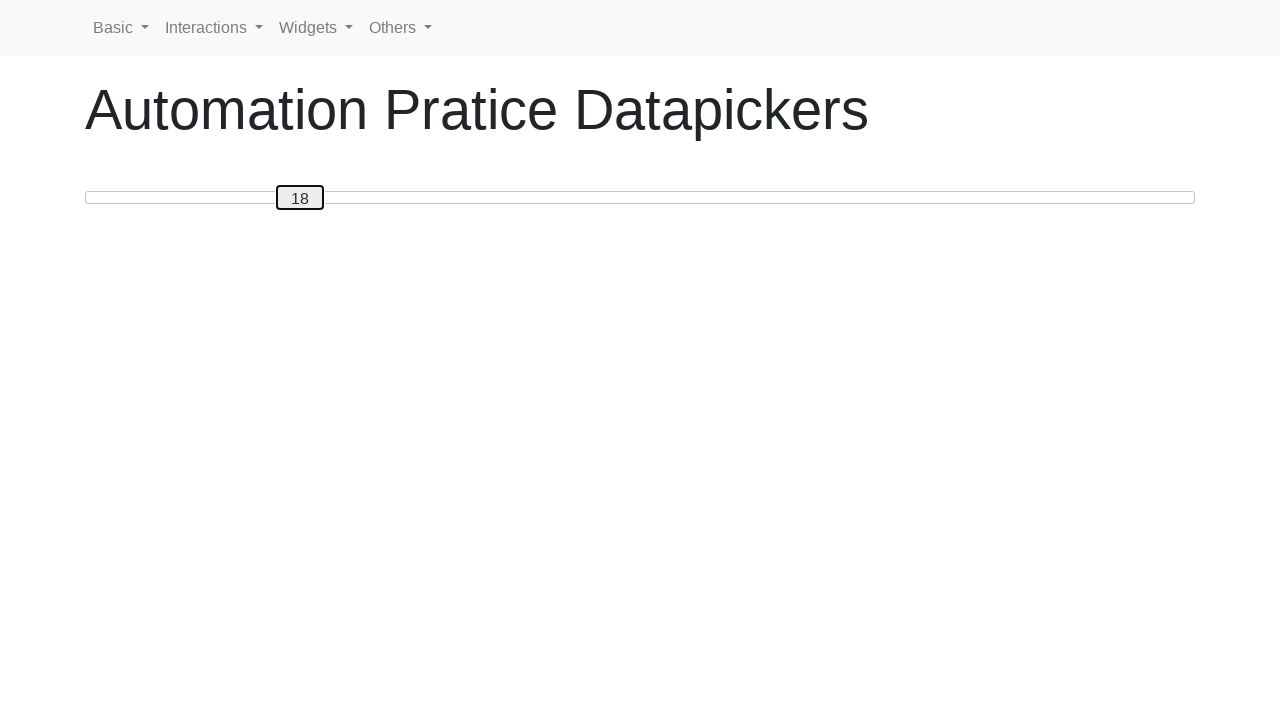

Pressed ArrowRight to move slider right (iteration 9) on #custom-handle
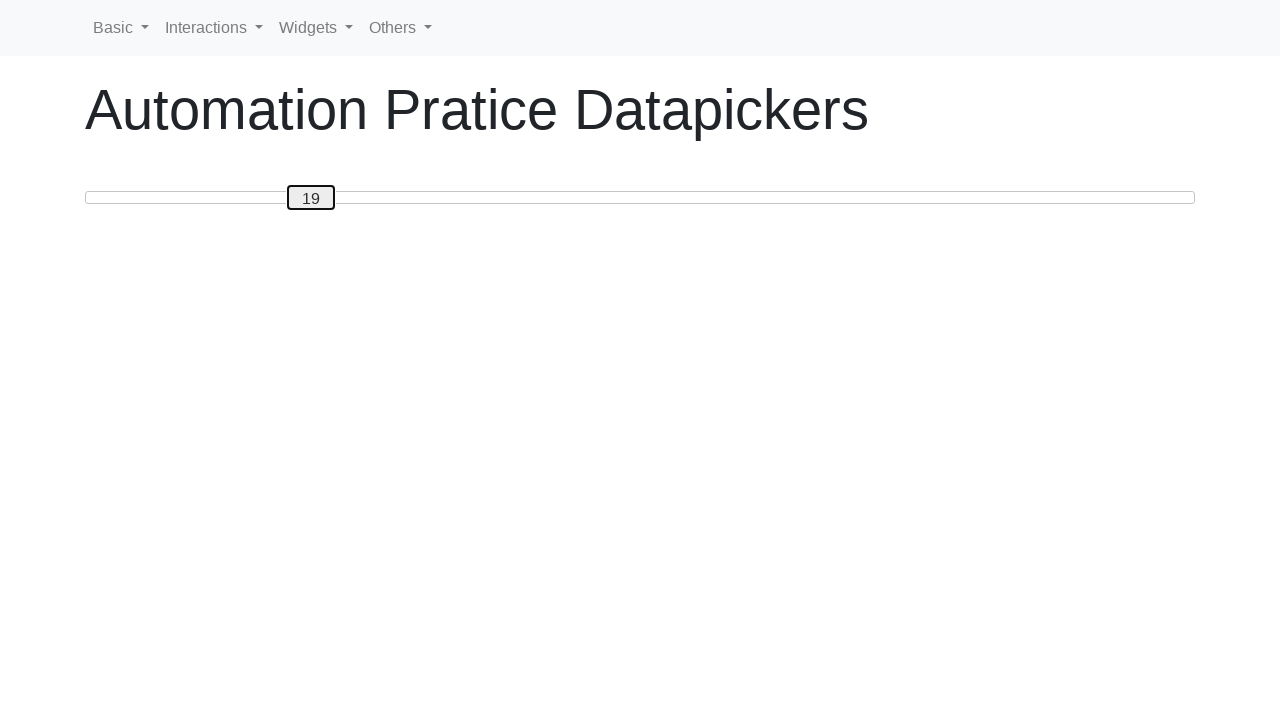

Pressed ArrowRight to move slider right (iteration 10) on #custom-handle
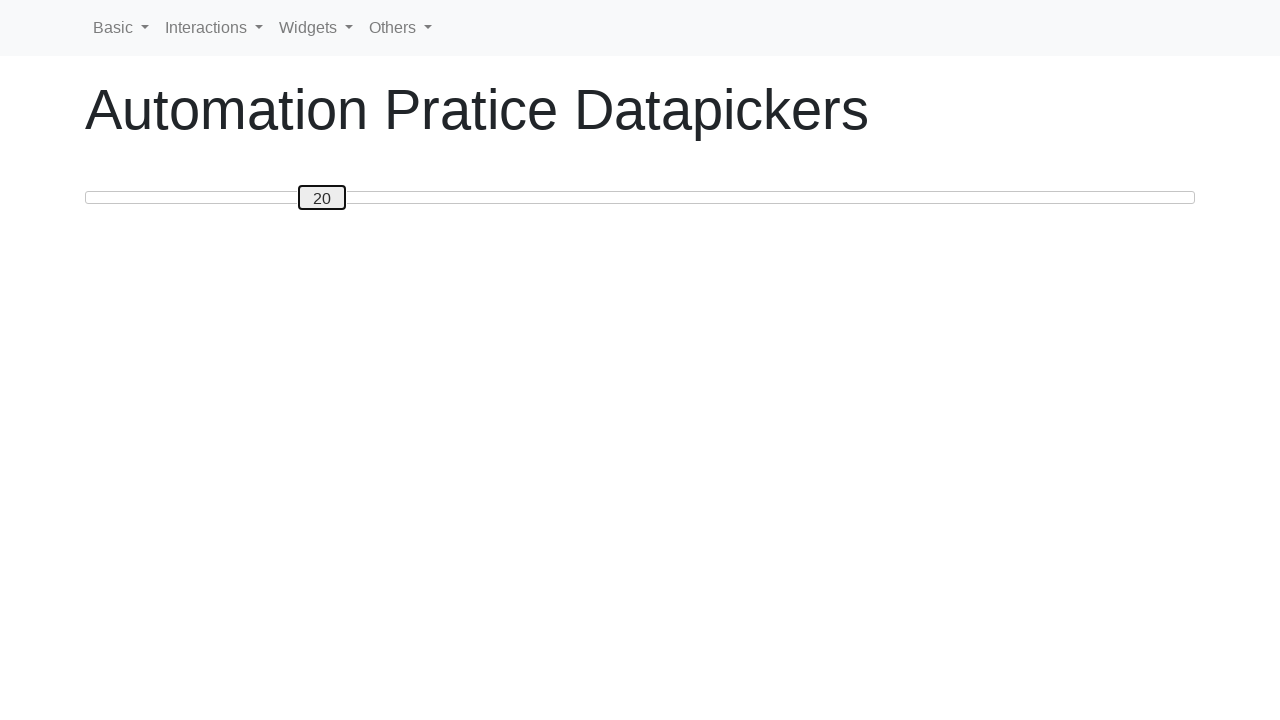

Pressed ArrowRight to move slider right (iteration 11) on #custom-handle
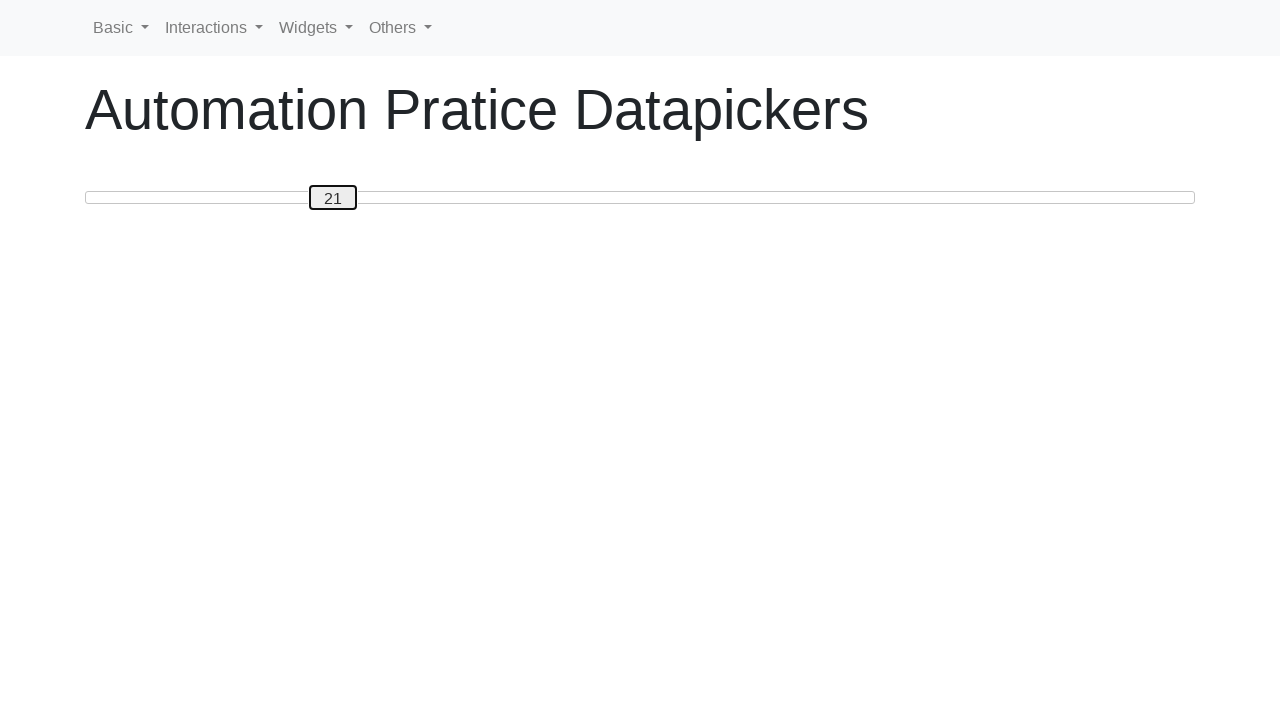

Pressed ArrowRight to move slider right (iteration 12) on #custom-handle
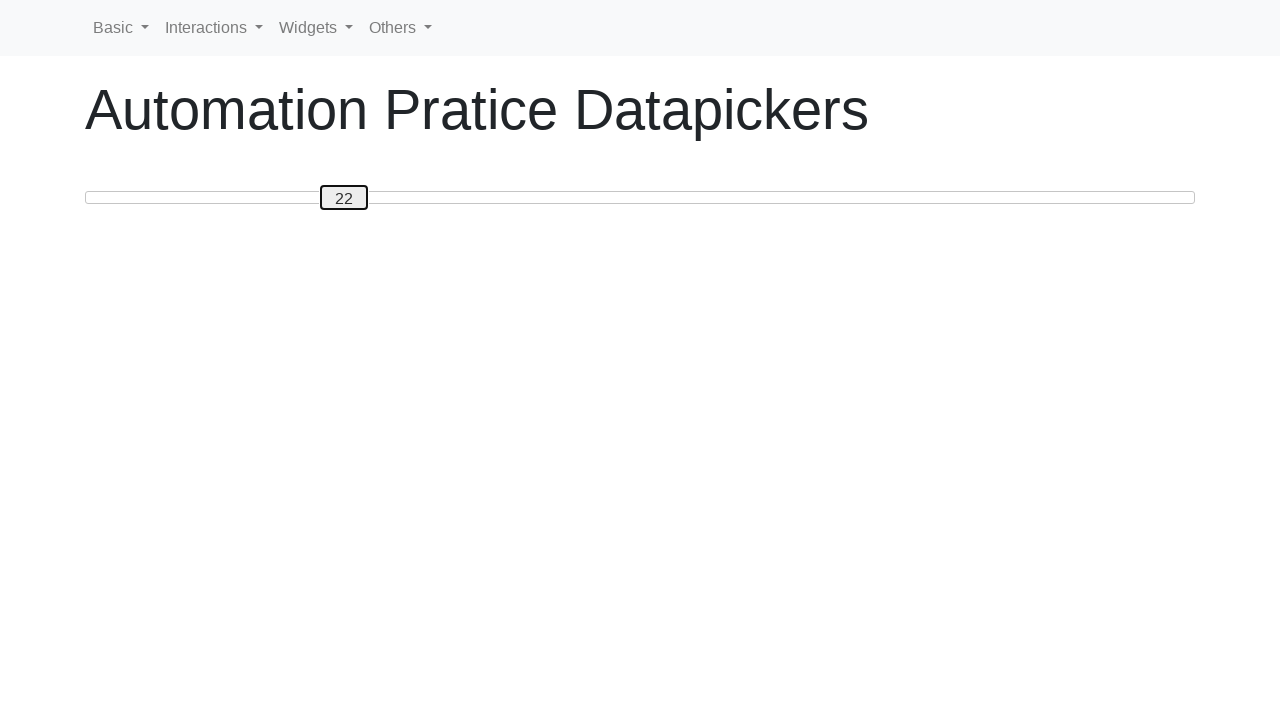

Pressed ArrowRight to move slider right (iteration 13) on #custom-handle
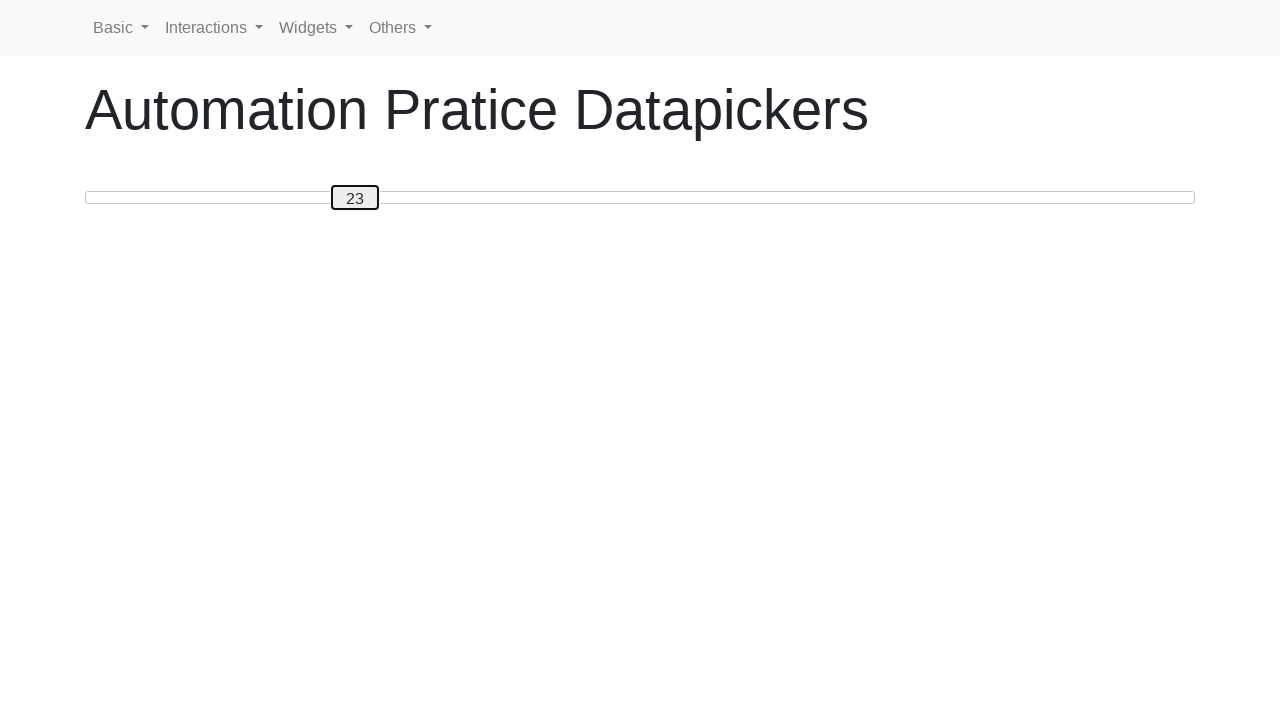

Pressed ArrowRight to move slider right (iteration 14) on #custom-handle
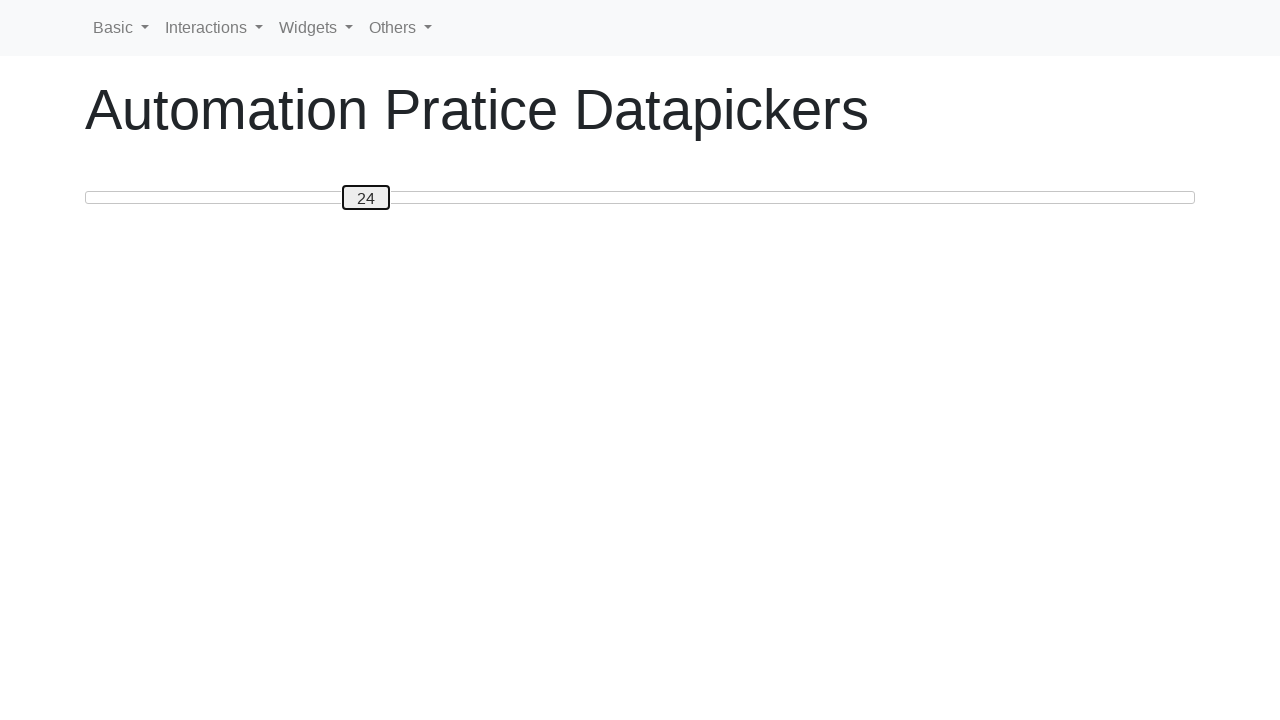

Pressed ArrowRight to move slider right (iteration 15) on #custom-handle
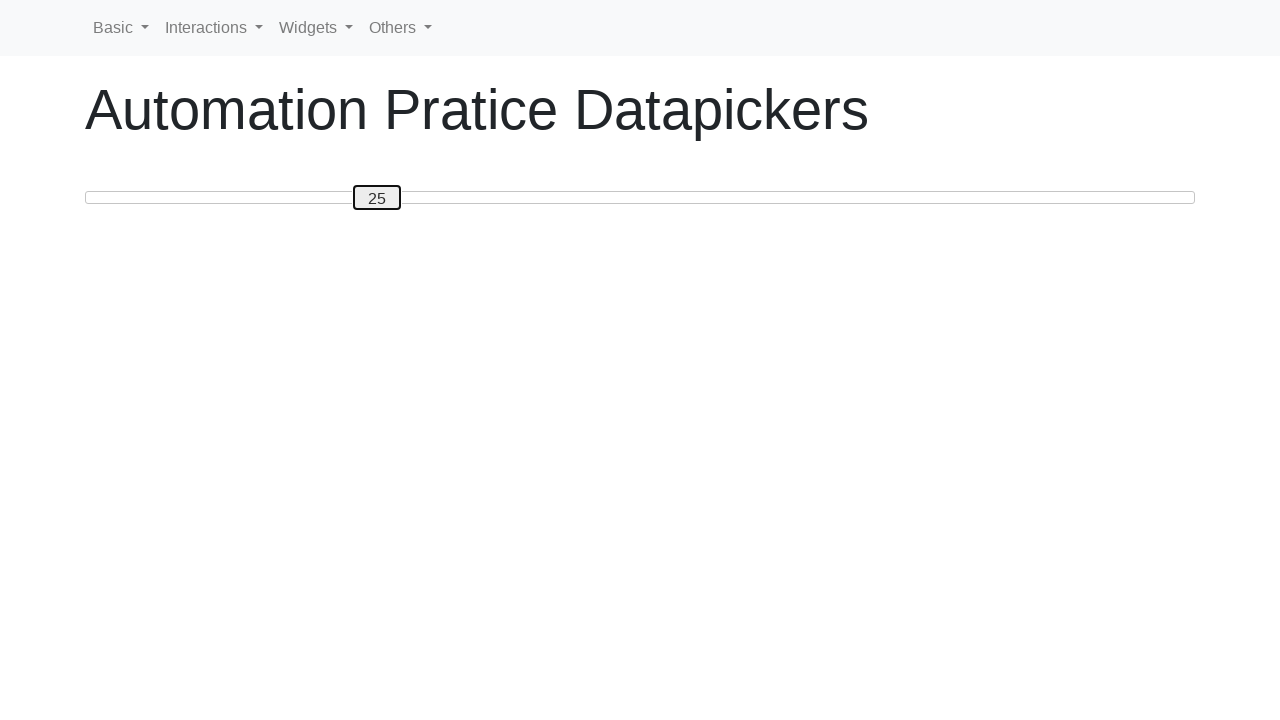

Pressed ArrowRight to move slider right (iteration 16) on #custom-handle
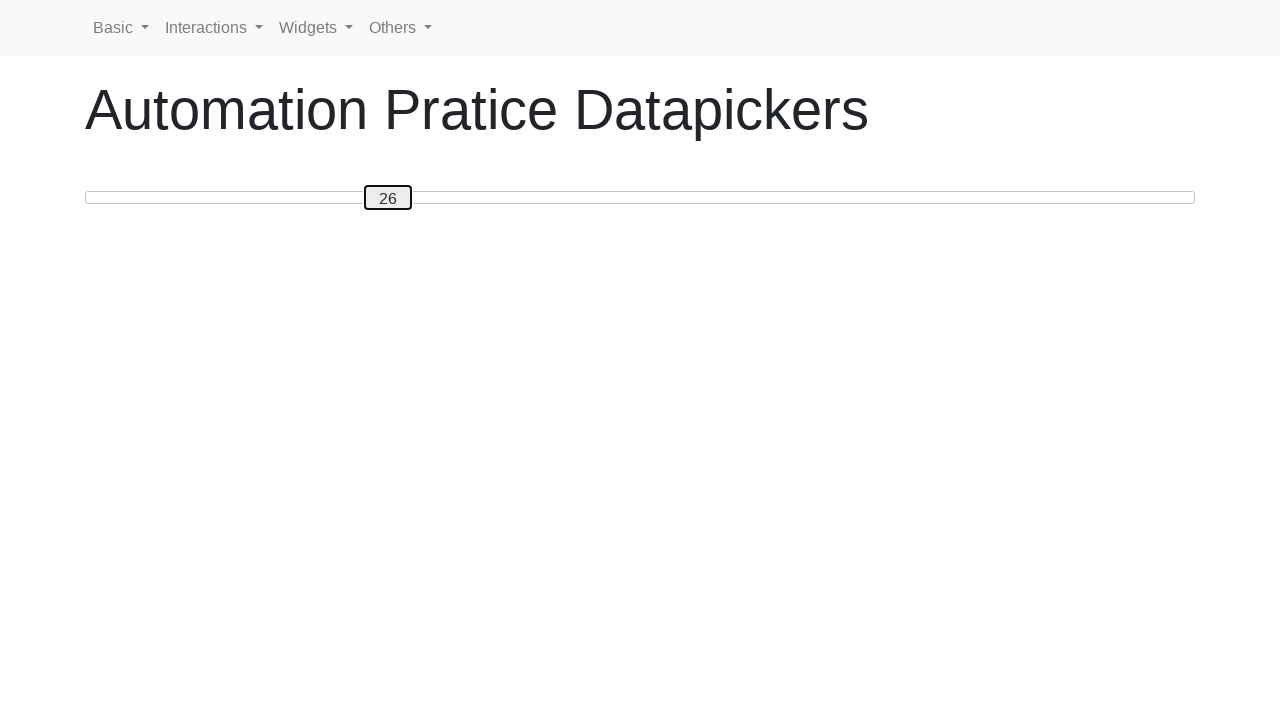

Pressed ArrowRight to move slider right (iteration 17) on #custom-handle
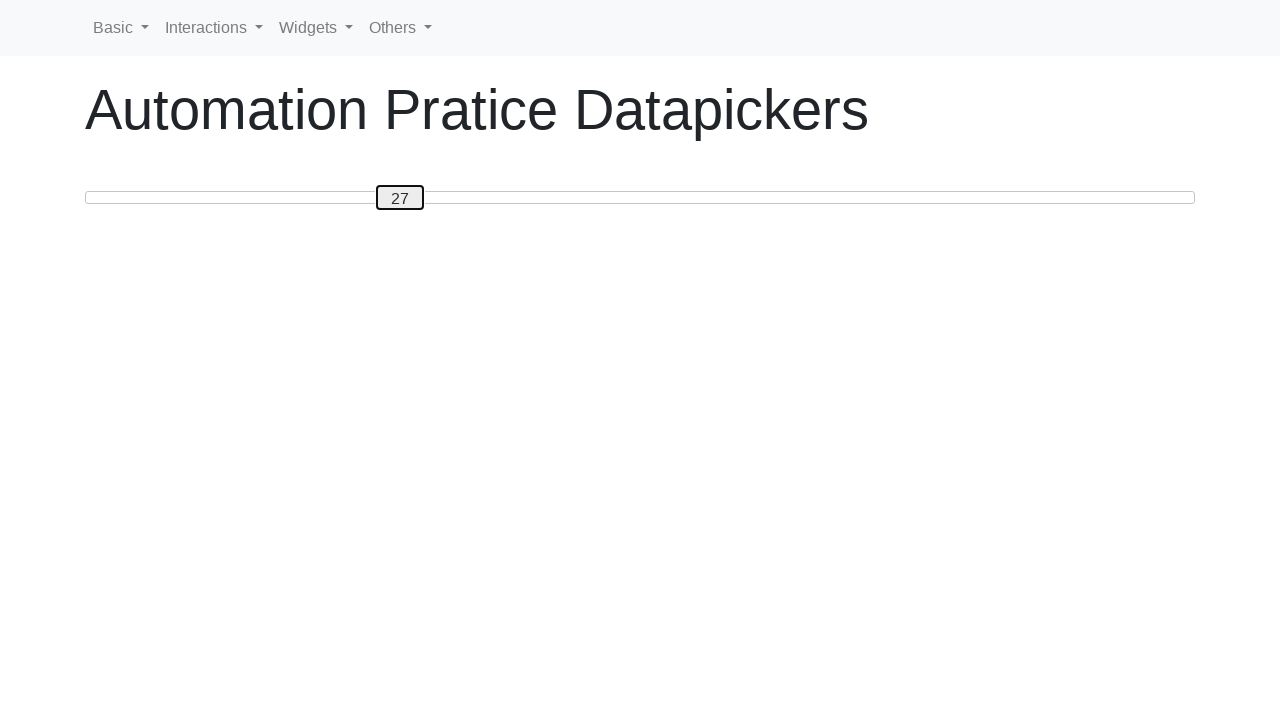

Pressed ArrowRight to move slider right (iteration 18) on #custom-handle
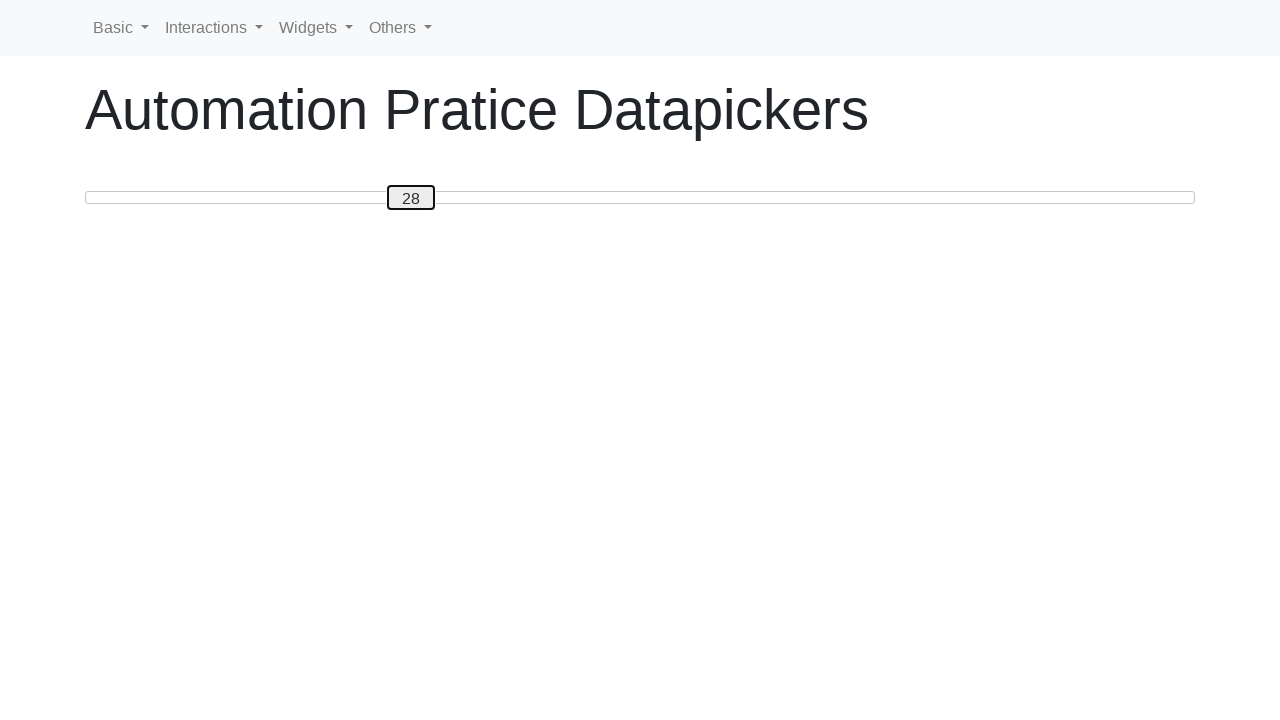

Pressed ArrowRight to move slider right (iteration 19) on #custom-handle
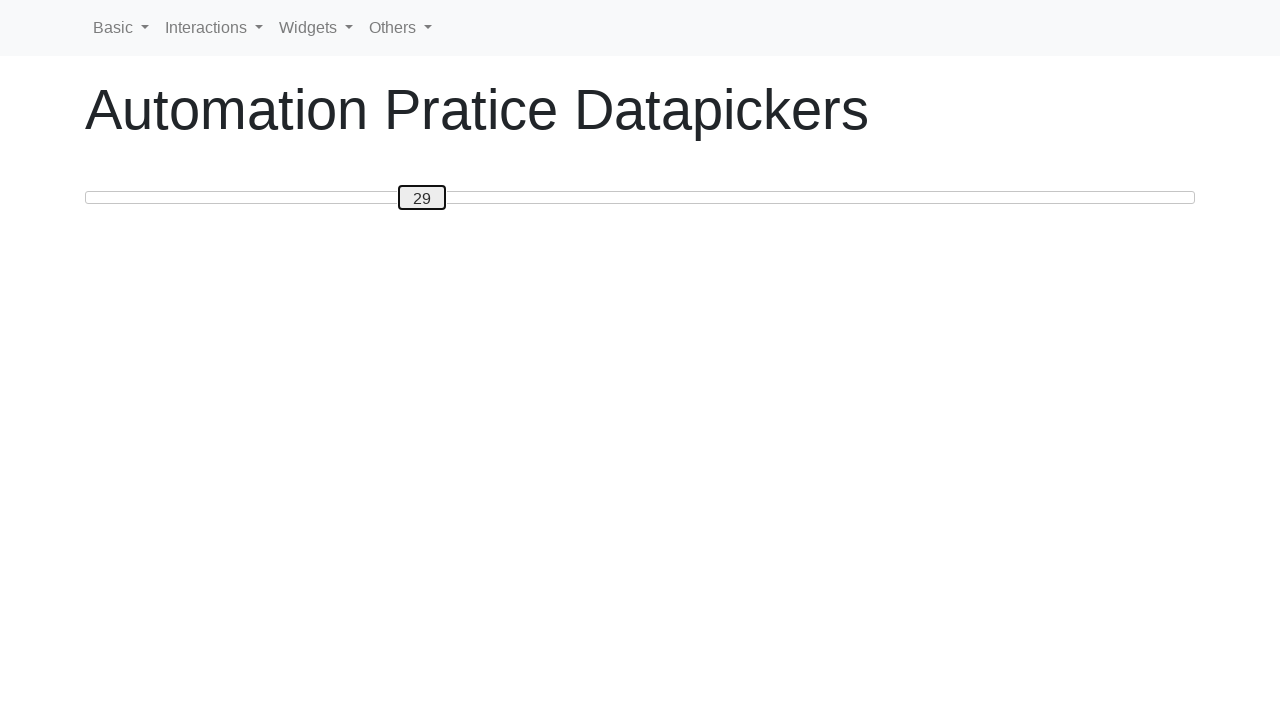

Pressed ArrowRight to move slider right (iteration 20) on #custom-handle
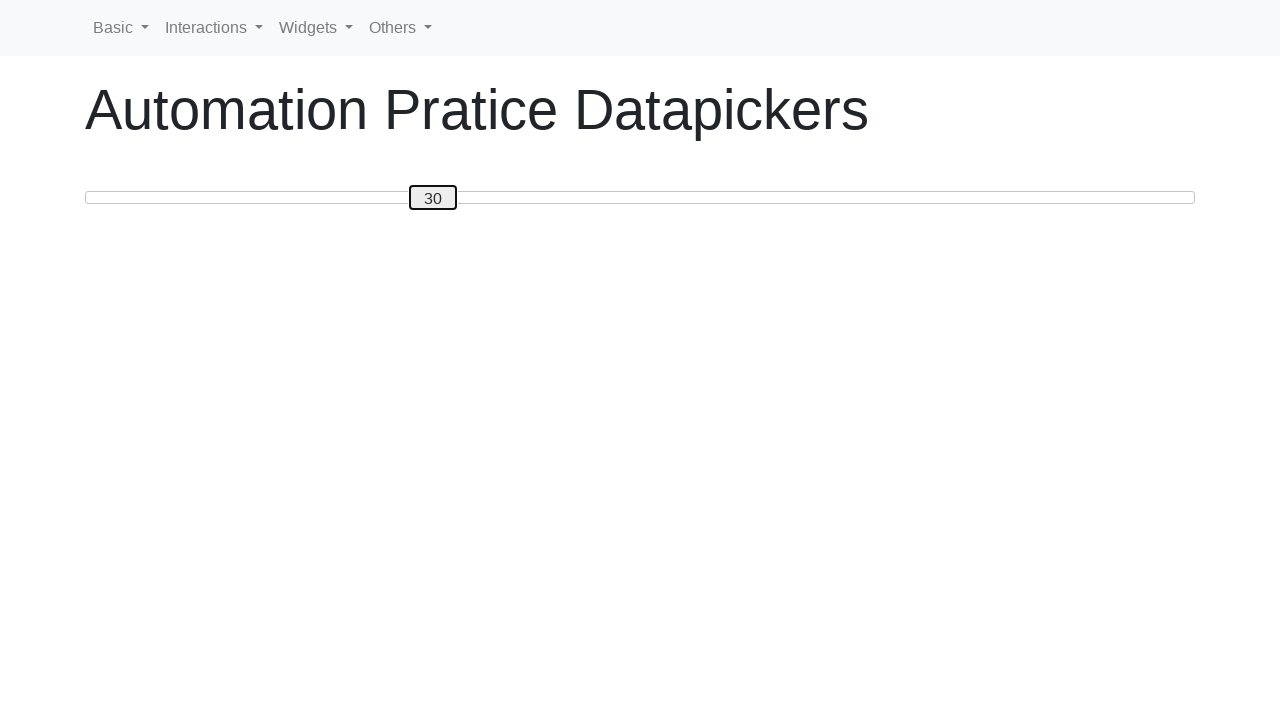

Pressed ArrowRight to move slider right (iteration 21) on #custom-handle
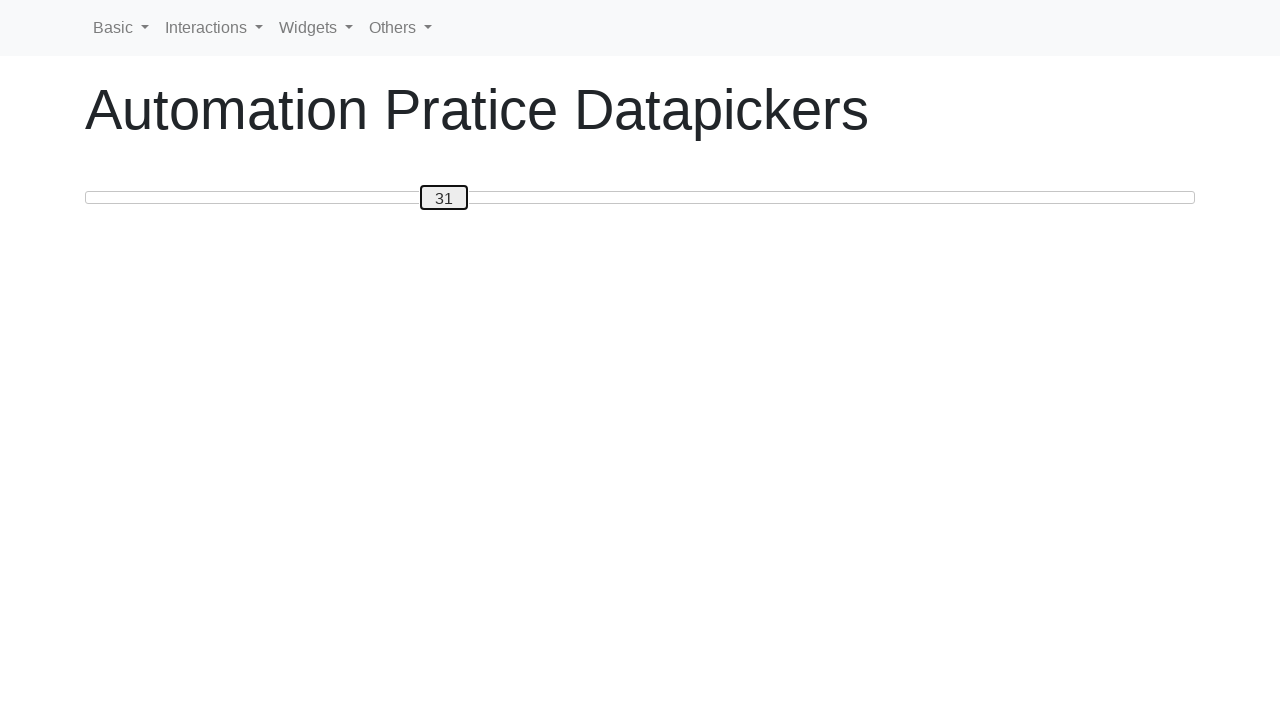

Pressed ArrowRight to move slider right (iteration 22) on #custom-handle
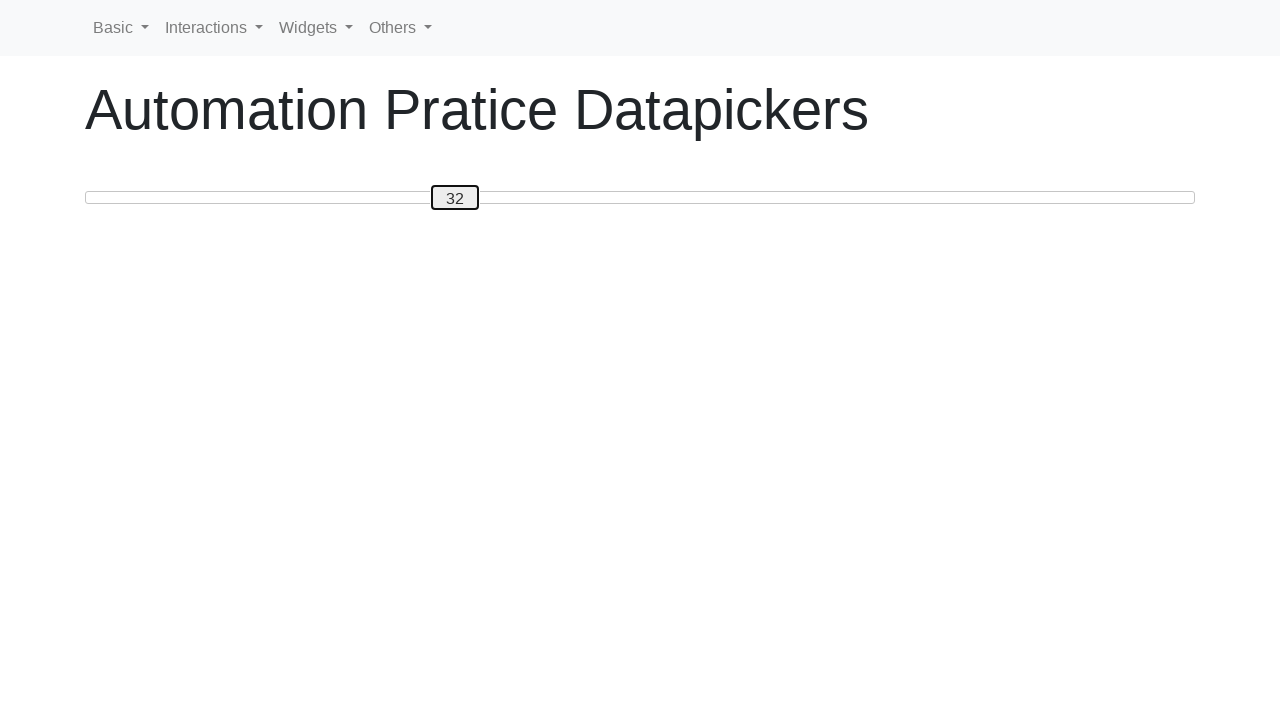

Pressed ArrowRight to move slider right (iteration 23) on #custom-handle
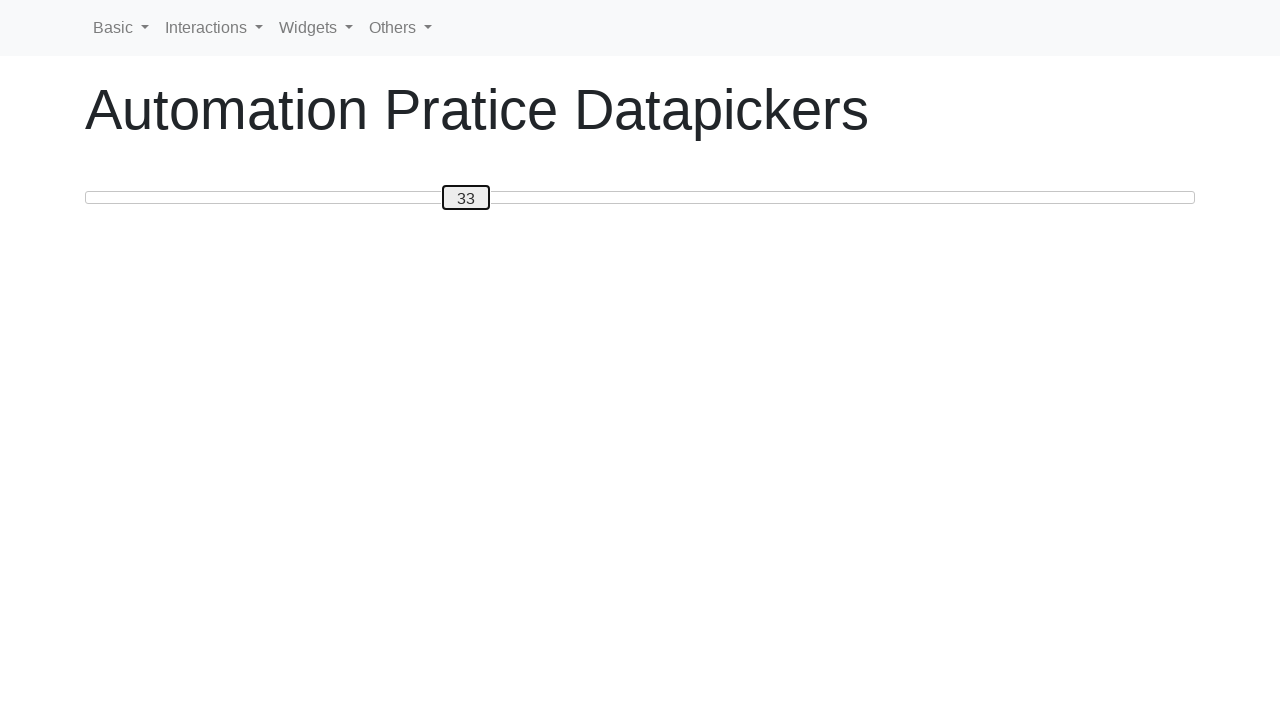

Pressed ArrowRight to move slider right (iteration 24) on #custom-handle
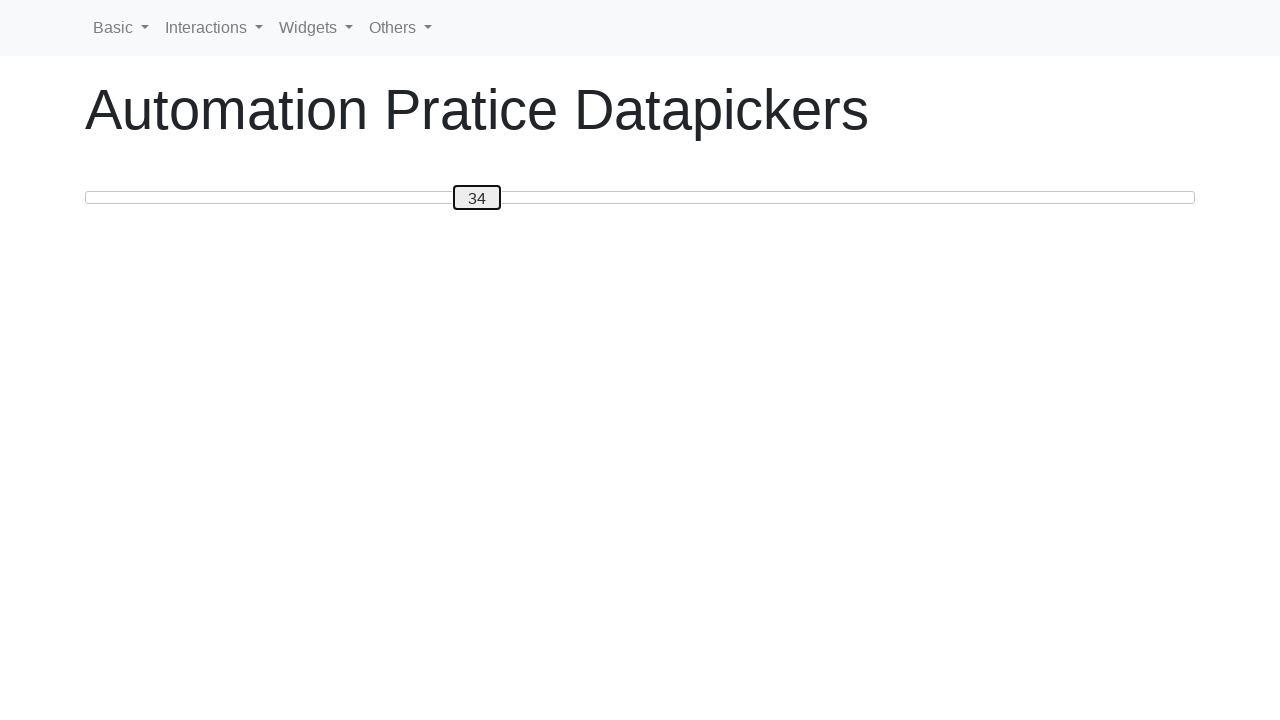

Pressed ArrowRight to move slider right (iteration 25) on #custom-handle
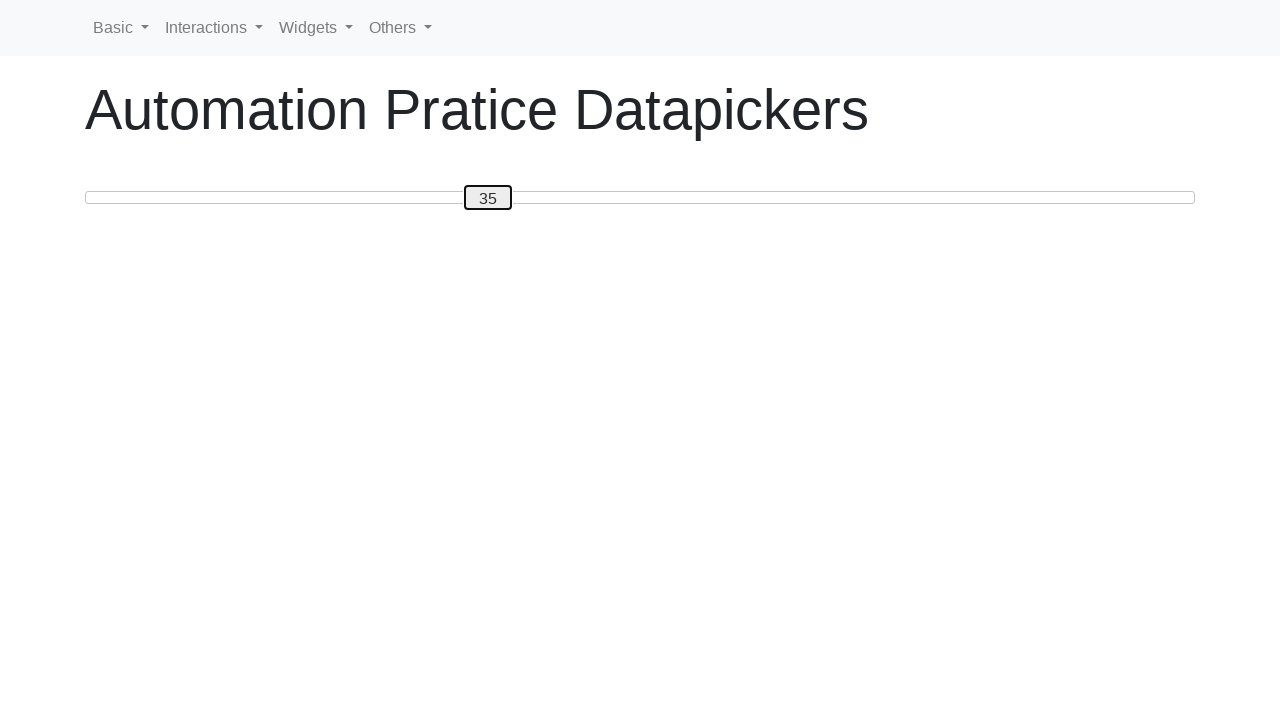

Pressed ArrowRight to move slider right (iteration 26) on #custom-handle
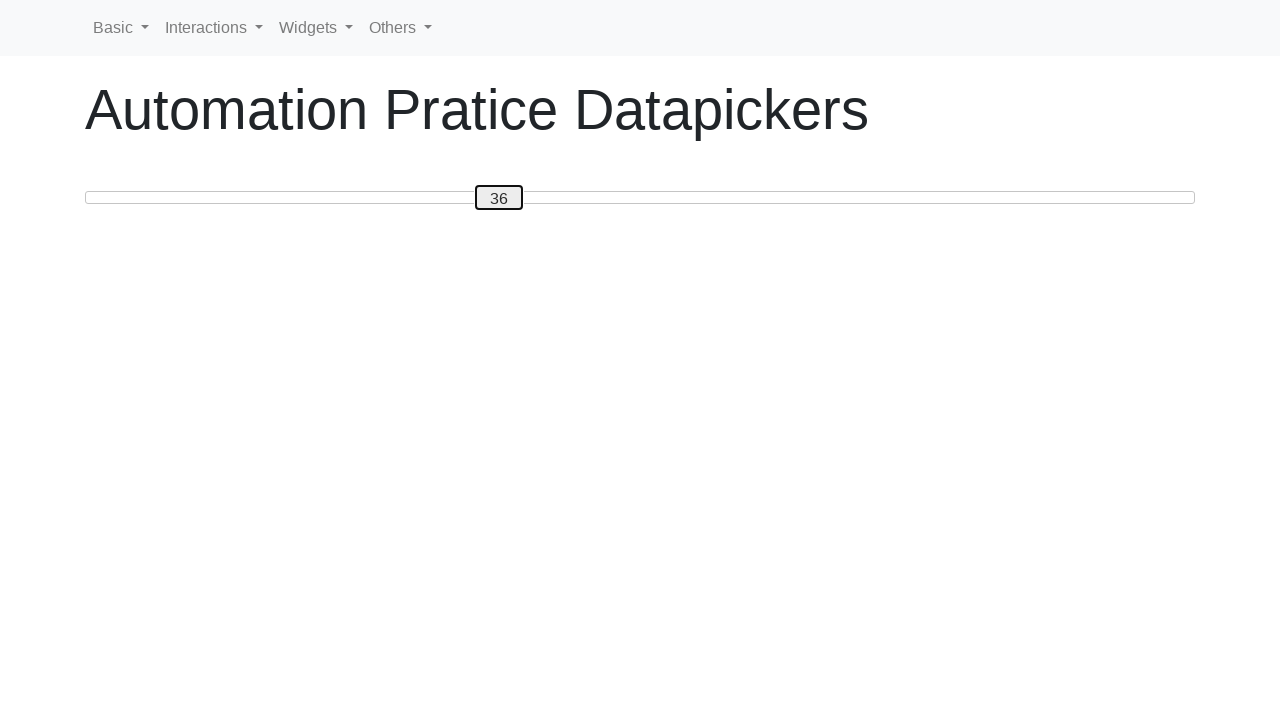

Pressed ArrowRight to move slider right (iteration 27) on #custom-handle
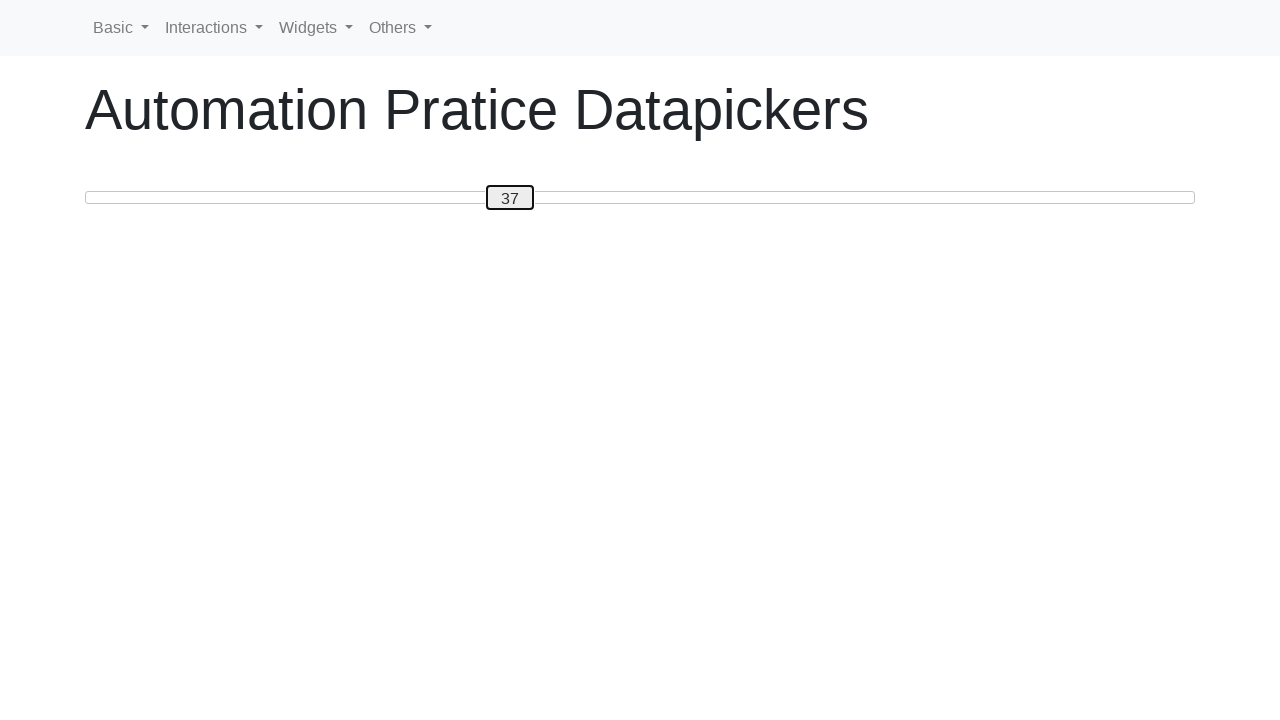

Pressed ArrowRight to move slider right (iteration 28) on #custom-handle
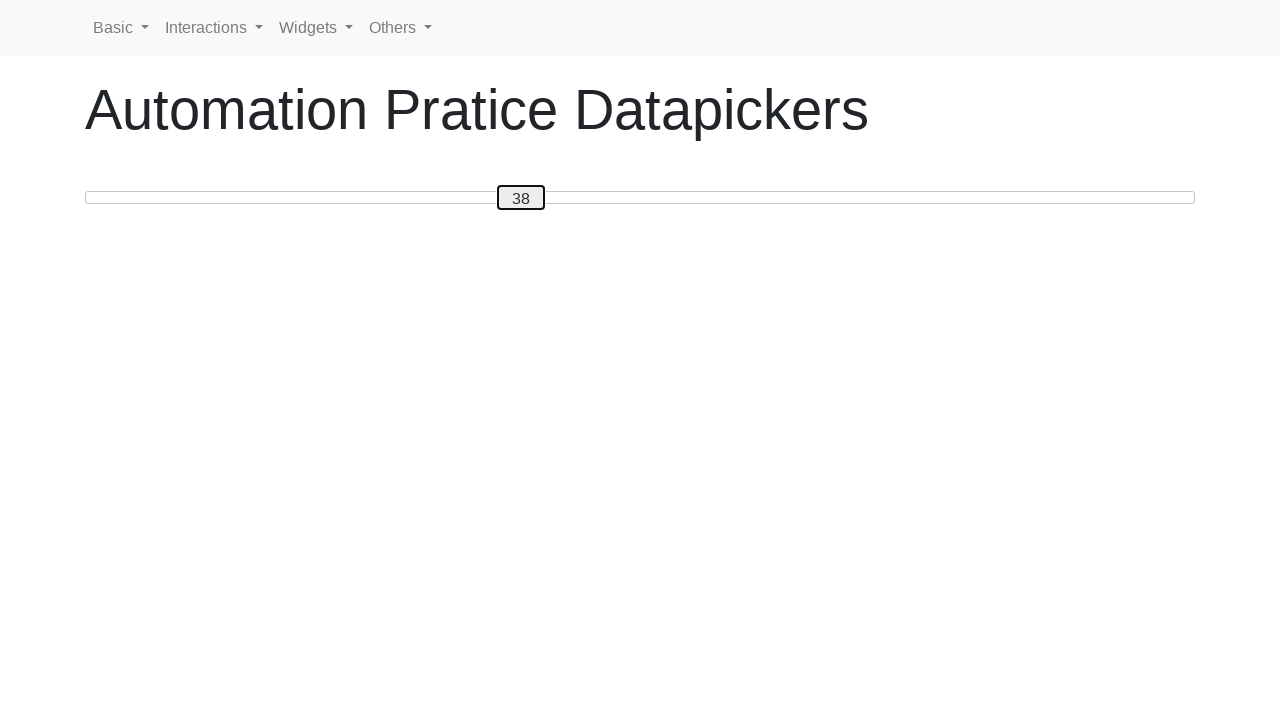

Pressed ArrowRight to move slider right (iteration 29) on #custom-handle
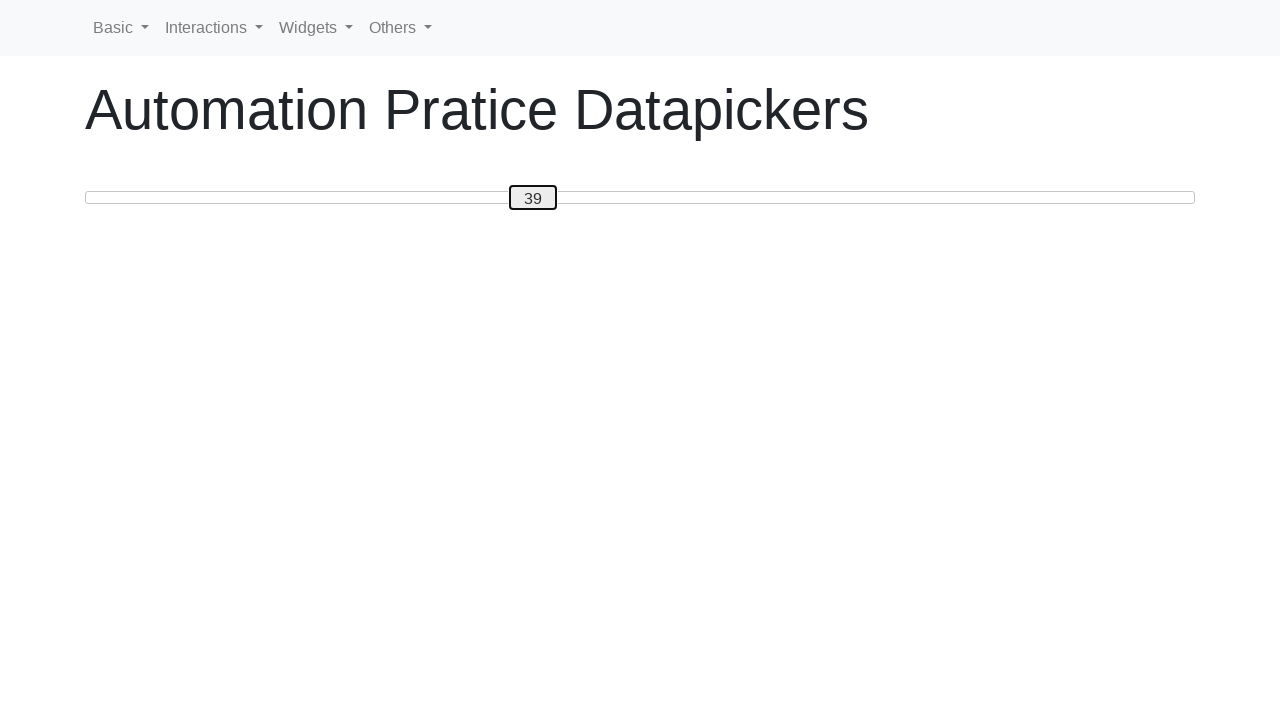

Pressed ArrowRight to move slider right (iteration 30) on #custom-handle
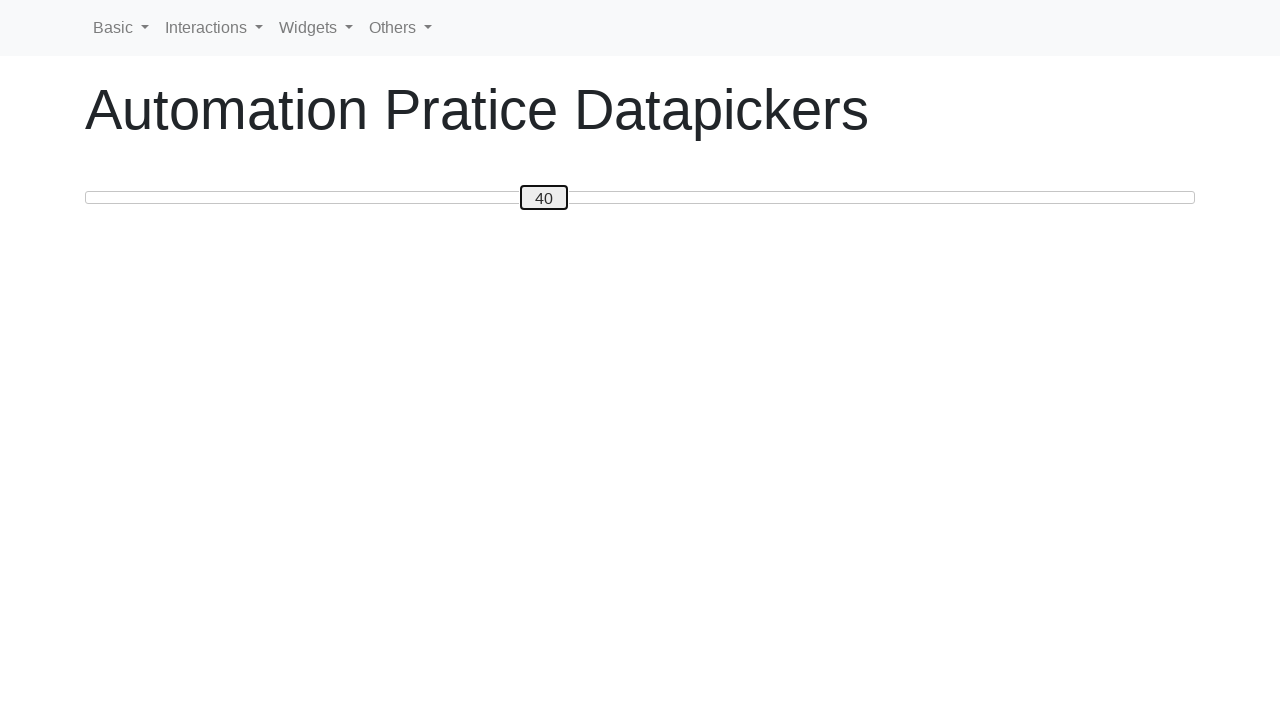

Pressed ArrowRight to move slider right (iteration 31) on #custom-handle
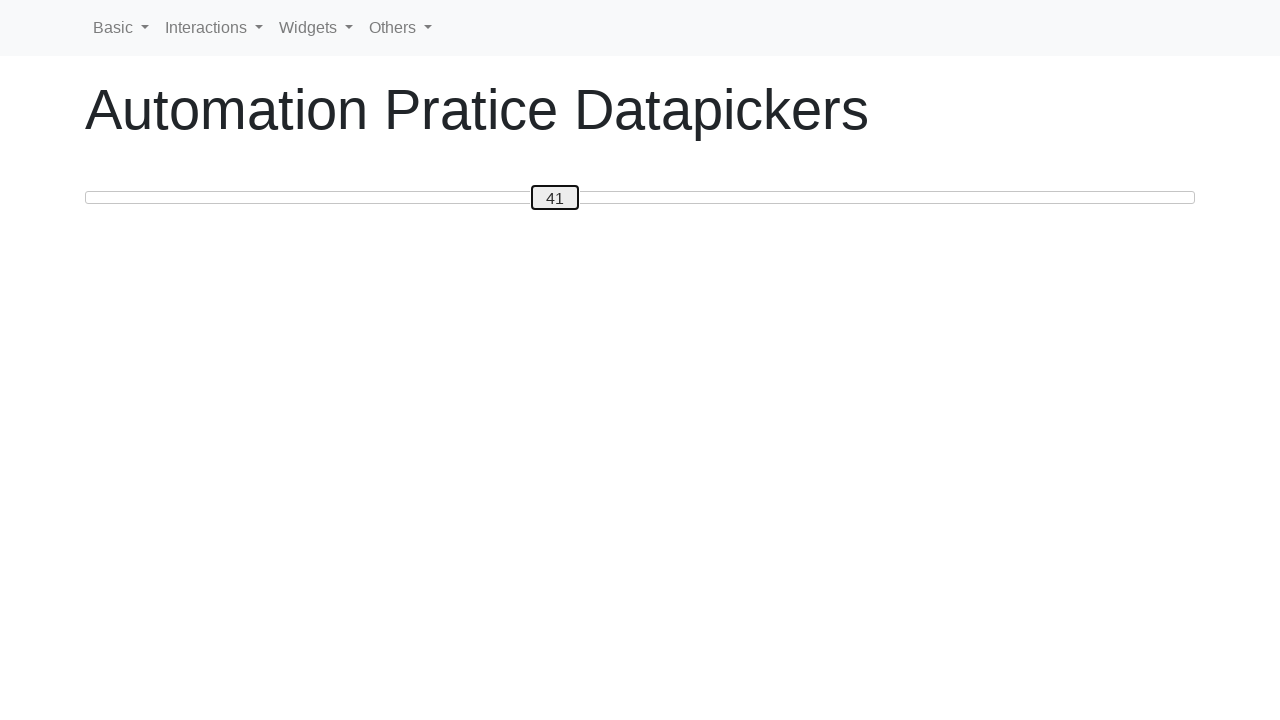

Pressed ArrowRight to move slider right (iteration 32) on #custom-handle
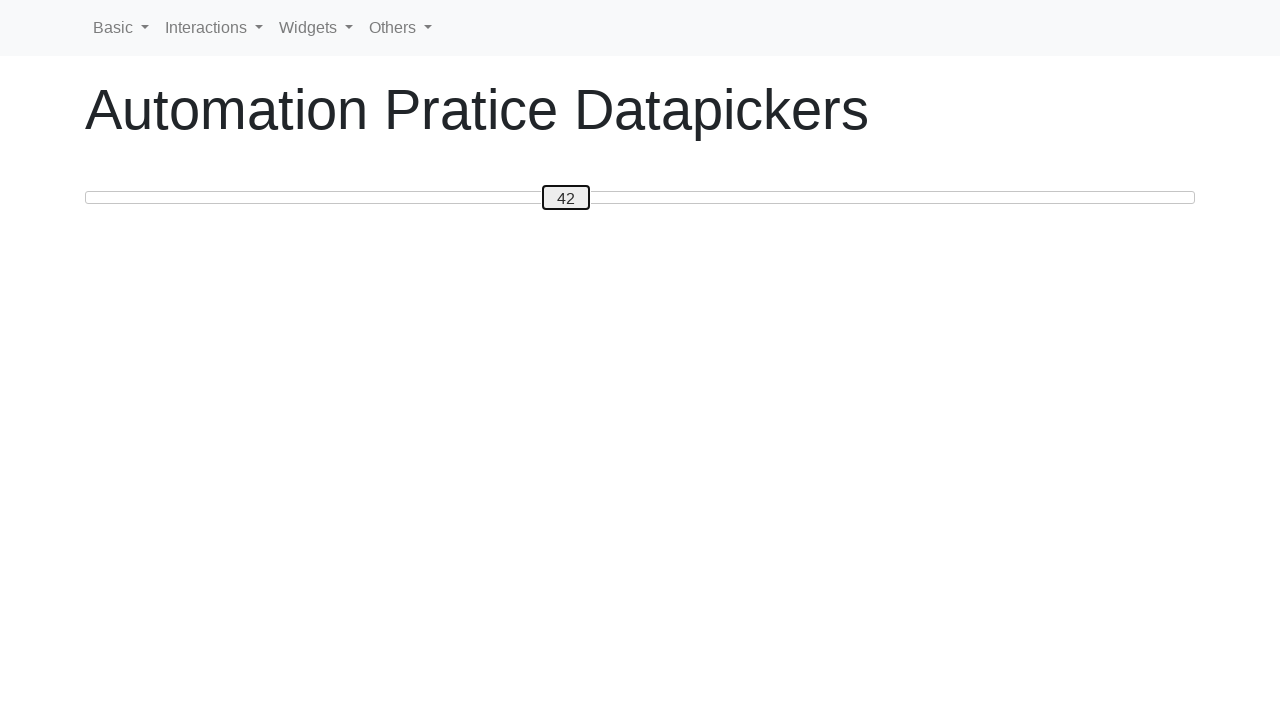

Pressed ArrowRight to move slider right (iteration 33) on #custom-handle
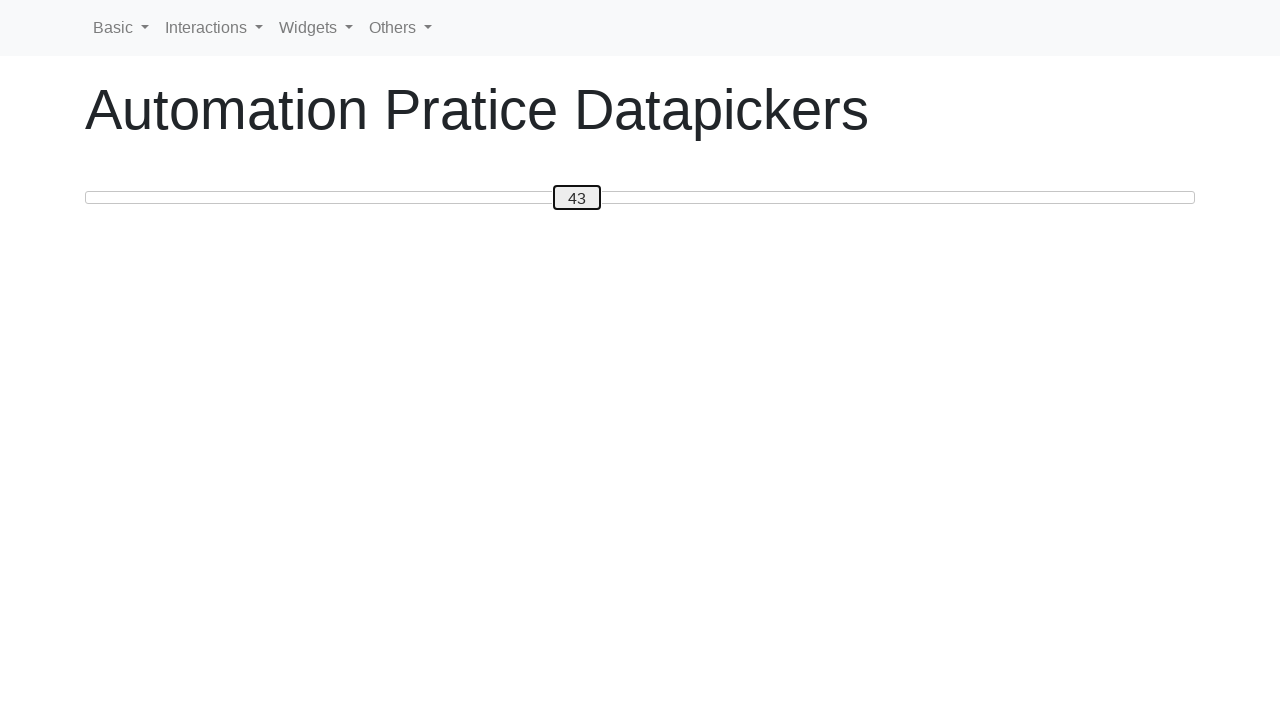

Pressed ArrowRight to move slider right (iteration 34) on #custom-handle
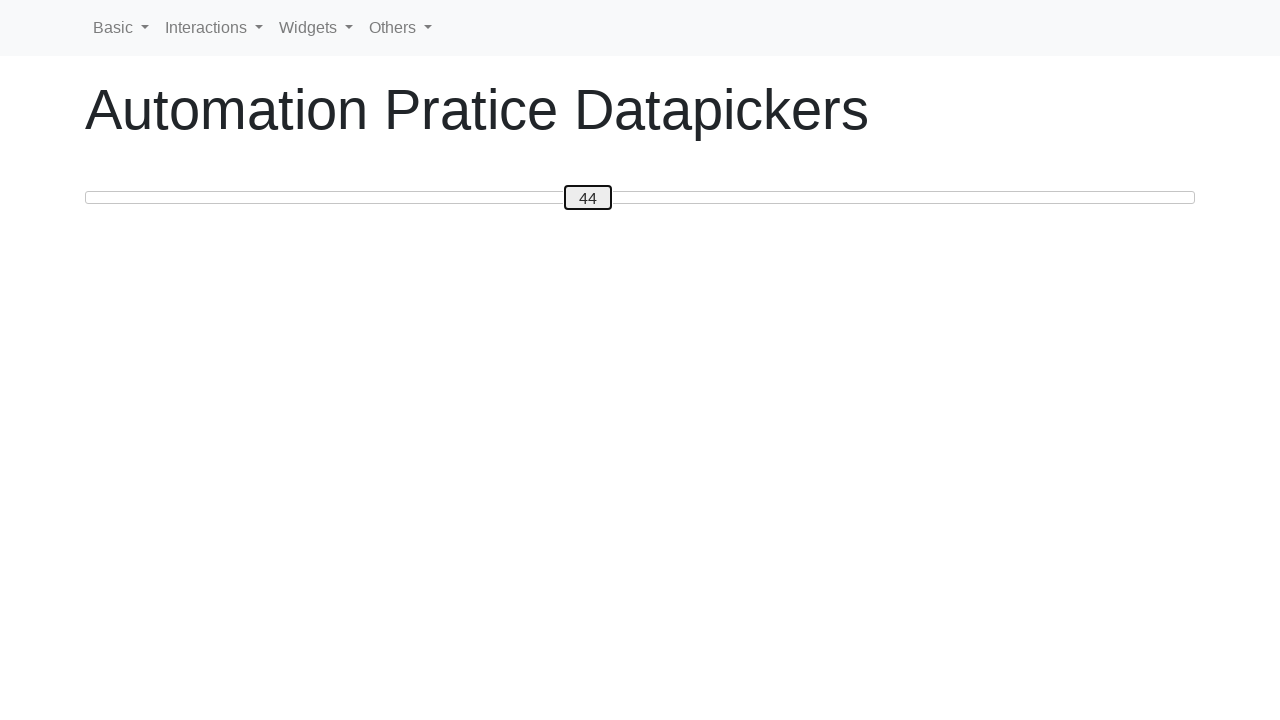

Pressed ArrowRight to move slider right (iteration 35) on #custom-handle
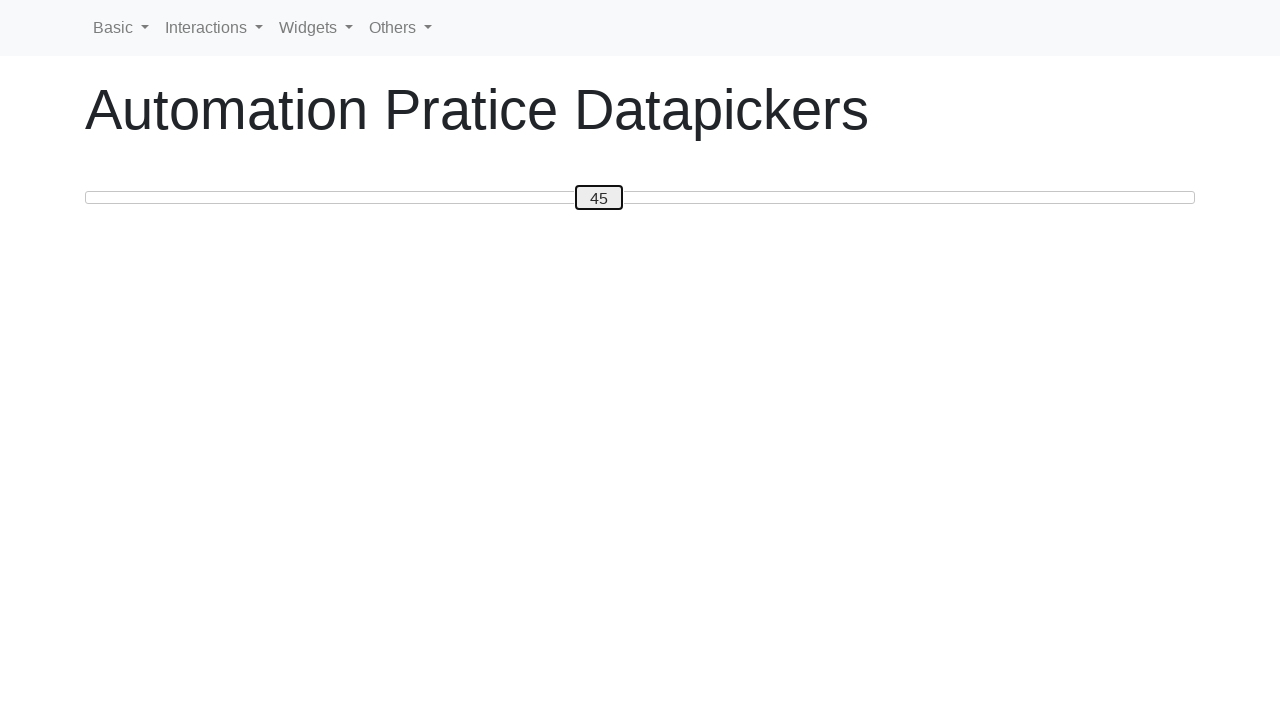

Pressed ArrowRight to move slider right (iteration 36) on #custom-handle
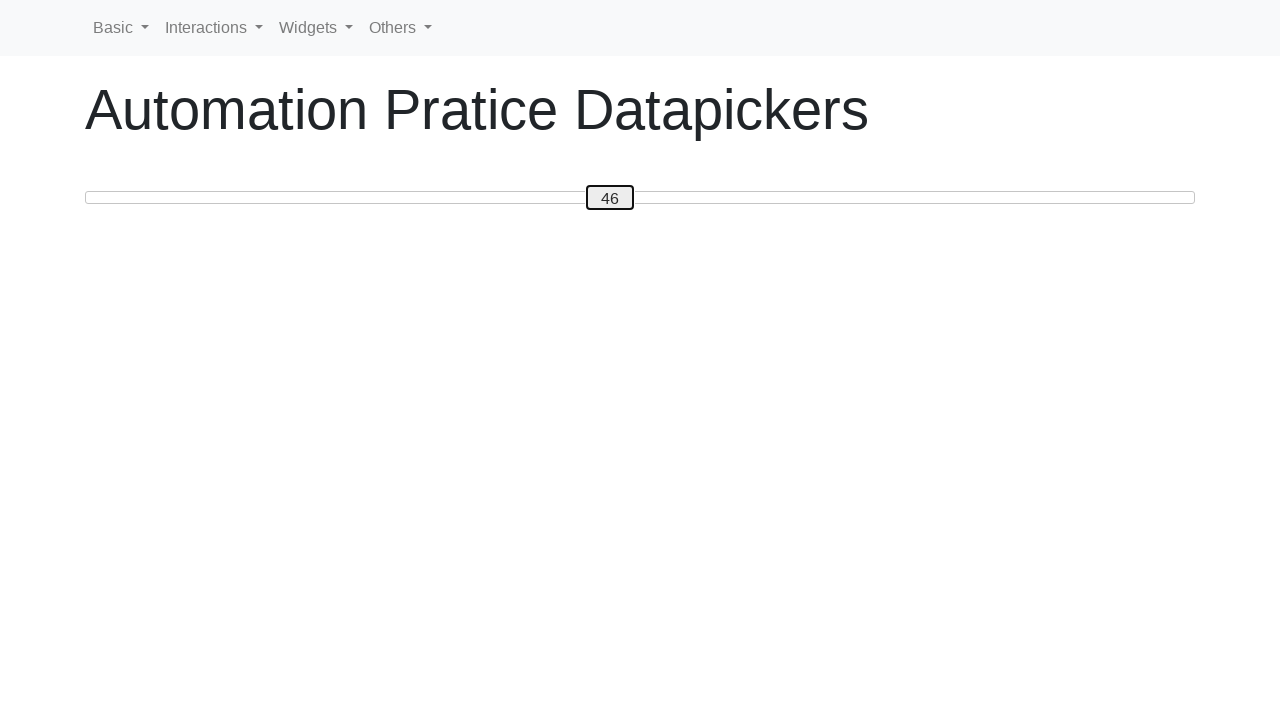

Pressed ArrowRight to move slider right (iteration 37) on #custom-handle
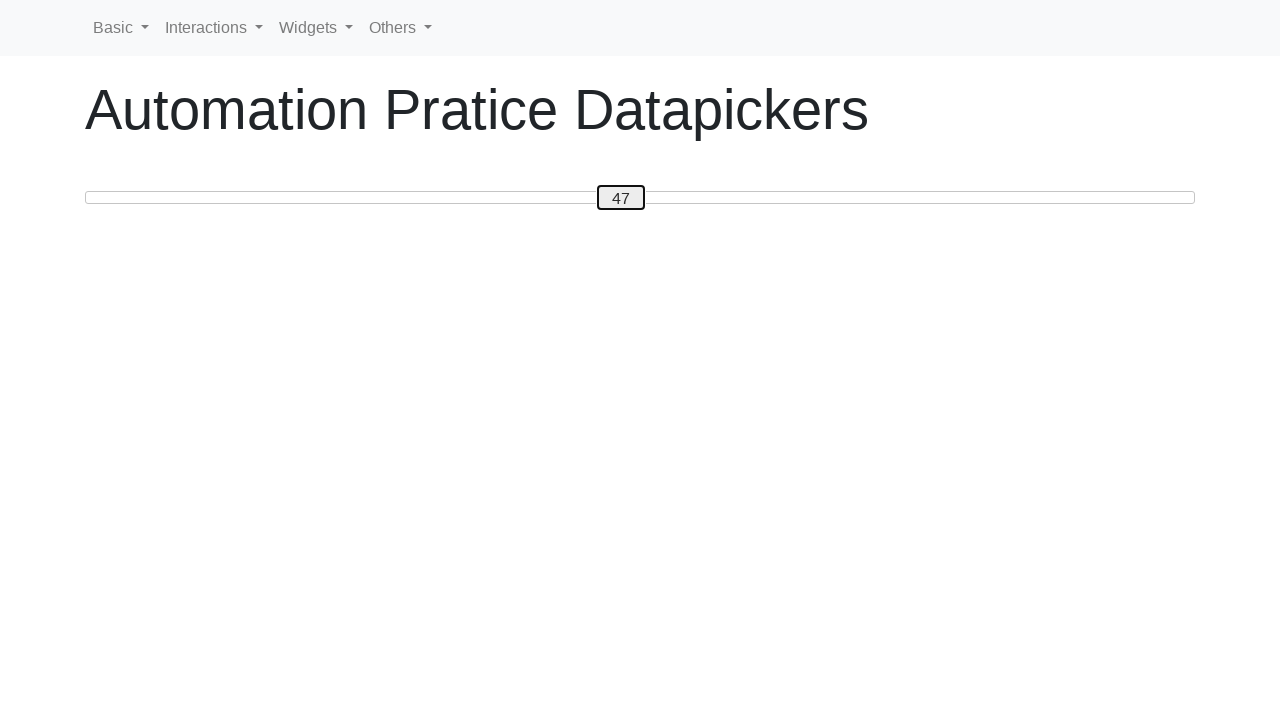

Pressed ArrowRight to move slider right (iteration 38) on #custom-handle
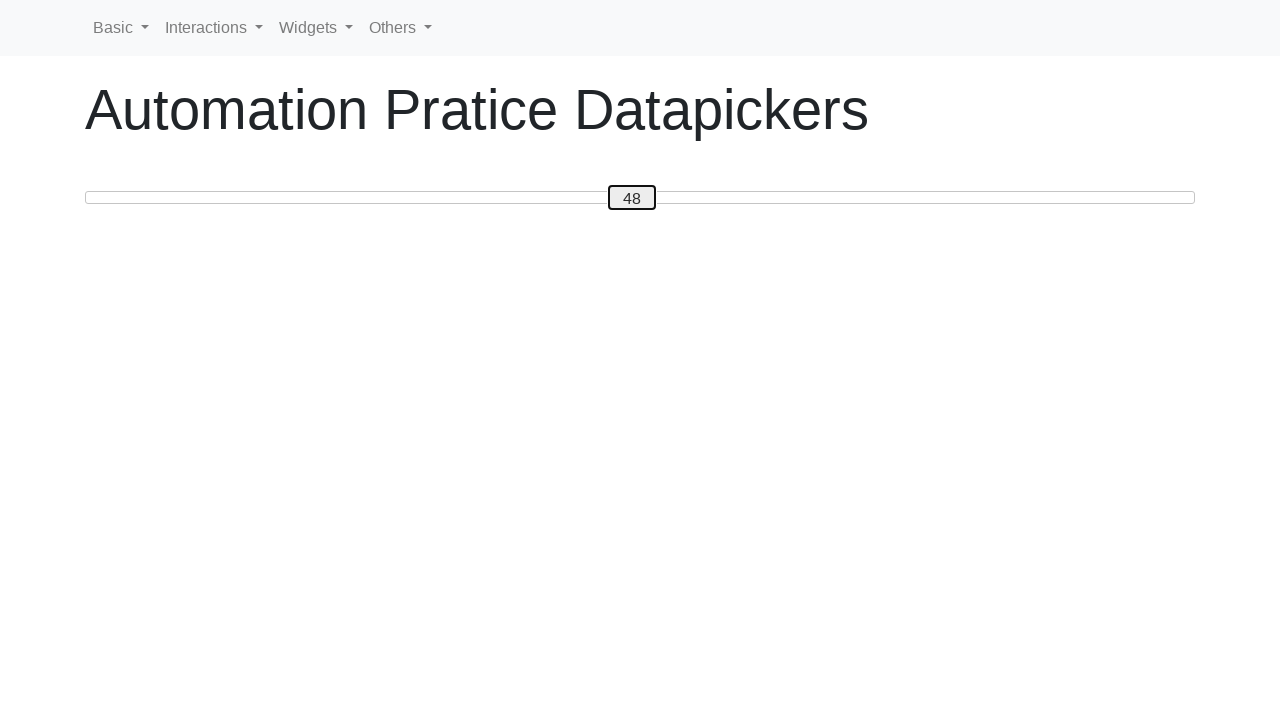

Pressed ArrowRight to move slider right (iteration 39) on #custom-handle
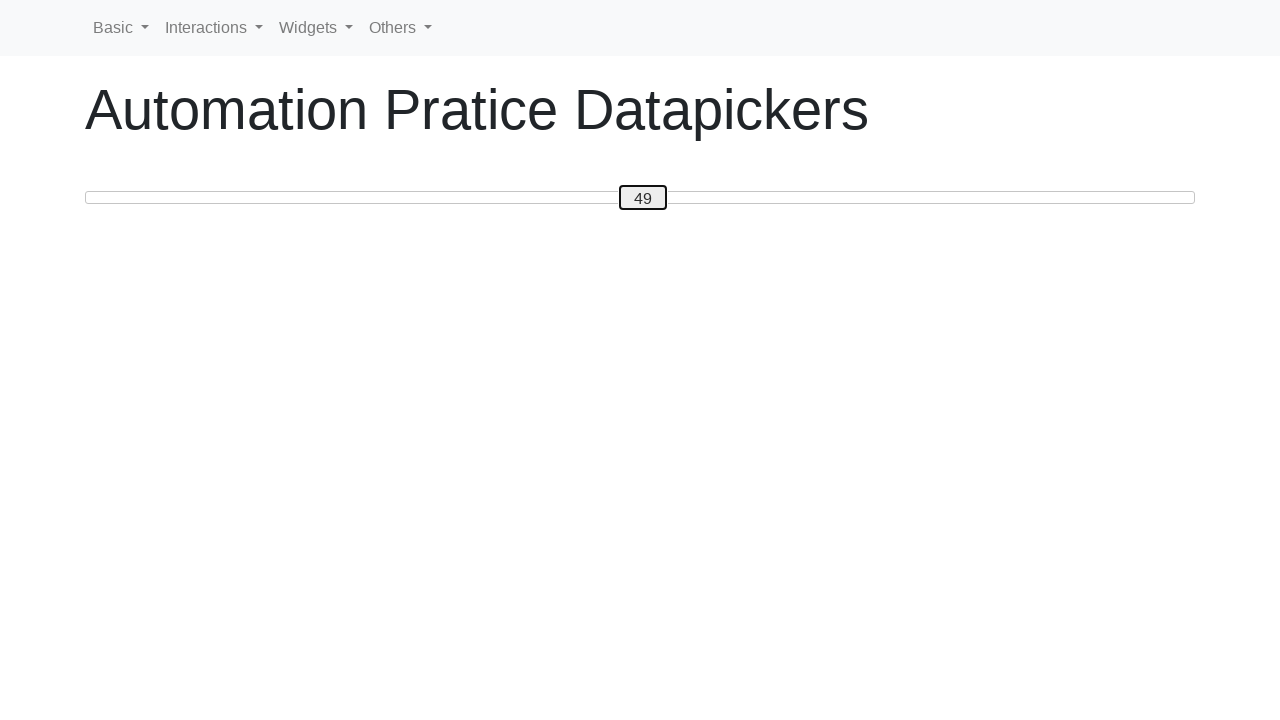

Pressed ArrowRight to move slider right (iteration 40) on #custom-handle
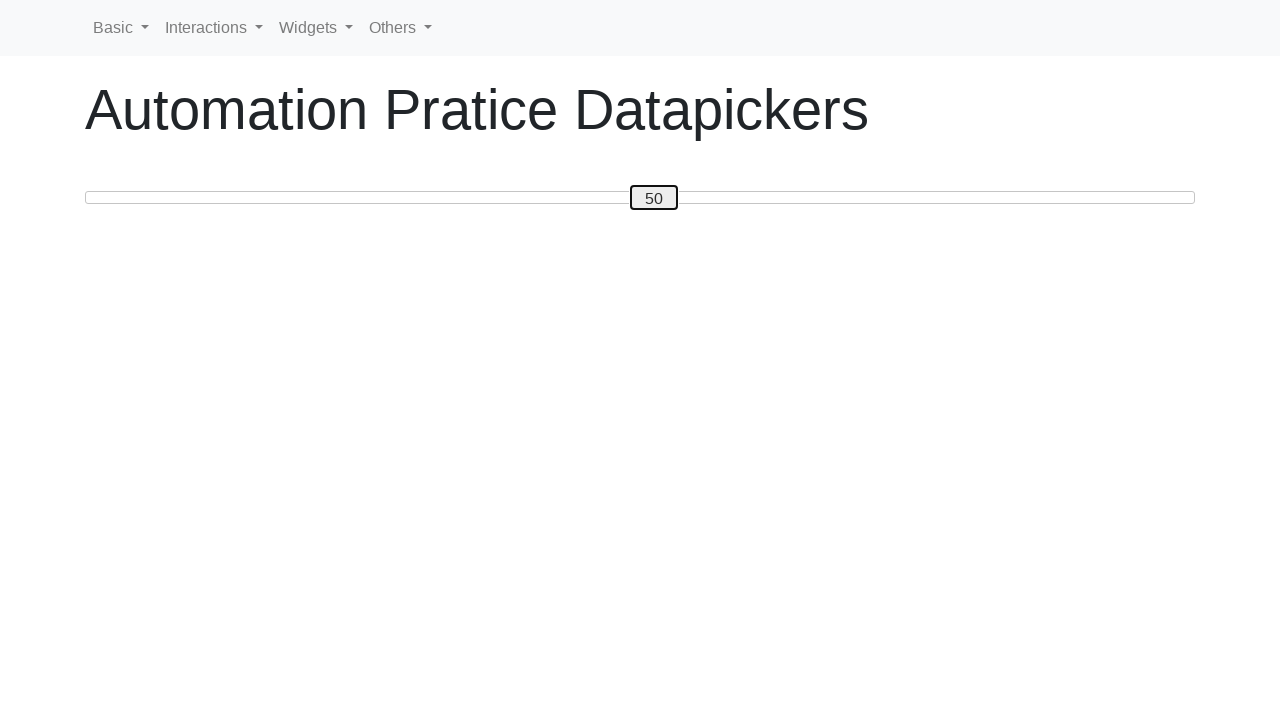

Pressed ArrowRight to move slider right (iteration 41) on #custom-handle
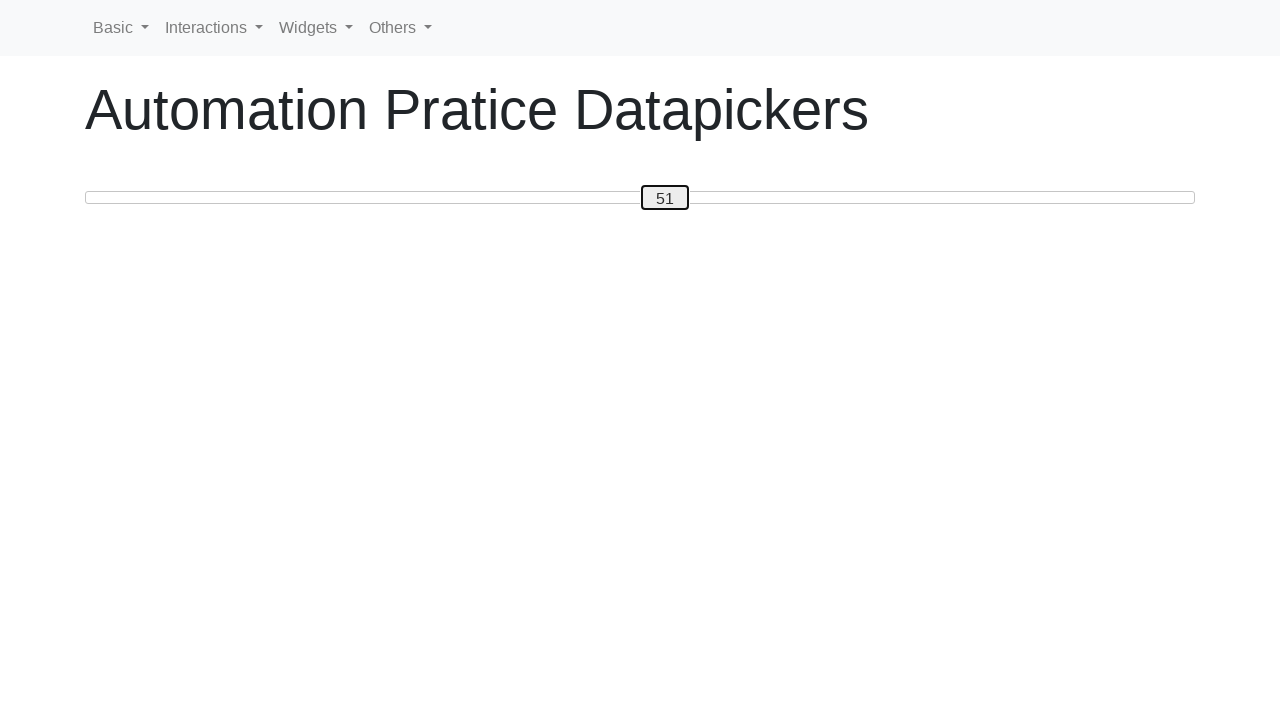

Pressed ArrowRight to move slider right (iteration 42) on #custom-handle
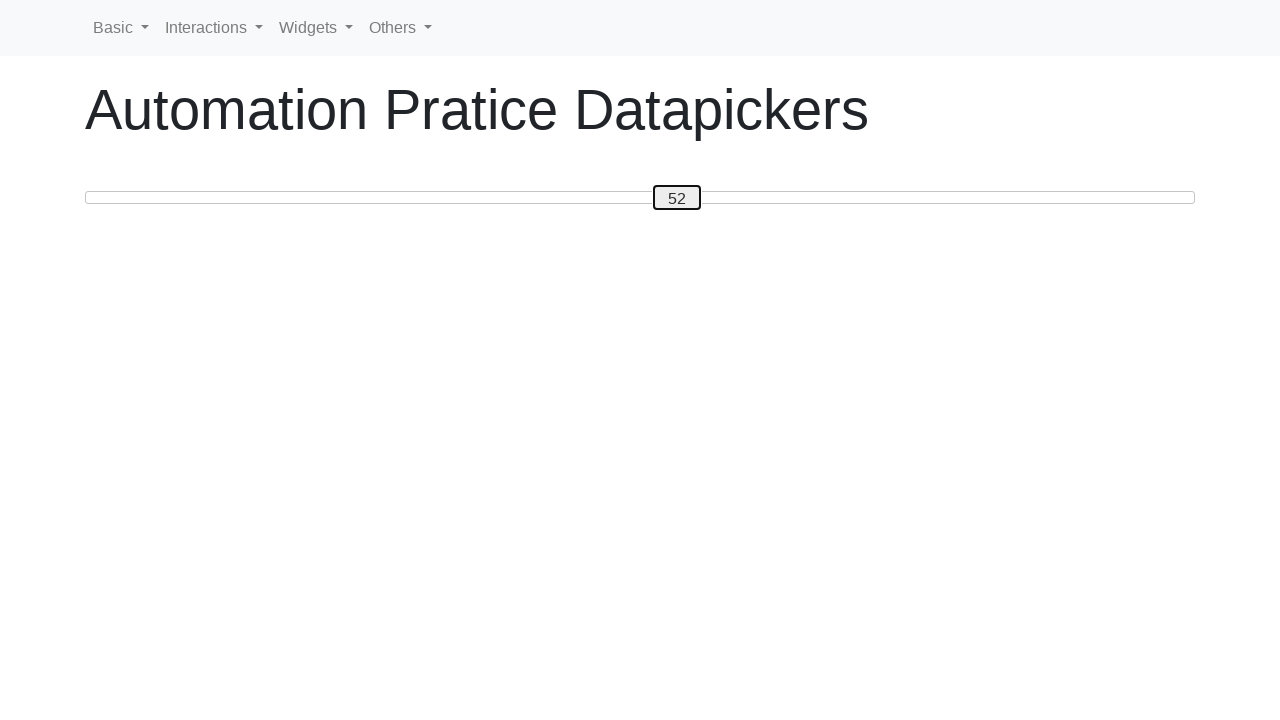

Pressed ArrowRight to move slider right (iteration 43) on #custom-handle
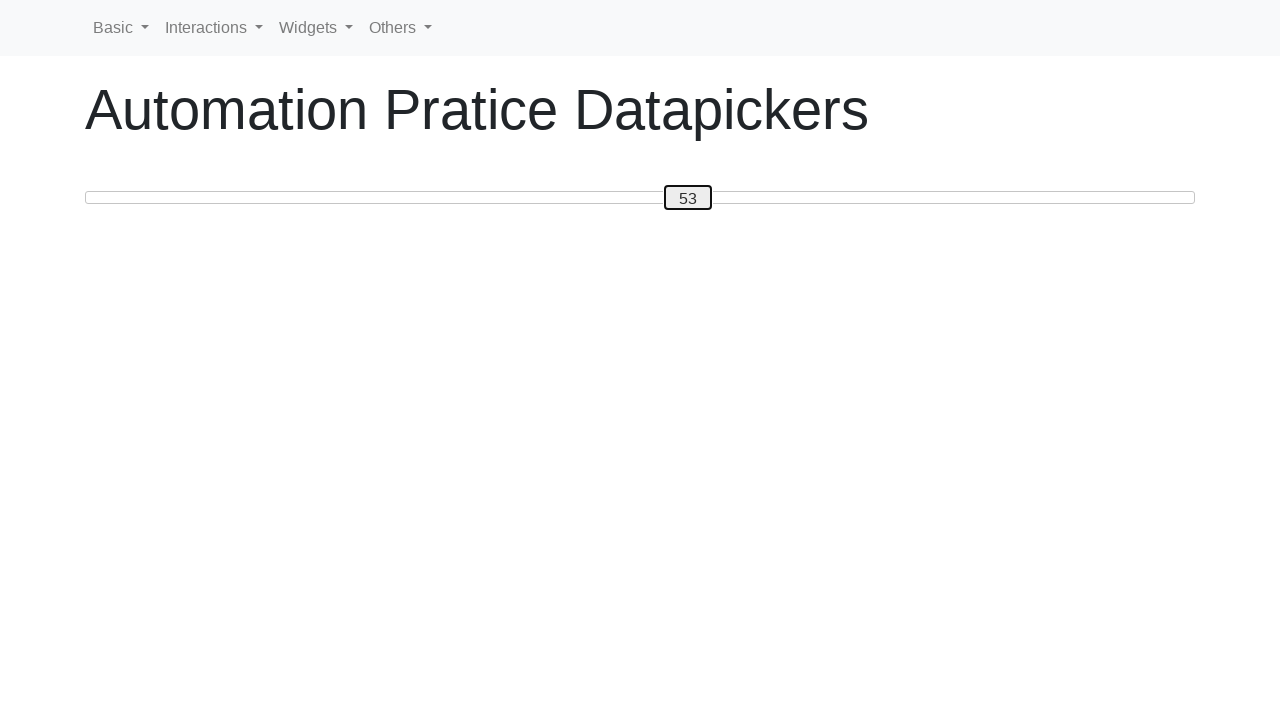

Pressed ArrowRight to move slider right (iteration 44) on #custom-handle
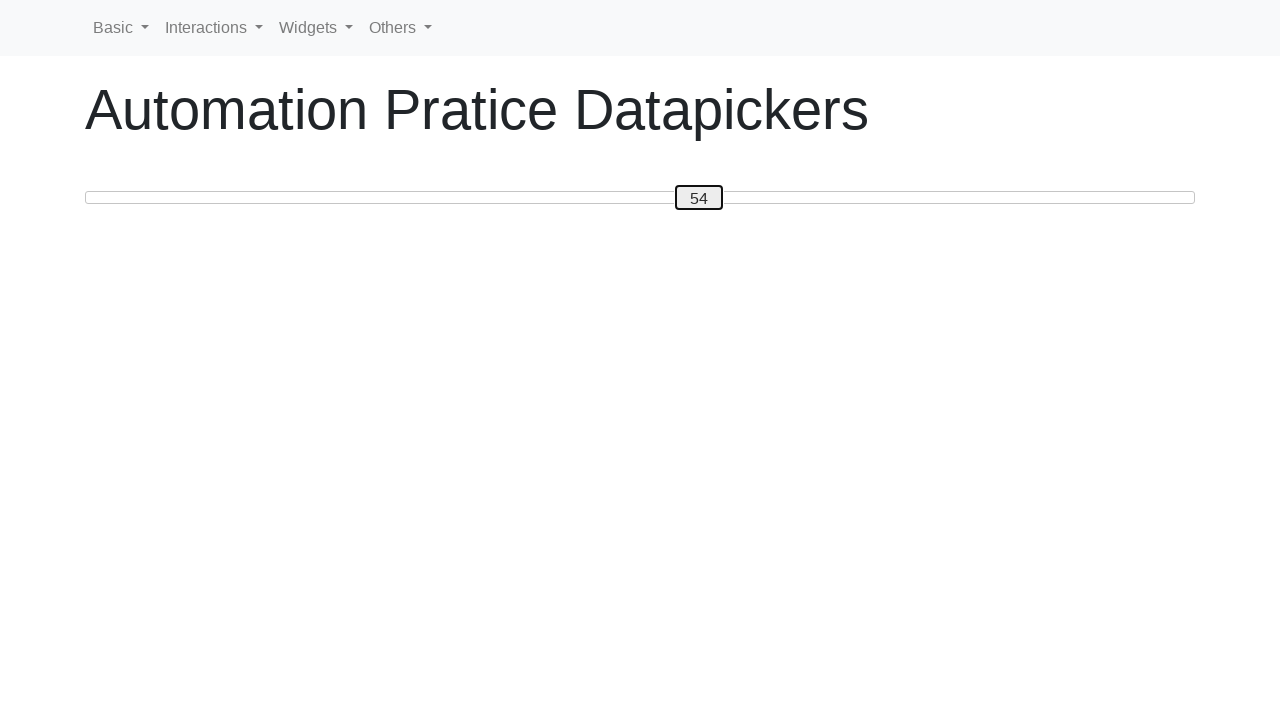

Pressed ArrowRight to move slider right (iteration 45) on #custom-handle
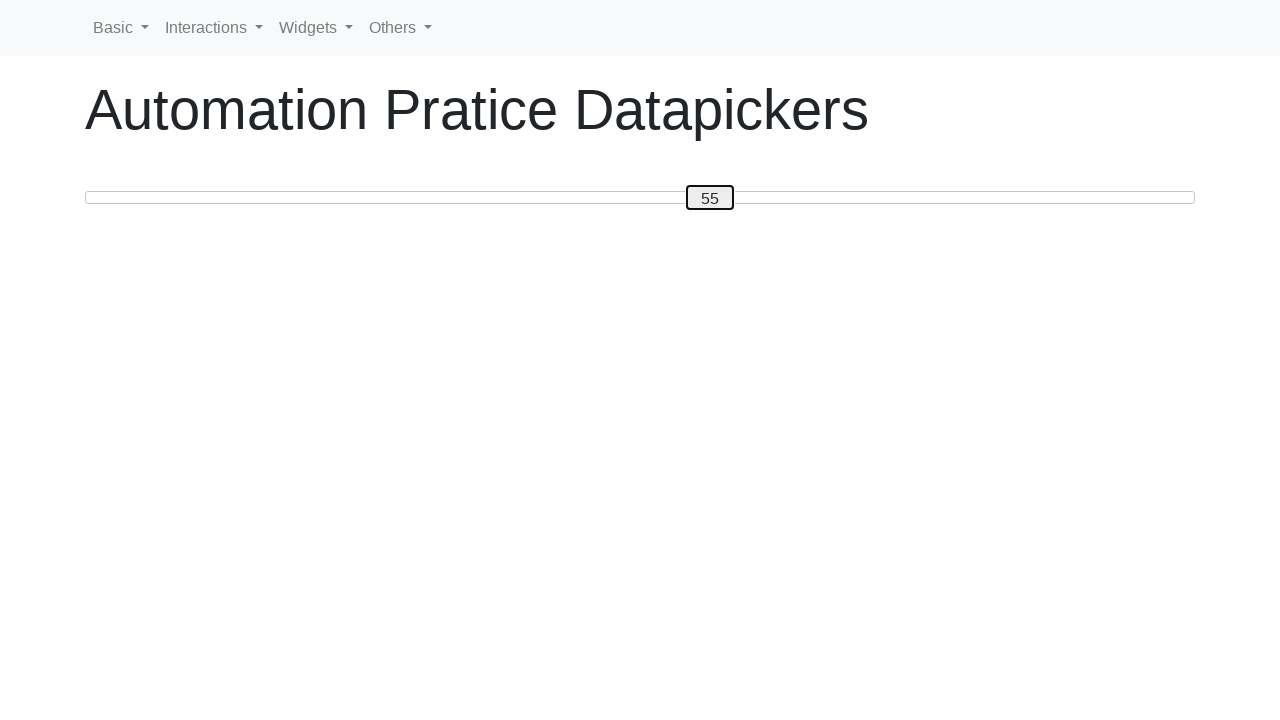

Pressed ArrowRight to move slider right (iteration 46) on #custom-handle
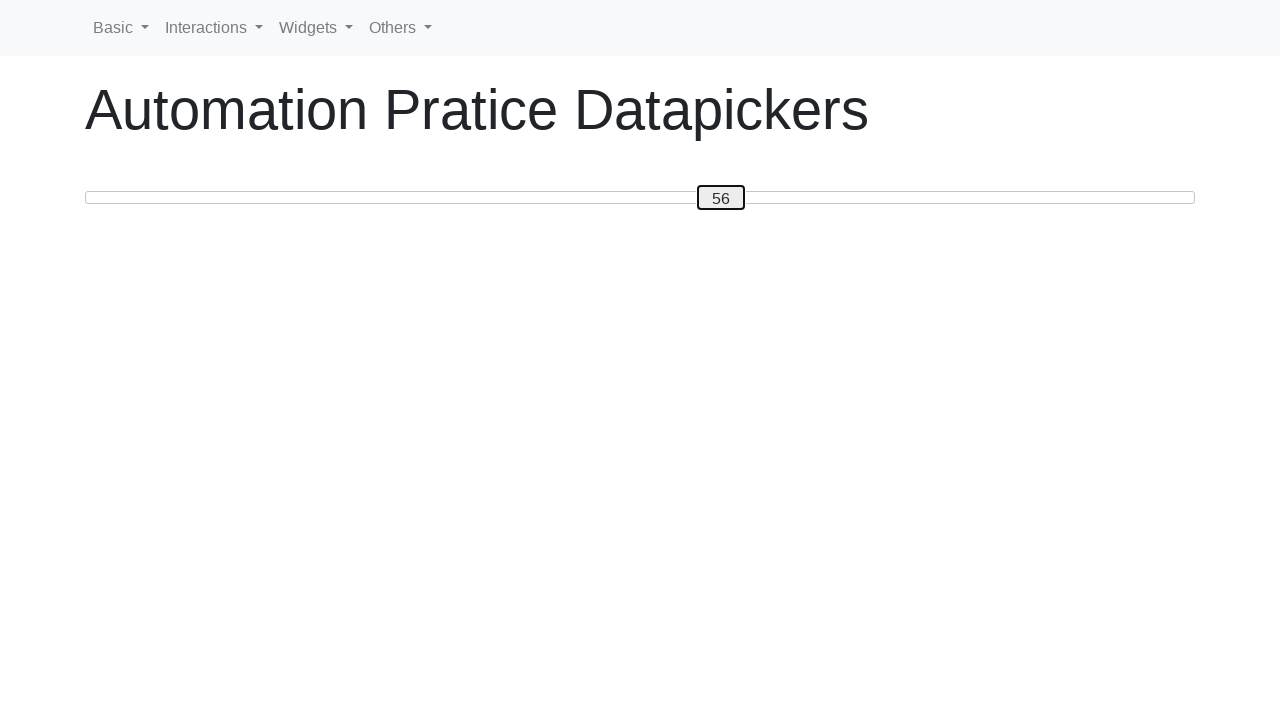

Pressed ArrowRight to move slider right (iteration 47) on #custom-handle
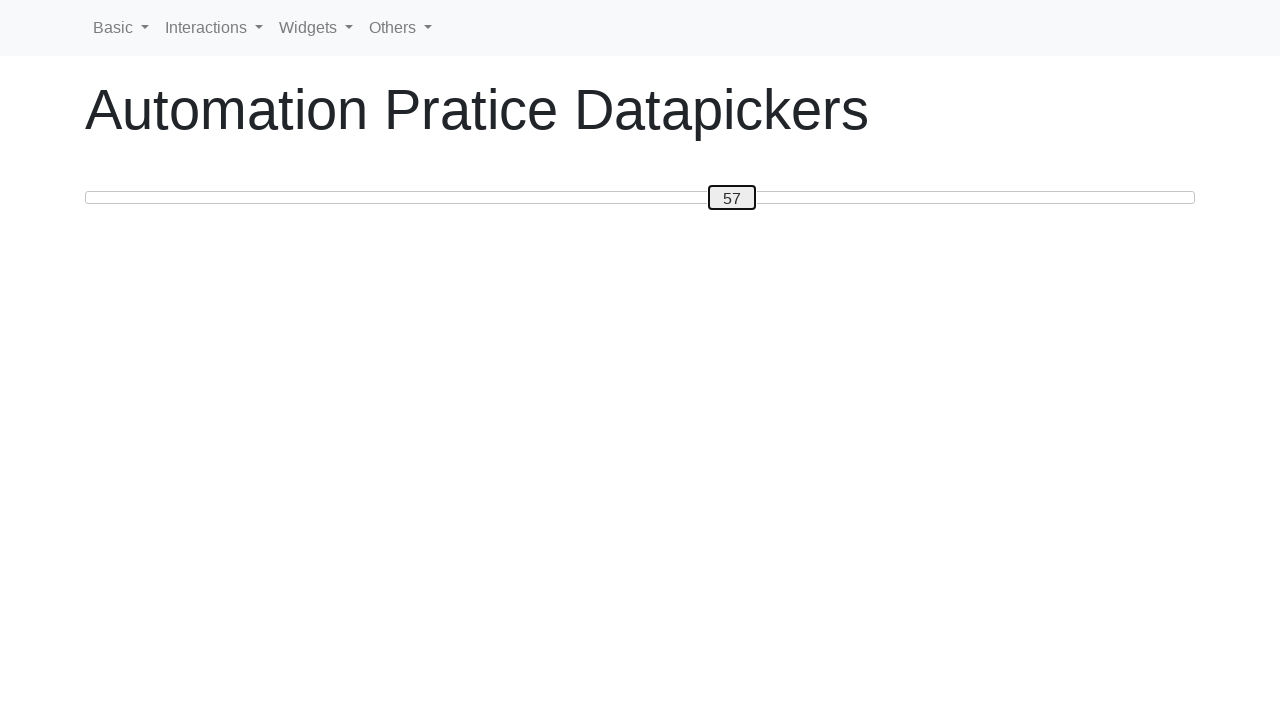

Pressed ArrowRight to move slider right (iteration 48) on #custom-handle
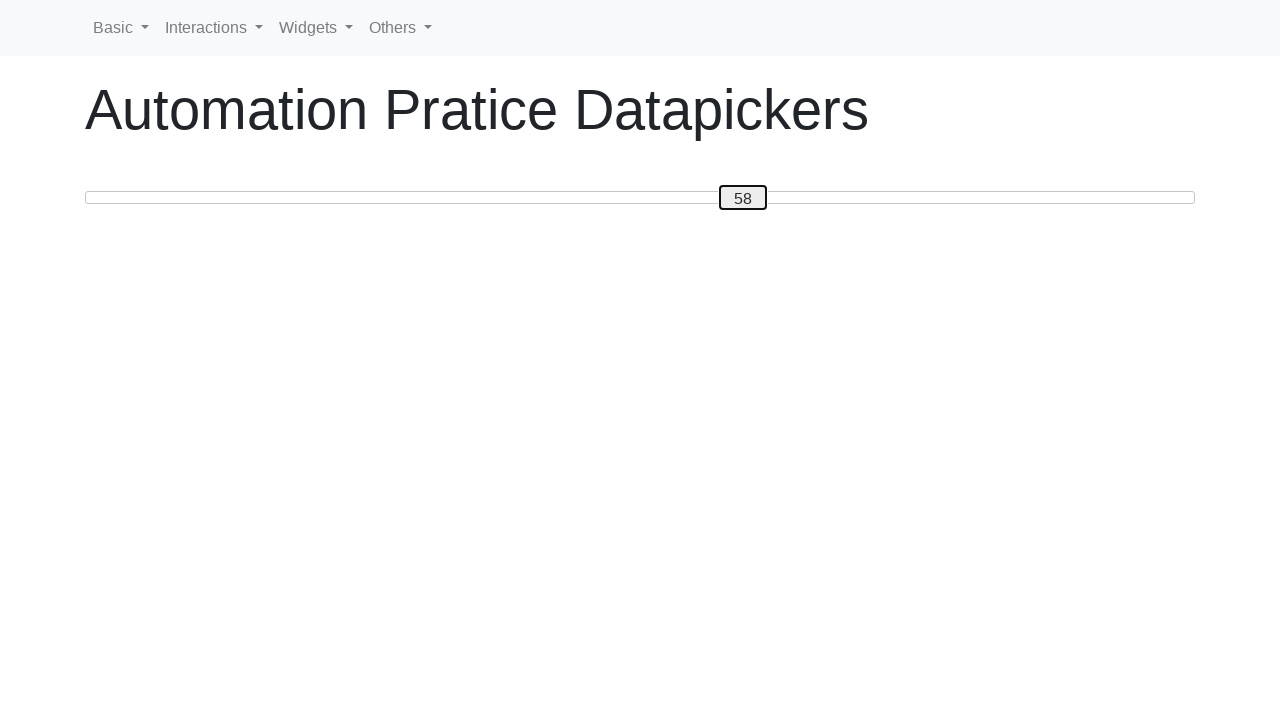

Pressed ArrowRight to move slider right (iteration 49) on #custom-handle
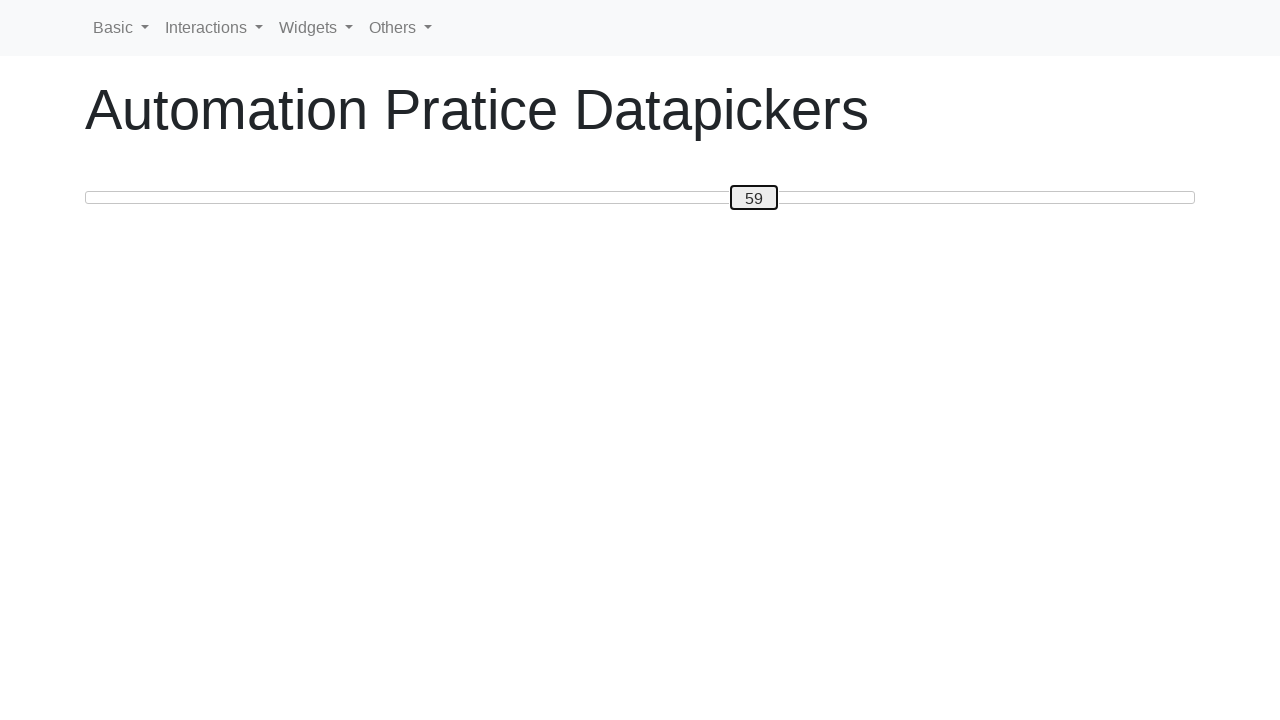

Pressed ArrowRight to move slider right (iteration 50) on #custom-handle
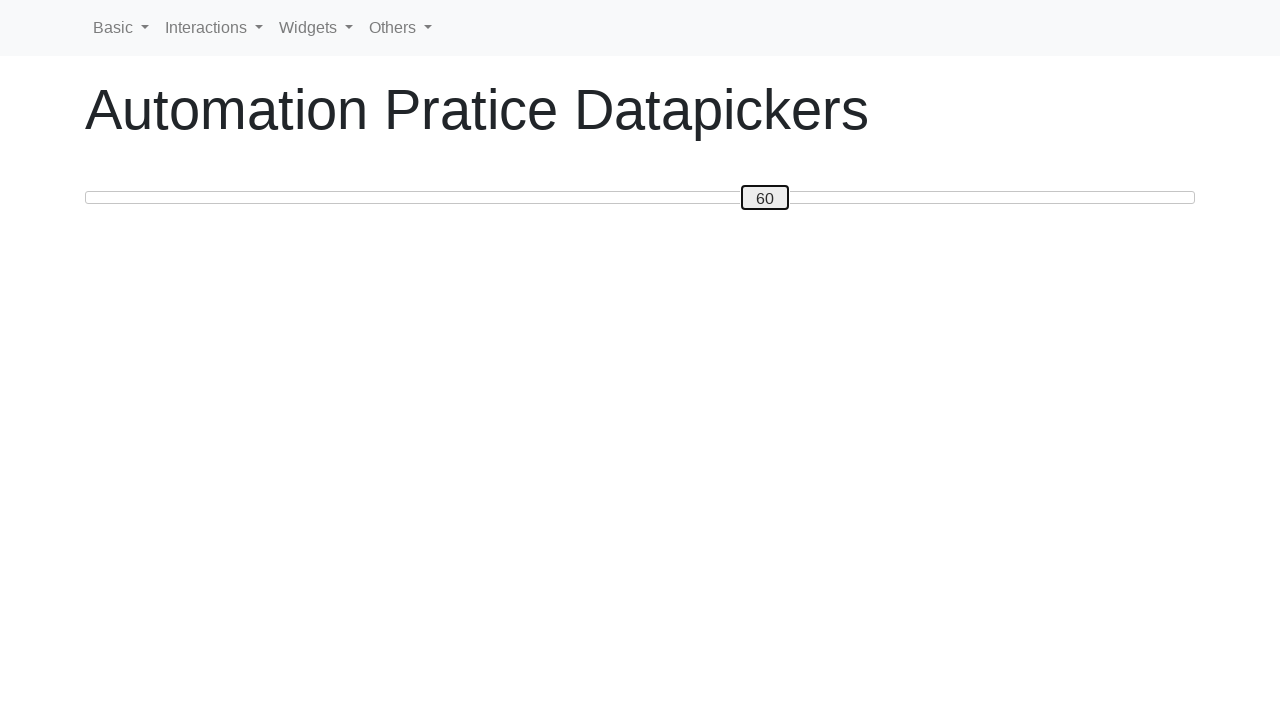

Pressed ArrowRight to move slider right (iteration 51) on #custom-handle
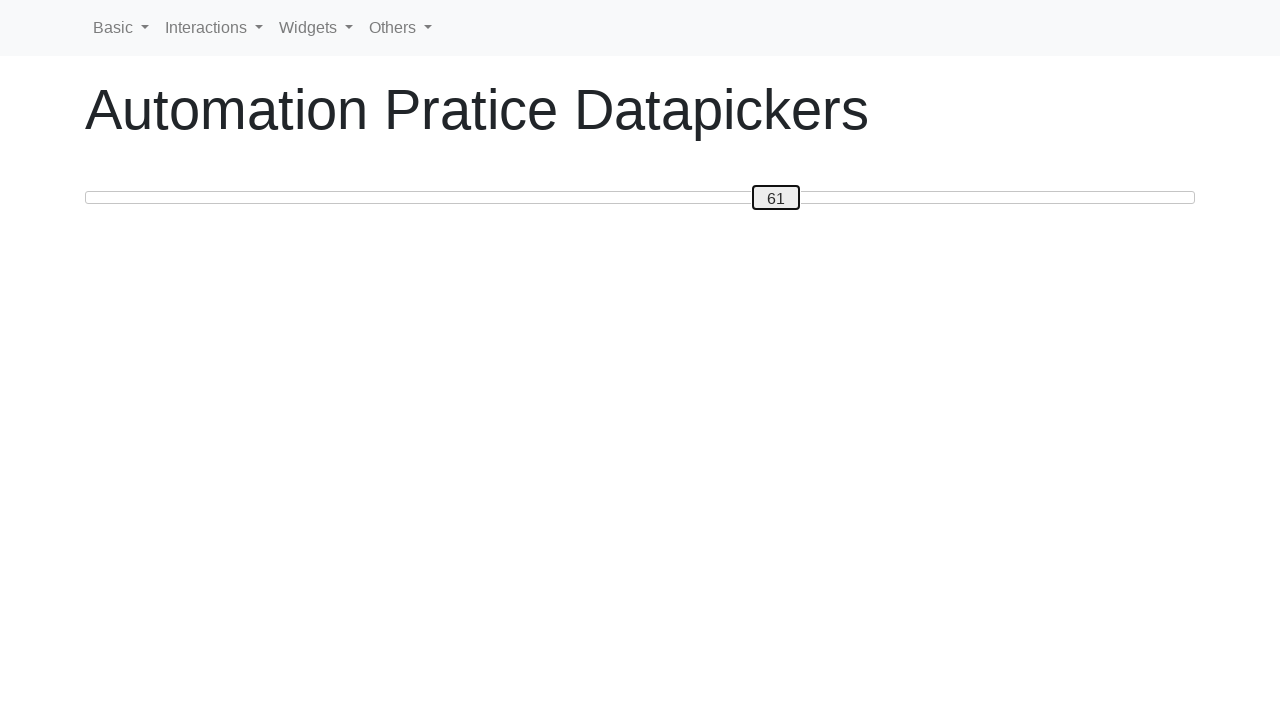

Pressed ArrowRight to move slider right (iteration 52) on #custom-handle
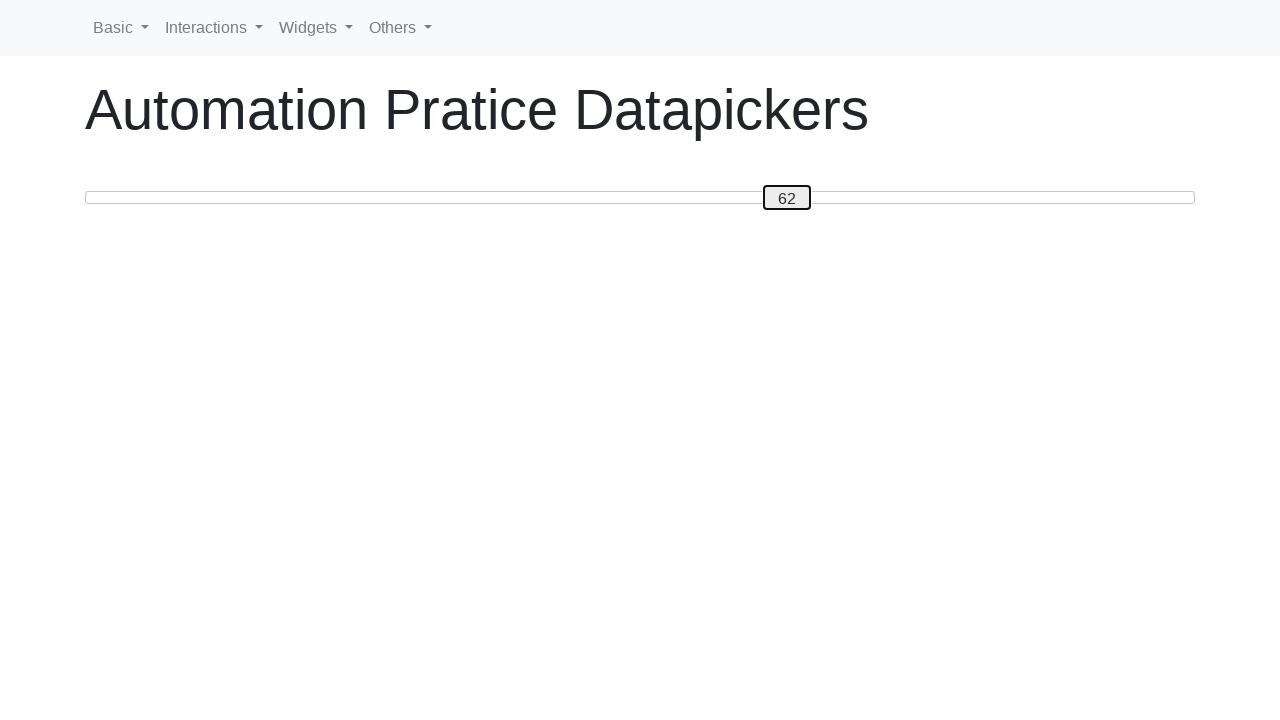

Pressed ArrowRight to move slider right (iteration 53) on #custom-handle
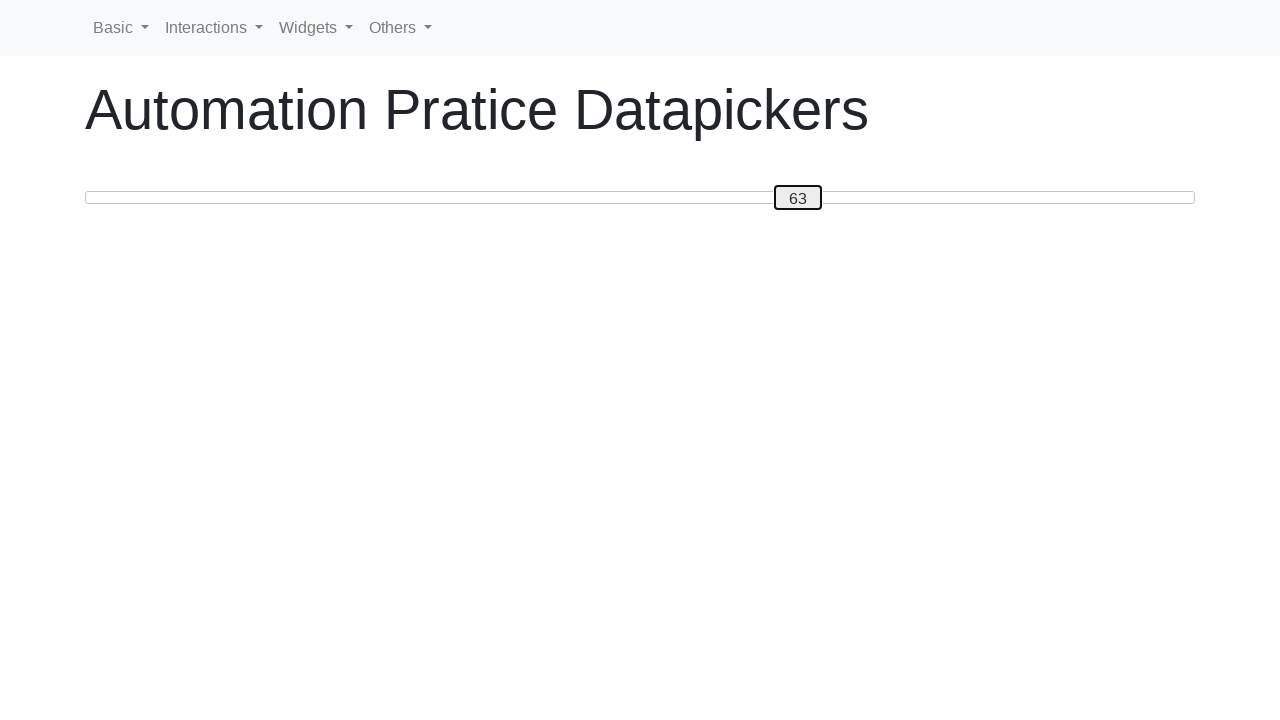

Pressed ArrowRight to move slider right (iteration 54) on #custom-handle
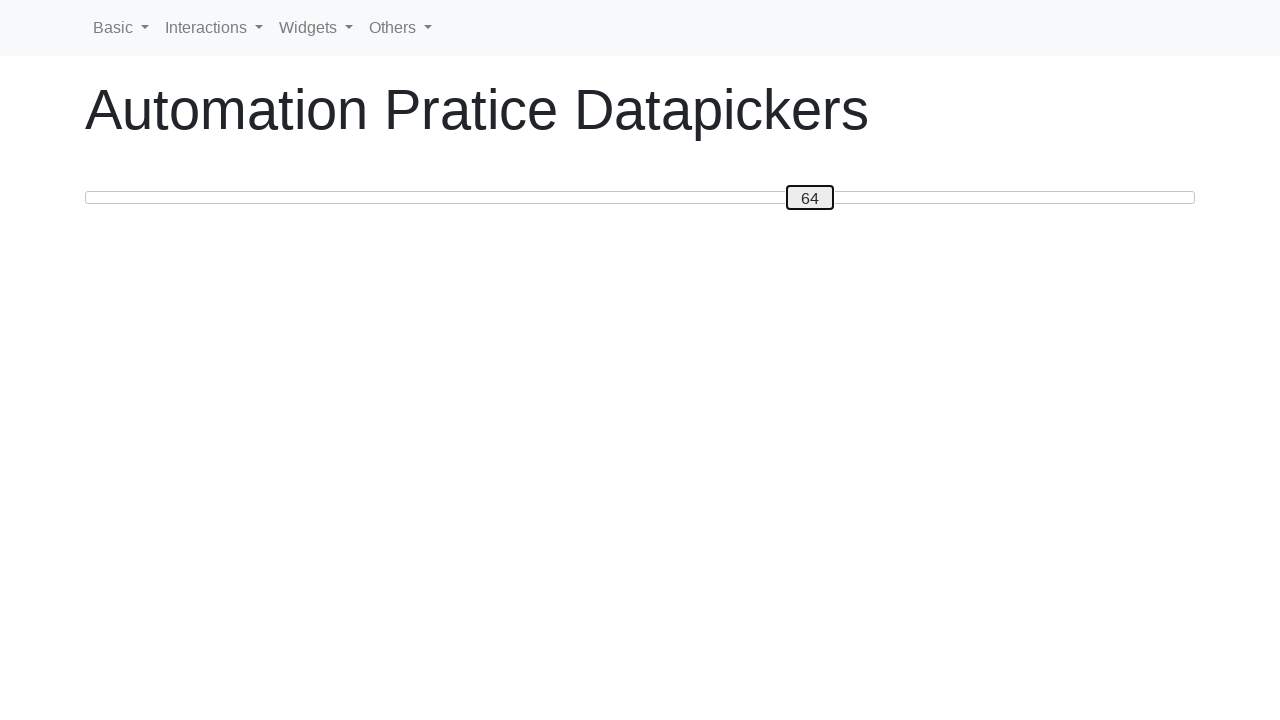

Pressed ArrowRight to move slider right (iteration 55) on #custom-handle
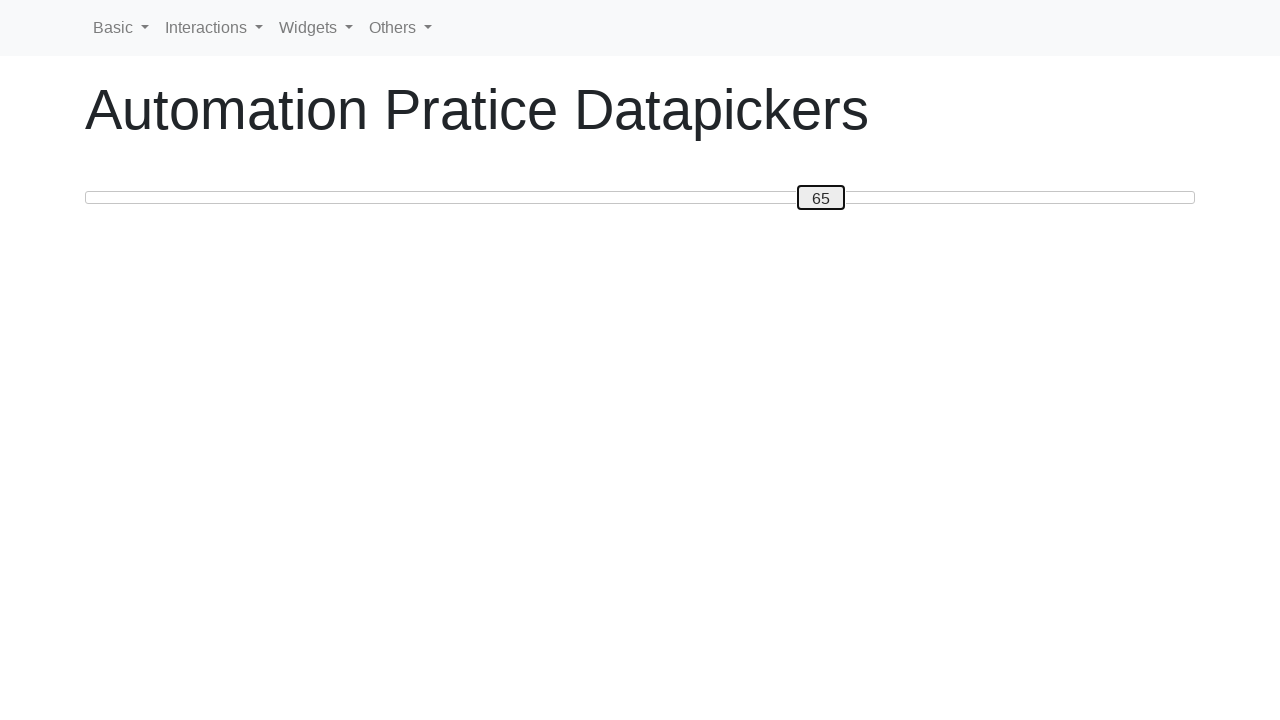

Pressed ArrowRight to move slider right (iteration 56) on #custom-handle
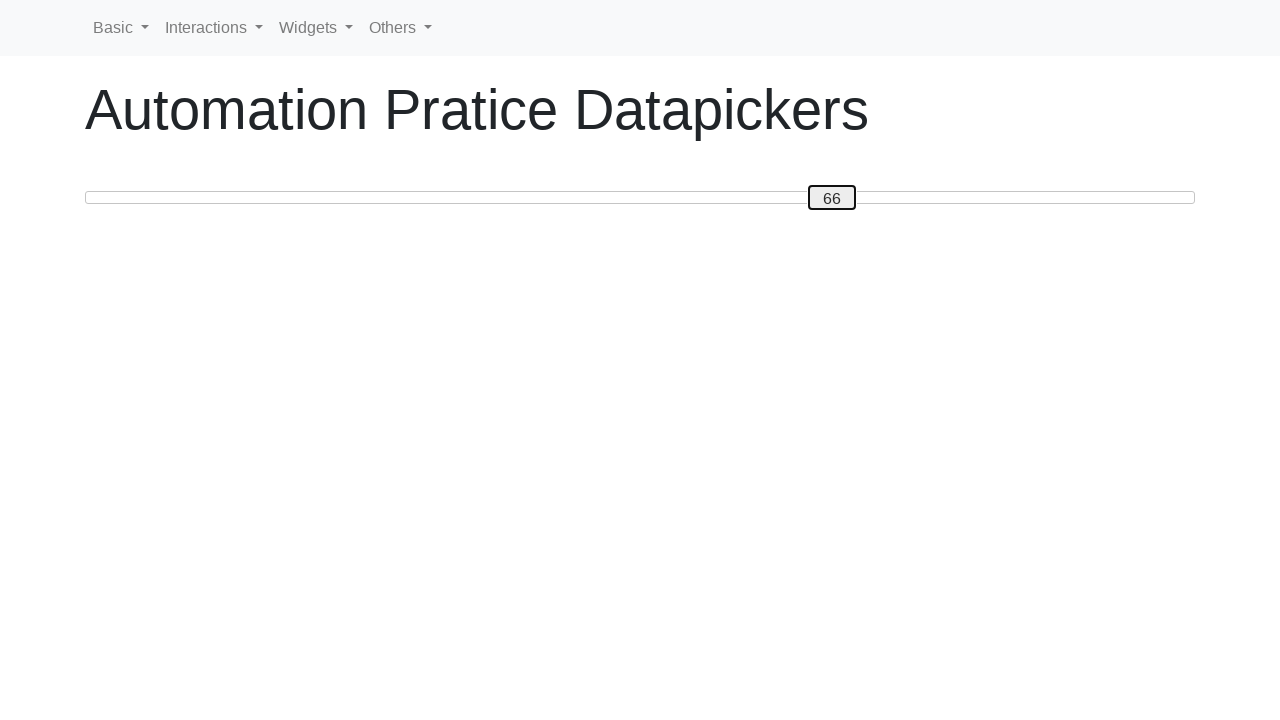

Pressed ArrowRight to move slider right (iteration 57) on #custom-handle
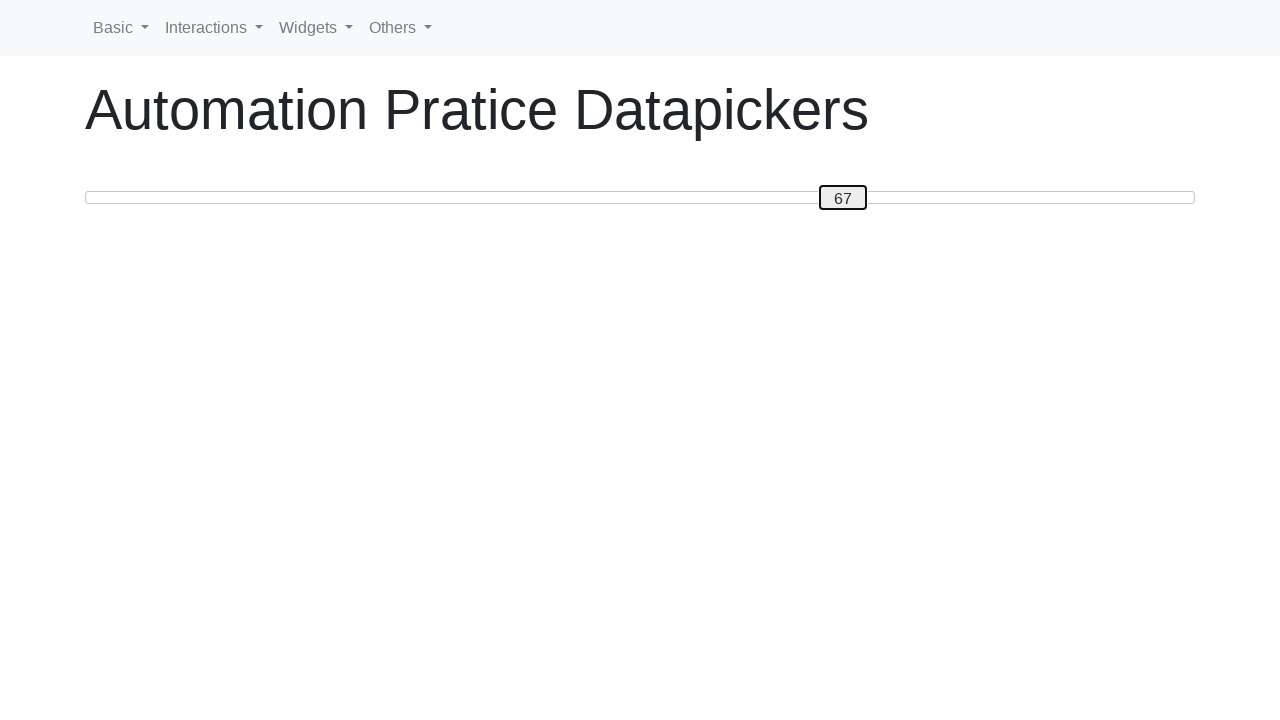

Pressed ArrowRight to move slider right (iteration 58) on #custom-handle
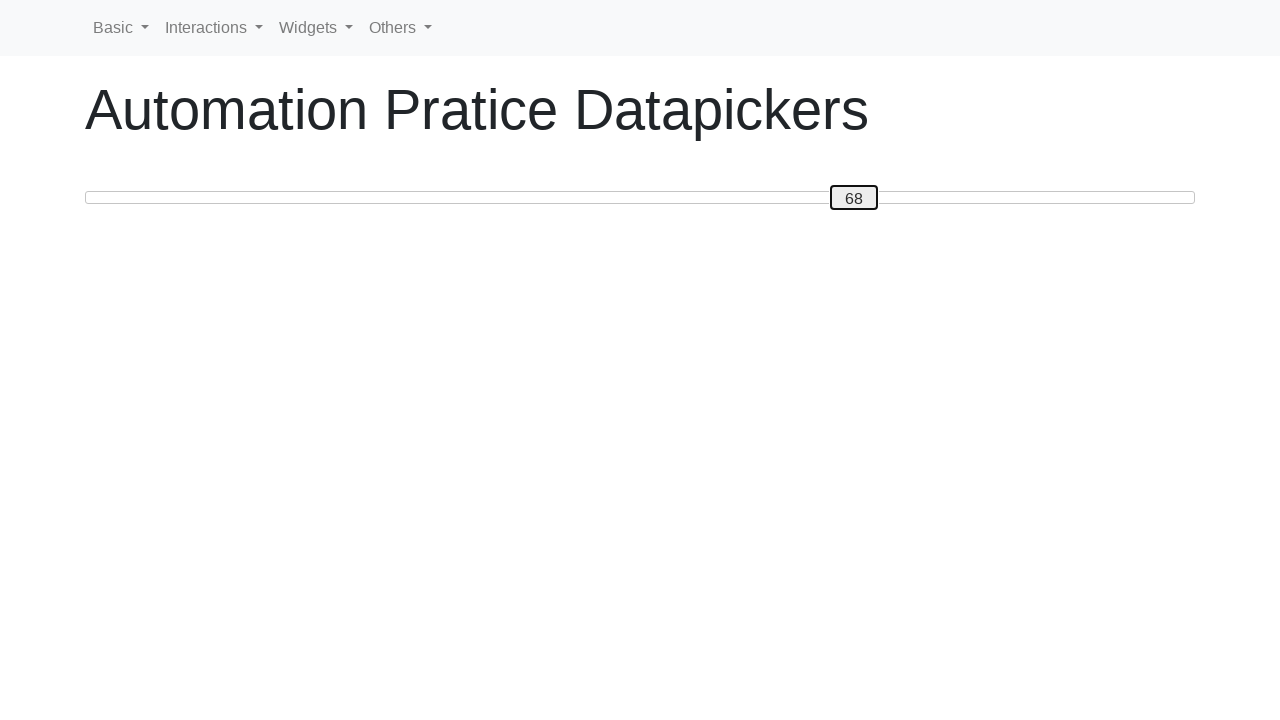

Pressed ArrowRight to move slider right (iteration 59) on #custom-handle
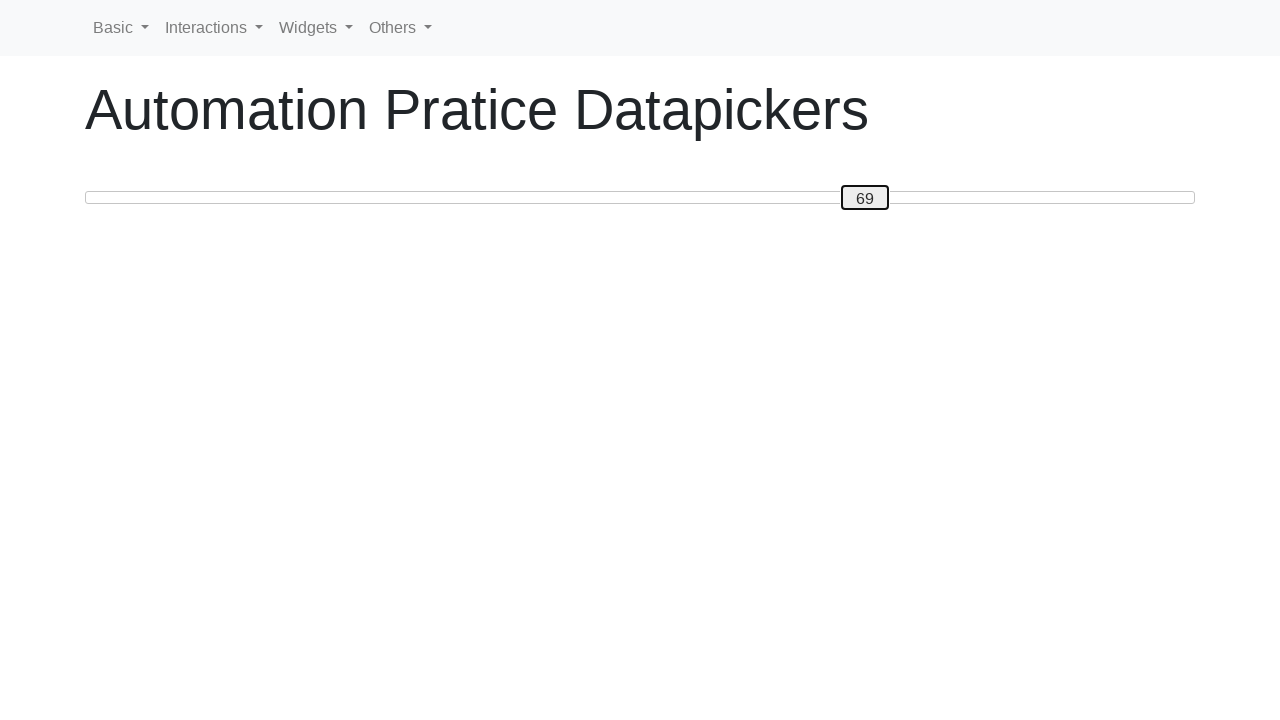

Pressed ArrowRight to move slider right (iteration 60) on #custom-handle
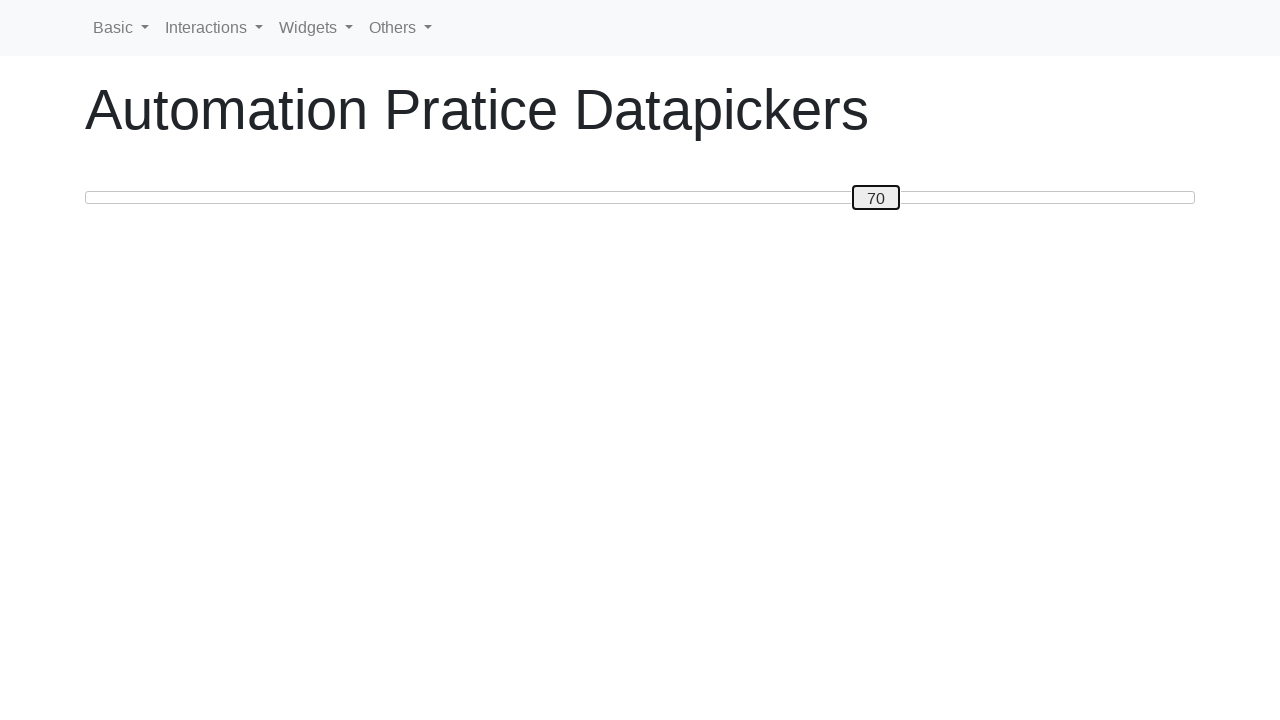

Pressed ArrowRight to move slider right (iteration 61) on #custom-handle
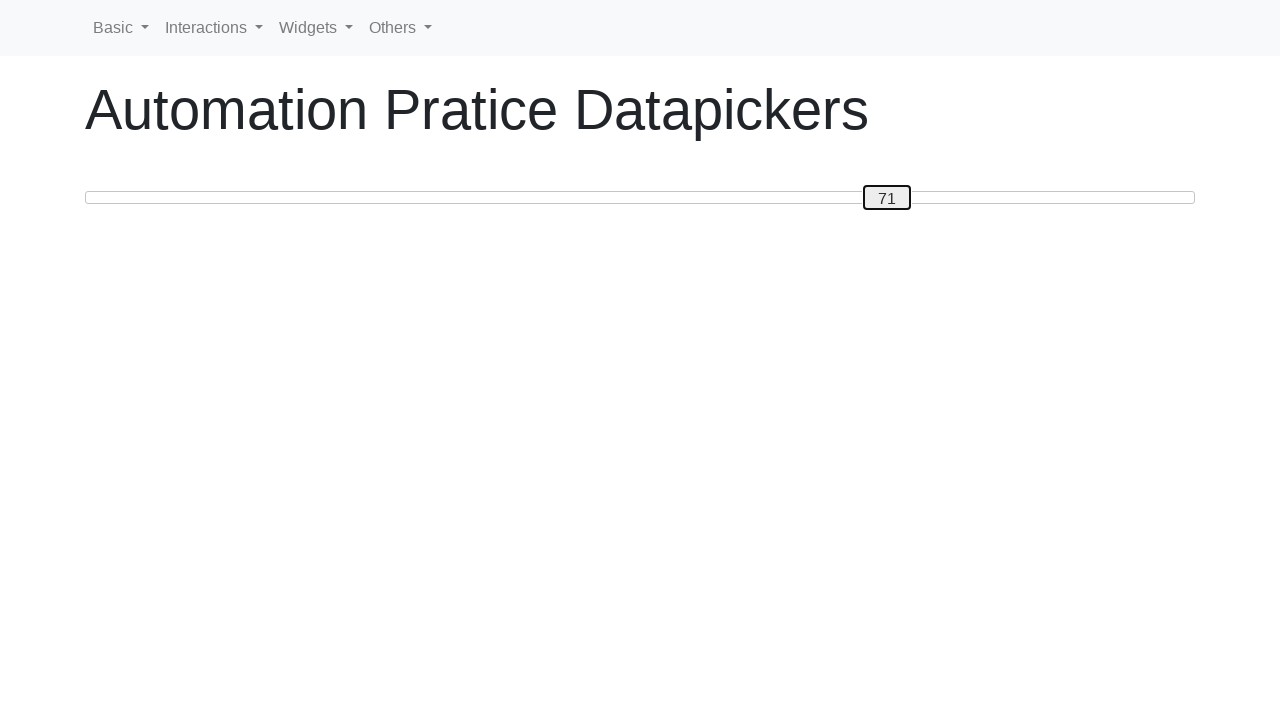

Pressed ArrowRight to move slider right (iteration 62) on #custom-handle
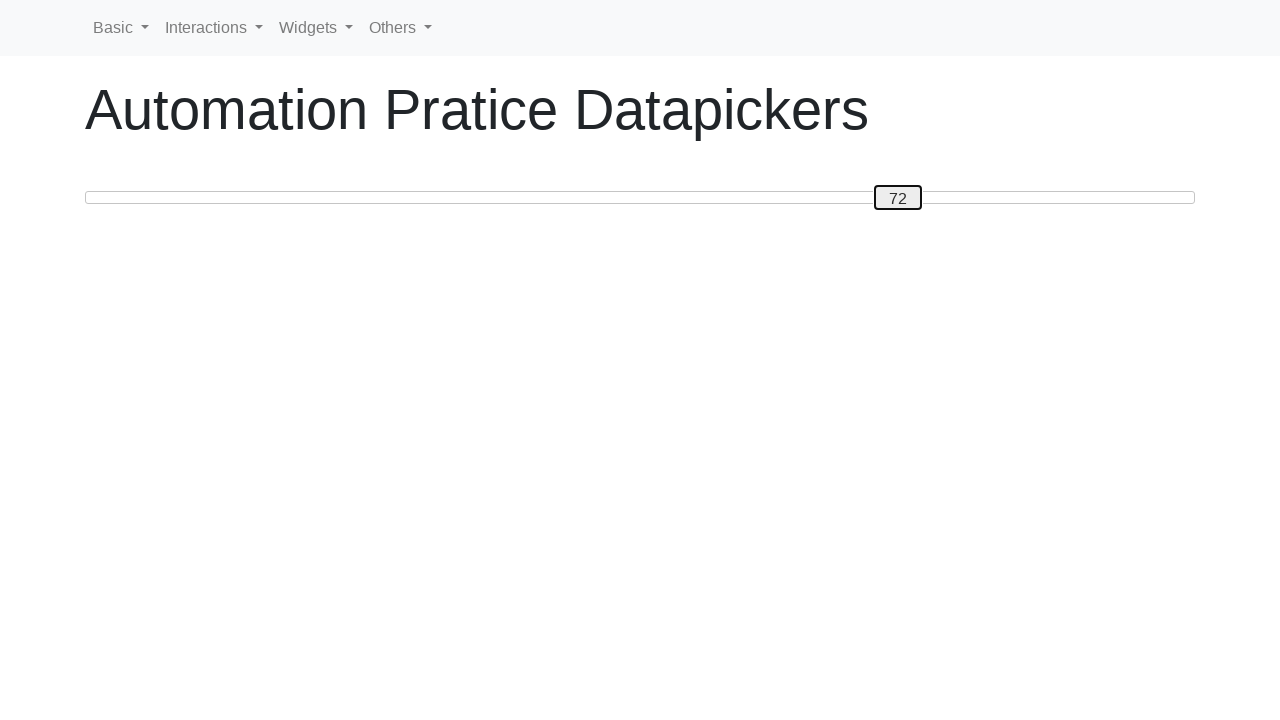

Pressed ArrowRight to move slider right (iteration 63) on #custom-handle
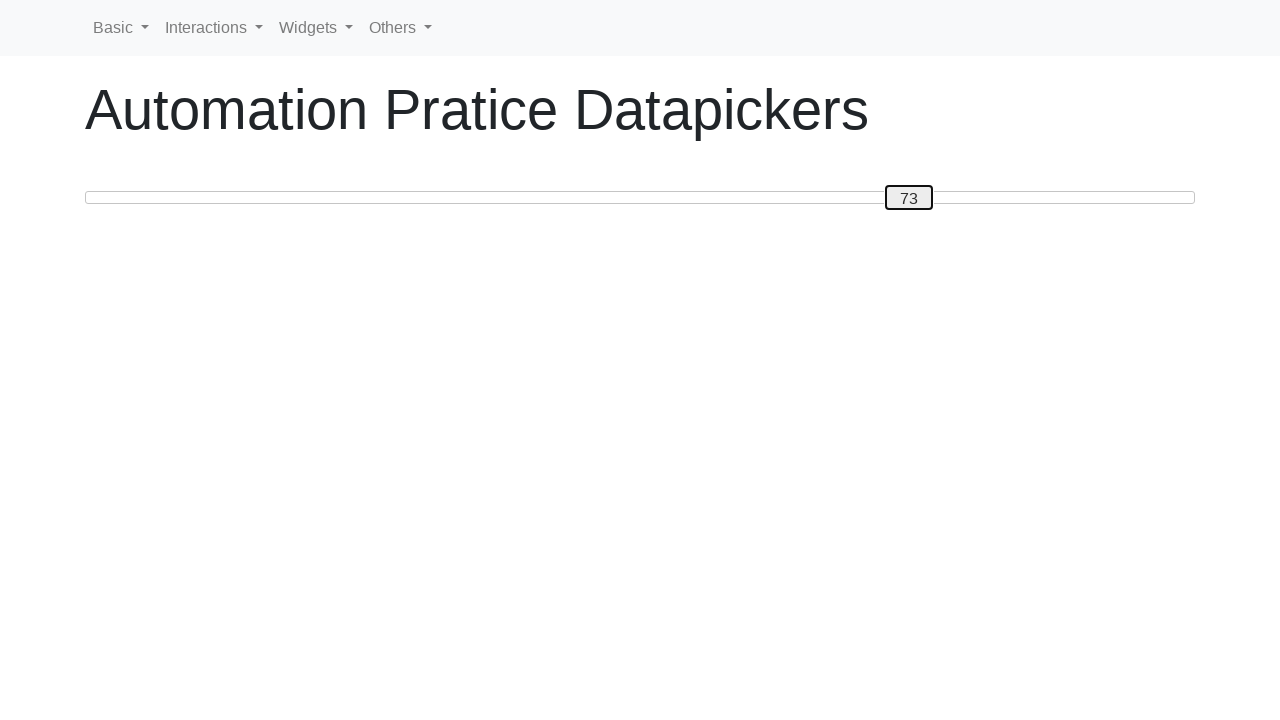

Pressed ArrowRight to move slider right (iteration 64) on #custom-handle
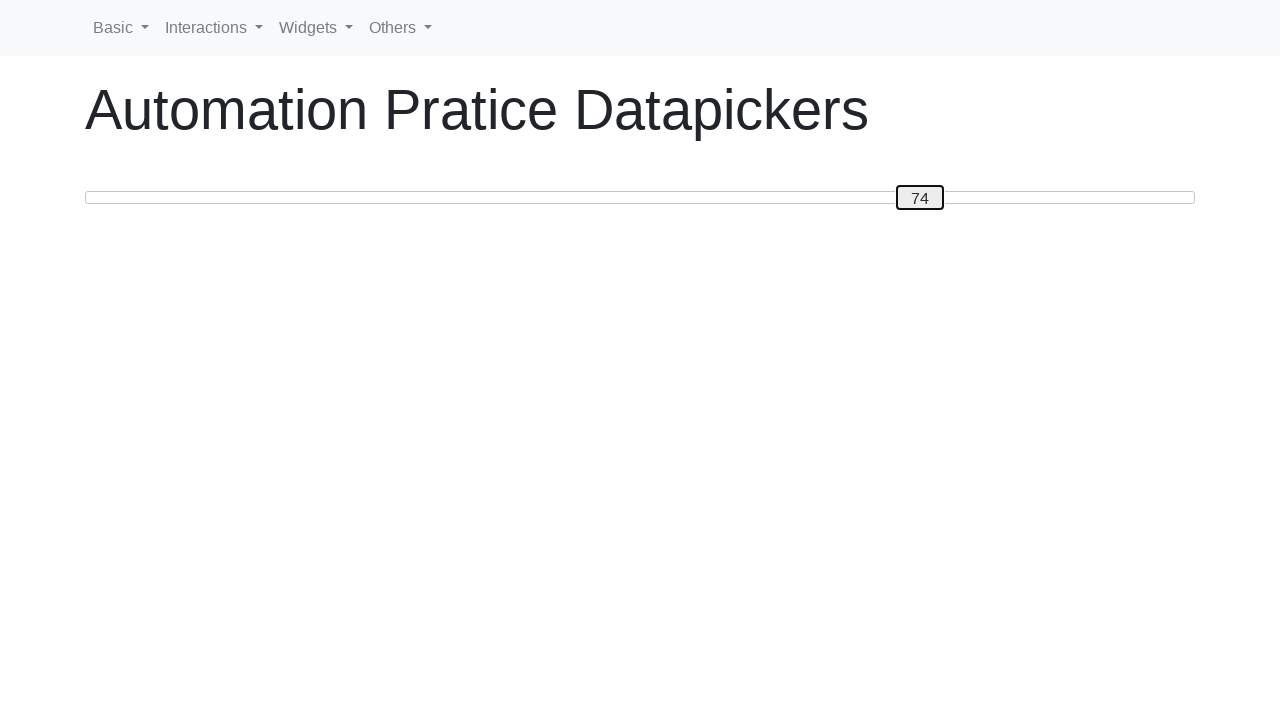

Pressed ArrowRight to move slider right (iteration 65) on #custom-handle
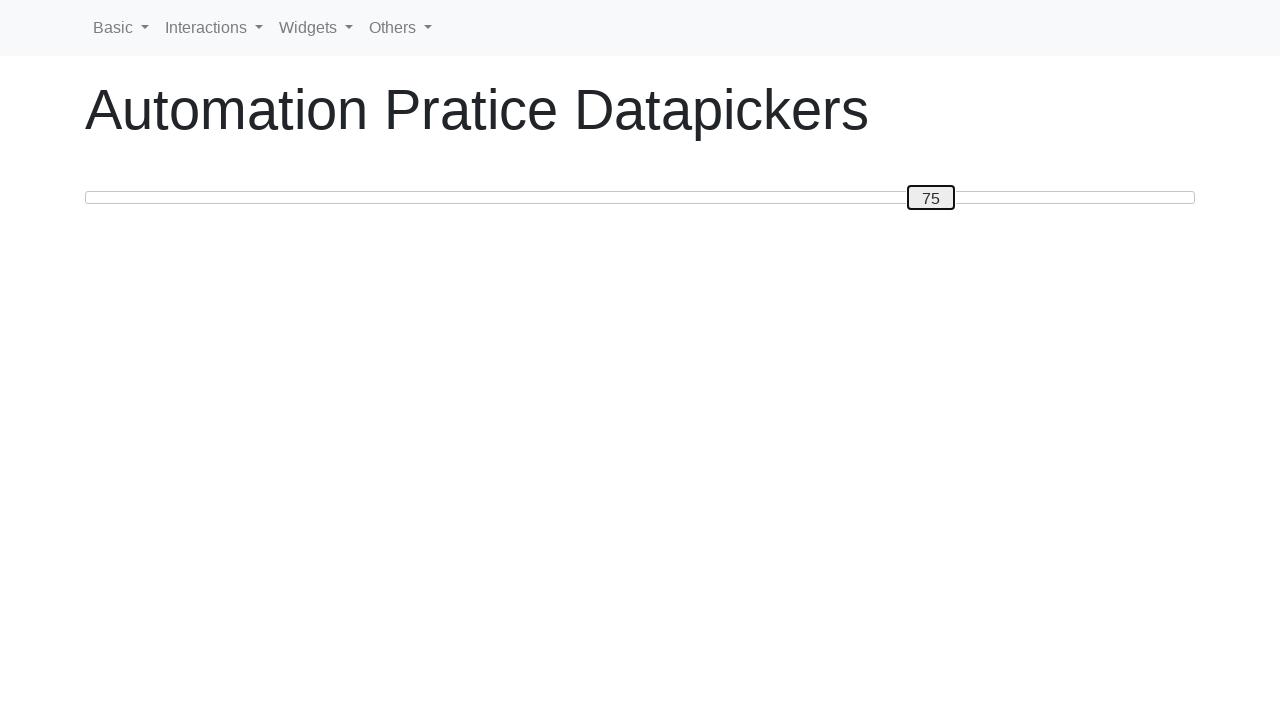

Pressed ArrowRight to move slider right (iteration 66) on #custom-handle
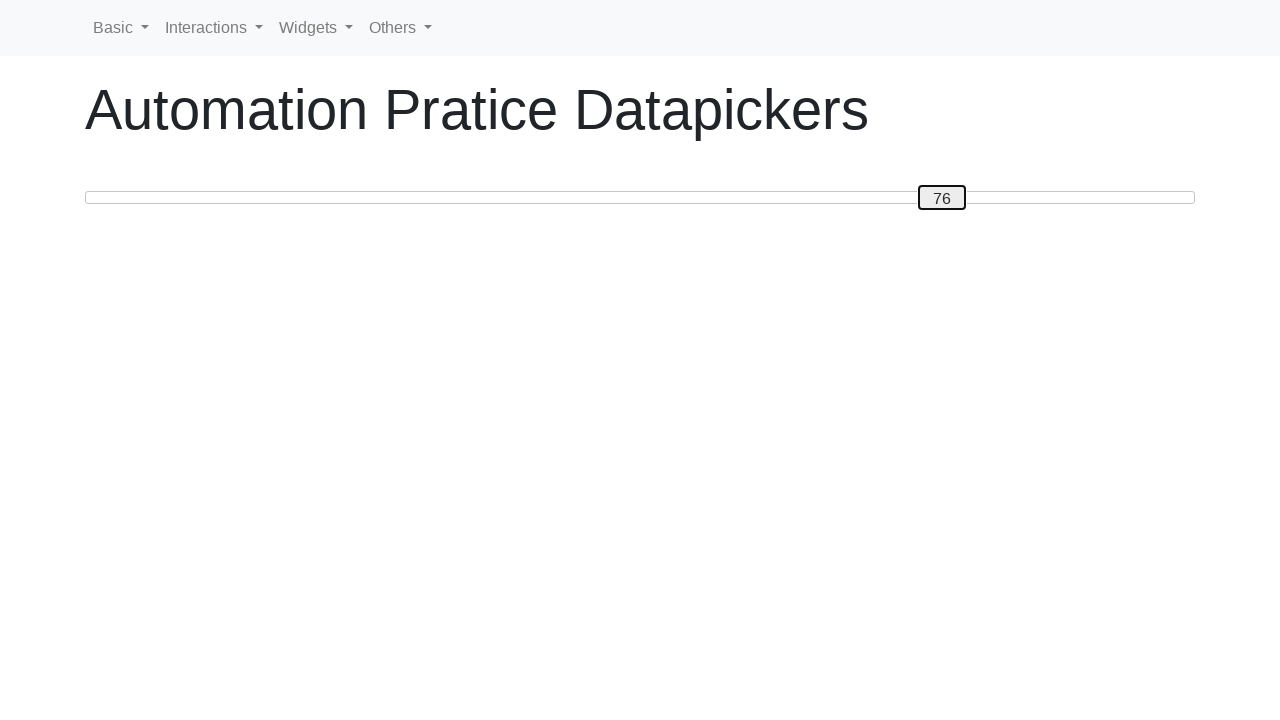

Pressed ArrowRight to move slider right (iteration 67) on #custom-handle
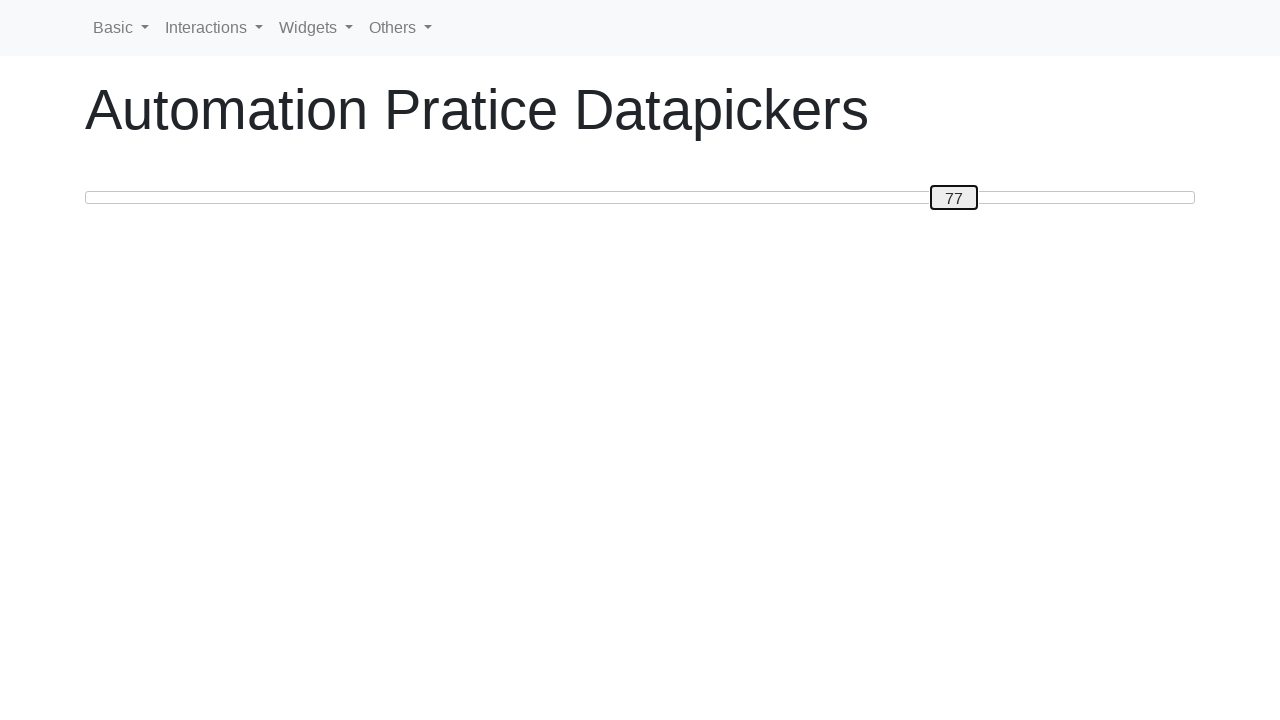

Pressed ArrowRight to move slider right (iteration 68) on #custom-handle
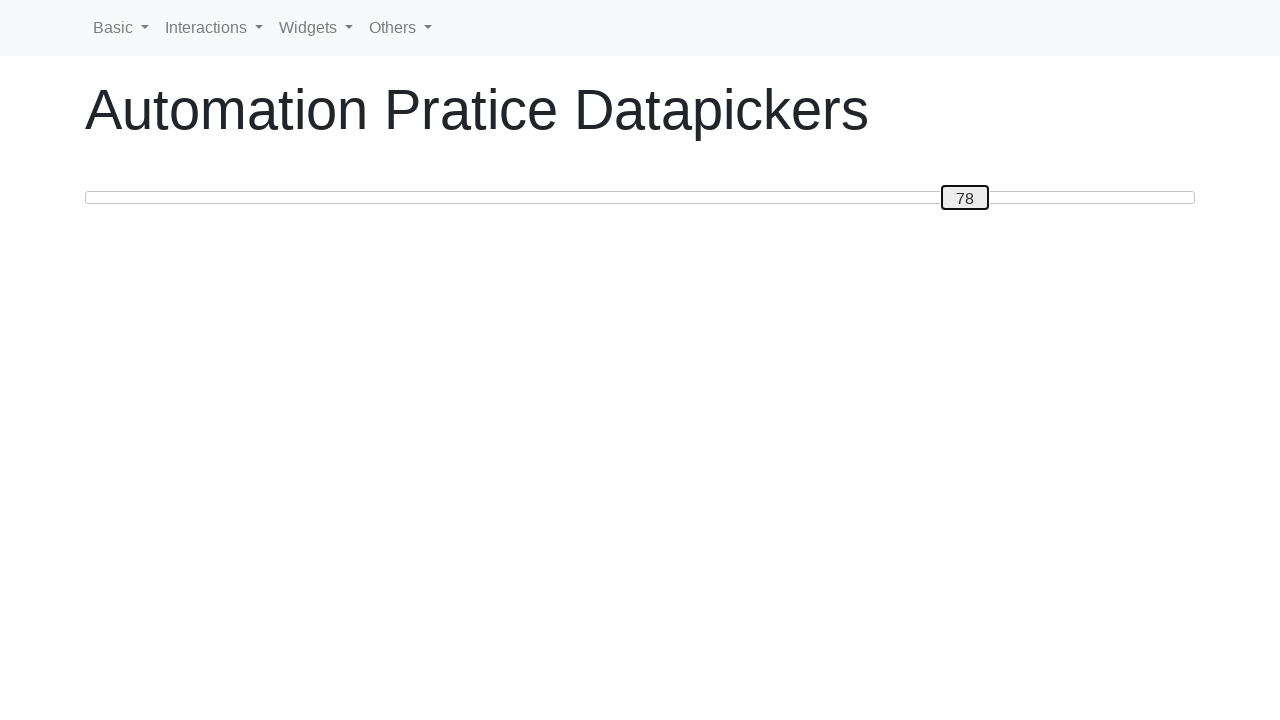

Pressed ArrowRight to move slider right (iteration 69) on #custom-handle
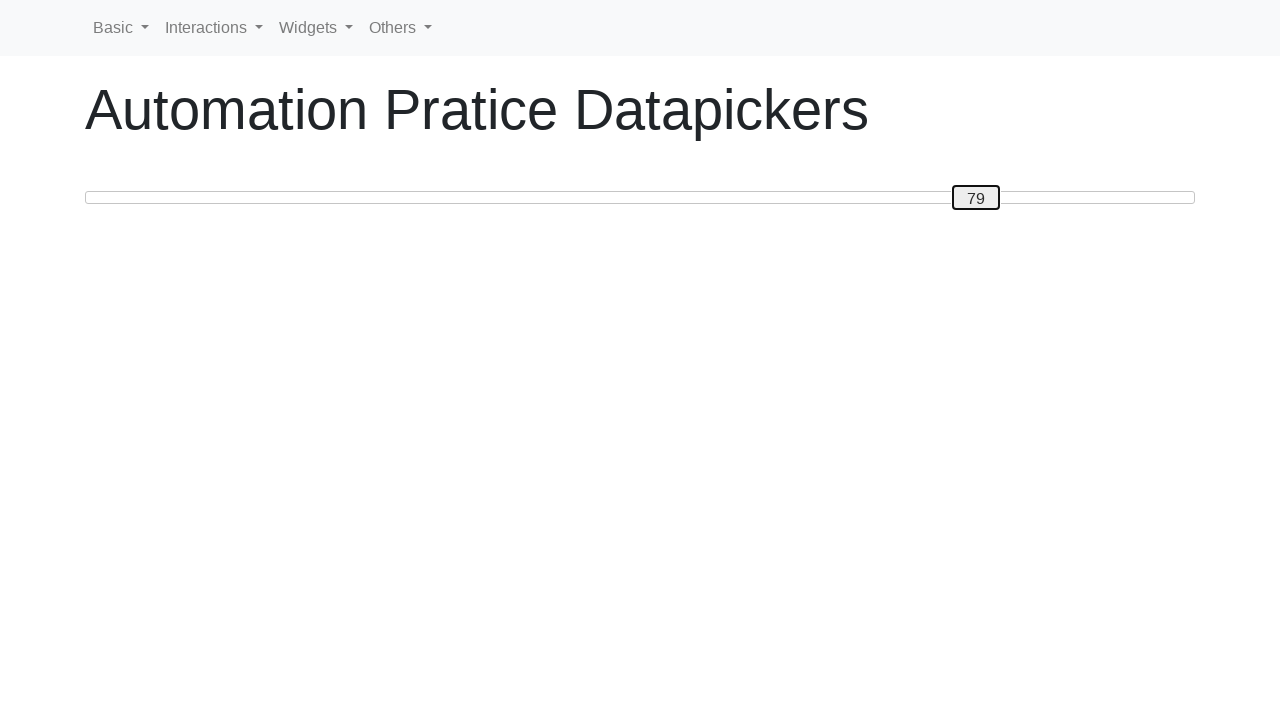

Pressed ArrowRight to move slider right (iteration 70) on #custom-handle
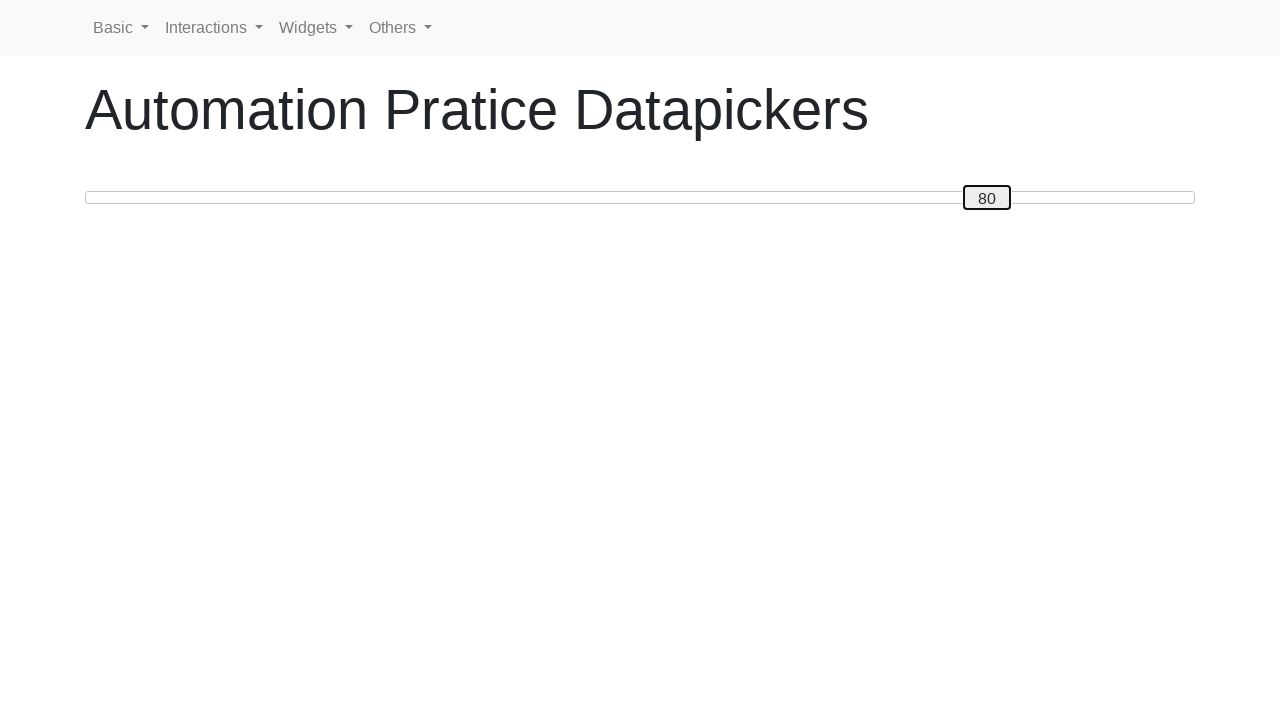

Pressed ArrowRight to move slider right (iteration 71) on #custom-handle
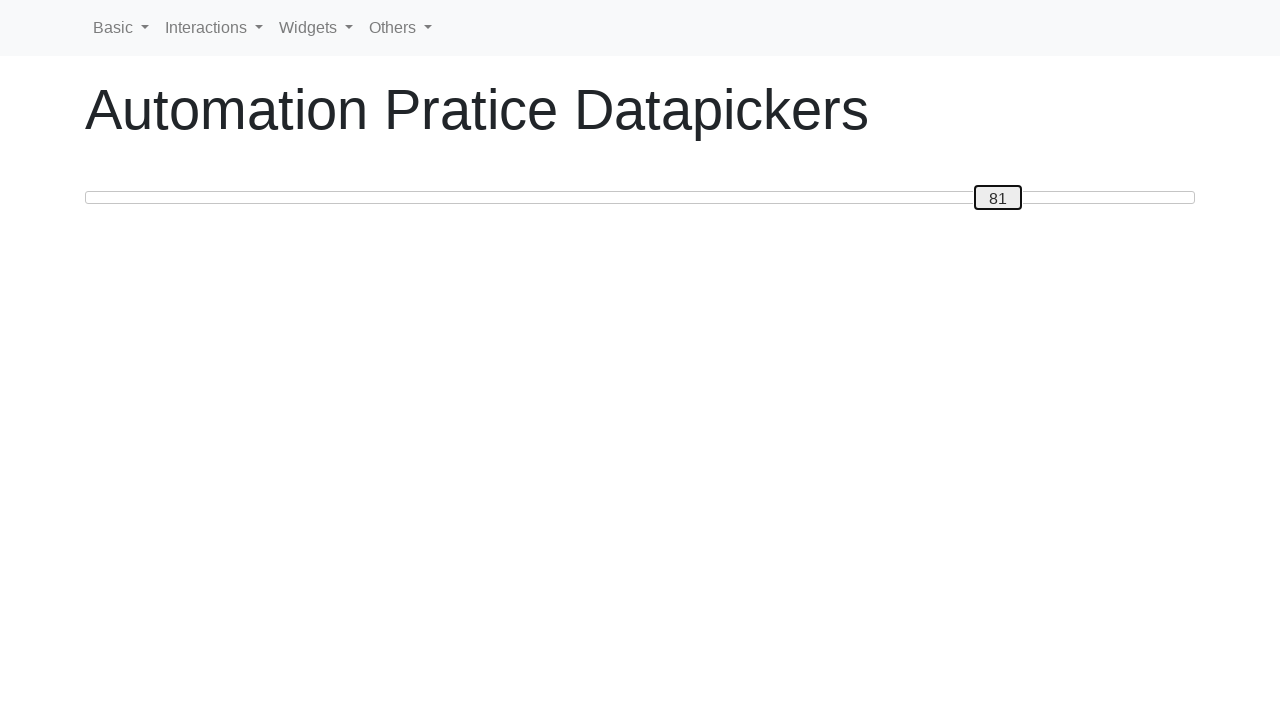

Pressed ArrowRight to move slider right (iteration 72) on #custom-handle
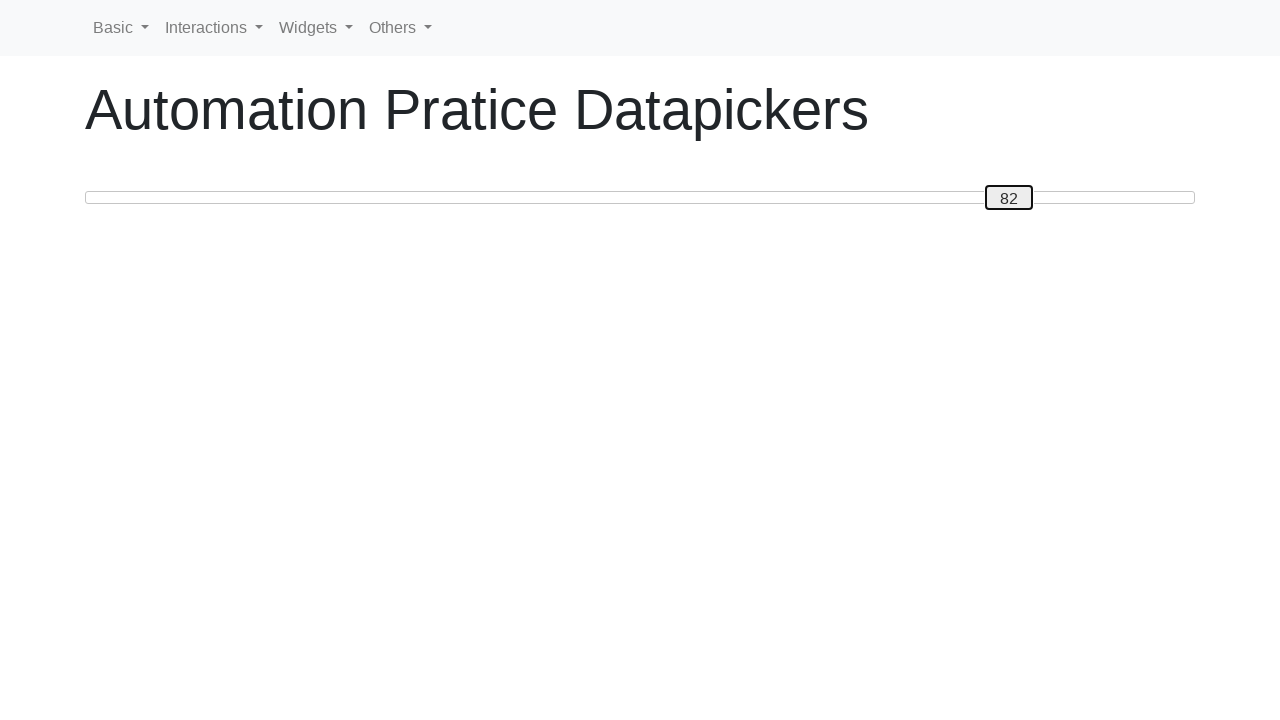

Pressed ArrowRight to move slider right (iteration 73) on #custom-handle
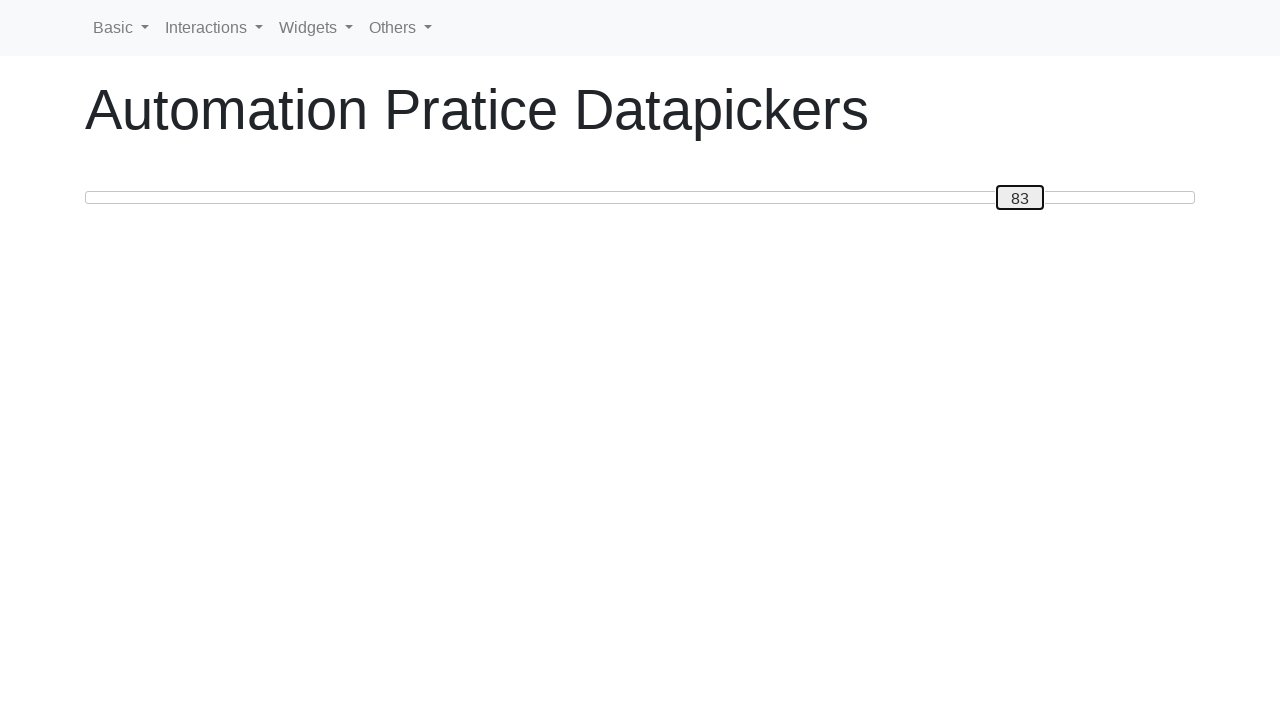

Pressed ArrowRight to move slider right (iteration 74) on #custom-handle
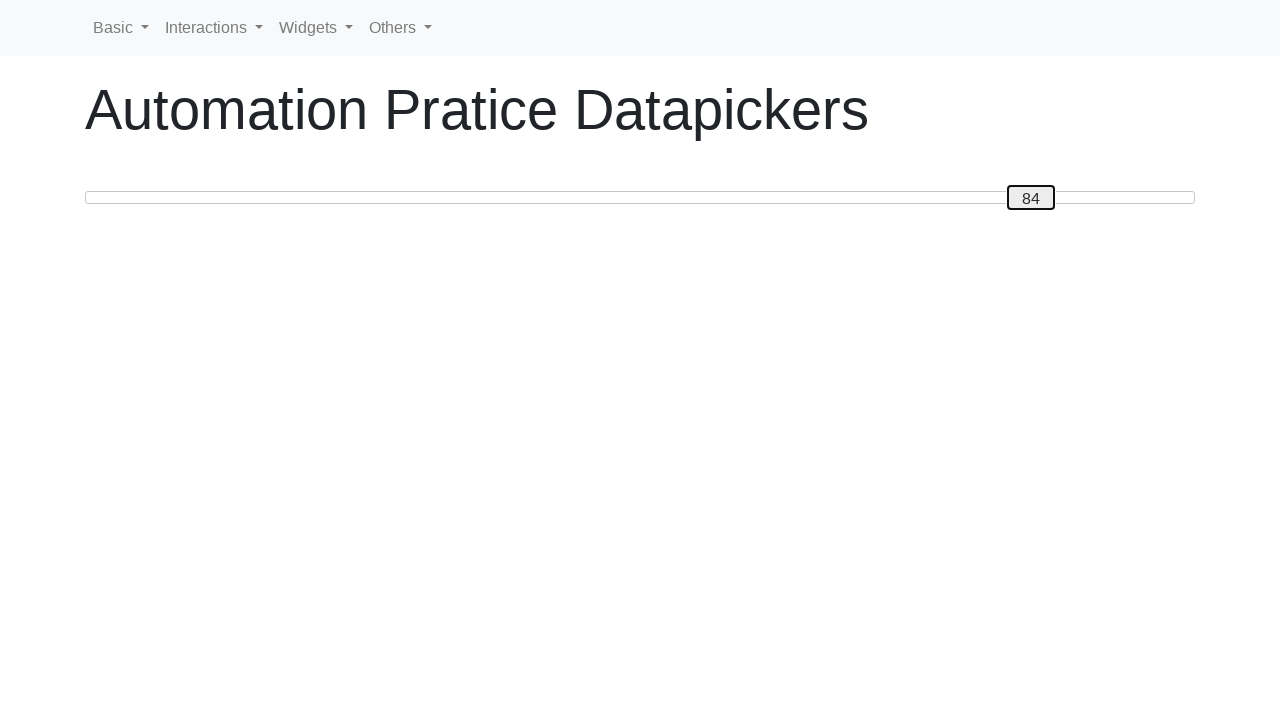

Pressed ArrowRight to move slider right (iteration 75) on #custom-handle
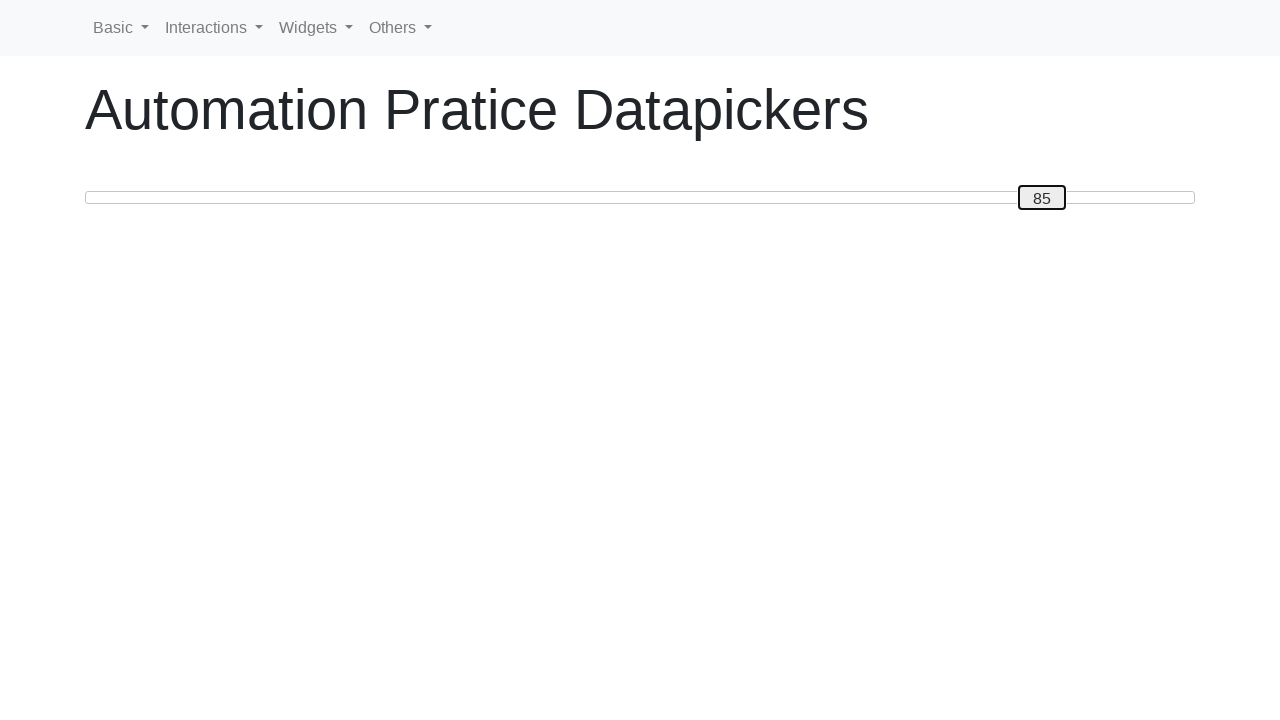

Pressed ArrowRight to move slider right (iteration 76) on #custom-handle
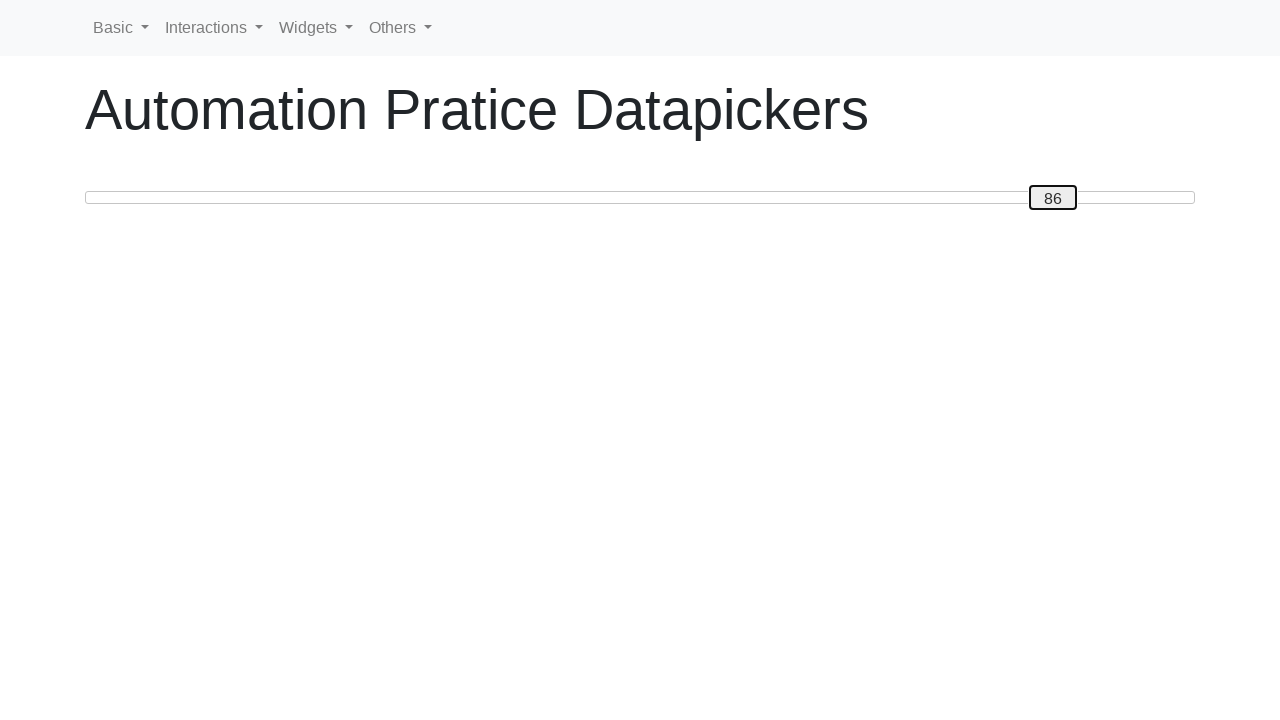

Pressed ArrowRight to move slider right (iteration 77) on #custom-handle
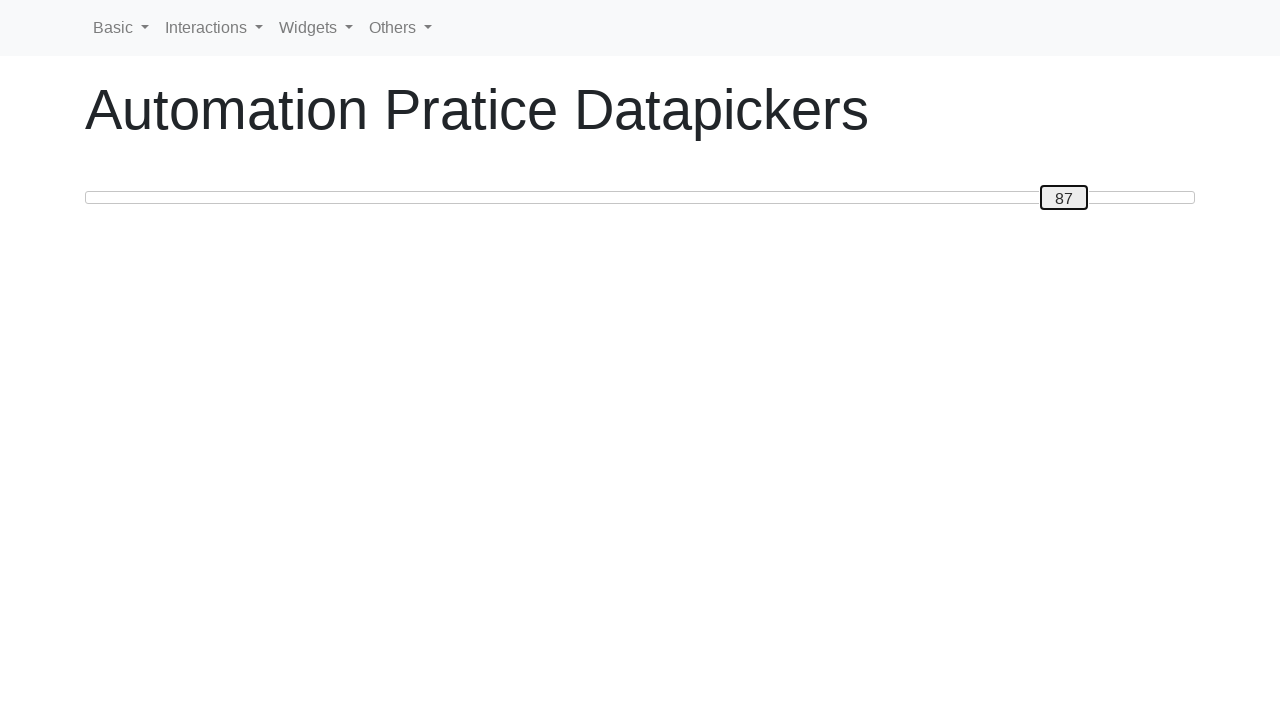

Pressed ArrowRight to move slider right (iteration 78) on #custom-handle
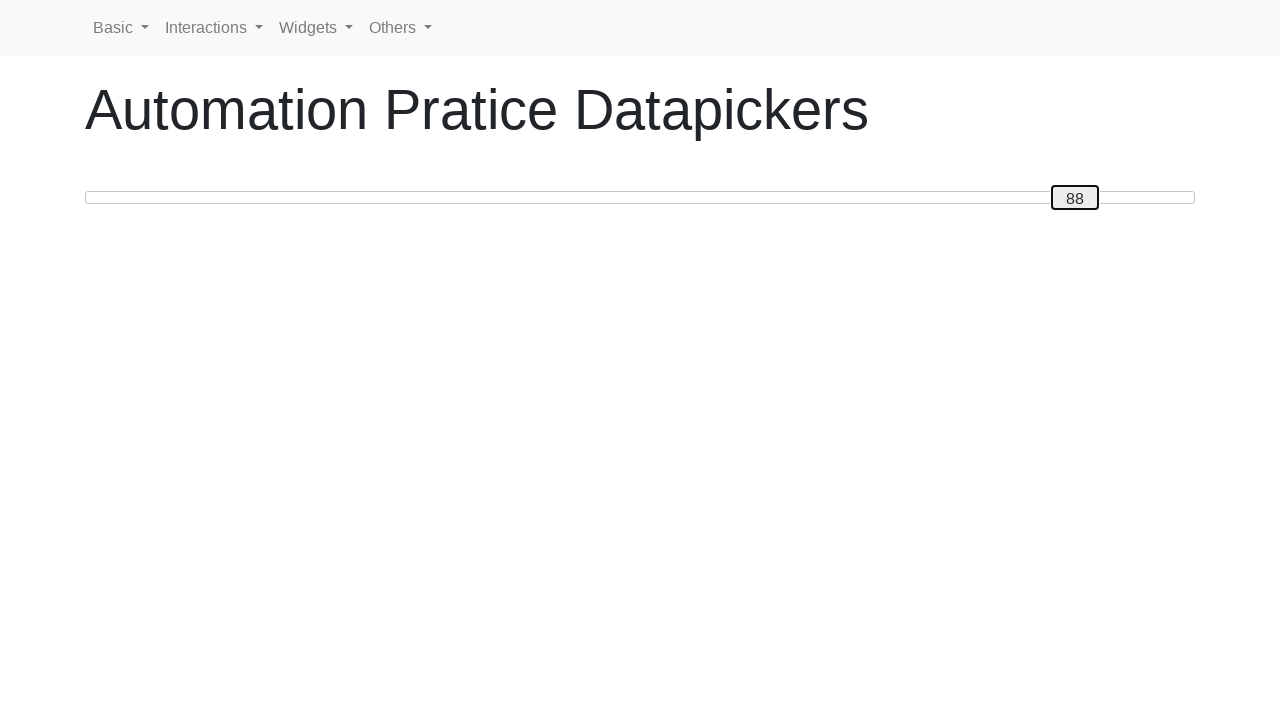

Pressed ArrowRight to move slider right (iteration 79) on #custom-handle
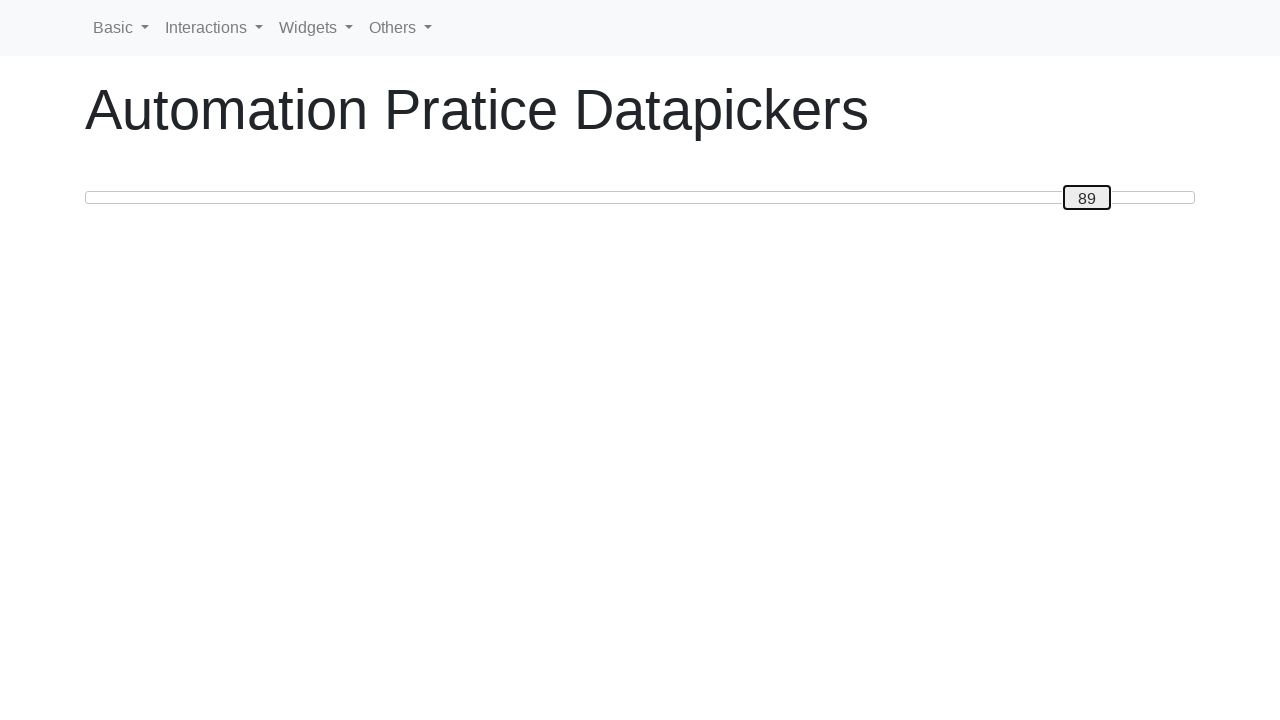

Pressed ArrowRight to move slider right (iteration 80) on #custom-handle
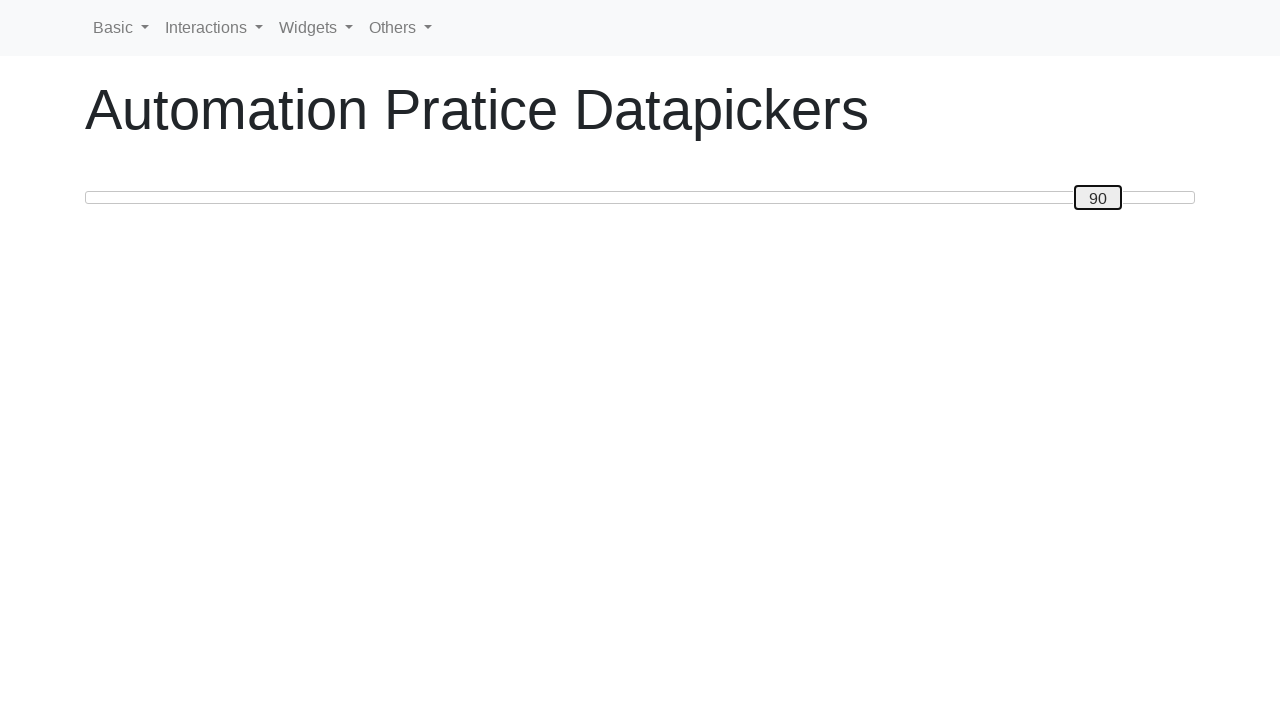

Pressed ArrowRight to move slider right (iteration 81) on #custom-handle
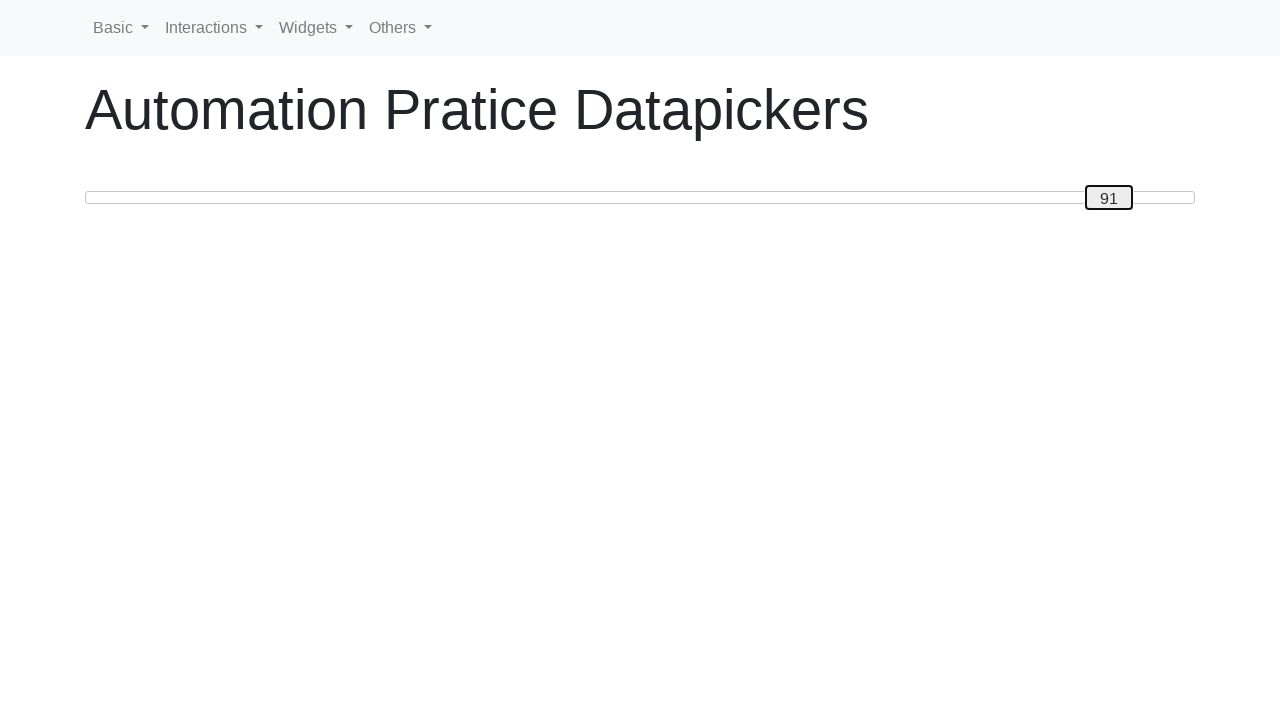

Pressed ArrowRight to move slider right (iteration 82) on #custom-handle
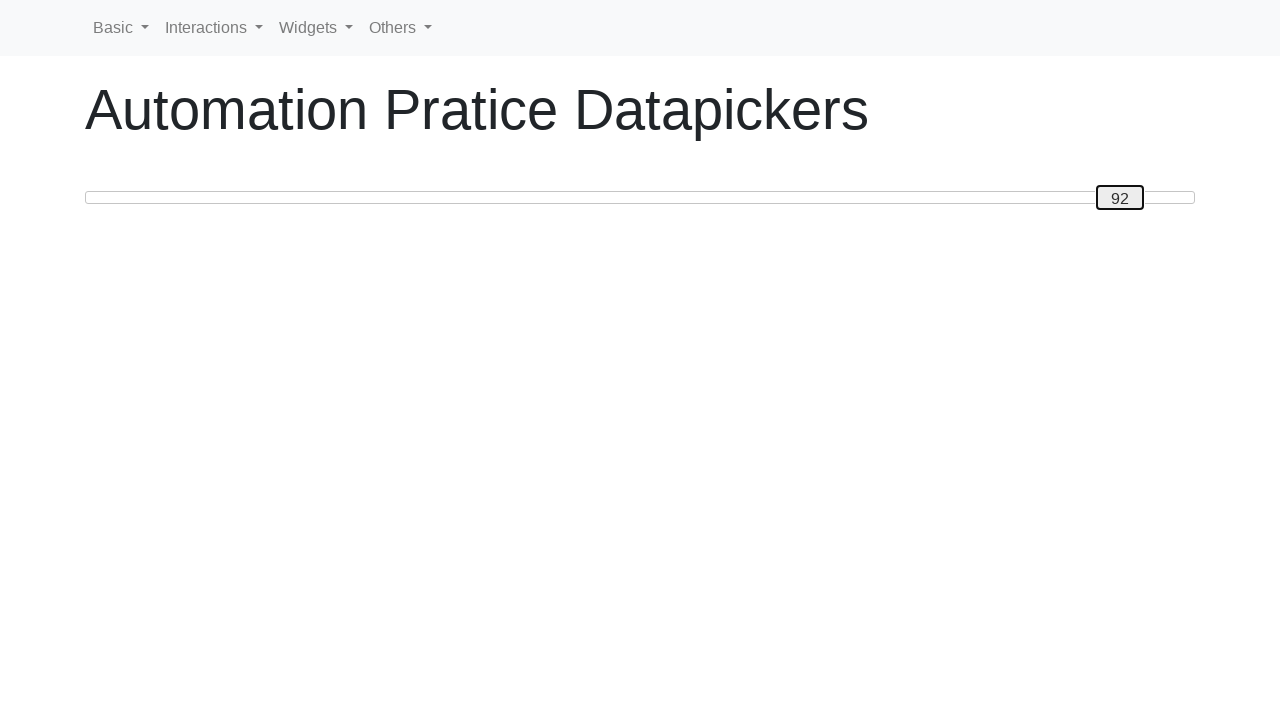

Pressed ArrowRight to move slider right (iteration 83) on #custom-handle
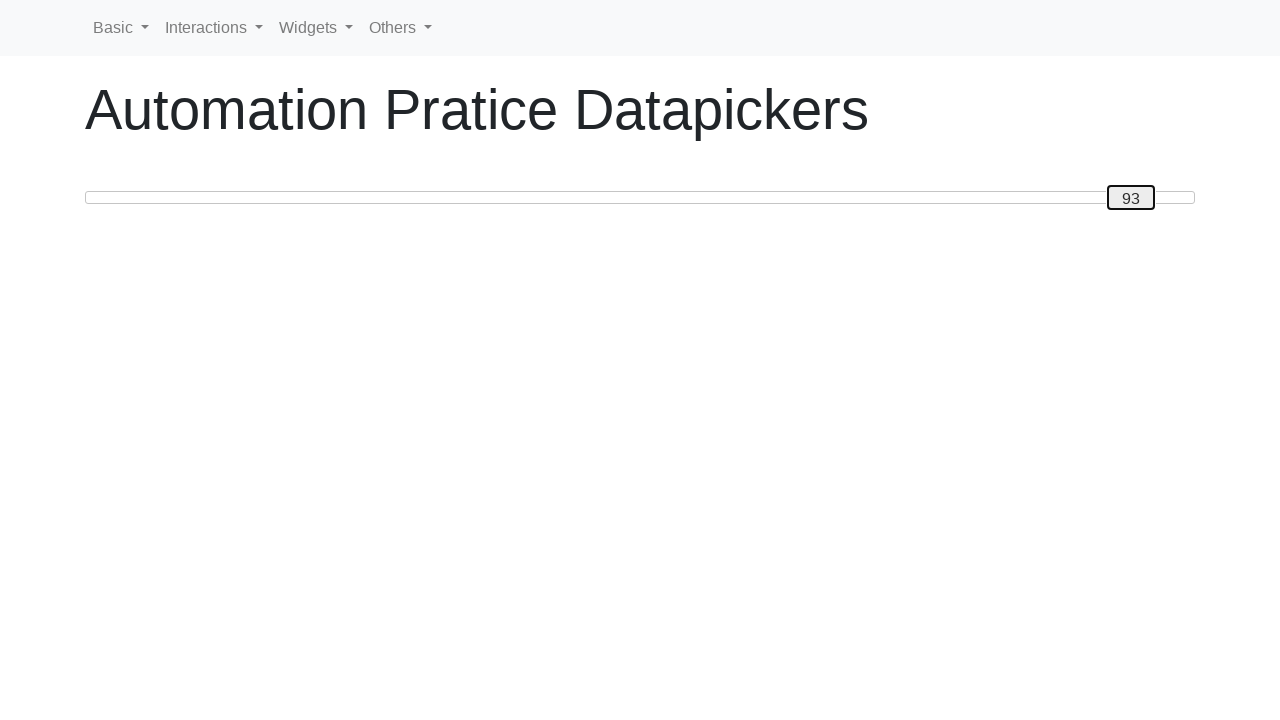

Pressed ArrowRight to move slider right (iteration 84) on #custom-handle
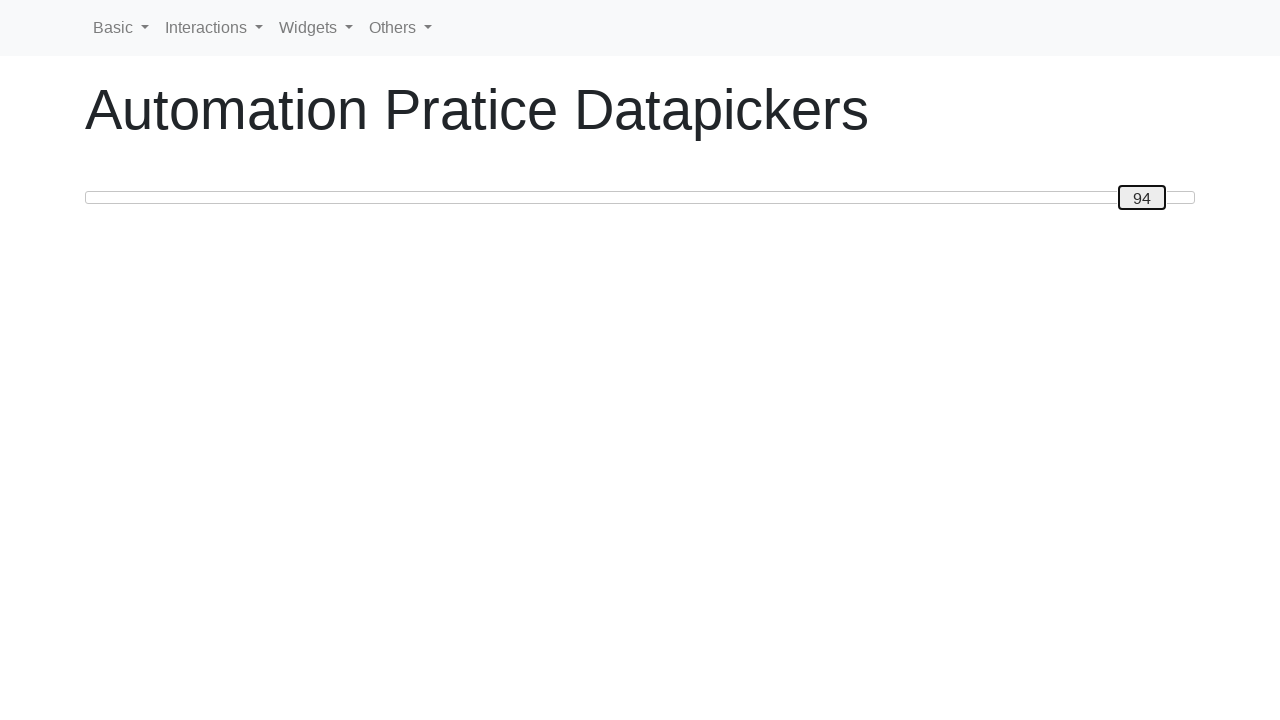

Pressed ArrowRight to move slider right (iteration 85) on #custom-handle
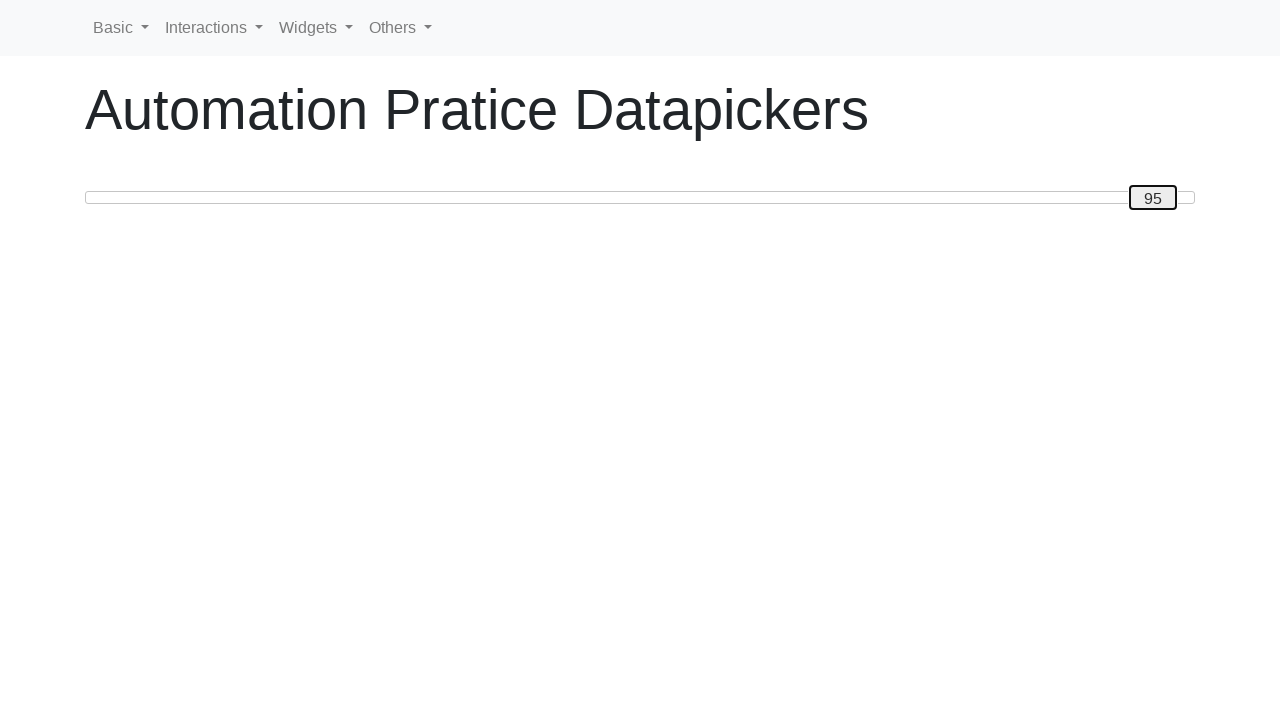

Pressed ArrowRight to move slider right (iteration 86) on #custom-handle
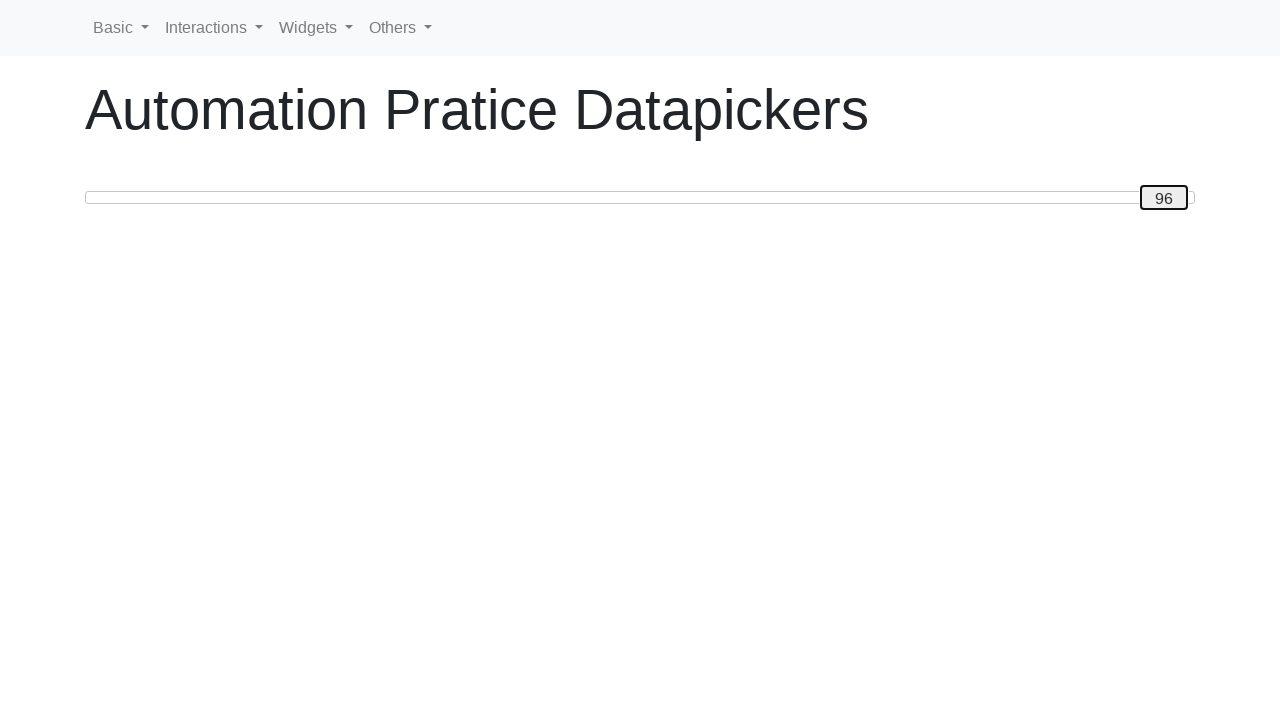

Pressed ArrowRight to move slider right (iteration 87) on #custom-handle
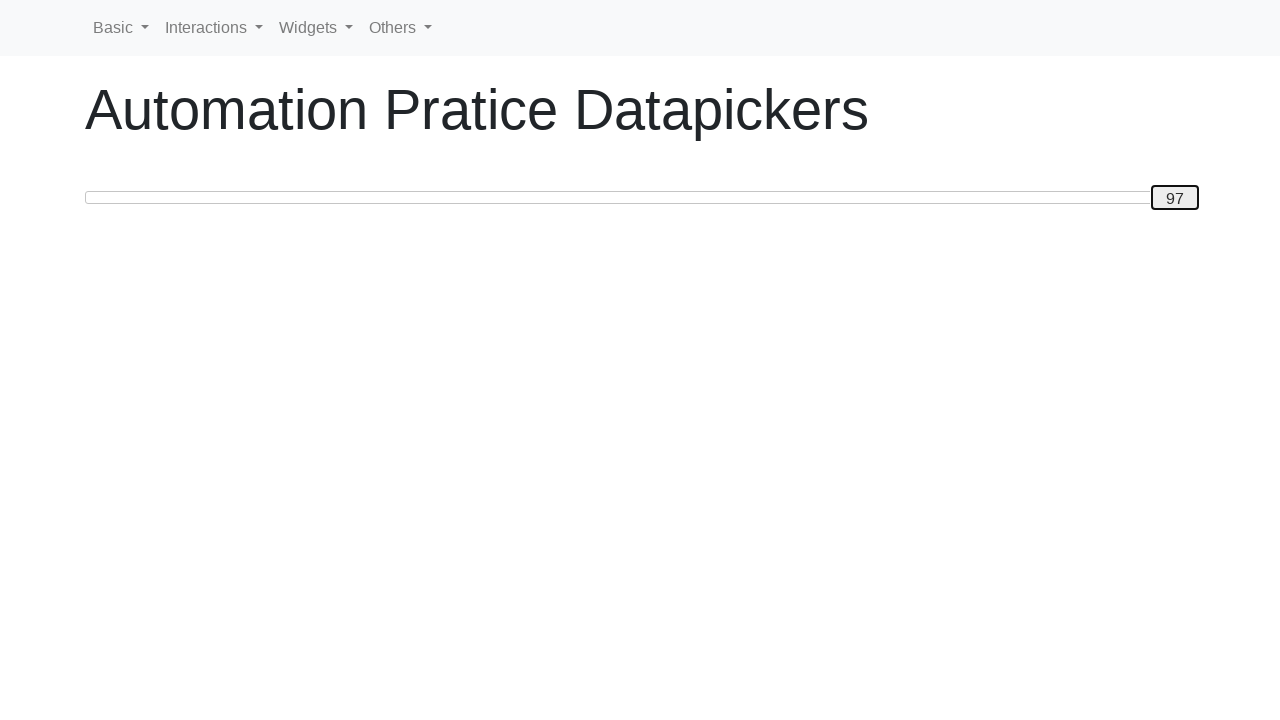

Pressed ArrowRight to move slider right (iteration 88) on #custom-handle
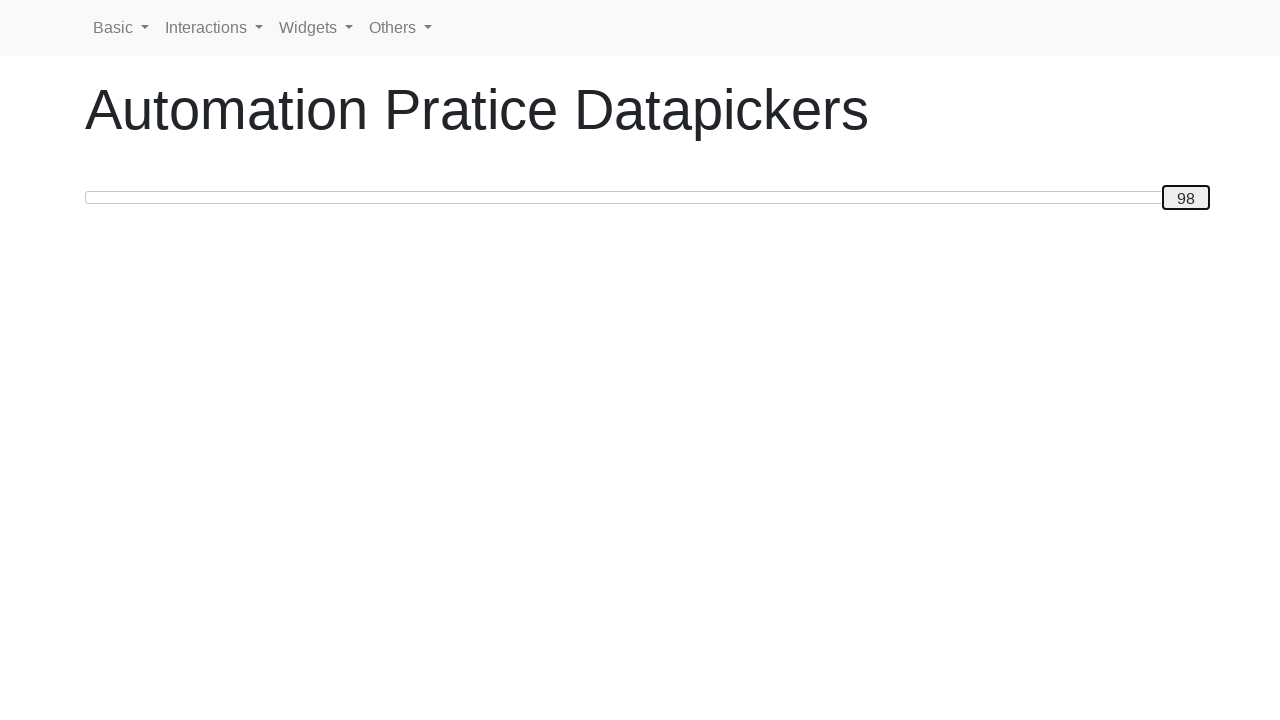

Pressed ArrowRight to move slider right (iteration 89) on #custom-handle
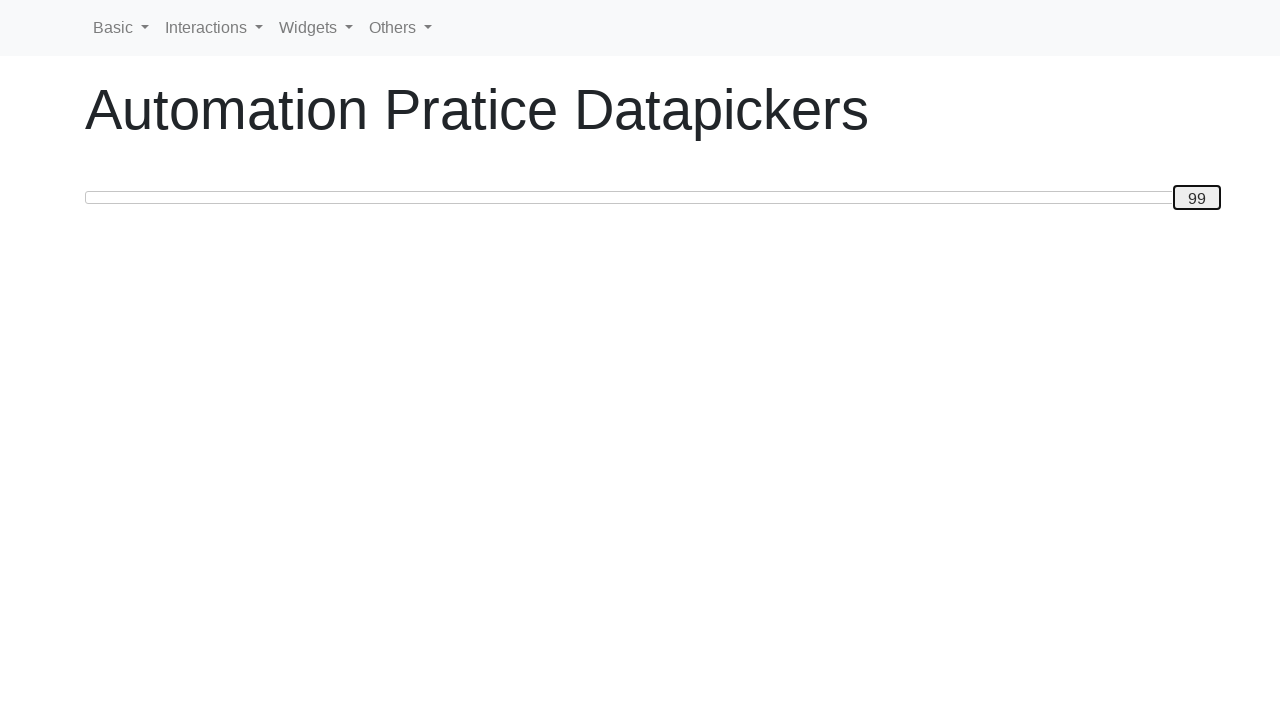

Pressed ArrowRight to move slider right (iteration 90) on #custom-handle
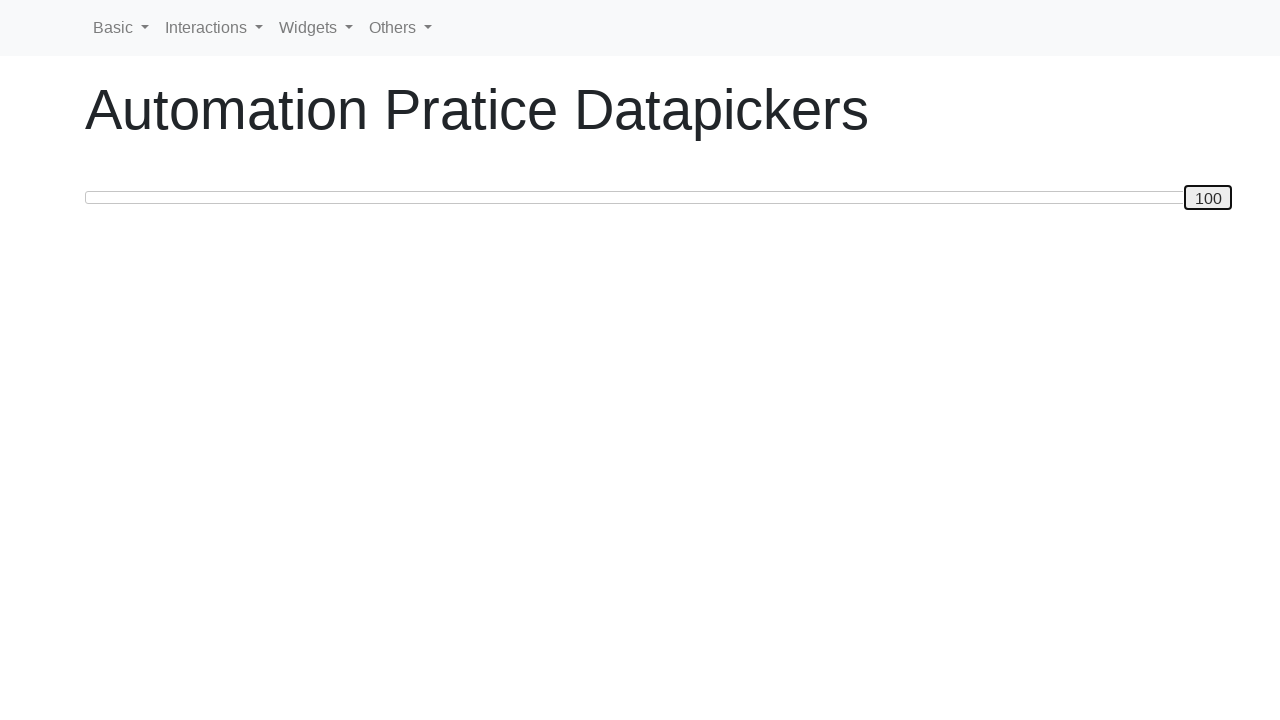

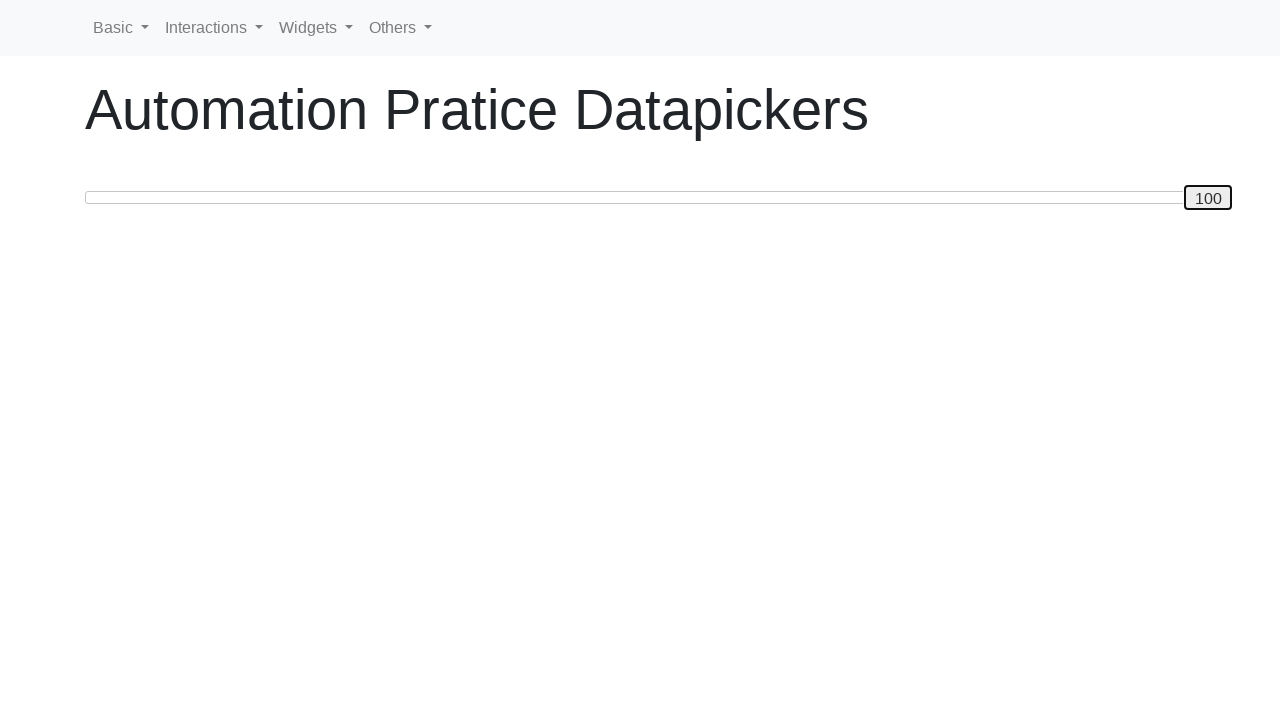